Tests date picker calendar widget by clicking through months to navigate to July 4th, 2007 and selecting that date

Starting URL: https://acctabootcamp.github.io/site/examples/actions

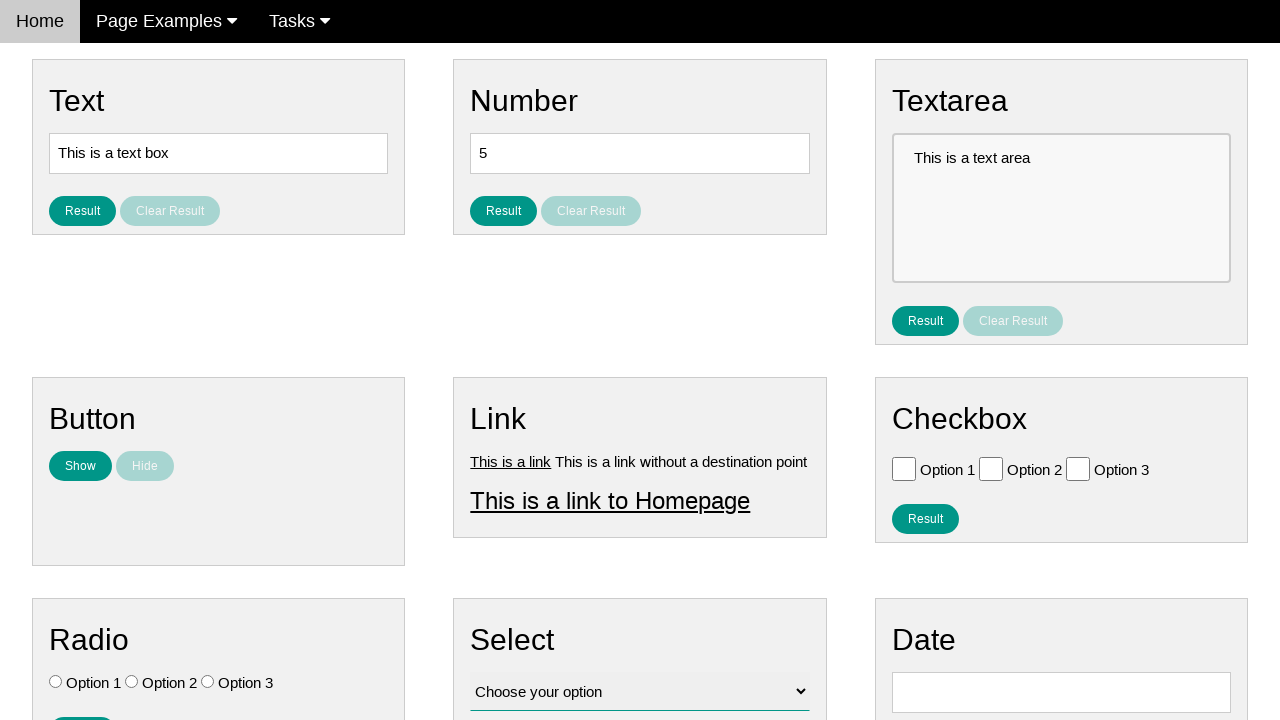

Clicked date input field to open calendar widget at (1061, 692) on #vfb-8
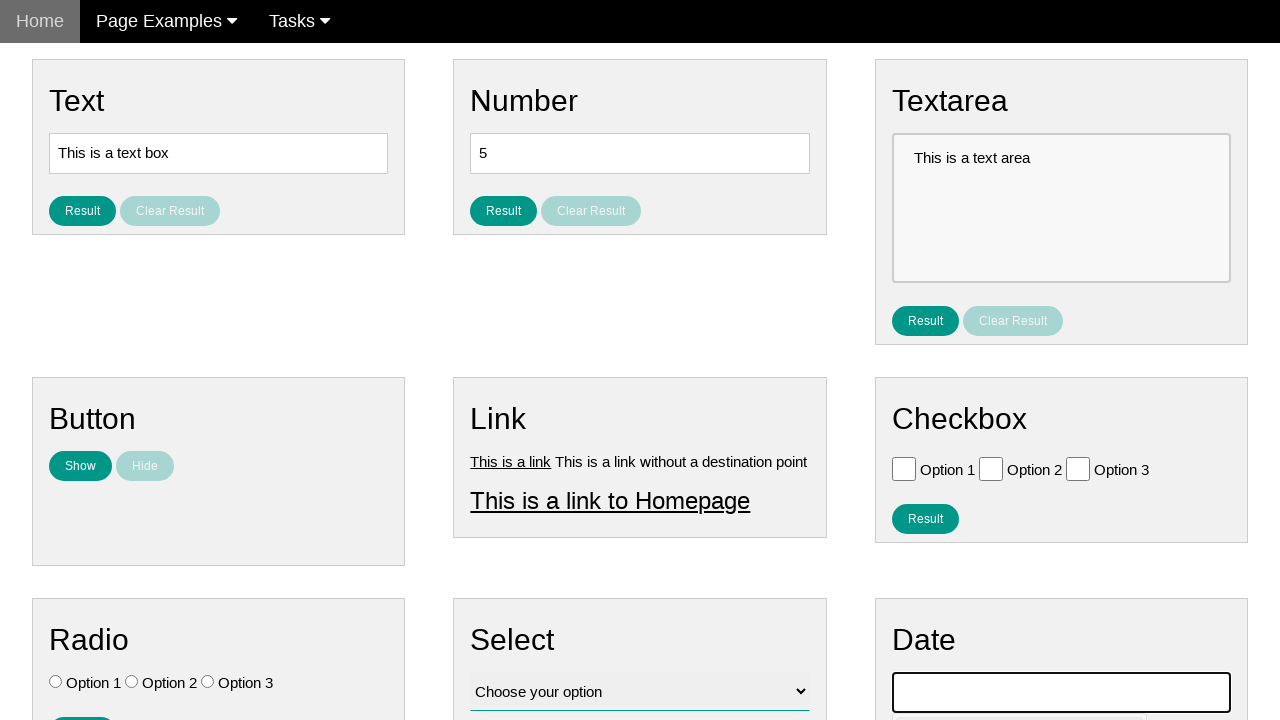

Datepicker calendar widget appeared
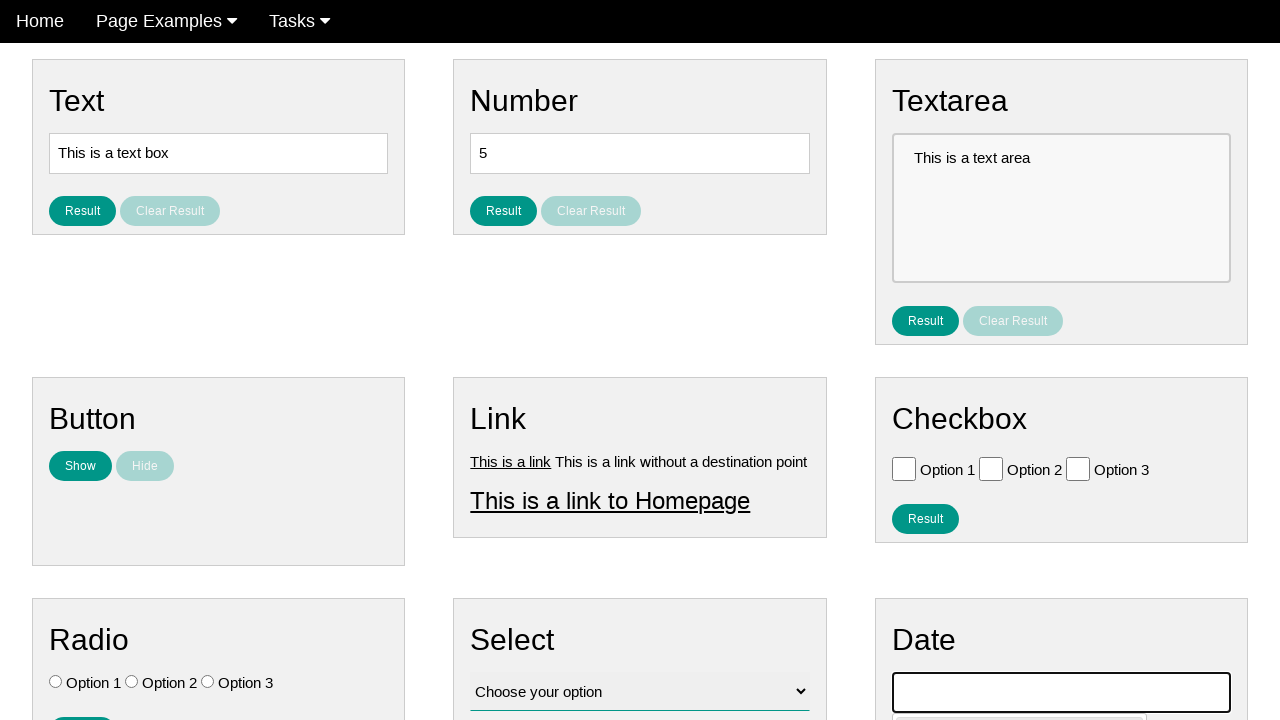

Clicked previous month button (iteration 1 of 233) to navigate towards July 2007 at (912, 408) on .ui-datepicker-prev
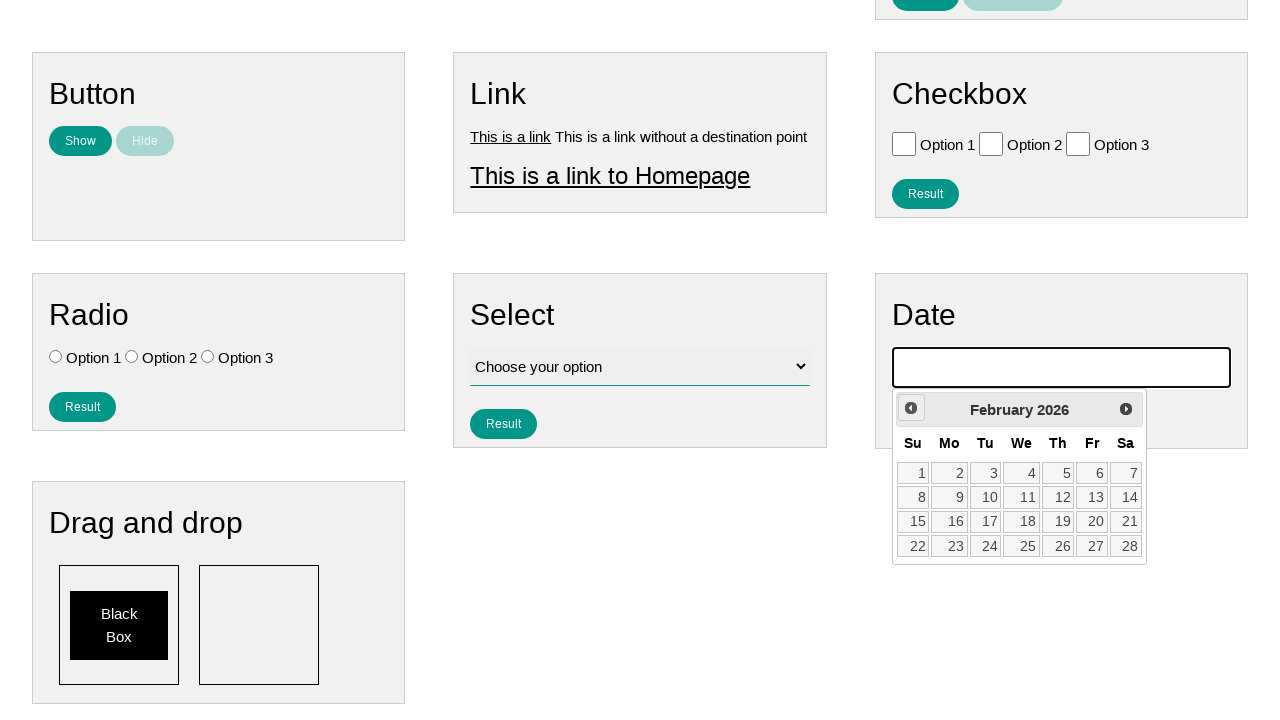

Clicked previous month button (iteration 2 of 233) to navigate towards July 2007 at (911, 408) on .ui-datepicker-prev
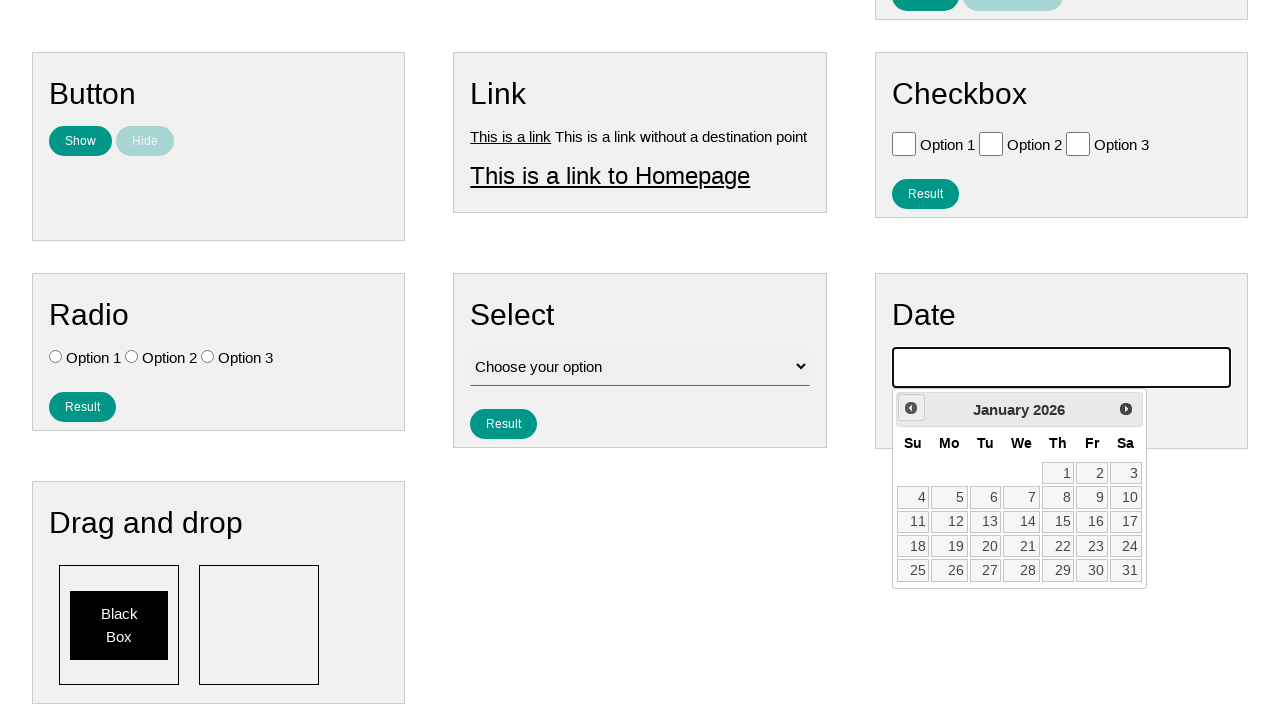

Clicked previous month button (iteration 3 of 233) to navigate towards July 2007 at (911, 408) on .ui-datepicker-prev
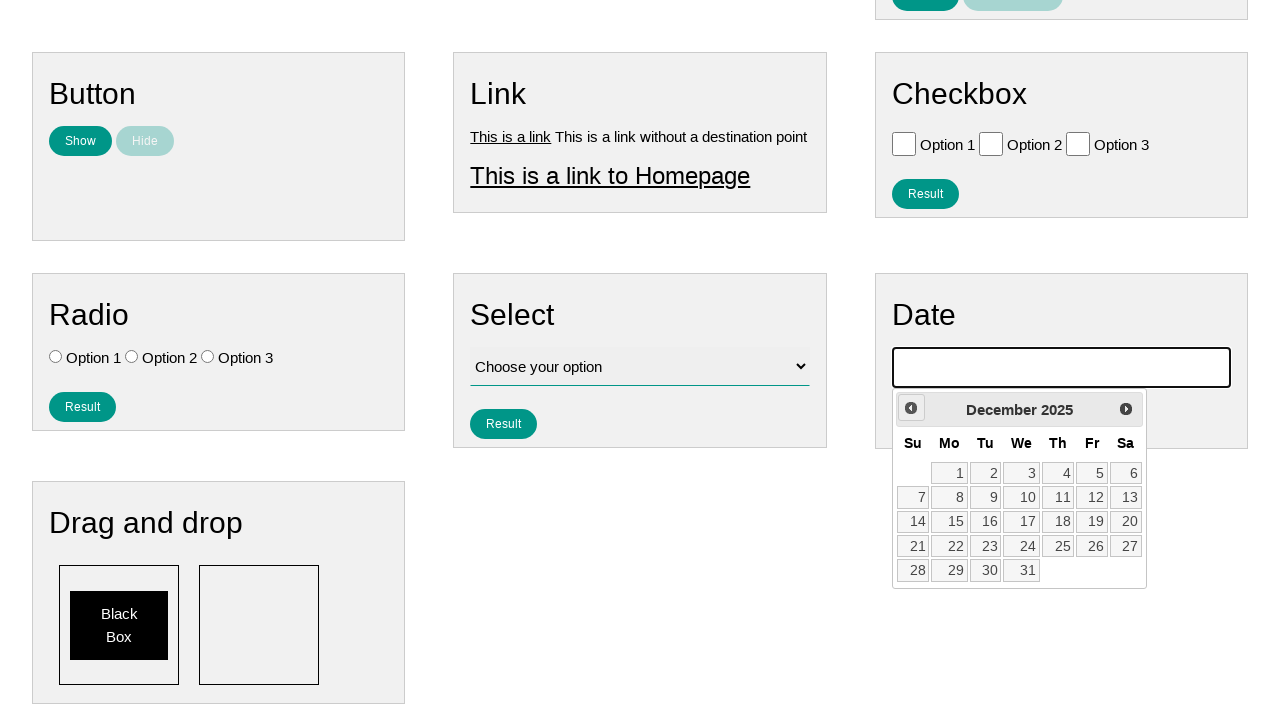

Clicked previous month button (iteration 4 of 233) to navigate towards July 2007 at (911, 408) on .ui-datepicker-prev
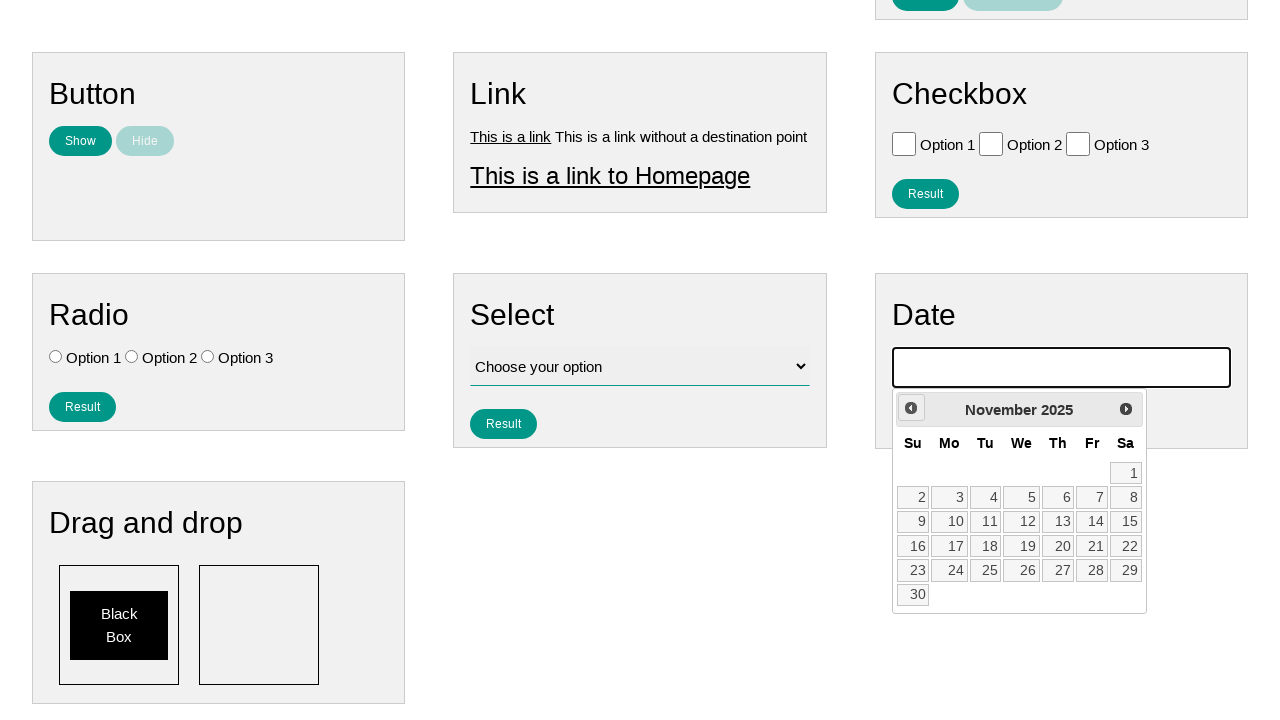

Clicked previous month button (iteration 5 of 233) to navigate towards July 2007 at (911, 408) on .ui-datepicker-prev
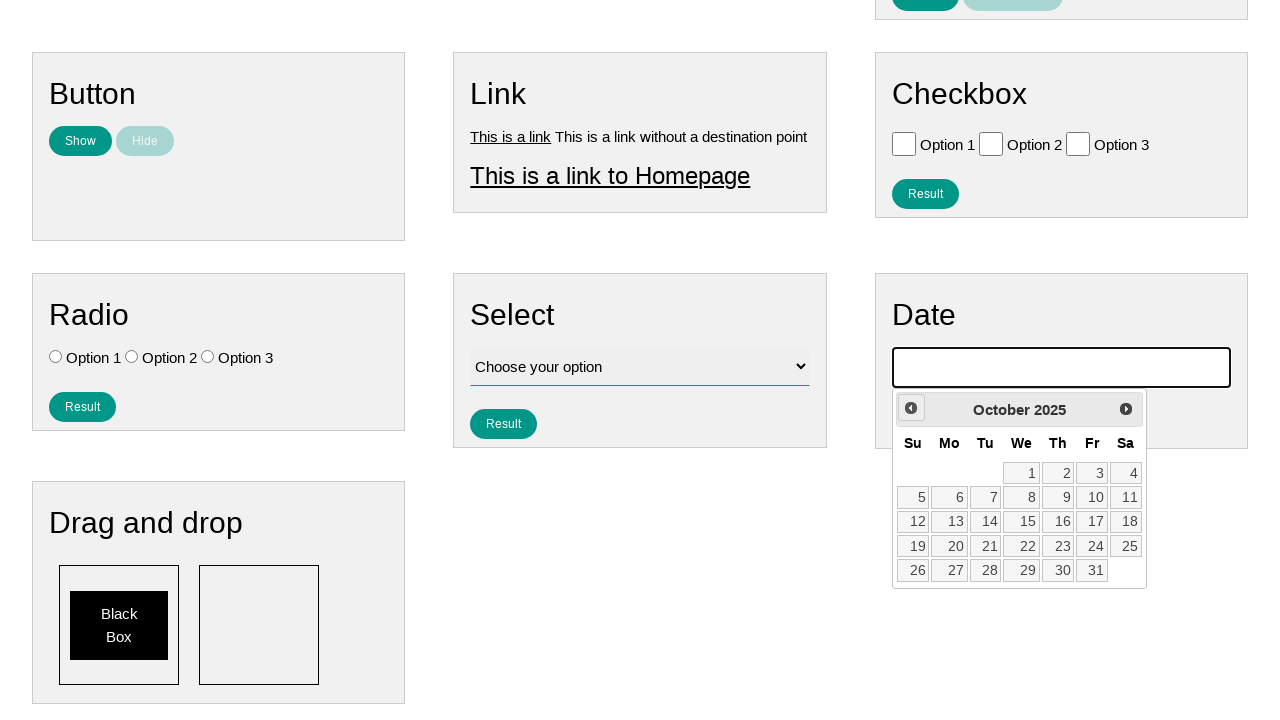

Clicked previous month button (iteration 6 of 233) to navigate towards July 2007 at (911, 408) on .ui-datepicker-prev
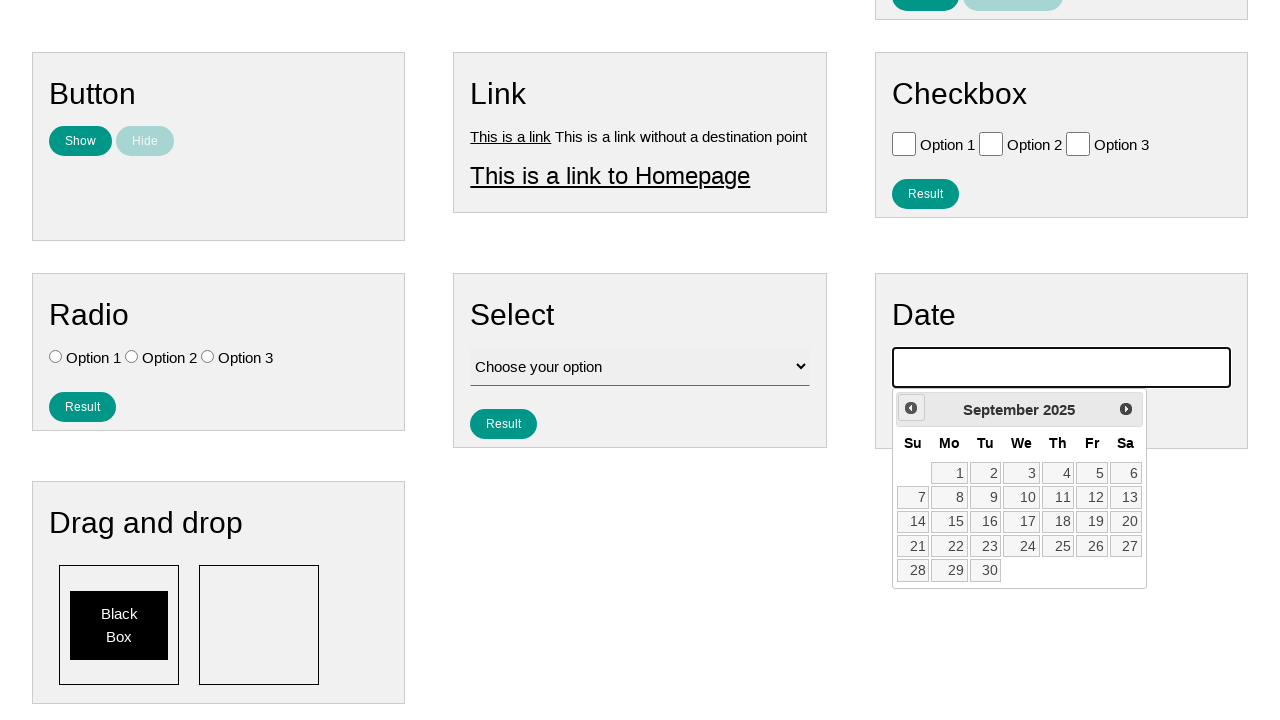

Clicked previous month button (iteration 7 of 233) to navigate towards July 2007 at (911, 408) on .ui-datepicker-prev
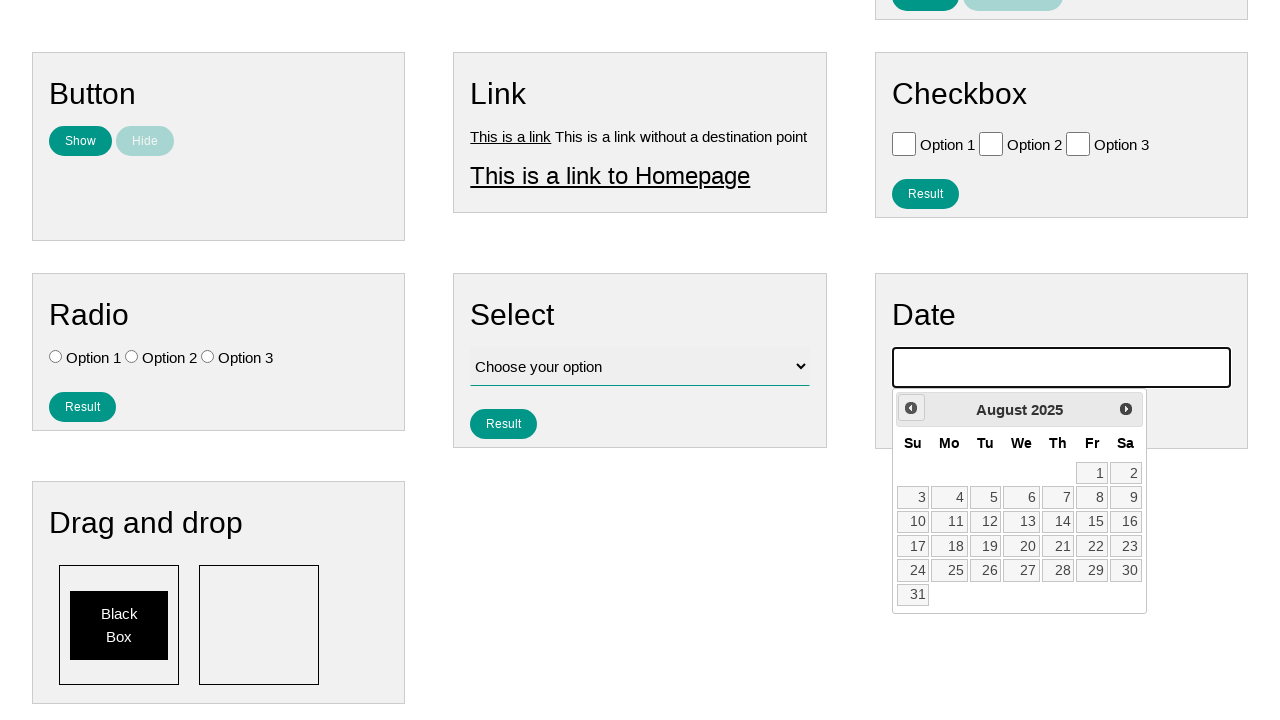

Clicked previous month button (iteration 8 of 233) to navigate towards July 2007 at (911, 408) on .ui-datepicker-prev
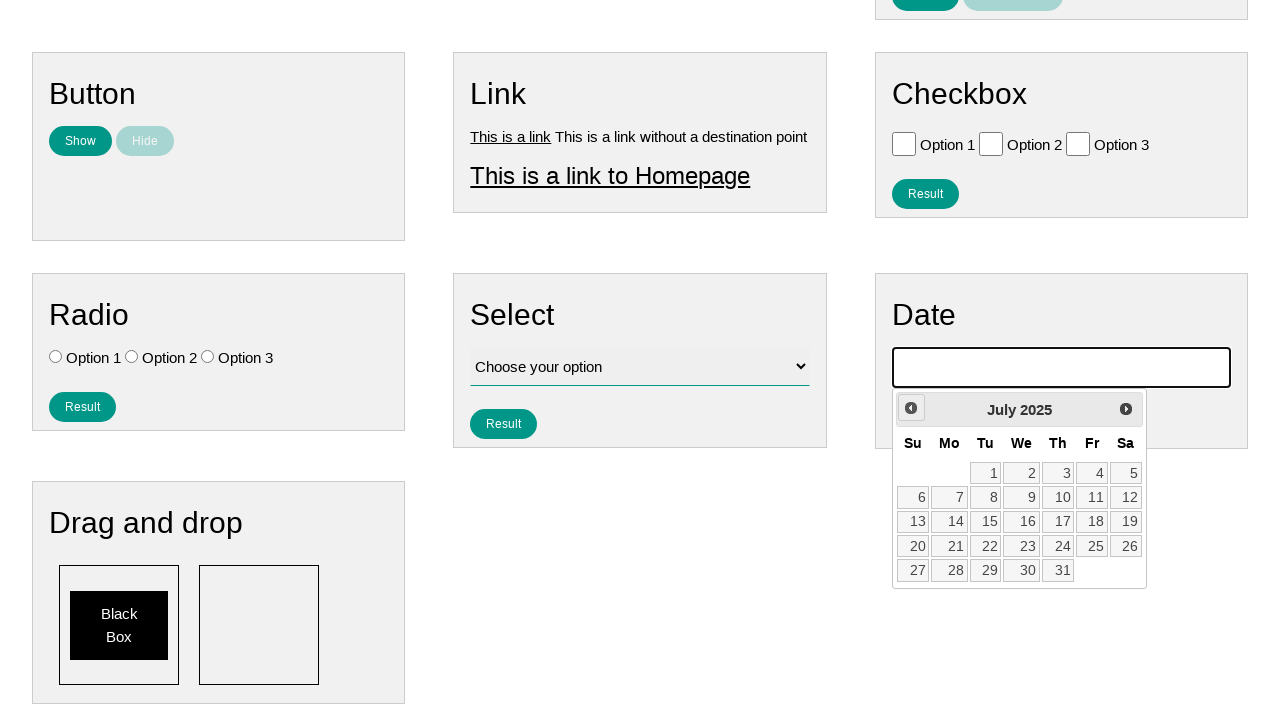

Clicked previous month button (iteration 9 of 233) to navigate towards July 2007 at (911, 408) on .ui-datepicker-prev
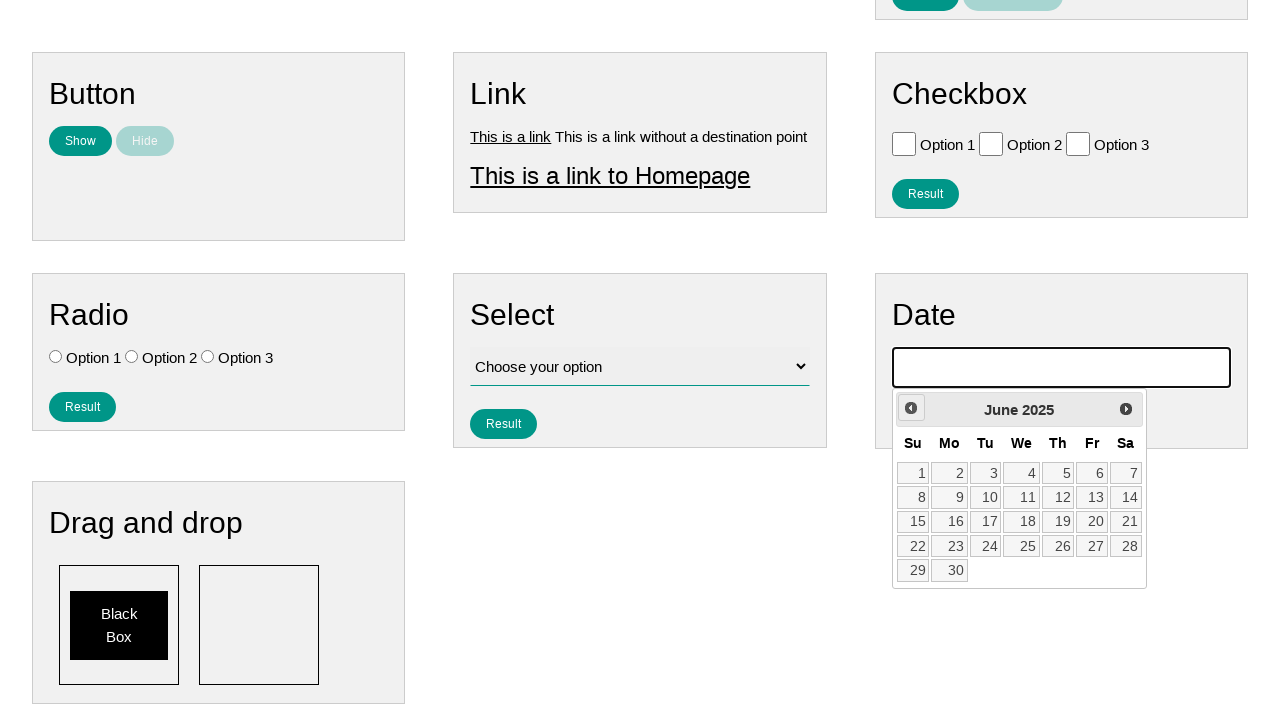

Clicked previous month button (iteration 10 of 233) to navigate towards July 2007 at (911, 408) on .ui-datepicker-prev
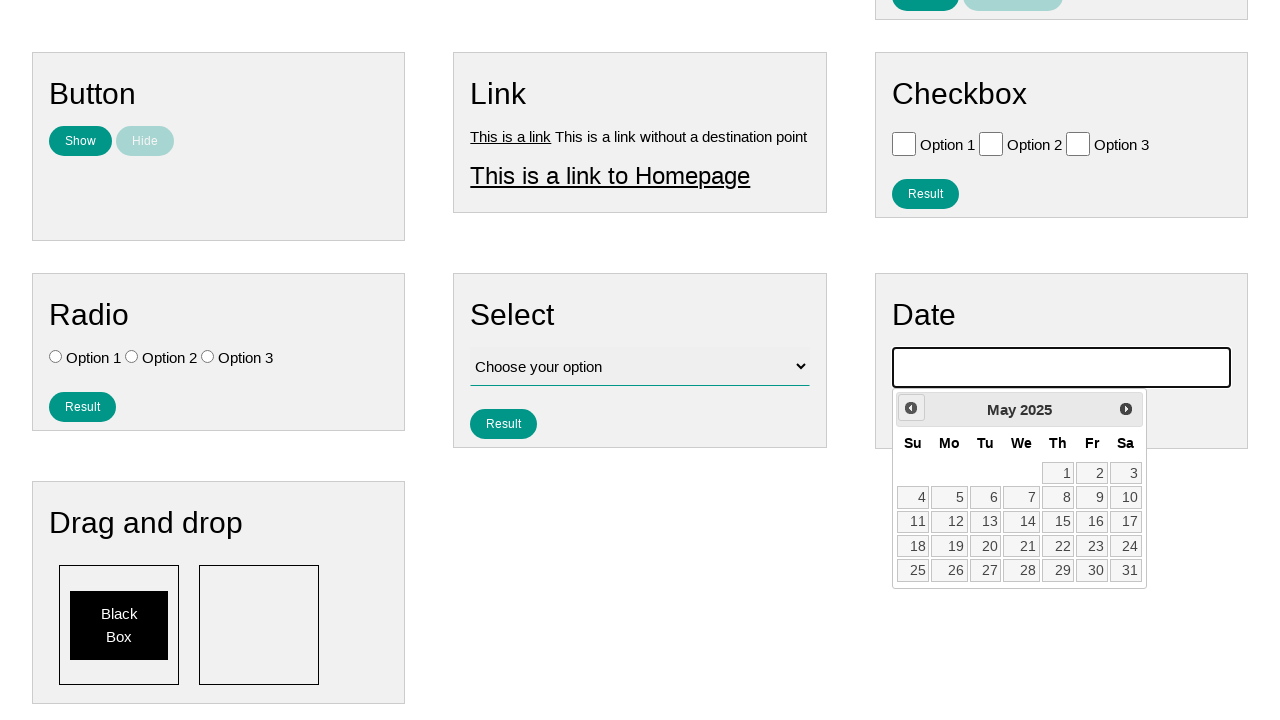

Clicked previous month button (iteration 11 of 233) to navigate towards July 2007 at (911, 408) on .ui-datepicker-prev
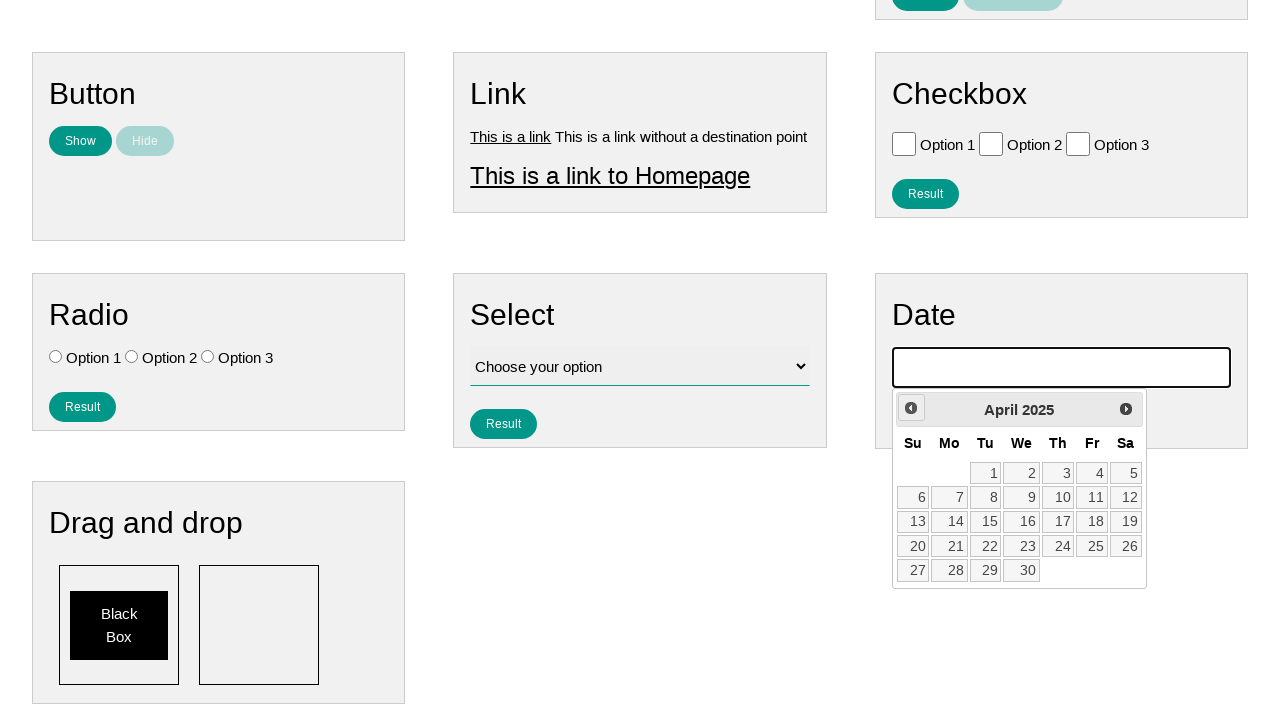

Clicked previous month button (iteration 12 of 233) to navigate towards July 2007 at (911, 408) on .ui-datepicker-prev
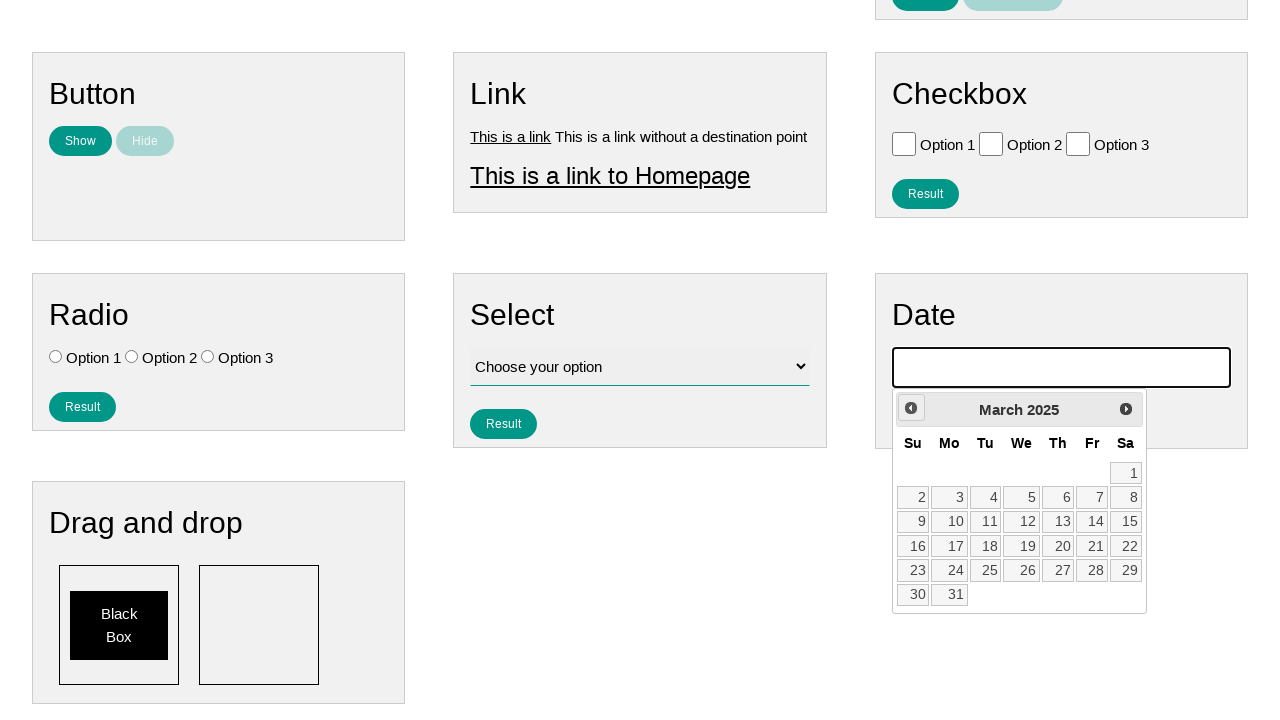

Clicked previous month button (iteration 13 of 233) to navigate towards July 2007 at (911, 408) on .ui-datepicker-prev
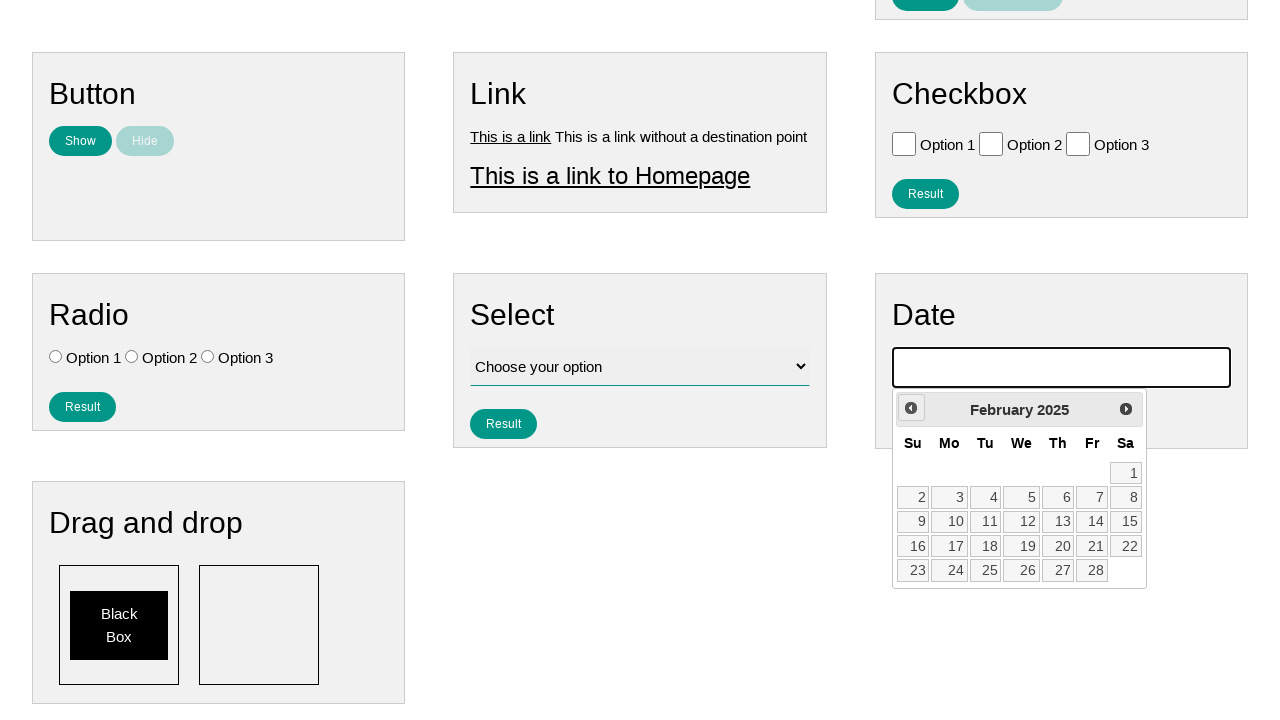

Clicked previous month button (iteration 14 of 233) to navigate towards July 2007 at (911, 408) on .ui-datepicker-prev
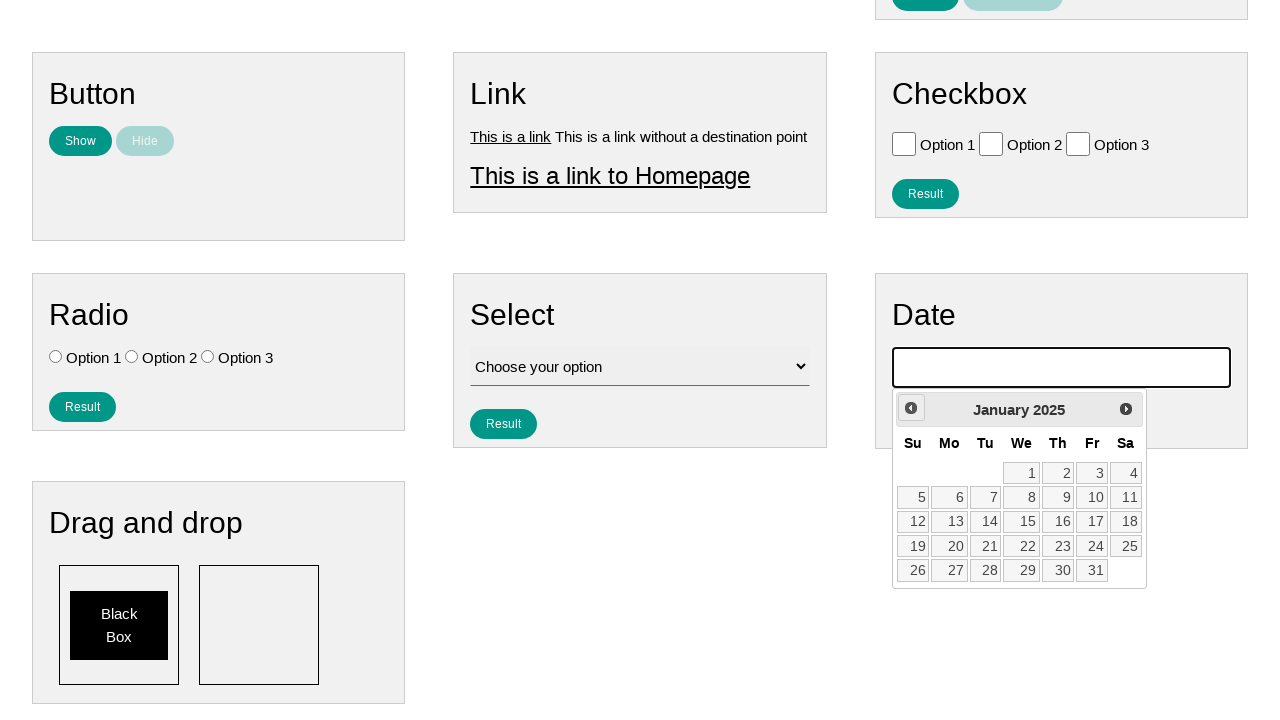

Clicked previous month button (iteration 15 of 233) to navigate towards July 2007 at (911, 408) on .ui-datepicker-prev
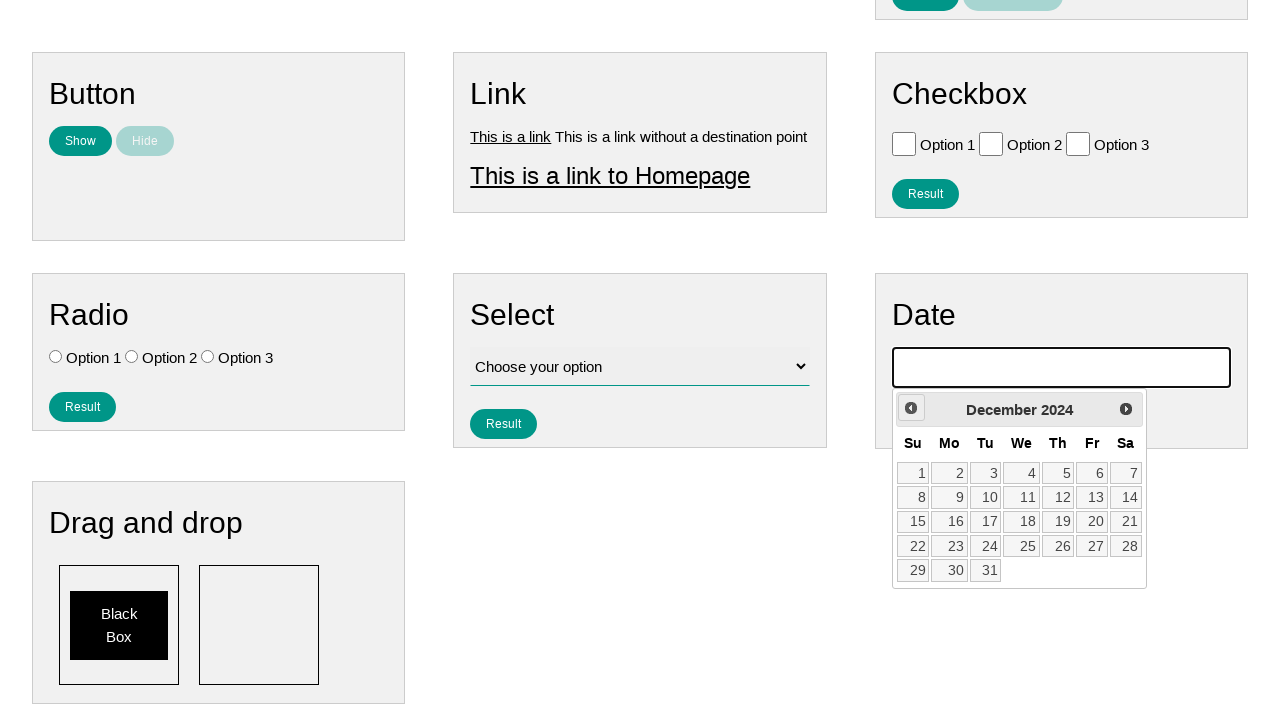

Clicked previous month button (iteration 16 of 233) to navigate towards July 2007 at (911, 408) on .ui-datepicker-prev
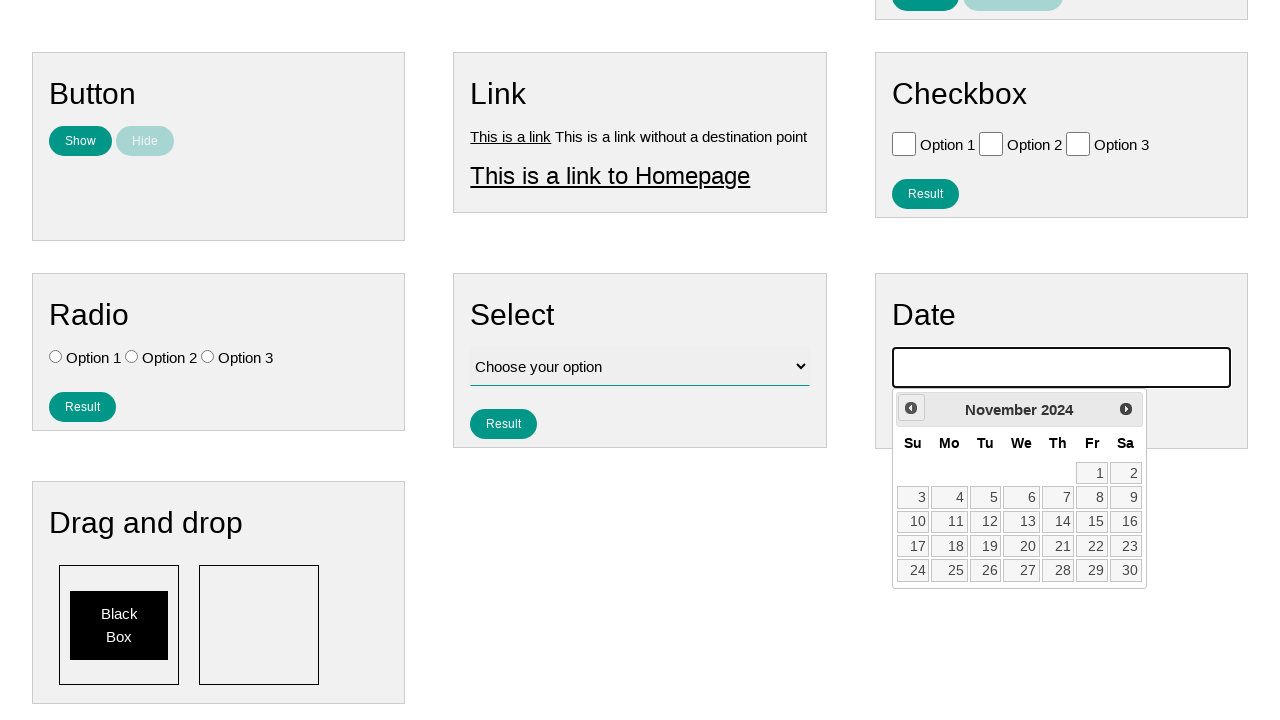

Clicked previous month button (iteration 17 of 233) to navigate towards July 2007 at (911, 408) on .ui-datepicker-prev
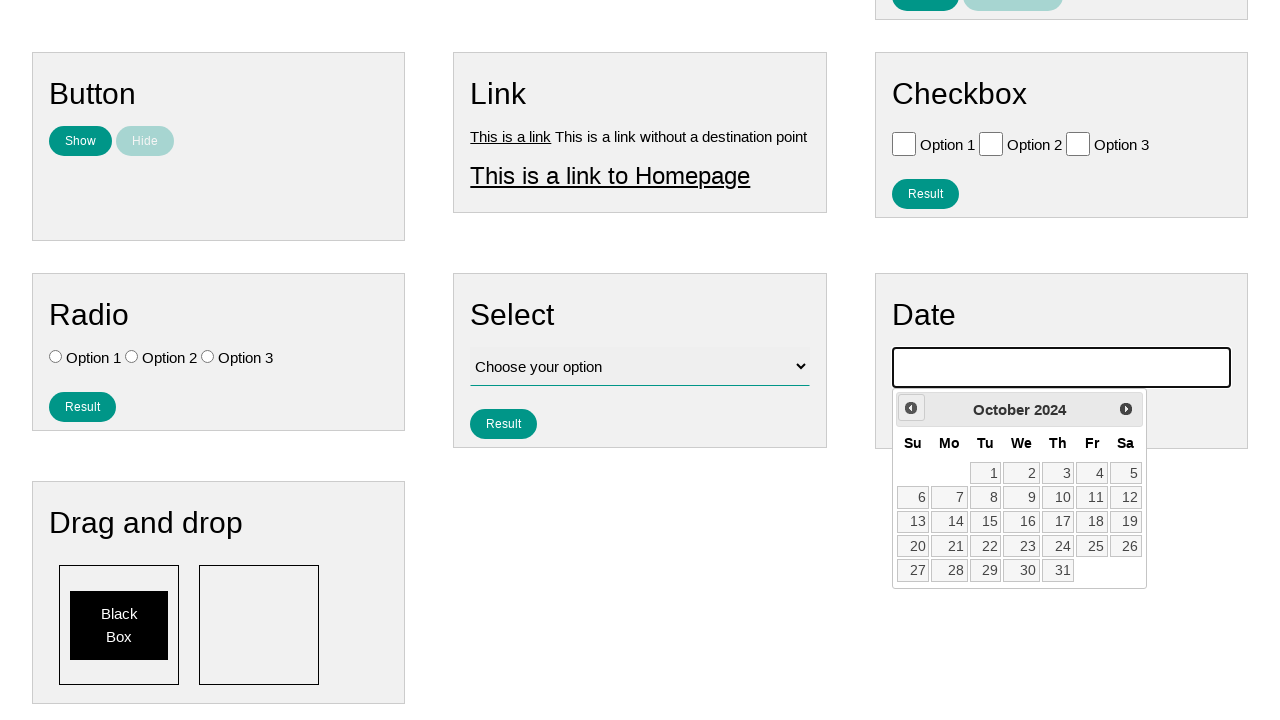

Clicked previous month button (iteration 18 of 233) to navigate towards July 2007 at (911, 408) on .ui-datepicker-prev
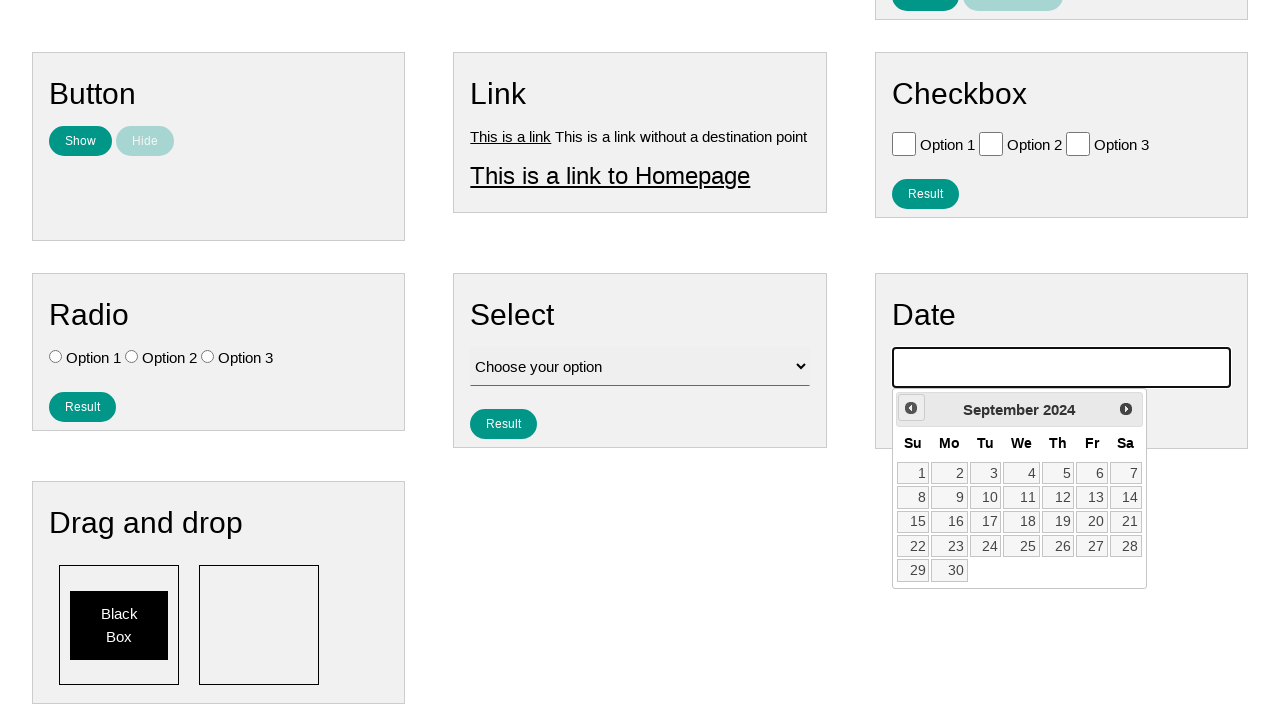

Clicked previous month button (iteration 19 of 233) to navigate towards July 2007 at (911, 408) on .ui-datepicker-prev
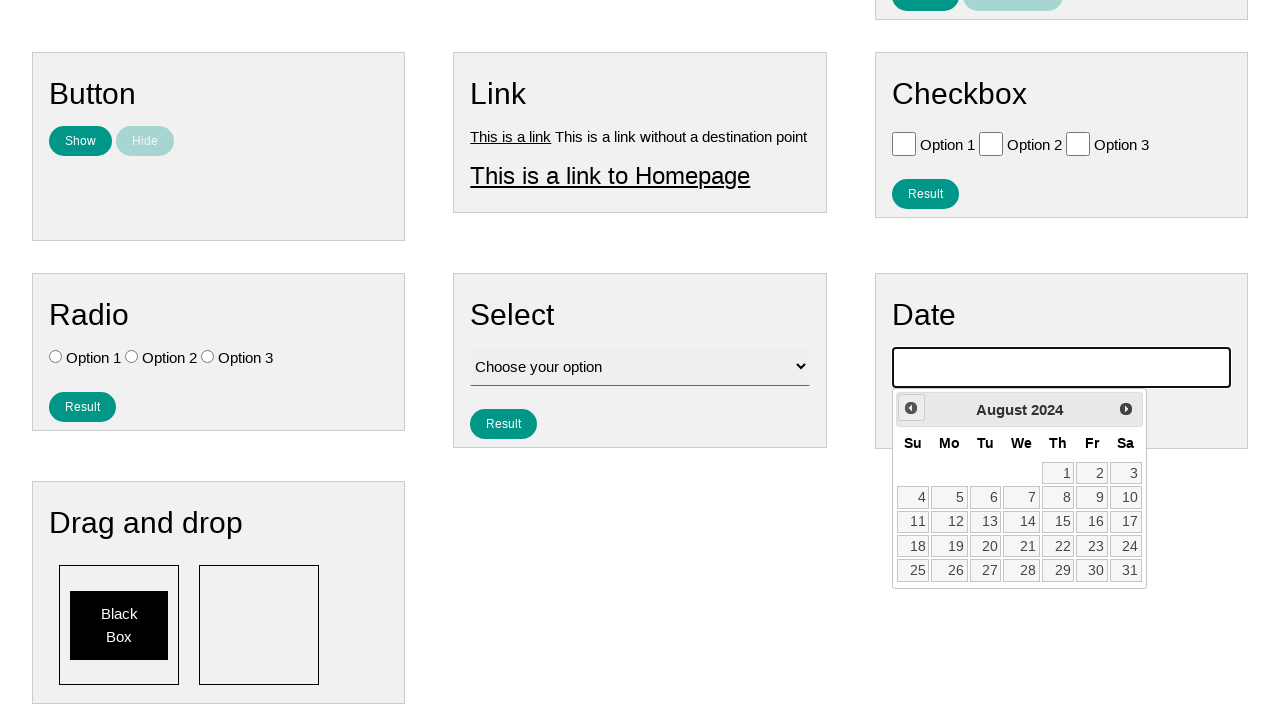

Clicked previous month button (iteration 20 of 233) to navigate towards July 2007 at (911, 408) on .ui-datepicker-prev
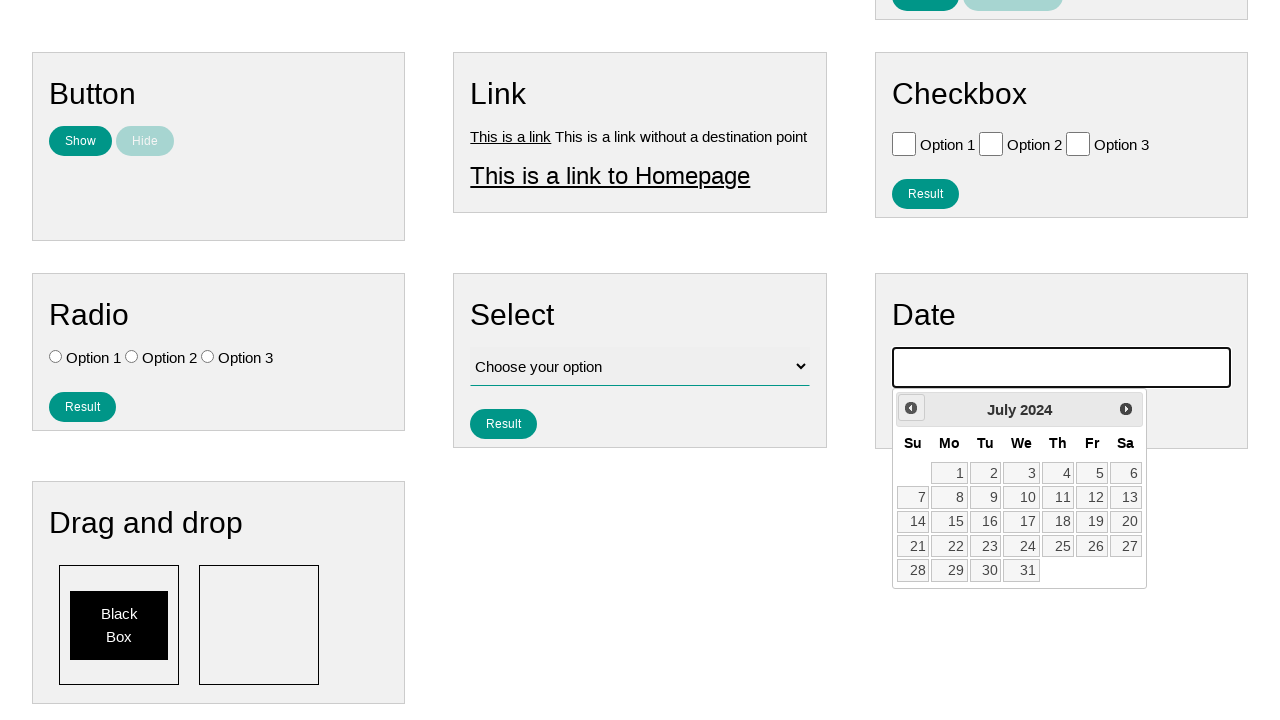

Clicked previous month button (iteration 21 of 233) to navigate towards July 2007 at (911, 408) on .ui-datepicker-prev
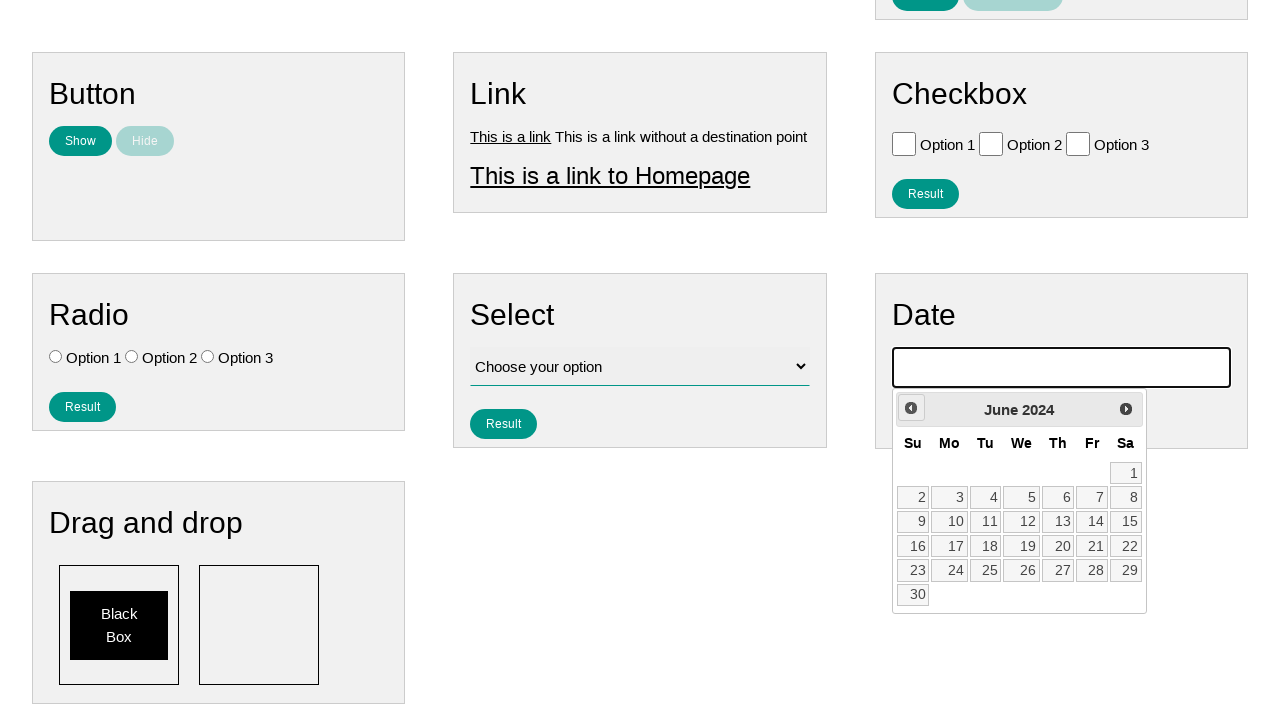

Clicked previous month button (iteration 22 of 233) to navigate towards July 2007 at (911, 408) on .ui-datepicker-prev
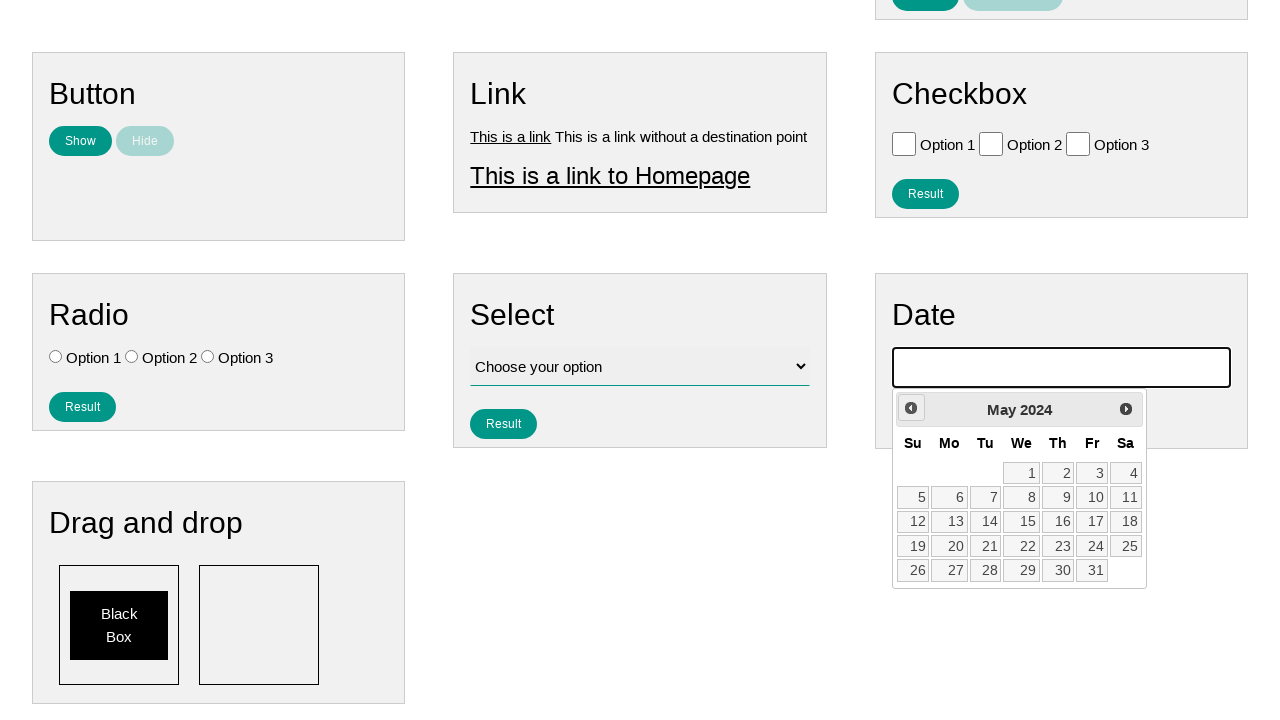

Clicked previous month button (iteration 23 of 233) to navigate towards July 2007 at (911, 408) on .ui-datepicker-prev
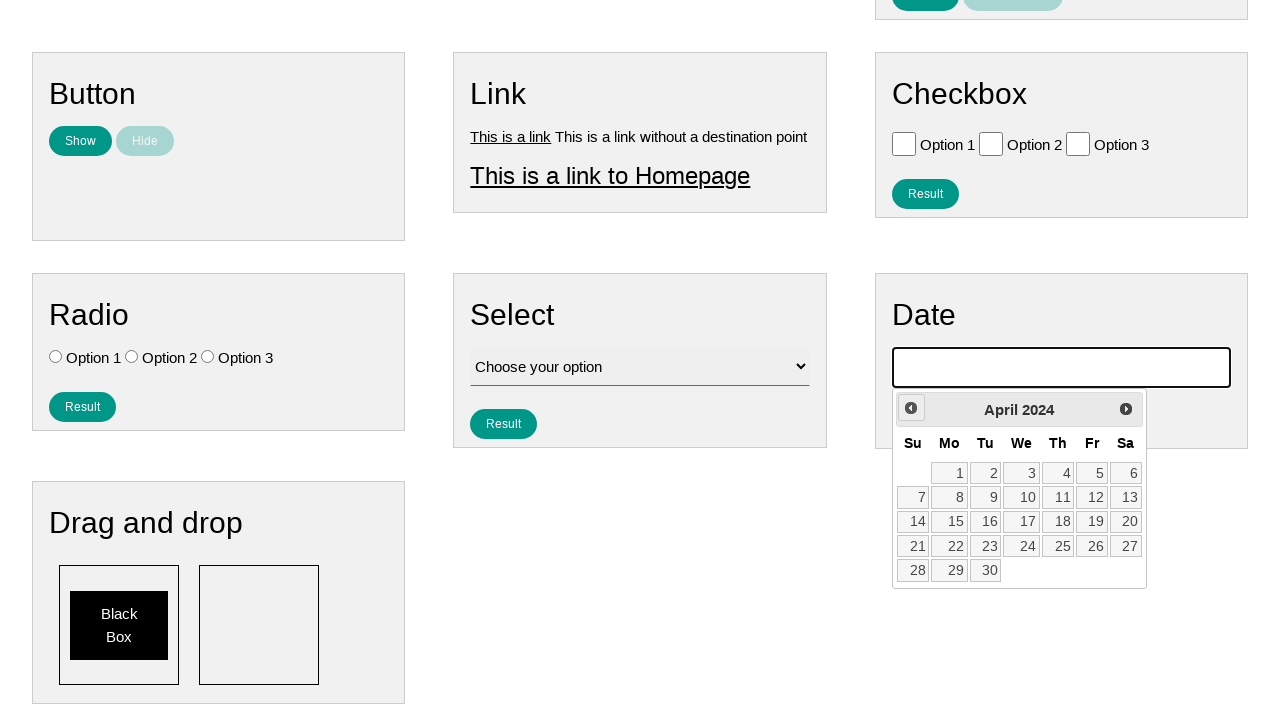

Clicked previous month button (iteration 24 of 233) to navigate towards July 2007 at (911, 408) on .ui-datepicker-prev
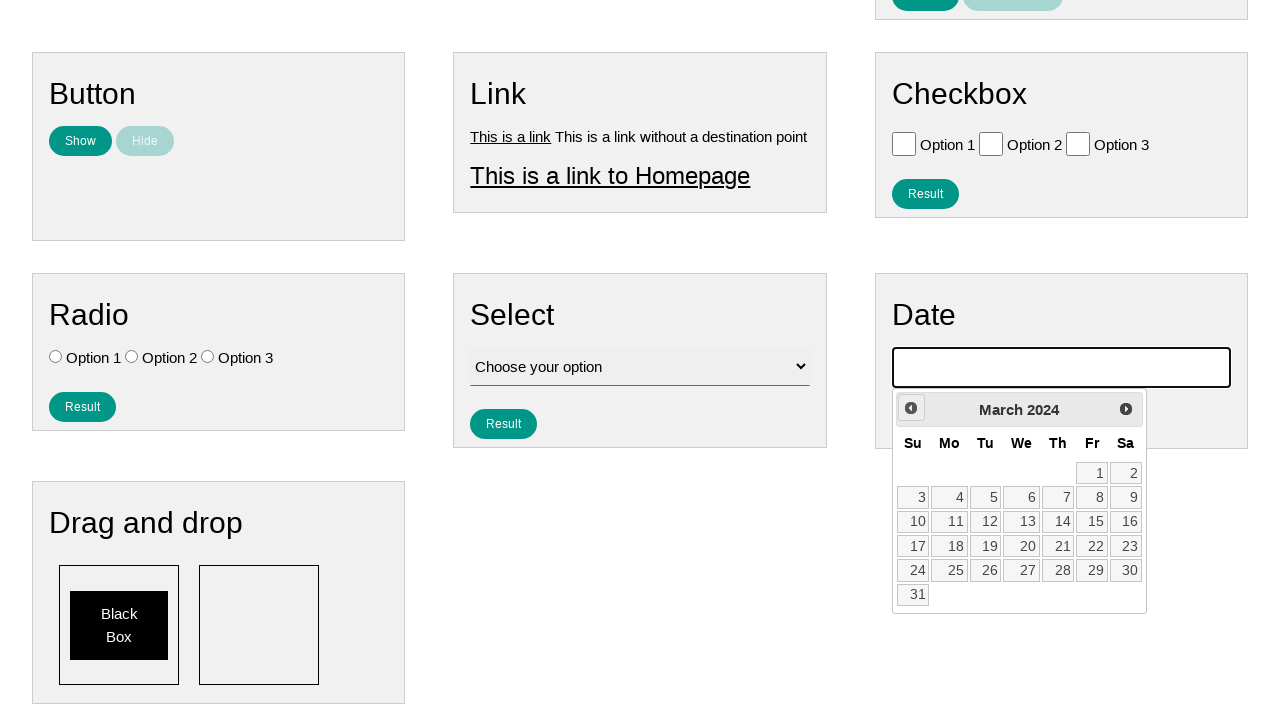

Clicked previous month button (iteration 25 of 233) to navigate towards July 2007 at (911, 408) on .ui-datepicker-prev
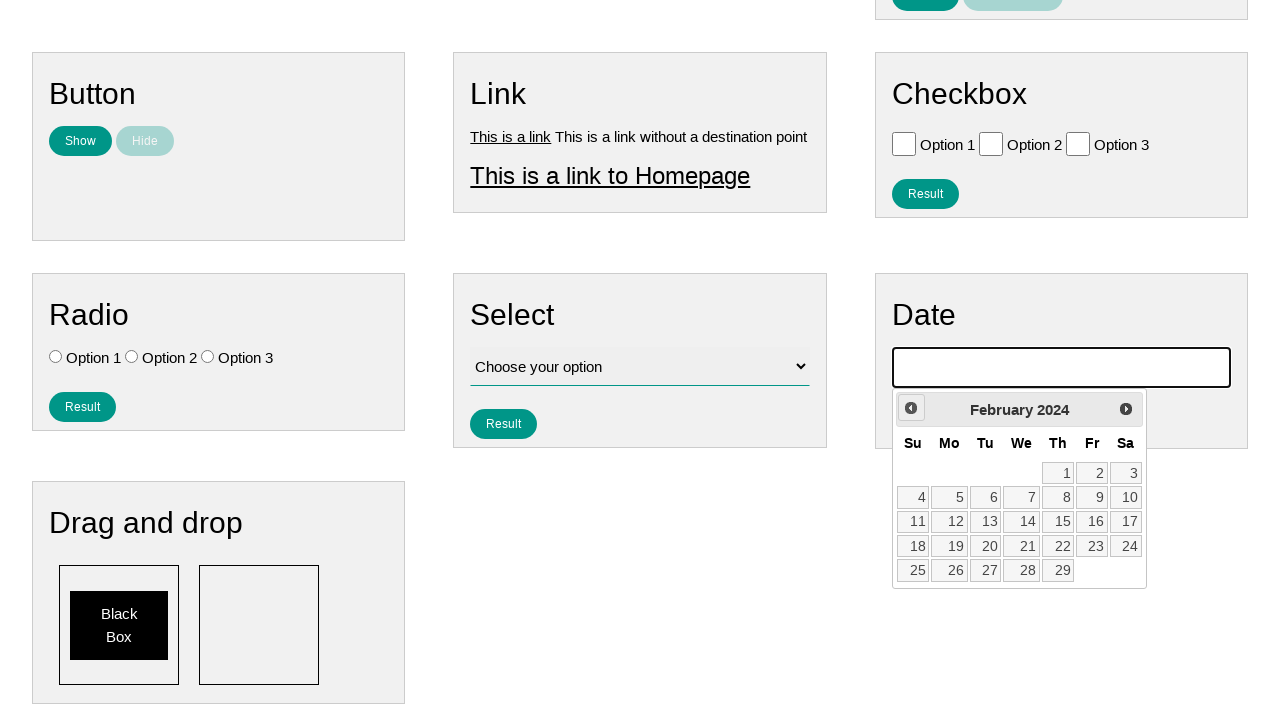

Clicked previous month button (iteration 26 of 233) to navigate towards July 2007 at (911, 408) on .ui-datepicker-prev
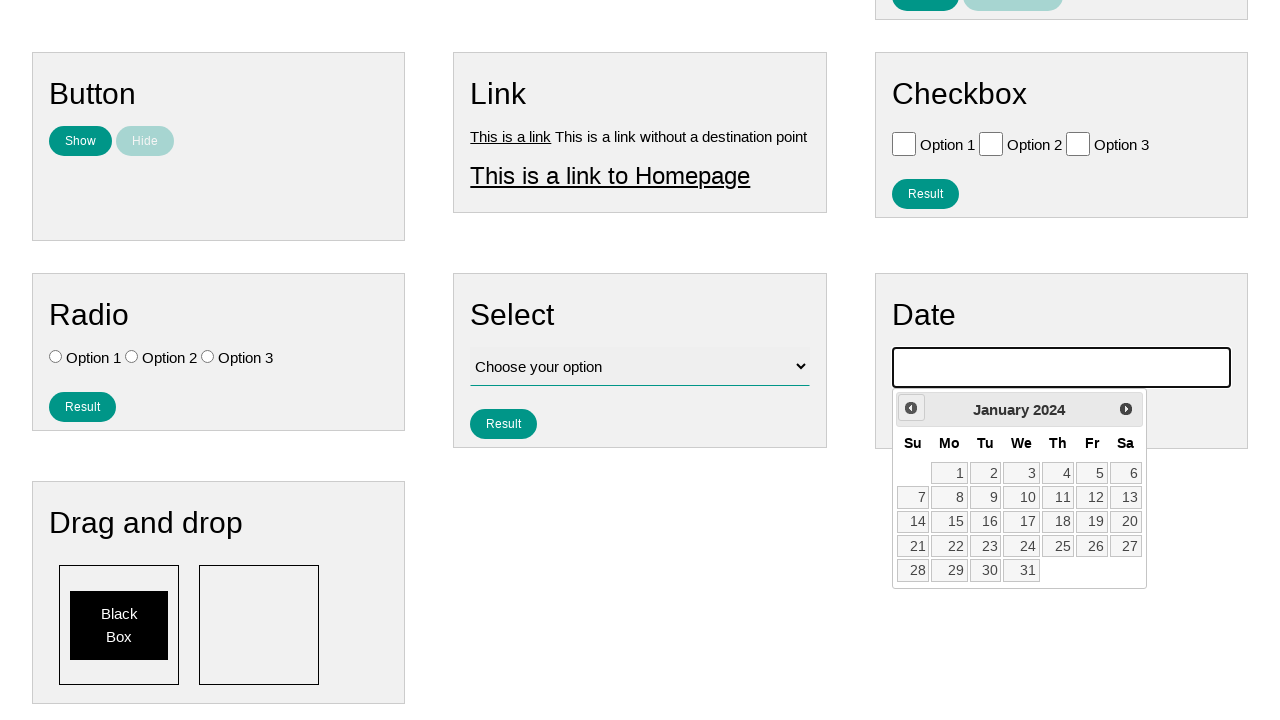

Clicked previous month button (iteration 27 of 233) to navigate towards July 2007 at (911, 408) on .ui-datepicker-prev
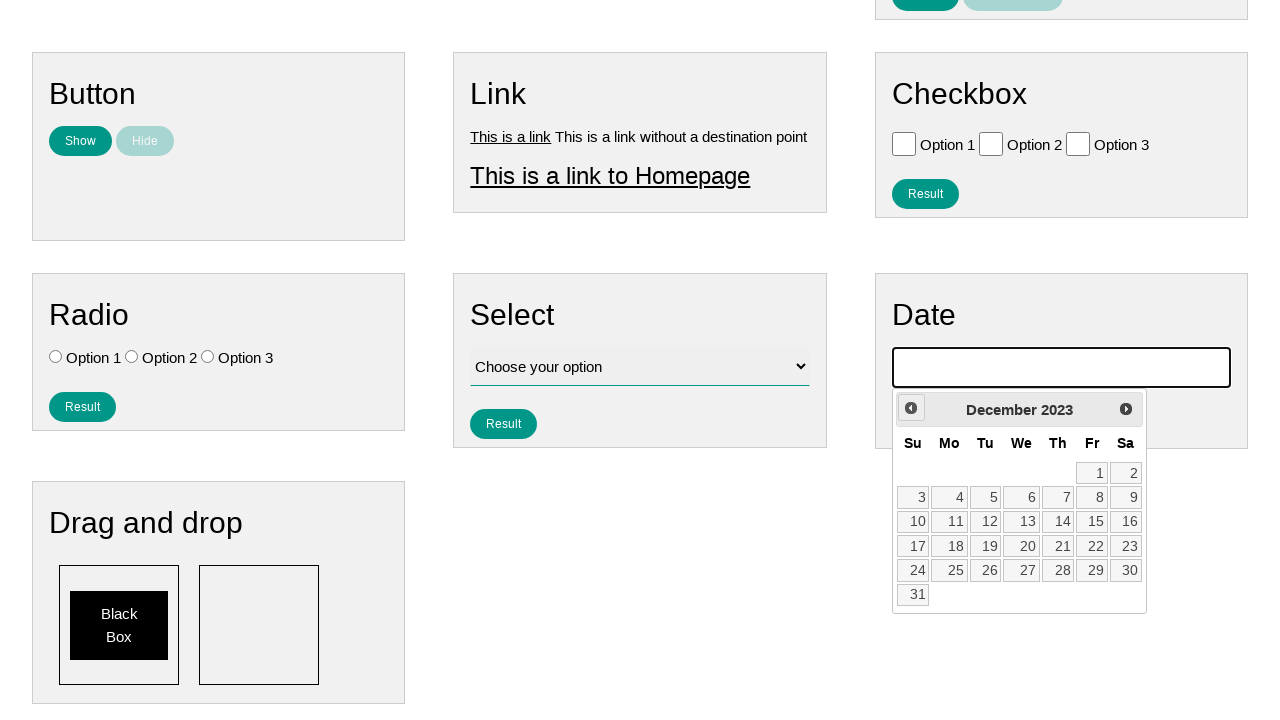

Clicked previous month button (iteration 28 of 233) to navigate towards July 2007 at (911, 408) on .ui-datepicker-prev
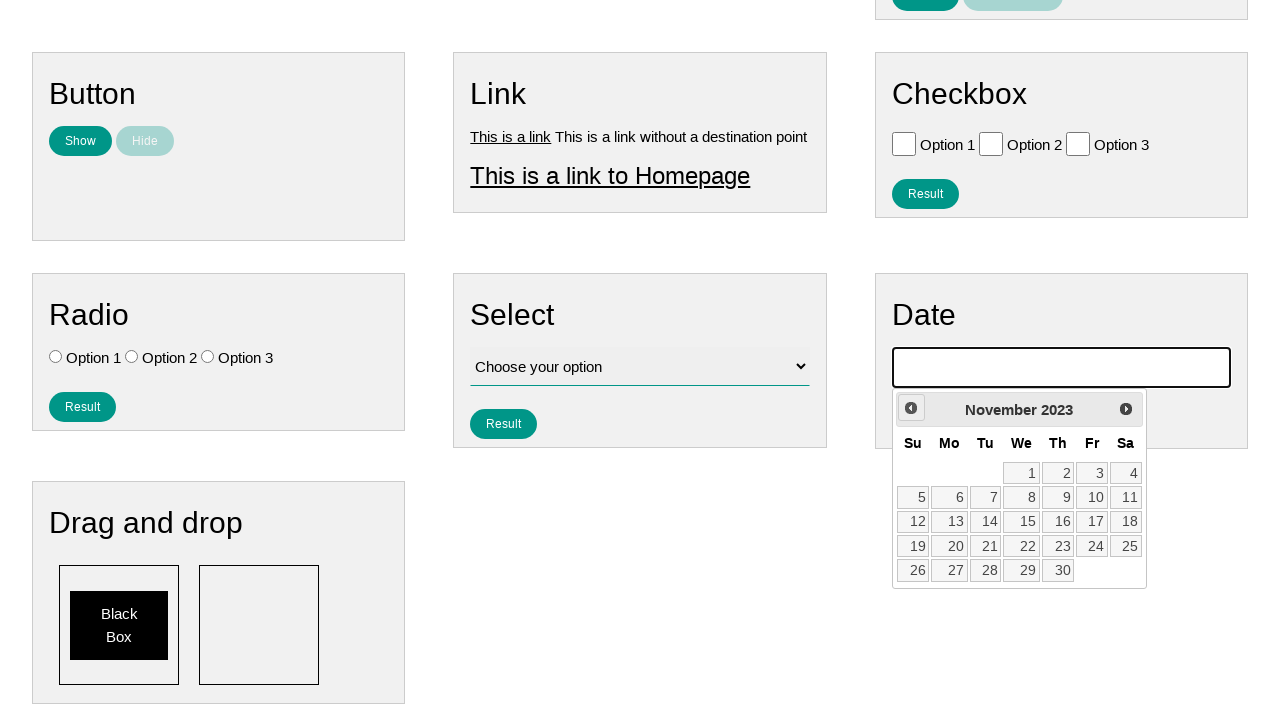

Clicked previous month button (iteration 29 of 233) to navigate towards July 2007 at (911, 408) on .ui-datepicker-prev
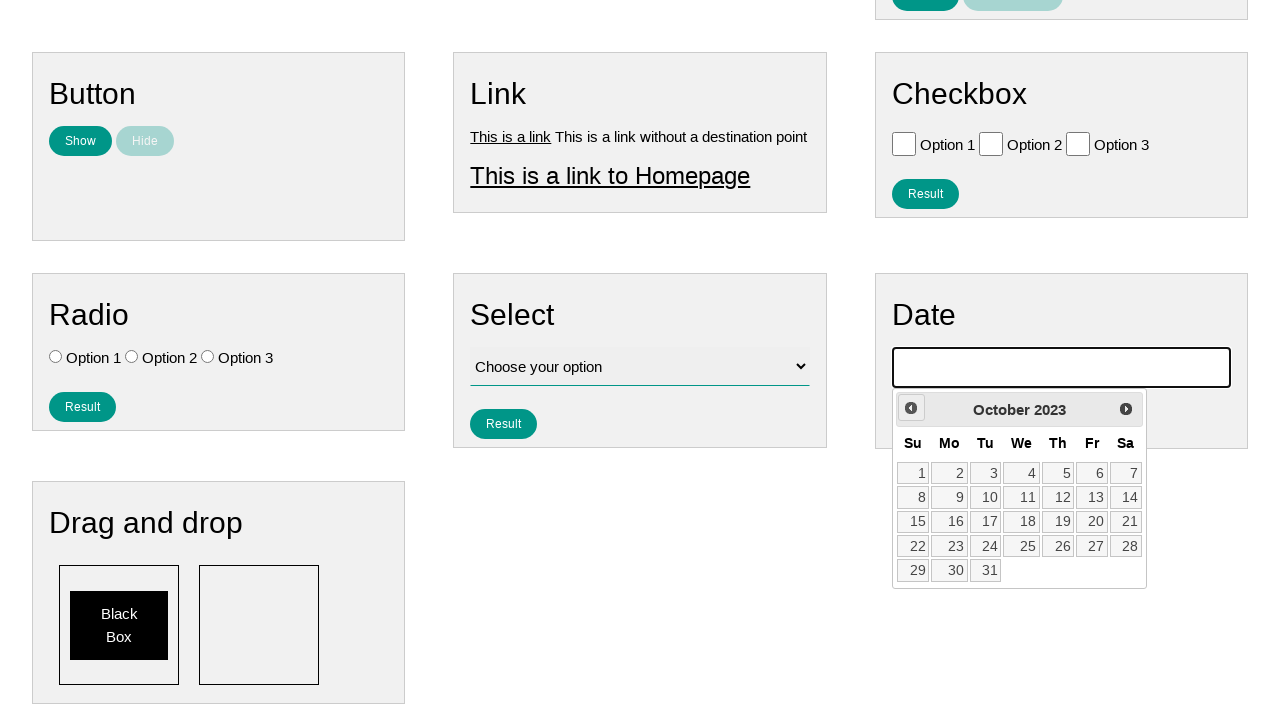

Clicked previous month button (iteration 30 of 233) to navigate towards July 2007 at (911, 408) on .ui-datepicker-prev
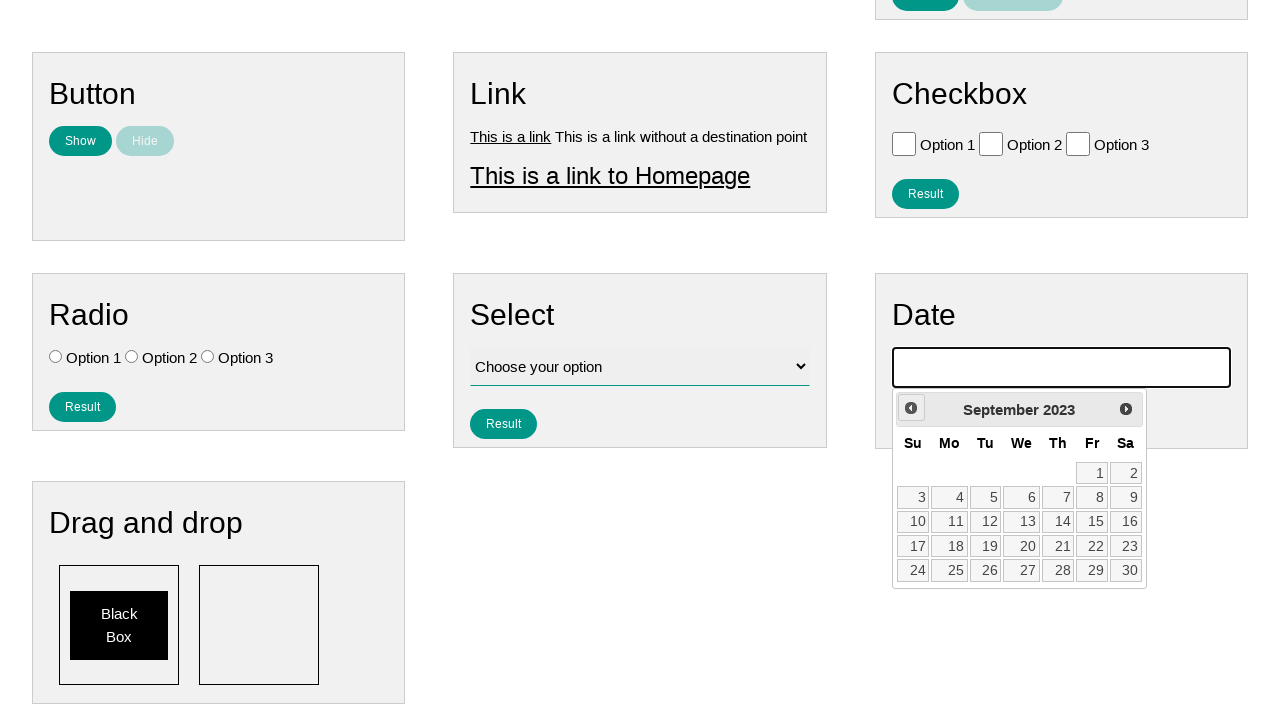

Clicked previous month button (iteration 31 of 233) to navigate towards July 2007 at (911, 408) on .ui-datepicker-prev
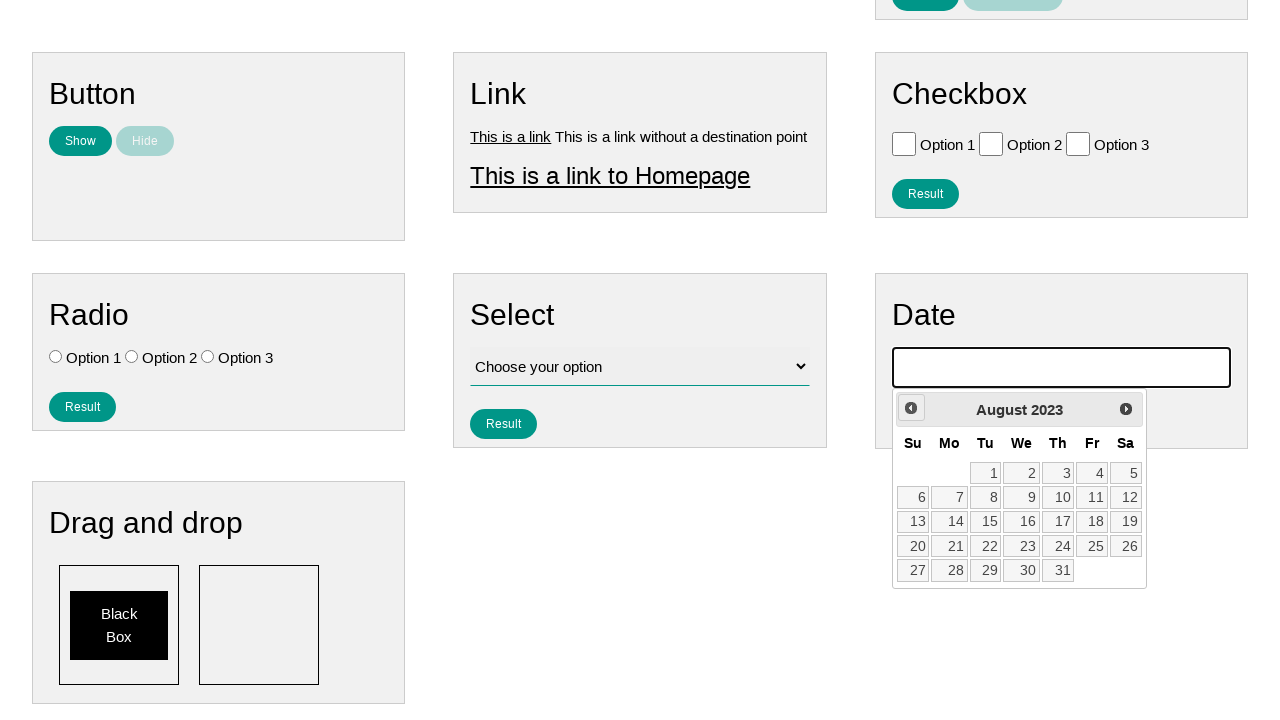

Clicked previous month button (iteration 32 of 233) to navigate towards July 2007 at (911, 408) on .ui-datepicker-prev
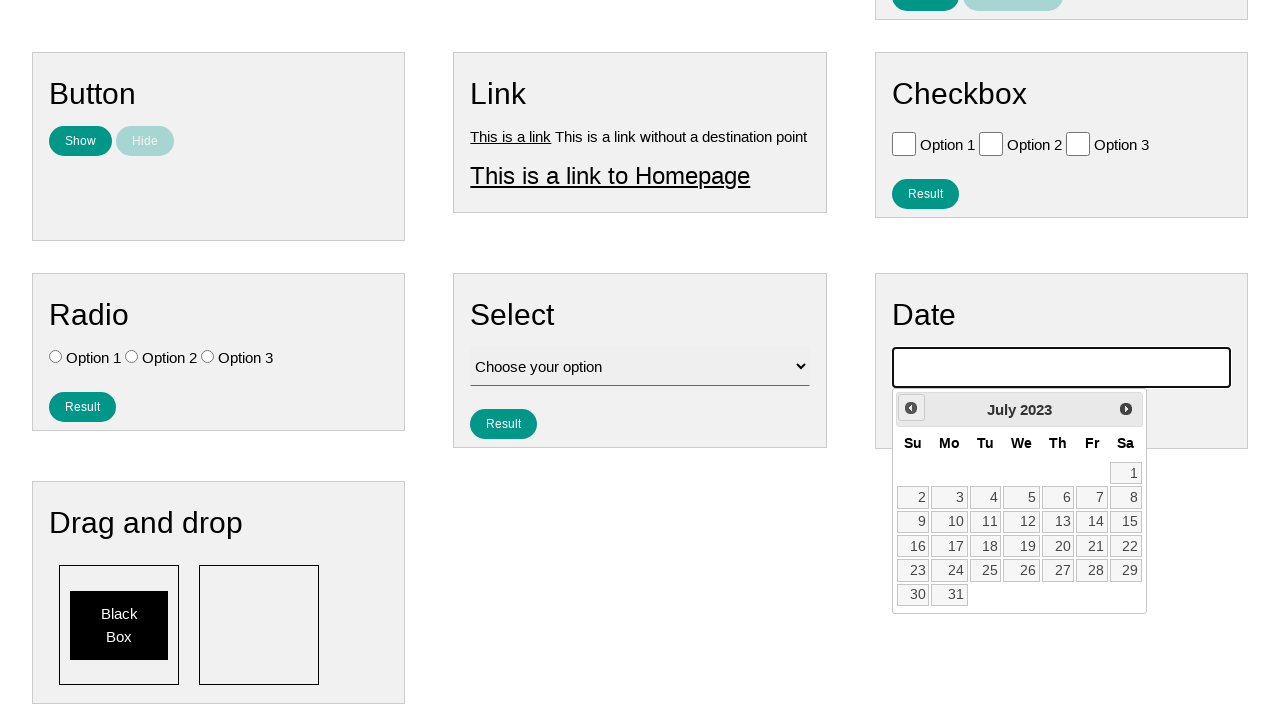

Clicked previous month button (iteration 33 of 233) to navigate towards July 2007 at (911, 408) on .ui-datepicker-prev
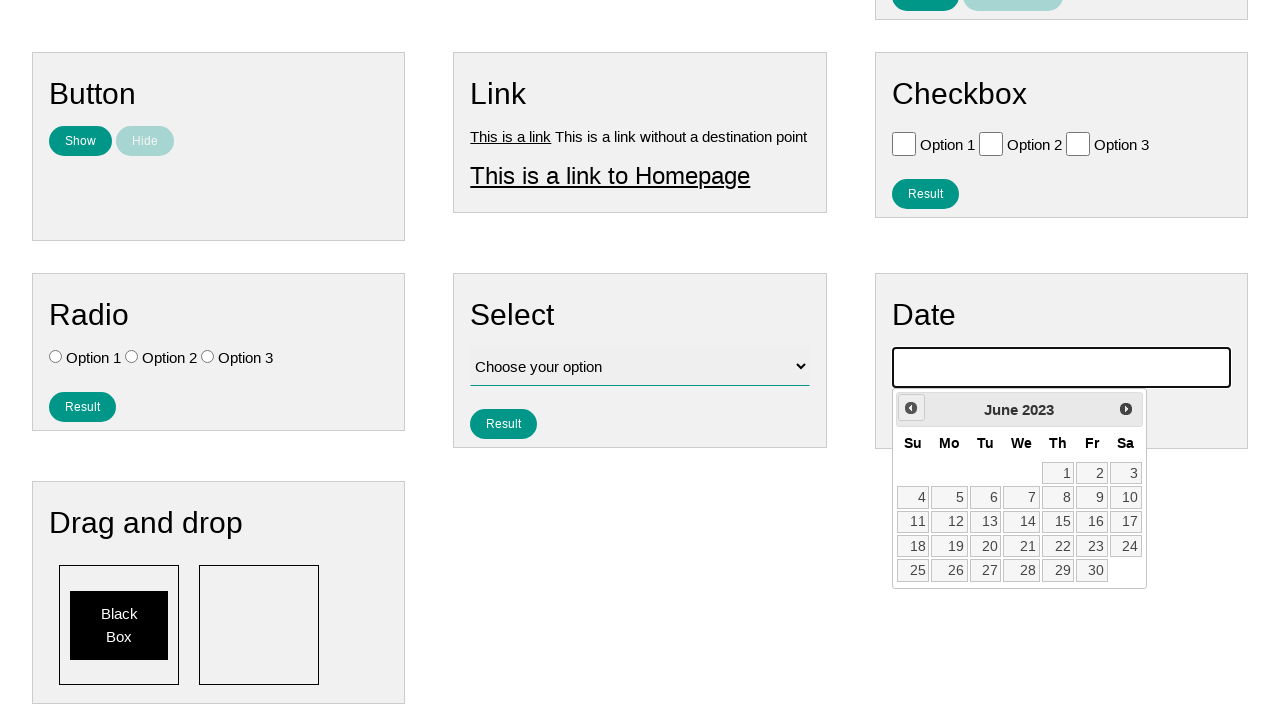

Clicked previous month button (iteration 34 of 233) to navigate towards July 2007 at (911, 408) on .ui-datepicker-prev
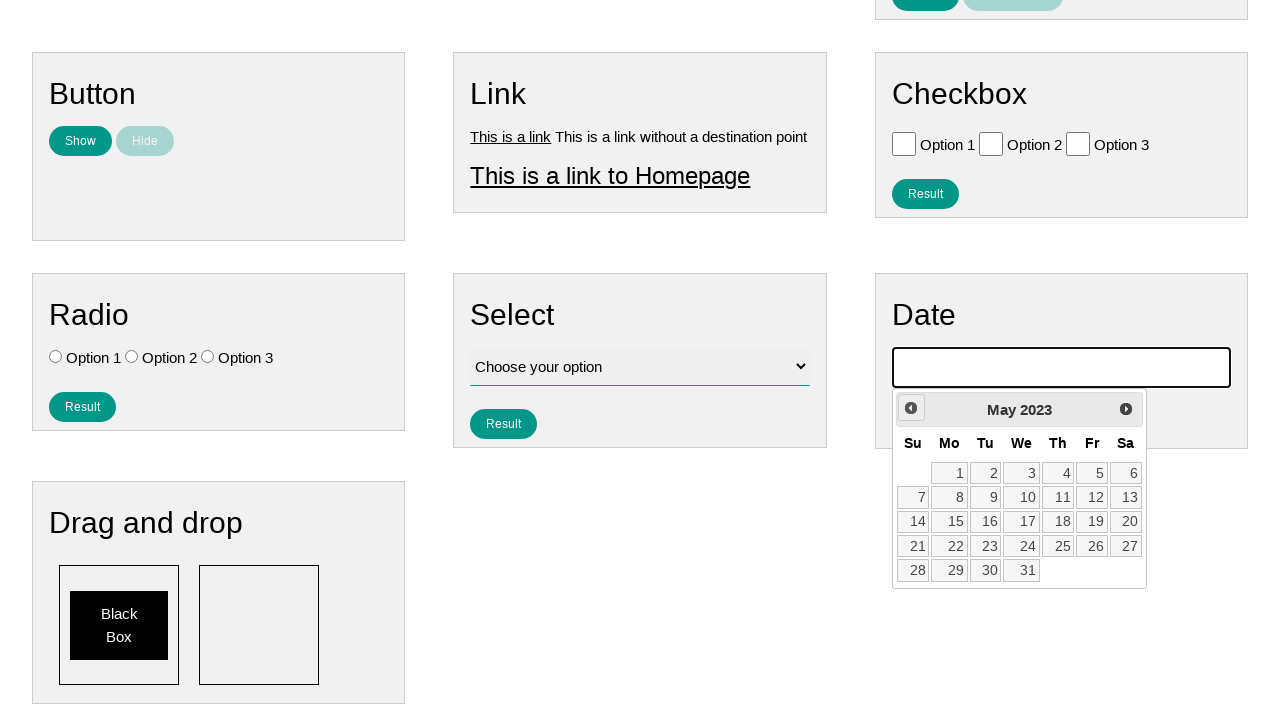

Clicked previous month button (iteration 35 of 233) to navigate towards July 2007 at (911, 408) on .ui-datepicker-prev
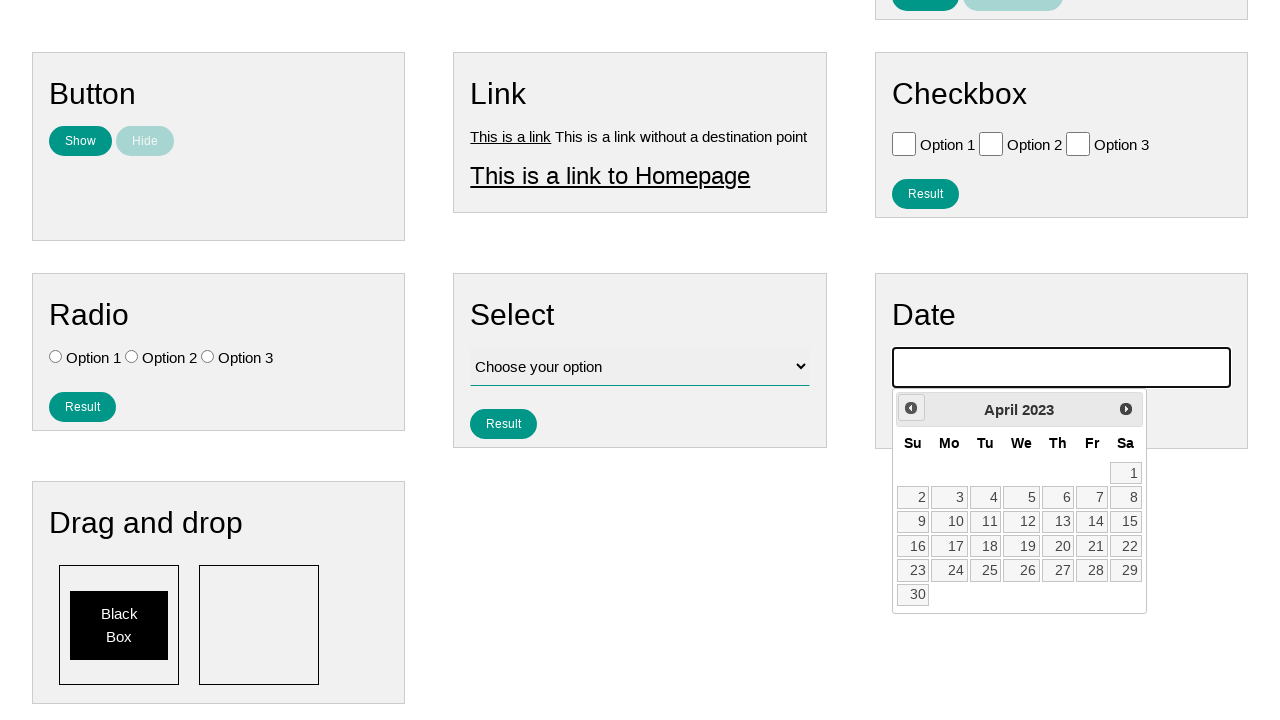

Clicked previous month button (iteration 36 of 233) to navigate towards July 2007 at (911, 408) on .ui-datepicker-prev
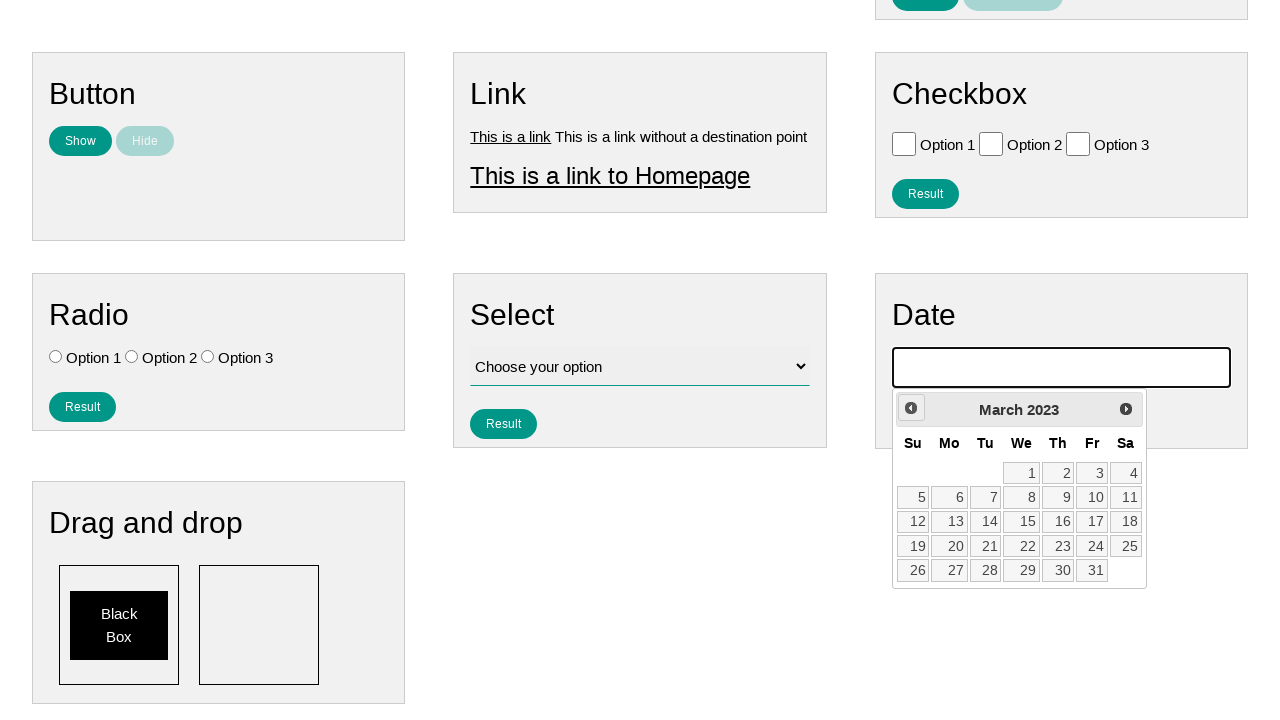

Clicked previous month button (iteration 37 of 233) to navigate towards July 2007 at (911, 408) on .ui-datepicker-prev
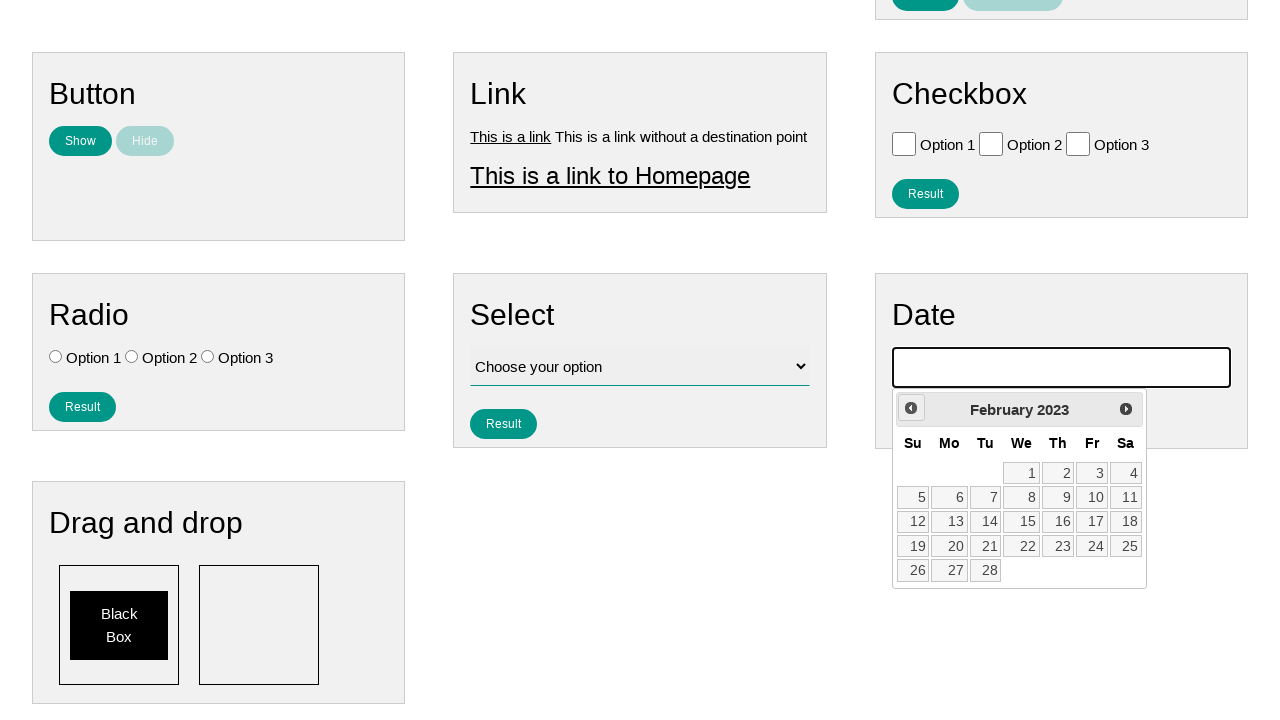

Clicked previous month button (iteration 38 of 233) to navigate towards July 2007 at (911, 408) on .ui-datepicker-prev
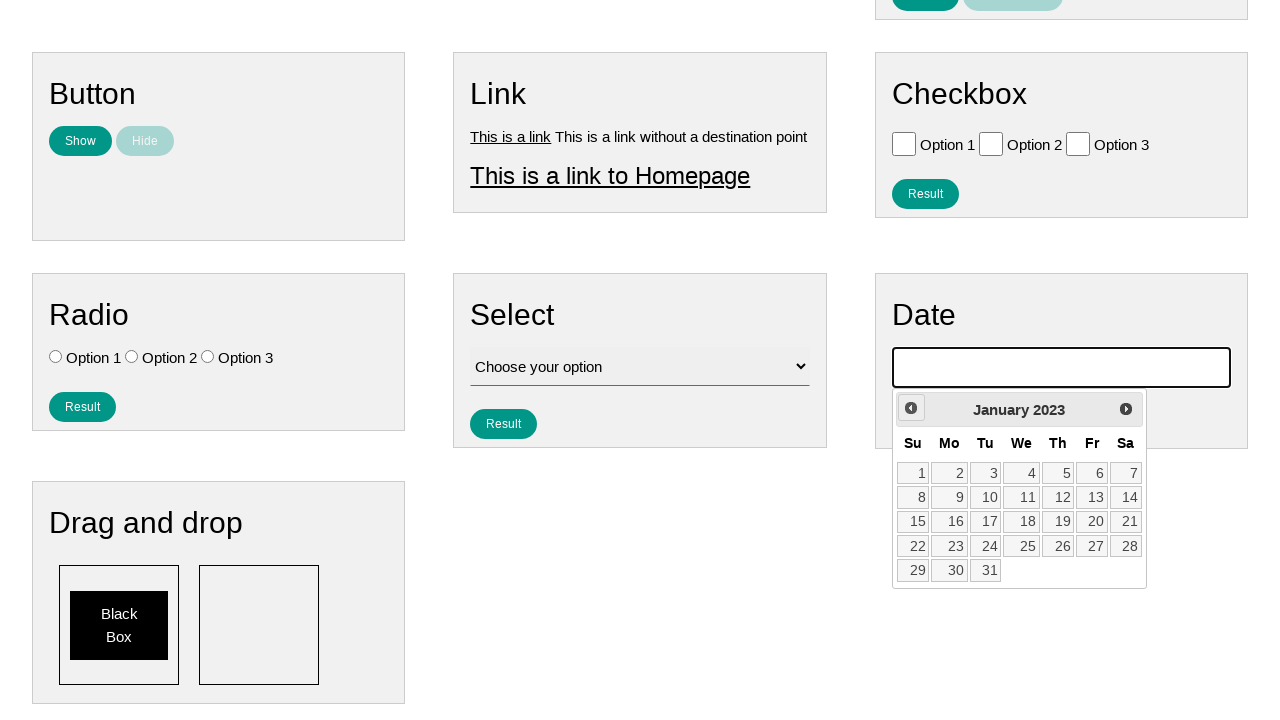

Clicked previous month button (iteration 39 of 233) to navigate towards July 2007 at (911, 408) on .ui-datepicker-prev
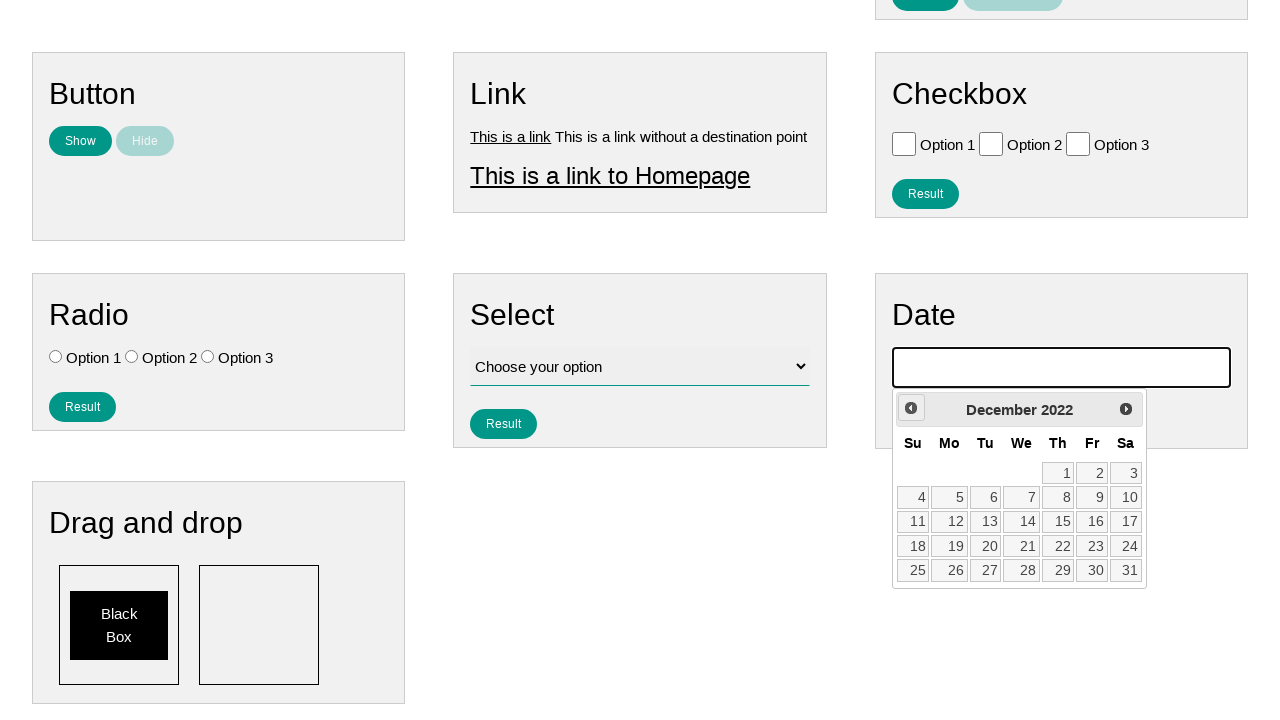

Clicked previous month button (iteration 40 of 233) to navigate towards July 2007 at (911, 408) on .ui-datepicker-prev
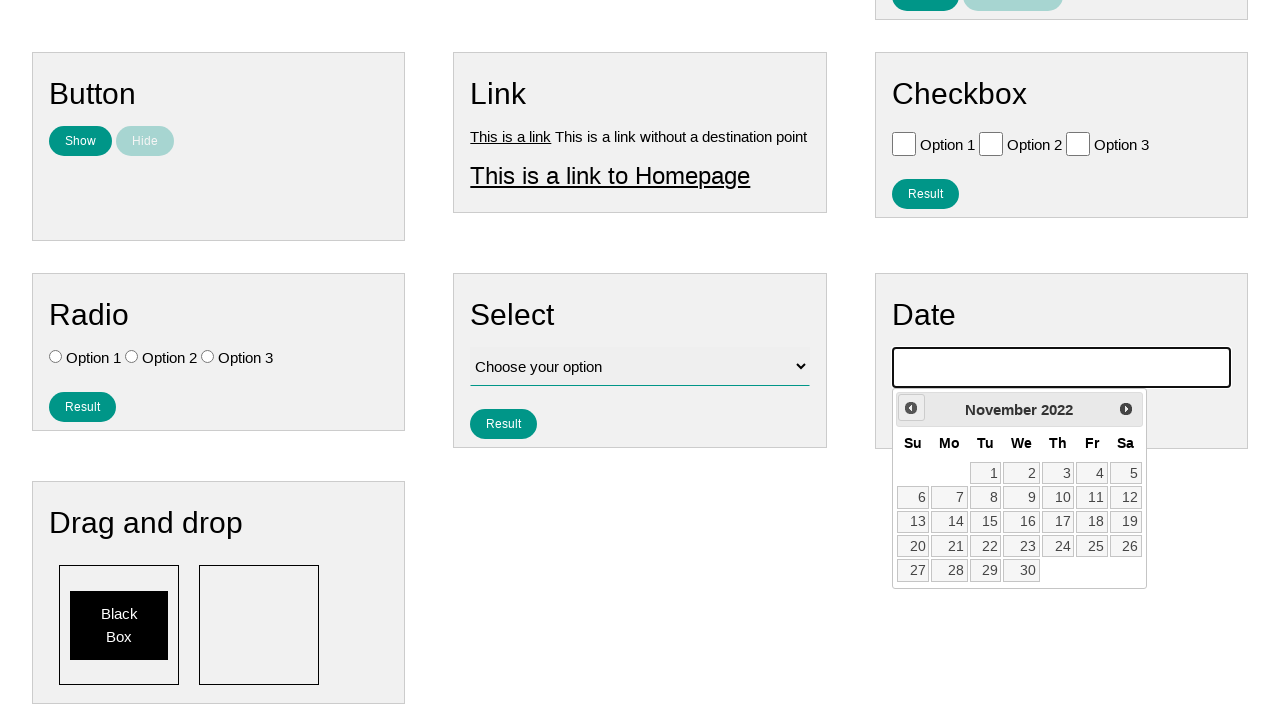

Clicked previous month button (iteration 41 of 233) to navigate towards July 2007 at (911, 408) on .ui-datepicker-prev
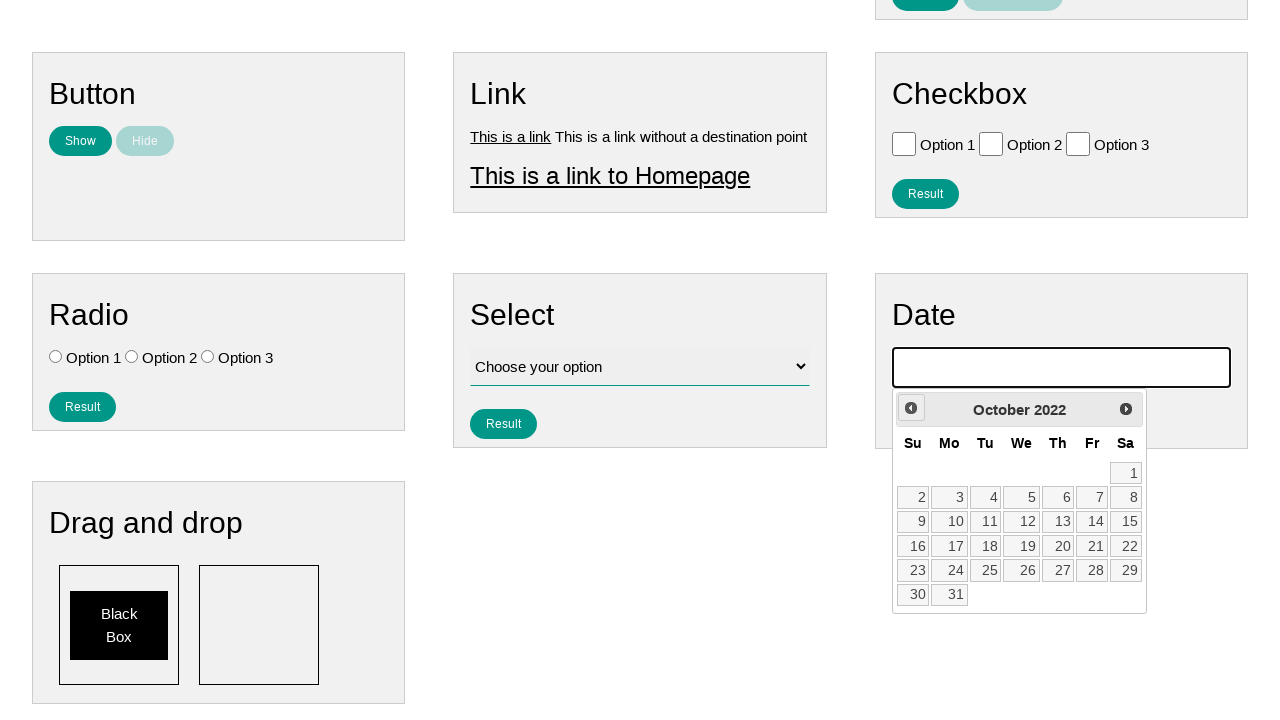

Clicked previous month button (iteration 42 of 233) to navigate towards July 2007 at (911, 408) on .ui-datepicker-prev
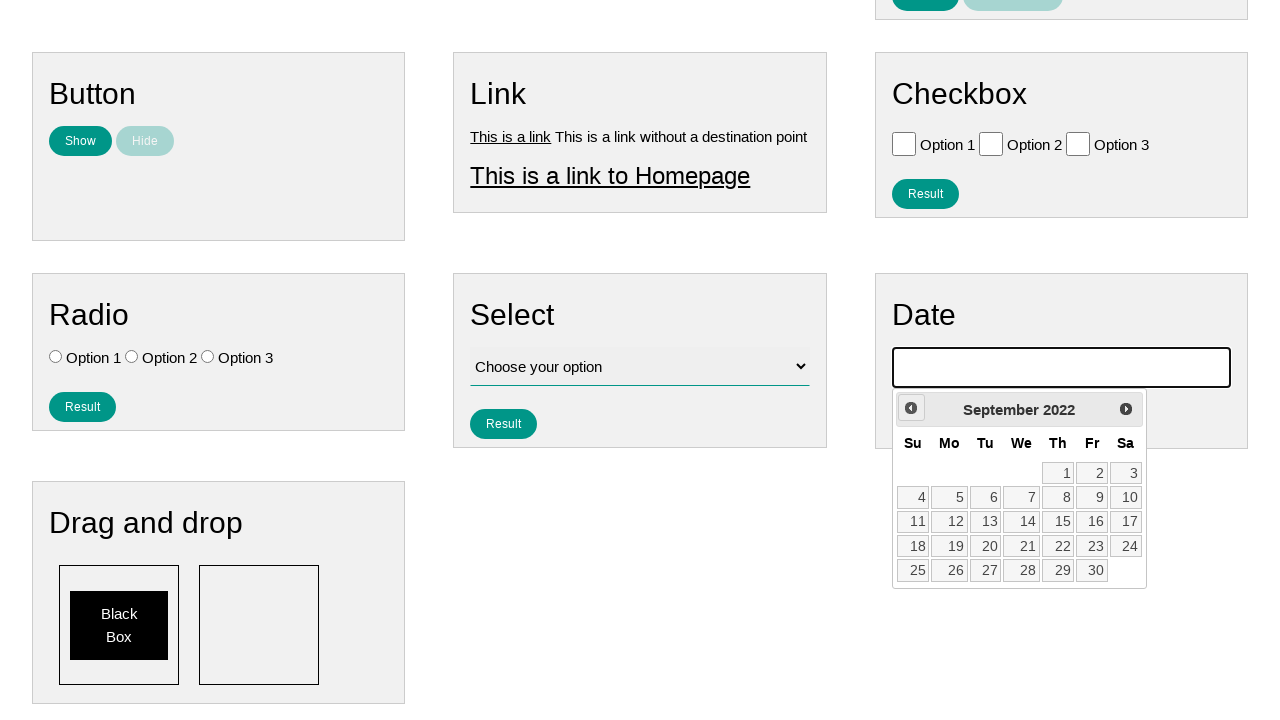

Clicked previous month button (iteration 43 of 233) to navigate towards July 2007 at (911, 408) on .ui-datepicker-prev
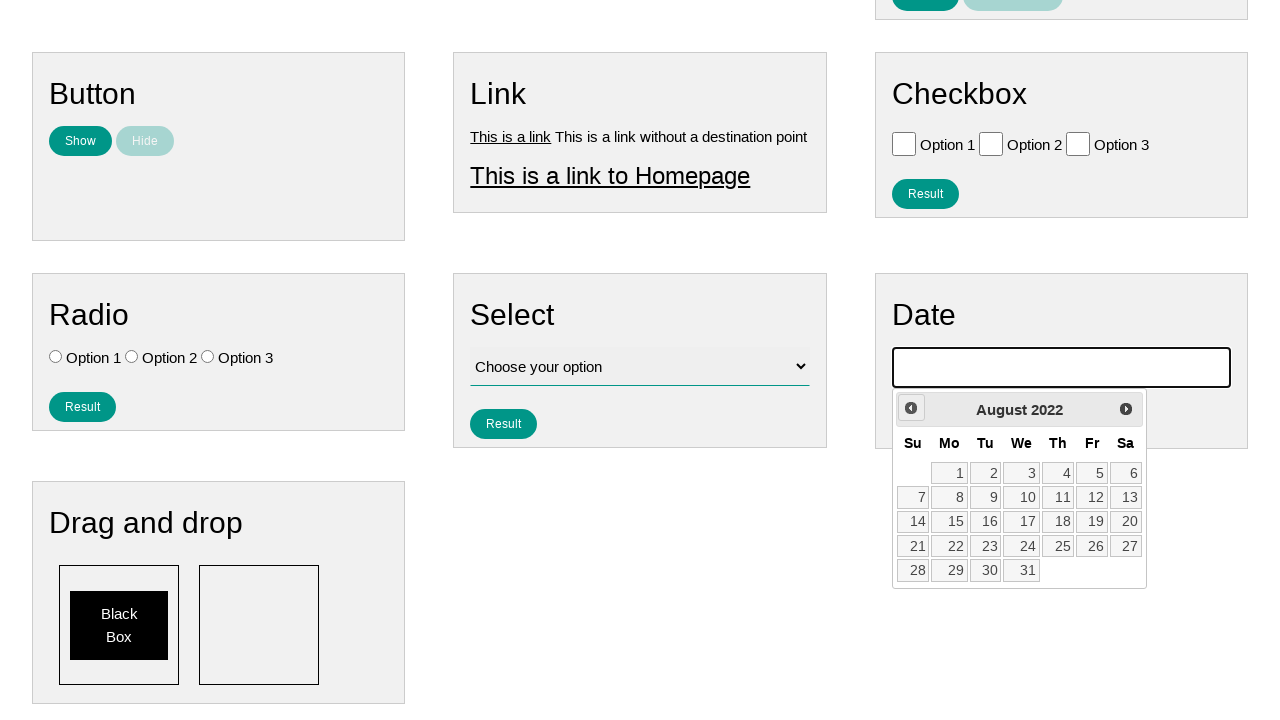

Clicked previous month button (iteration 44 of 233) to navigate towards July 2007 at (911, 408) on .ui-datepicker-prev
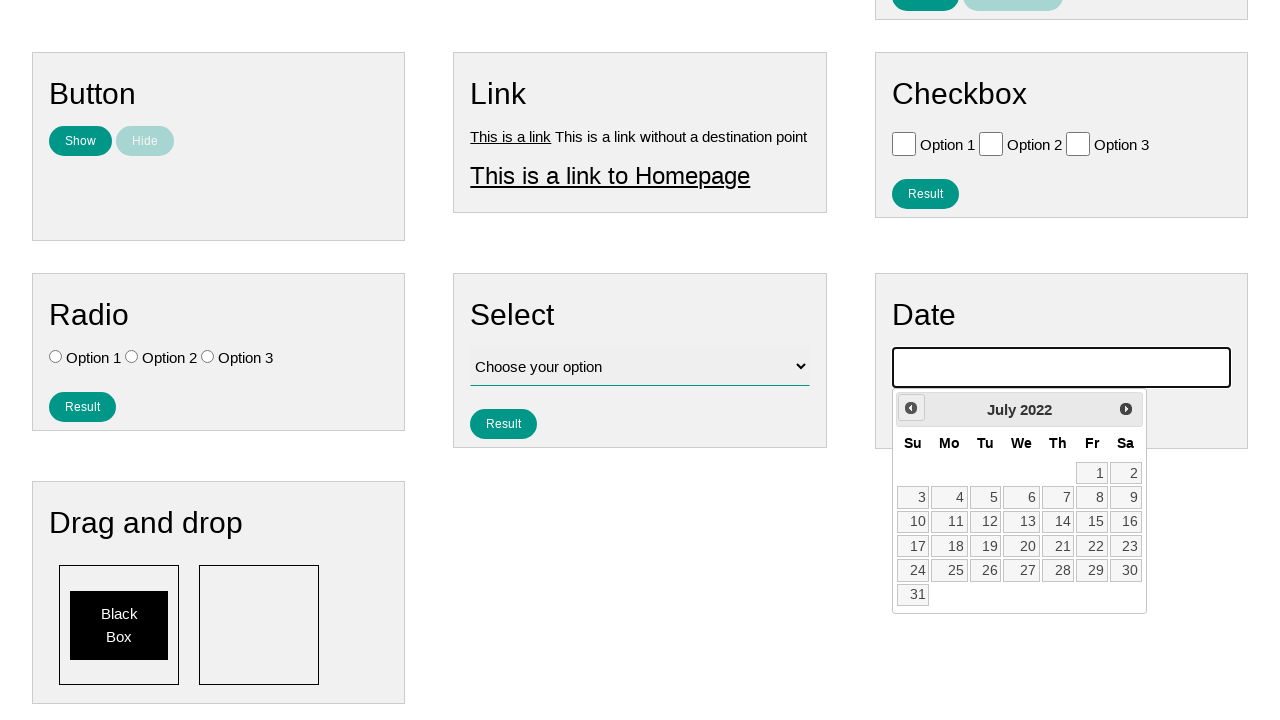

Clicked previous month button (iteration 45 of 233) to navigate towards July 2007 at (911, 408) on .ui-datepicker-prev
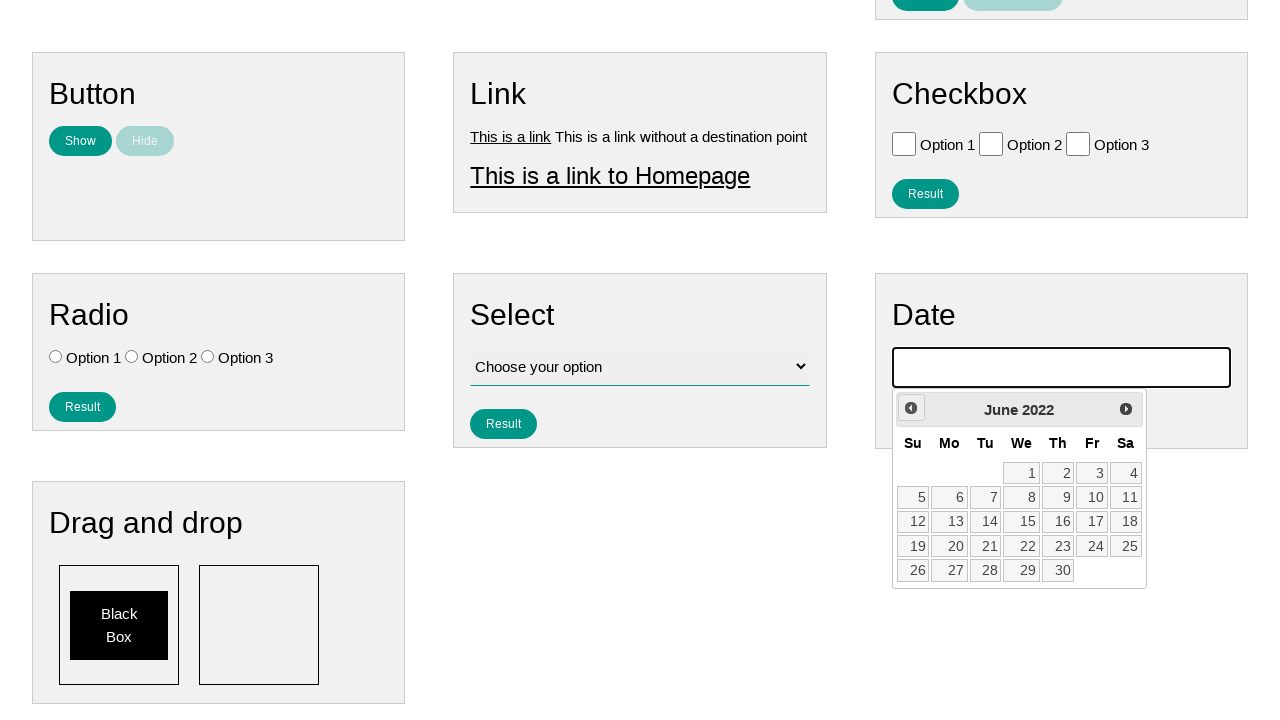

Clicked previous month button (iteration 46 of 233) to navigate towards July 2007 at (911, 408) on .ui-datepicker-prev
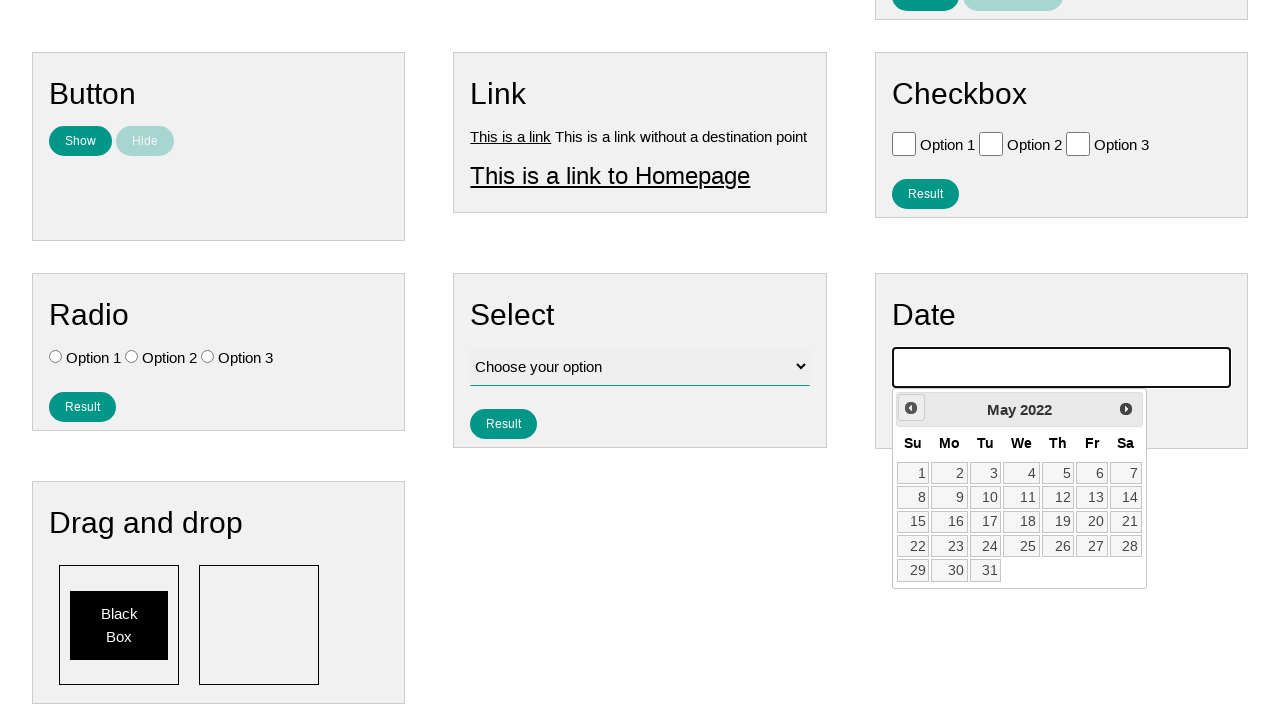

Clicked previous month button (iteration 47 of 233) to navigate towards July 2007 at (911, 408) on .ui-datepicker-prev
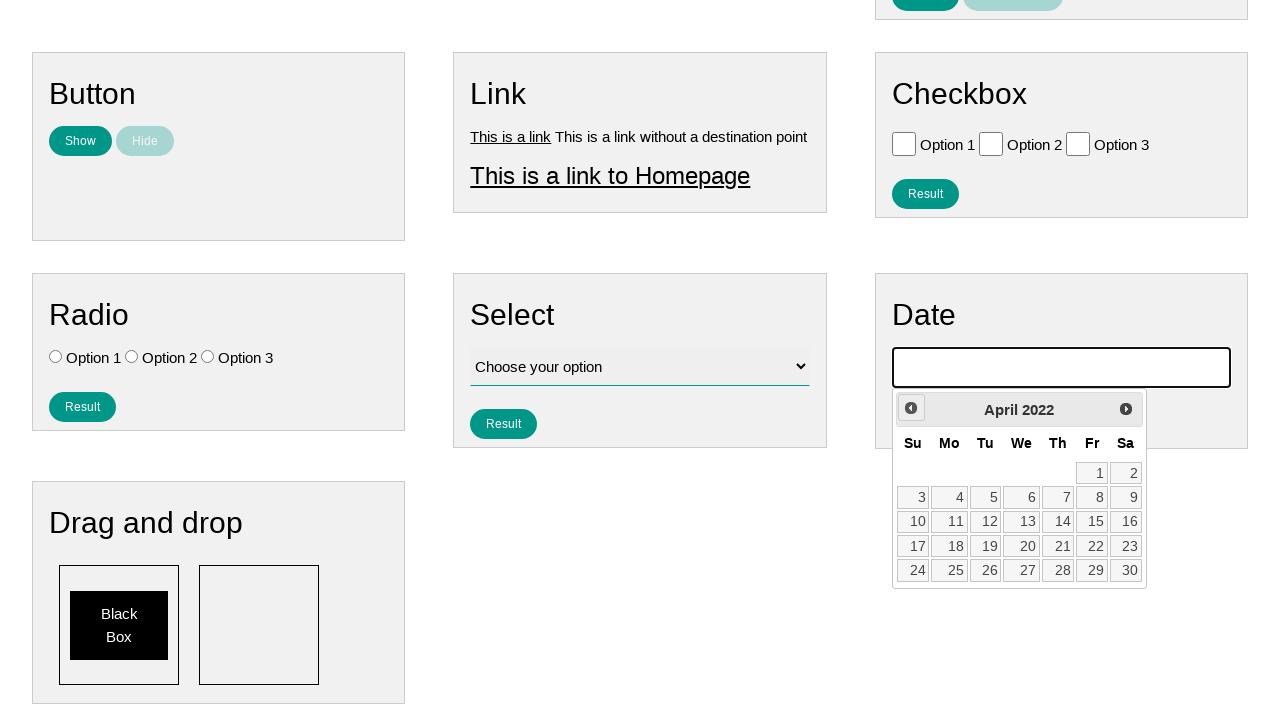

Clicked previous month button (iteration 48 of 233) to navigate towards July 2007 at (911, 408) on .ui-datepicker-prev
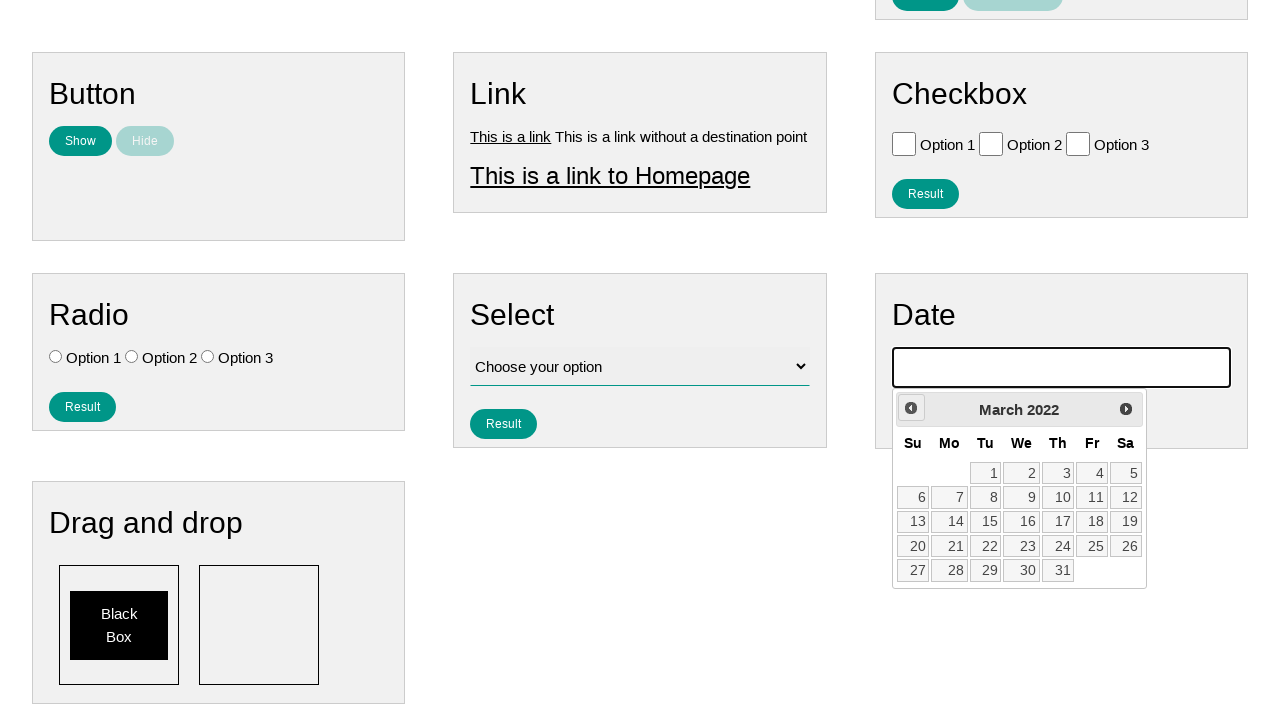

Clicked previous month button (iteration 49 of 233) to navigate towards July 2007 at (911, 408) on .ui-datepicker-prev
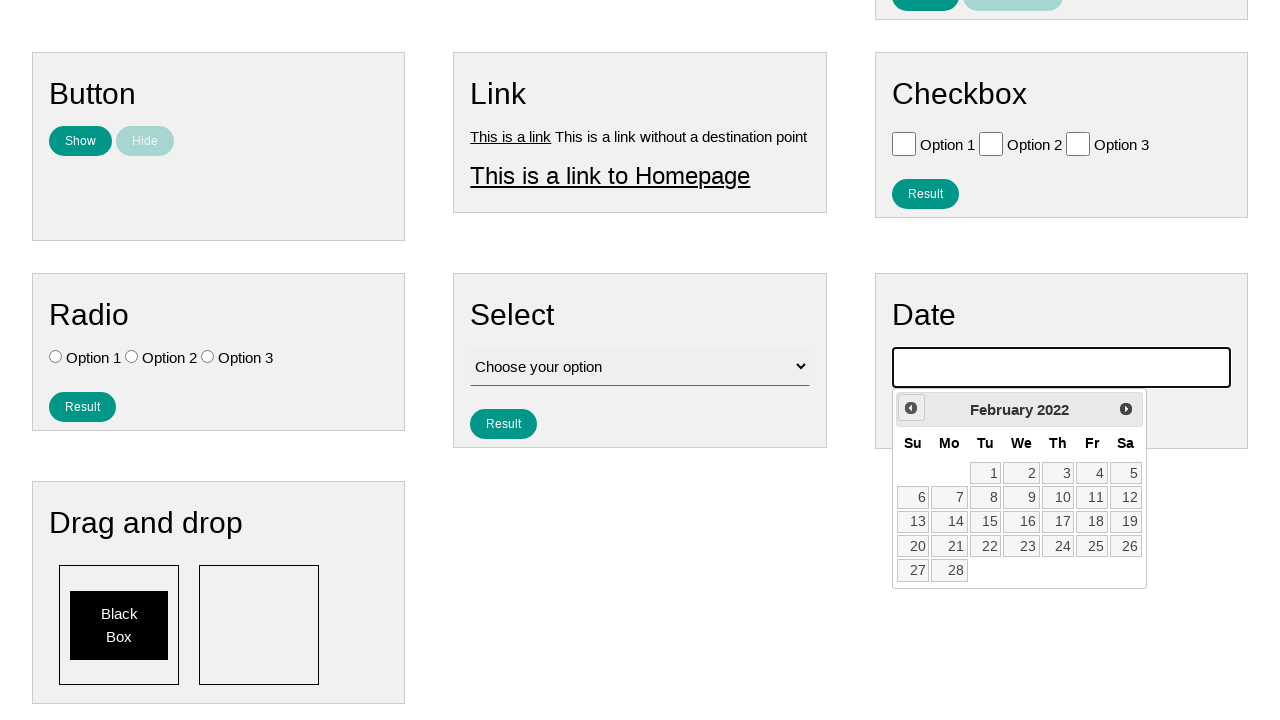

Clicked previous month button (iteration 50 of 233) to navigate towards July 2007 at (911, 408) on .ui-datepicker-prev
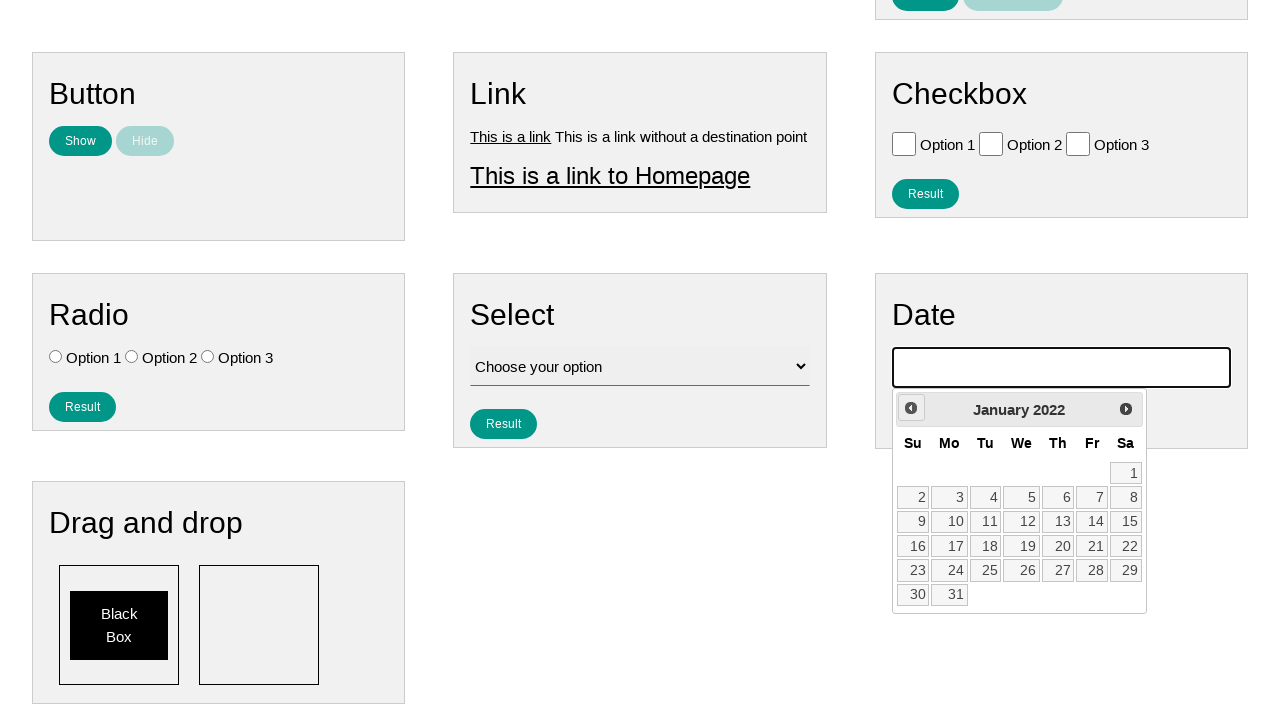

Clicked previous month button (iteration 51 of 233) to navigate towards July 2007 at (911, 408) on .ui-datepicker-prev
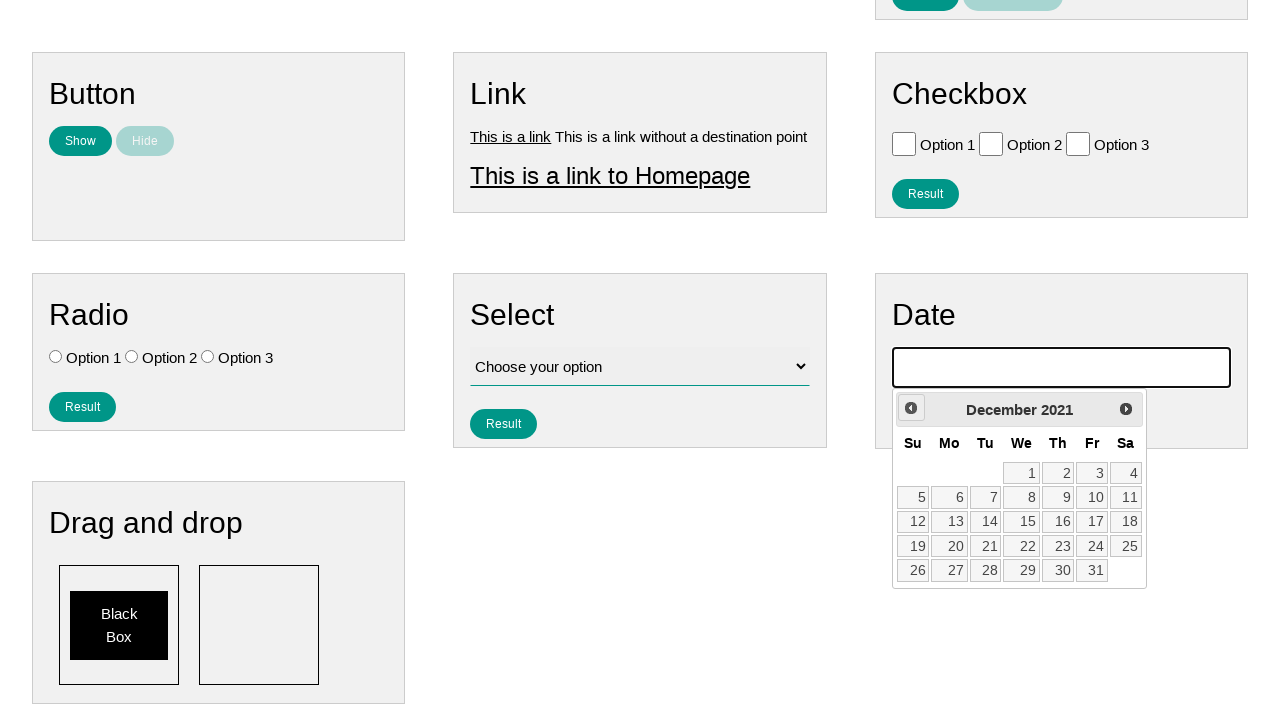

Clicked previous month button (iteration 52 of 233) to navigate towards July 2007 at (911, 408) on .ui-datepicker-prev
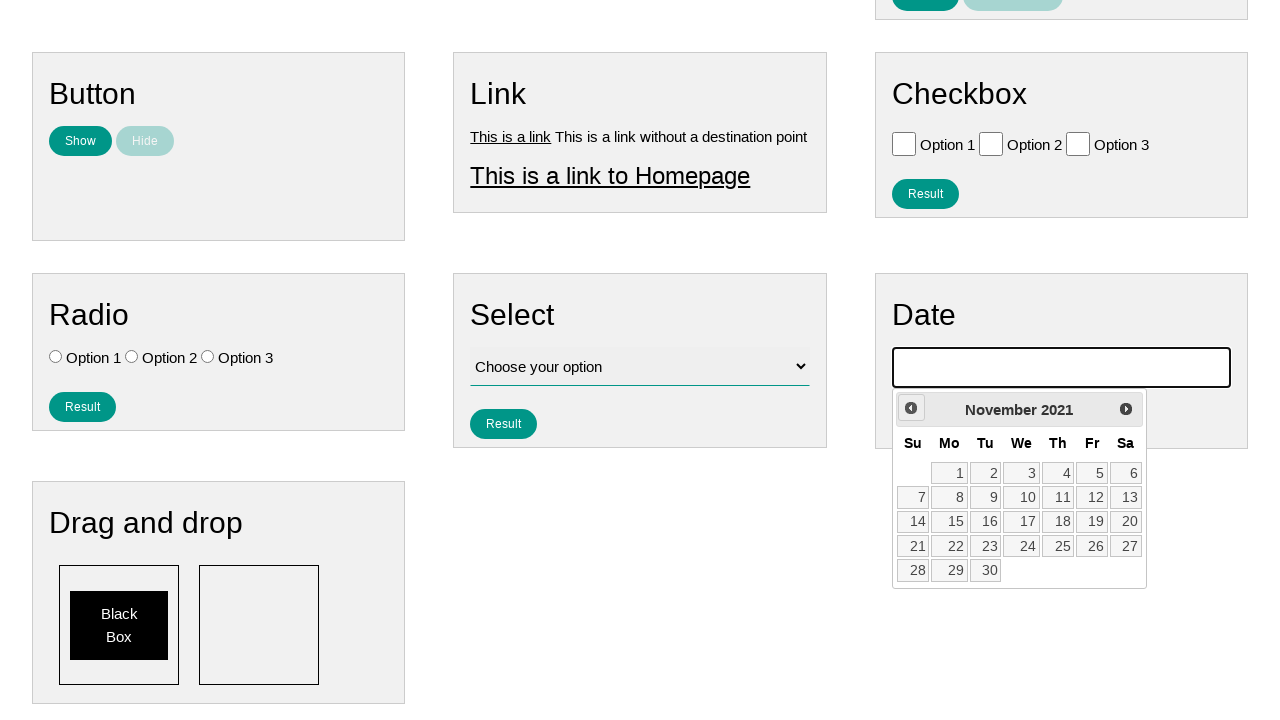

Clicked previous month button (iteration 53 of 233) to navigate towards July 2007 at (911, 408) on .ui-datepicker-prev
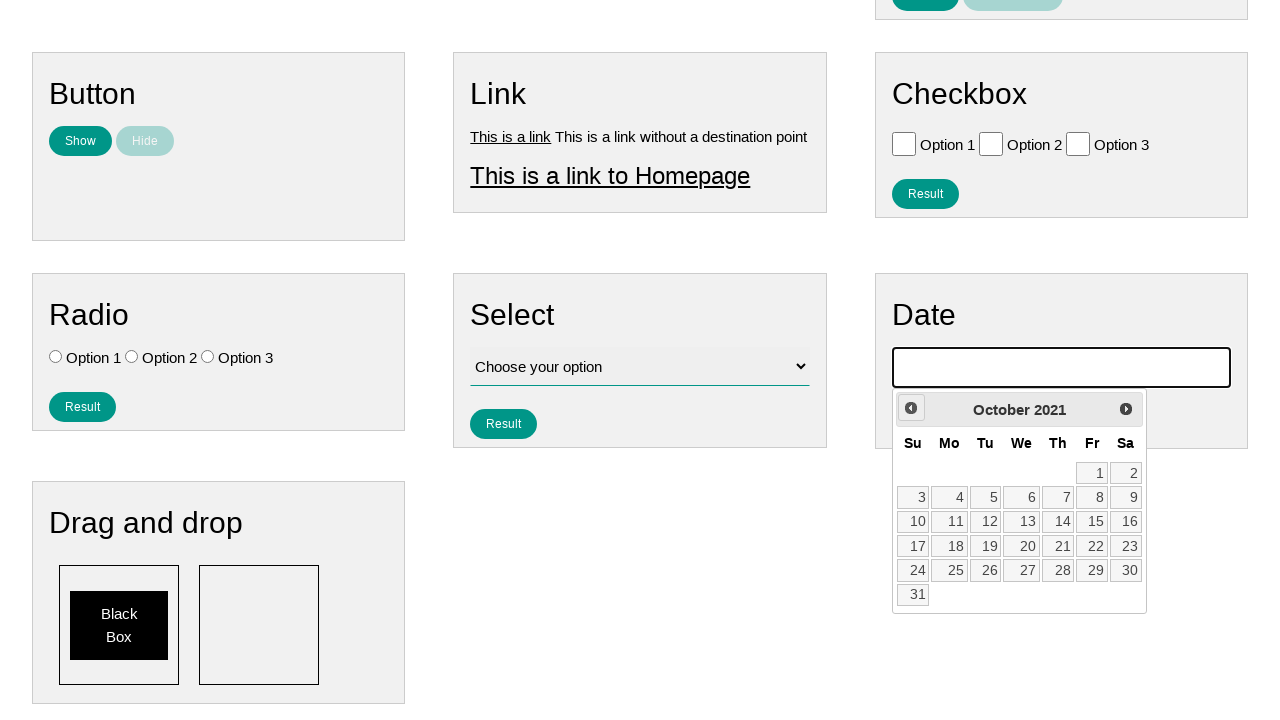

Clicked previous month button (iteration 54 of 233) to navigate towards July 2007 at (911, 408) on .ui-datepicker-prev
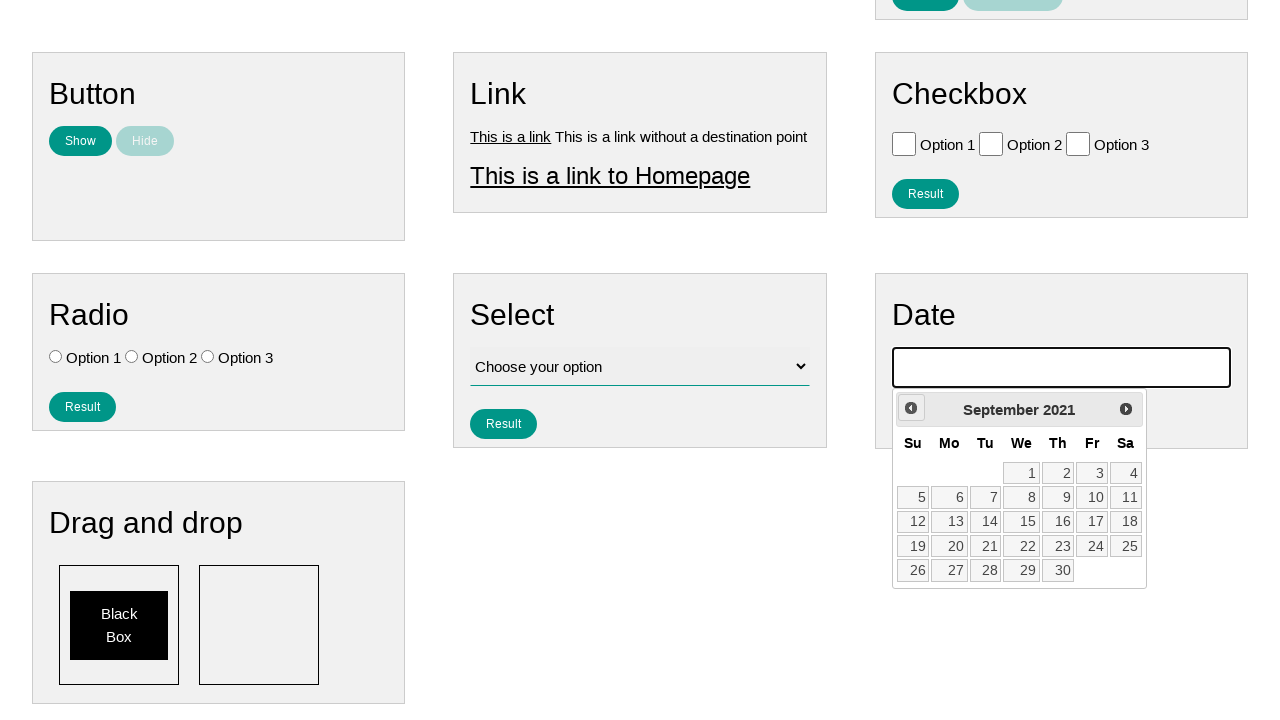

Clicked previous month button (iteration 55 of 233) to navigate towards July 2007 at (911, 408) on .ui-datepicker-prev
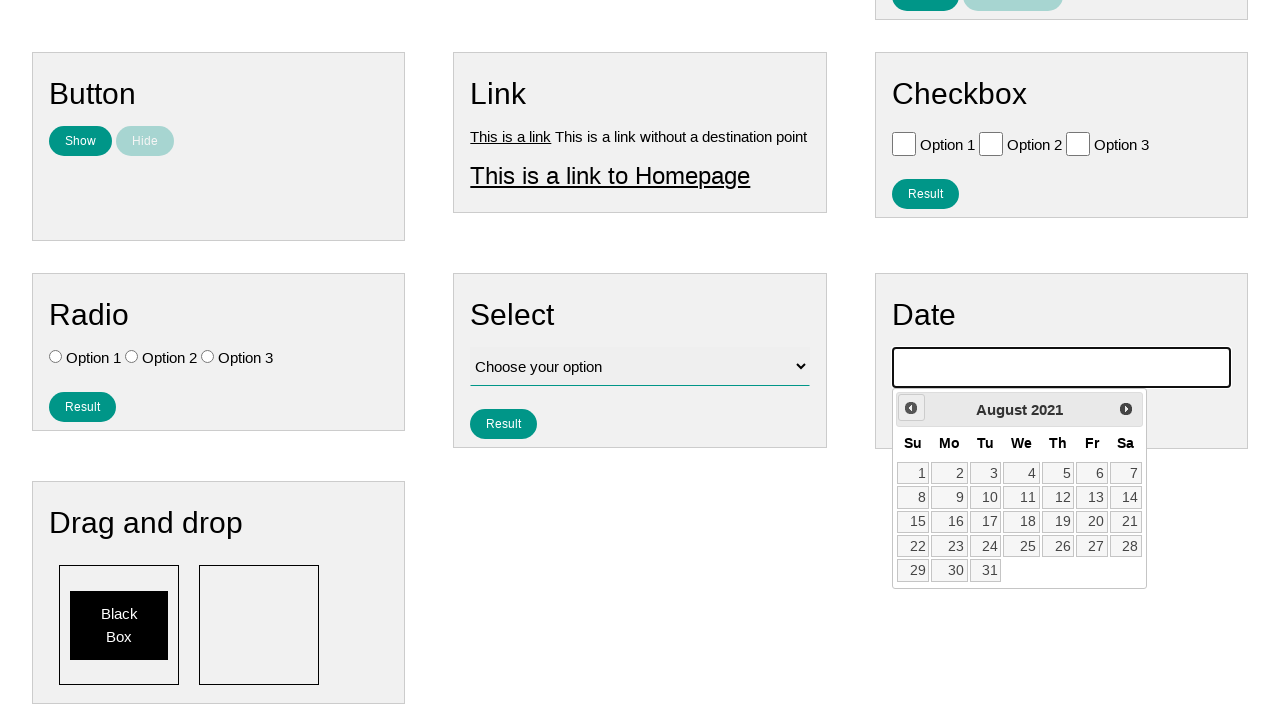

Clicked previous month button (iteration 56 of 233) to navigate towards July 2007 at (911, 408) on .ui-datepicker-prev
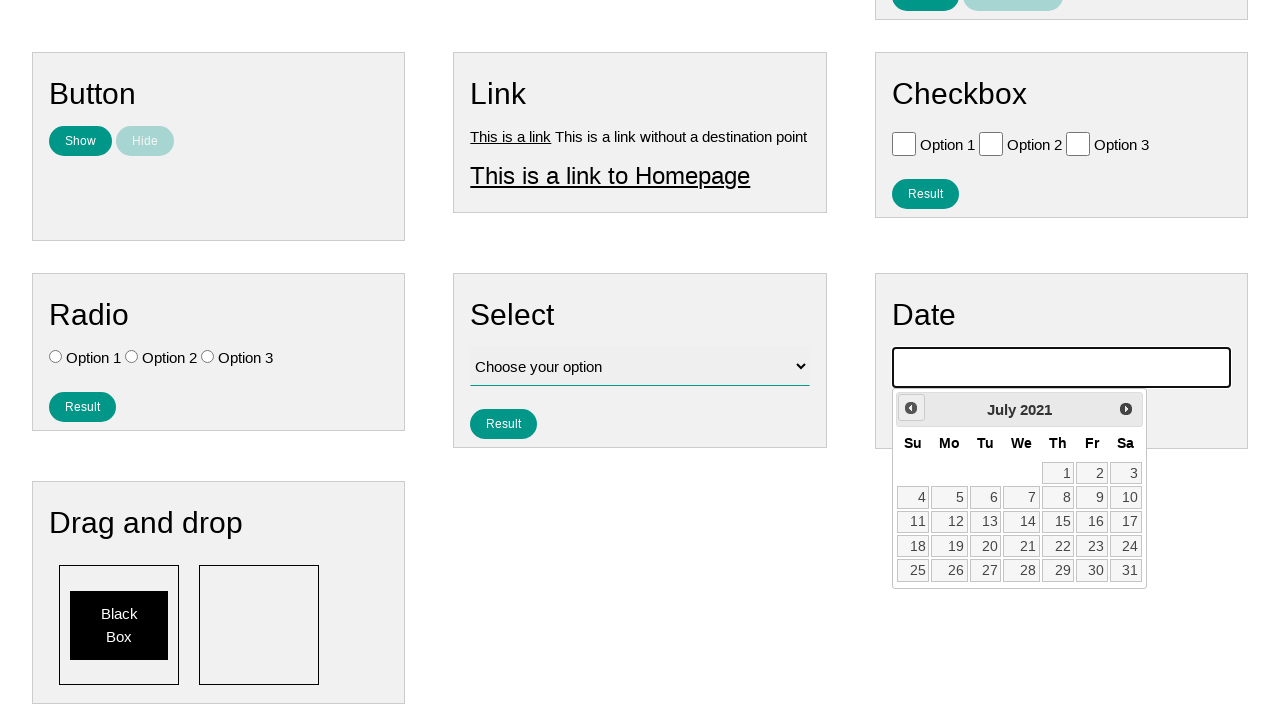

Clicked previous month button (iteration 57 of 233) to navigate towards July 2007 at (911, 408) on .ui-datepicker-prev
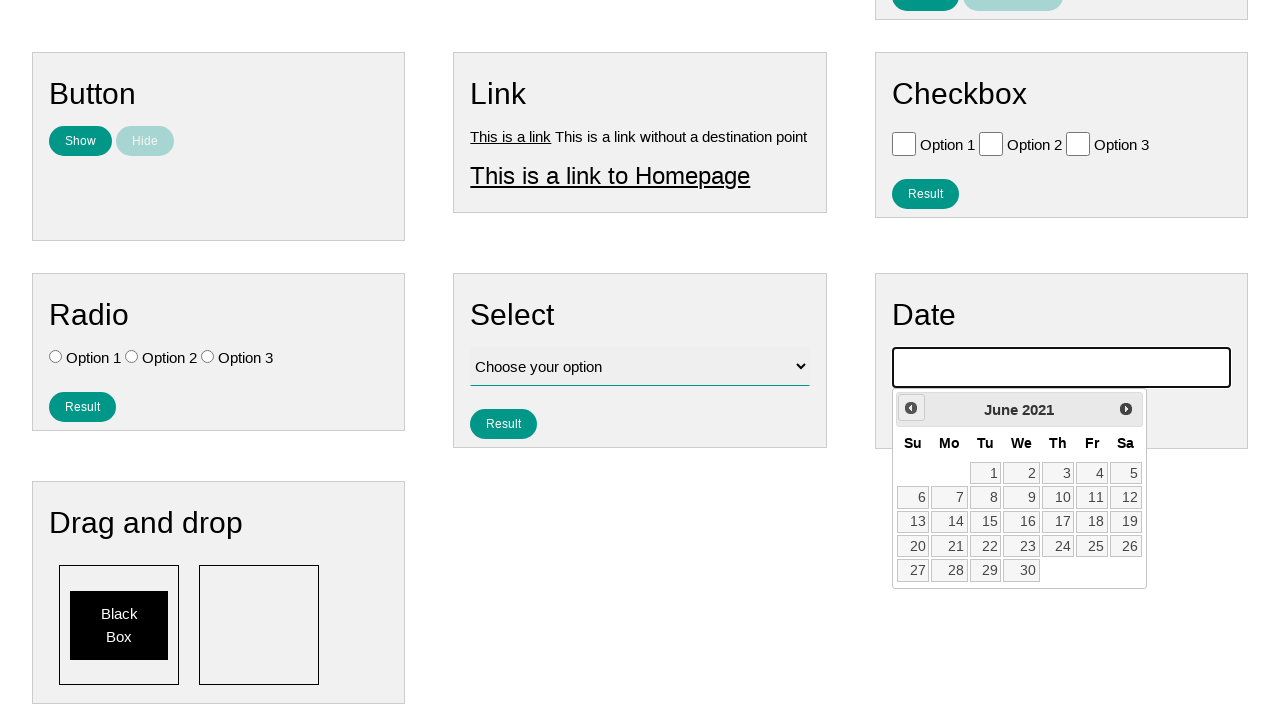

Clicked previous month button (iteration 58 of 233) to navigate towards July 2007 at (911, 408) on .ui-datepicker-prev
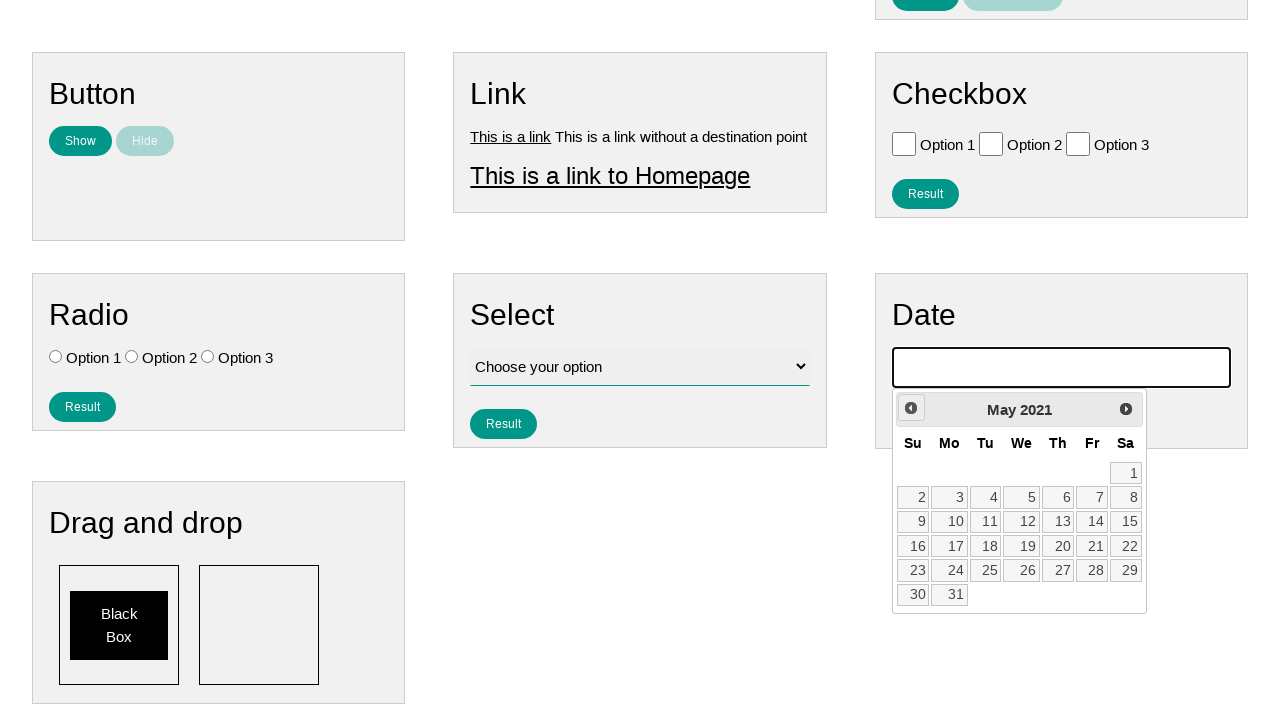

Clicked previous month button (iteration 59 of 233) to navigate towards July 2007 at (911, 408) on .ui-datepicker-prev
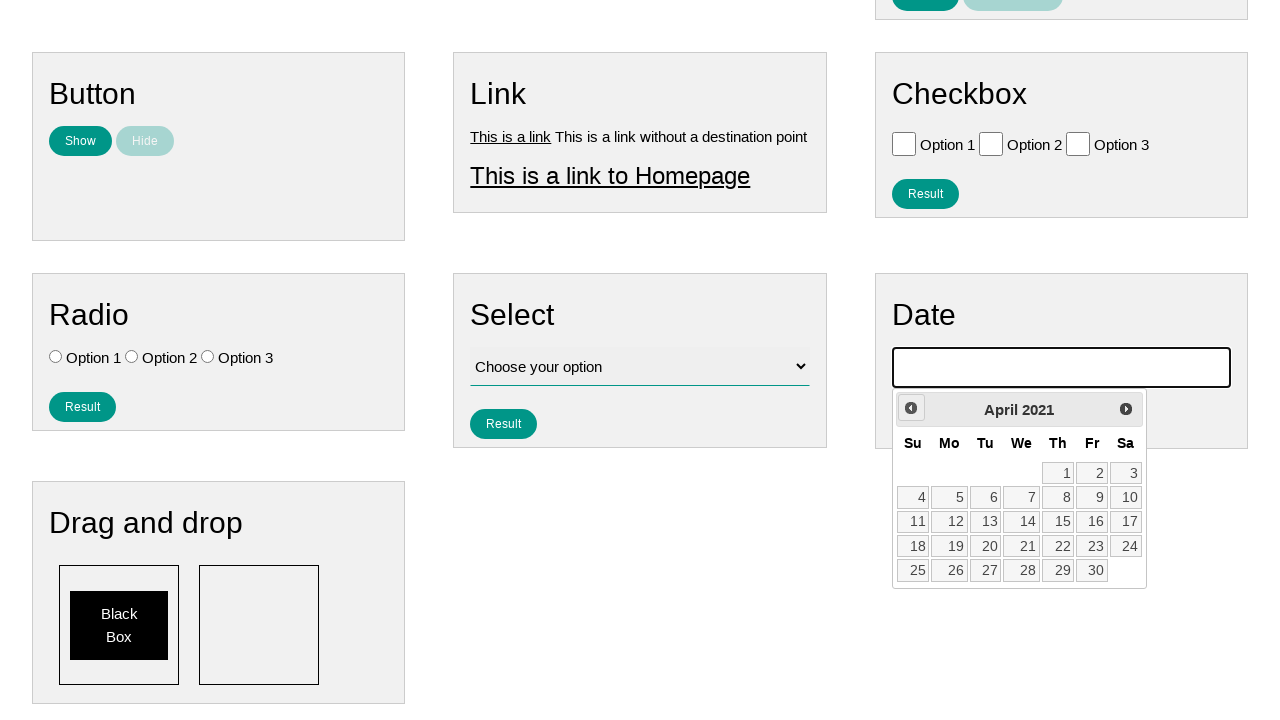

Clicked previous month button (iteration 60 of 233) to navigate towards July 2007 at (911, 408) on .ui-datepicker-prev
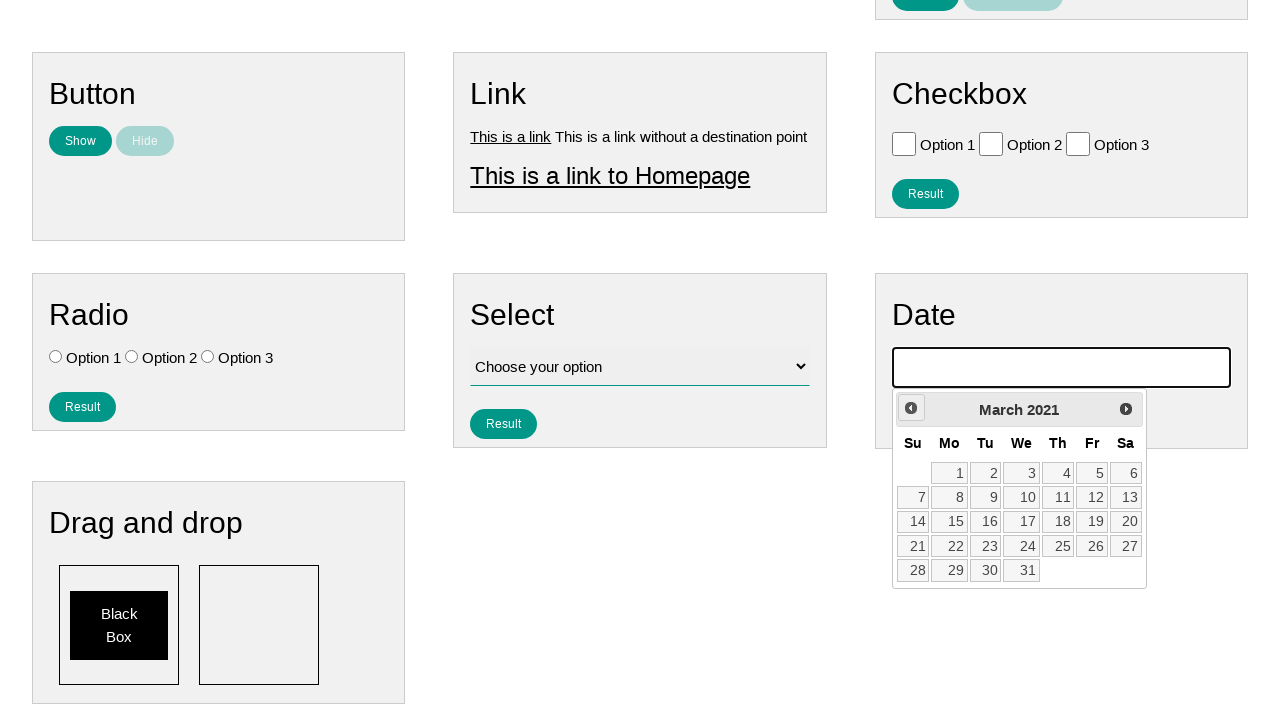

Clicked previous month button (iteration 61 of 233) to navigate towards July 2007 at (911, 408) on .ui-datepicker-prev
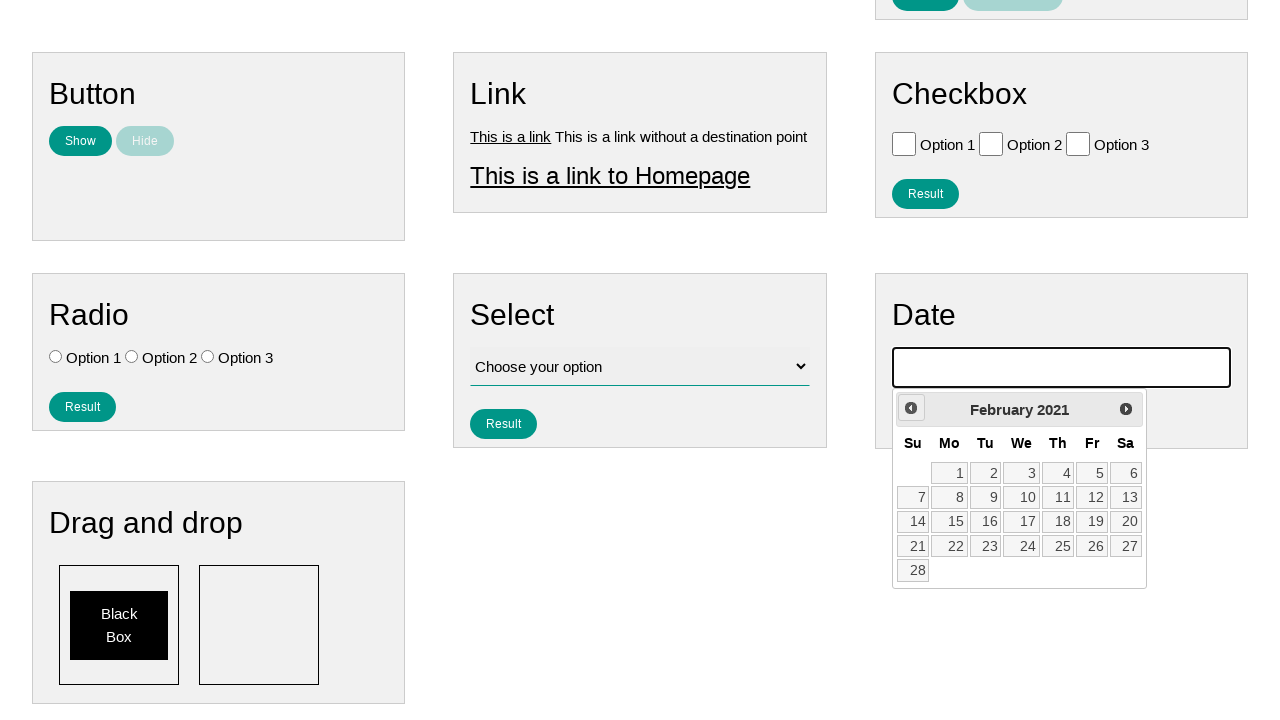

Clicked previous month button (iteration 62 of 233) to navigate towards July 2007 at (911, 408) on .ui-datepicker-prev
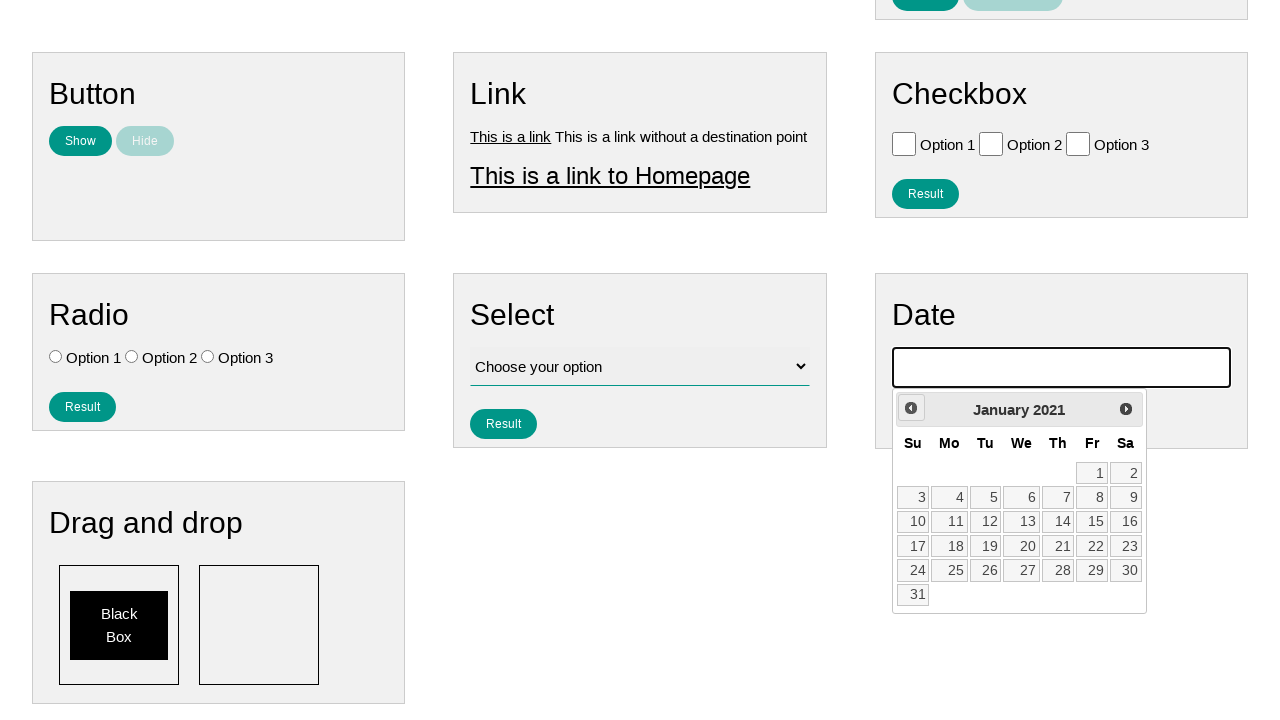

Clicked previous month button (iteration 63 of 233) to navigate towards July 2007 at (911, 408) on .ui-datepicker-prev
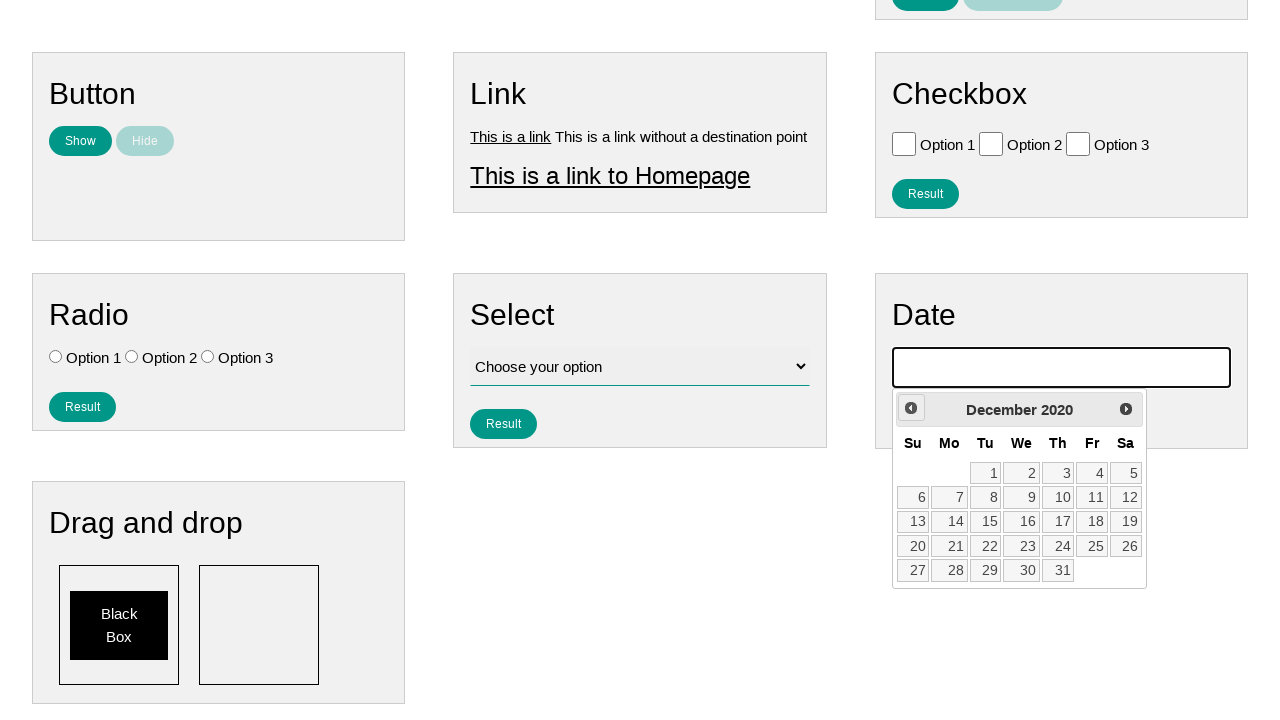

Clicked previous month button (iteration 64 of 233) to navigate towards July 2007 at (911, 408) on .ui-datepicker-prev
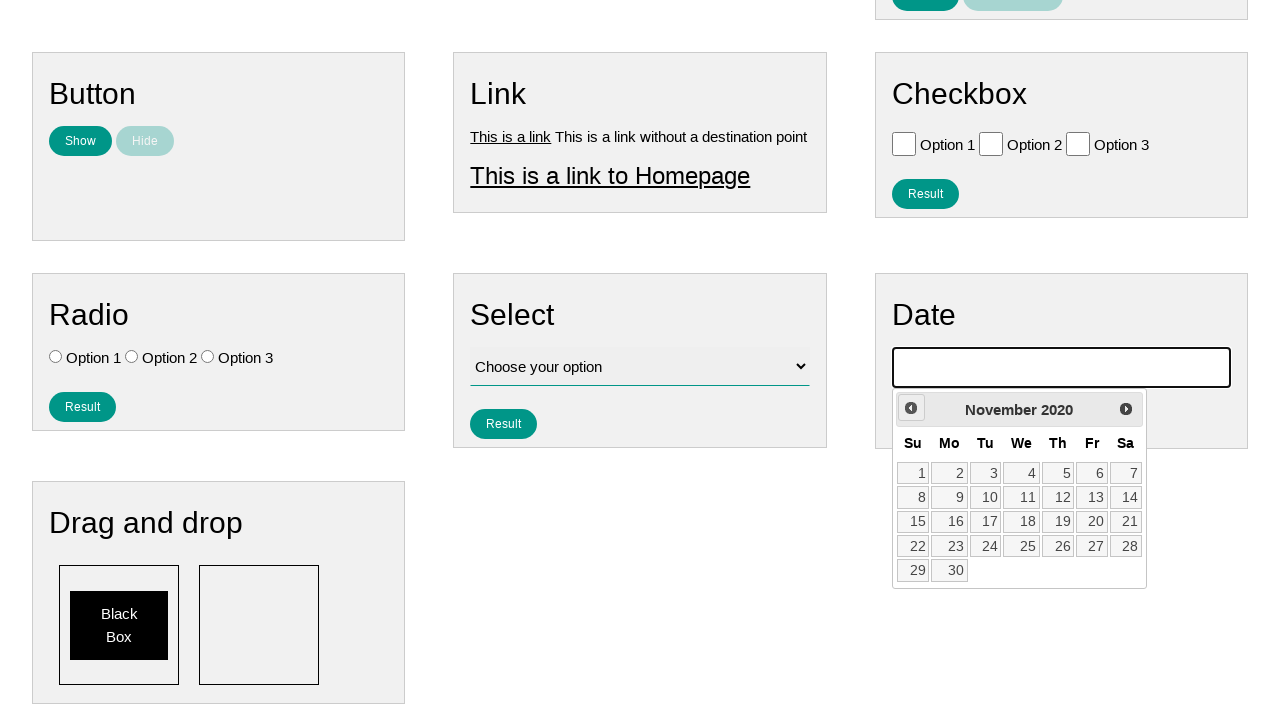

Clicked previous month button (iteration 65 of 233) to navigate towards July 2007 at (911, 408) on .ui-datepicker-prev
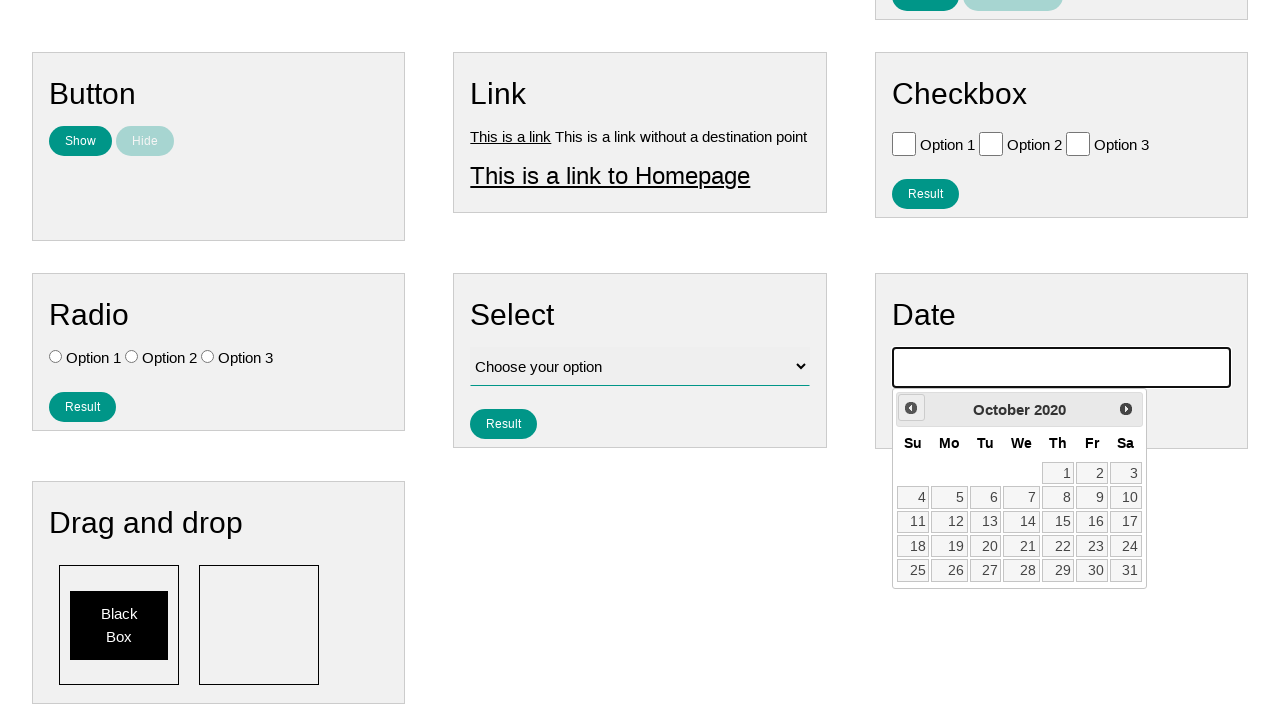

Clicked previous month button (iteration 66 of 233) to navigate towards July 2007 at (911, 408) on .ui-datepicker-prev
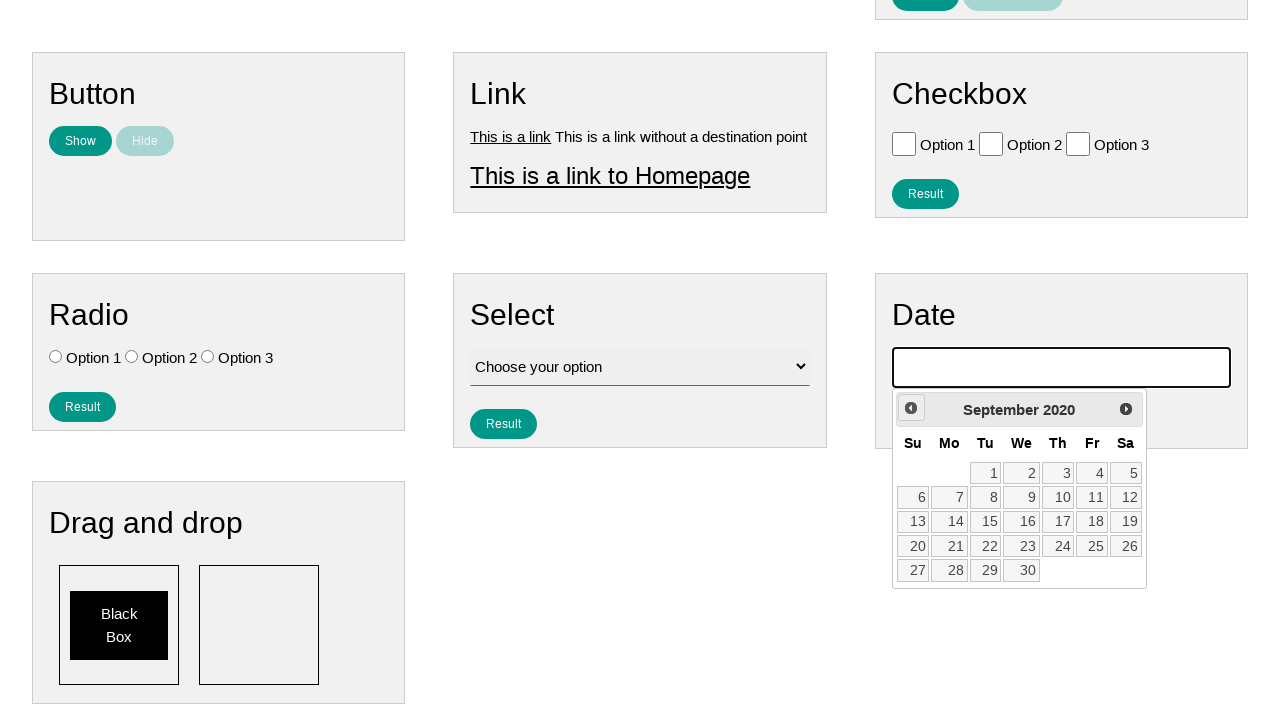

Clicked previous month button (iteration 67 of 233) to navigate towards July 2007 at (911, 408) on .ui-datepicker-prev
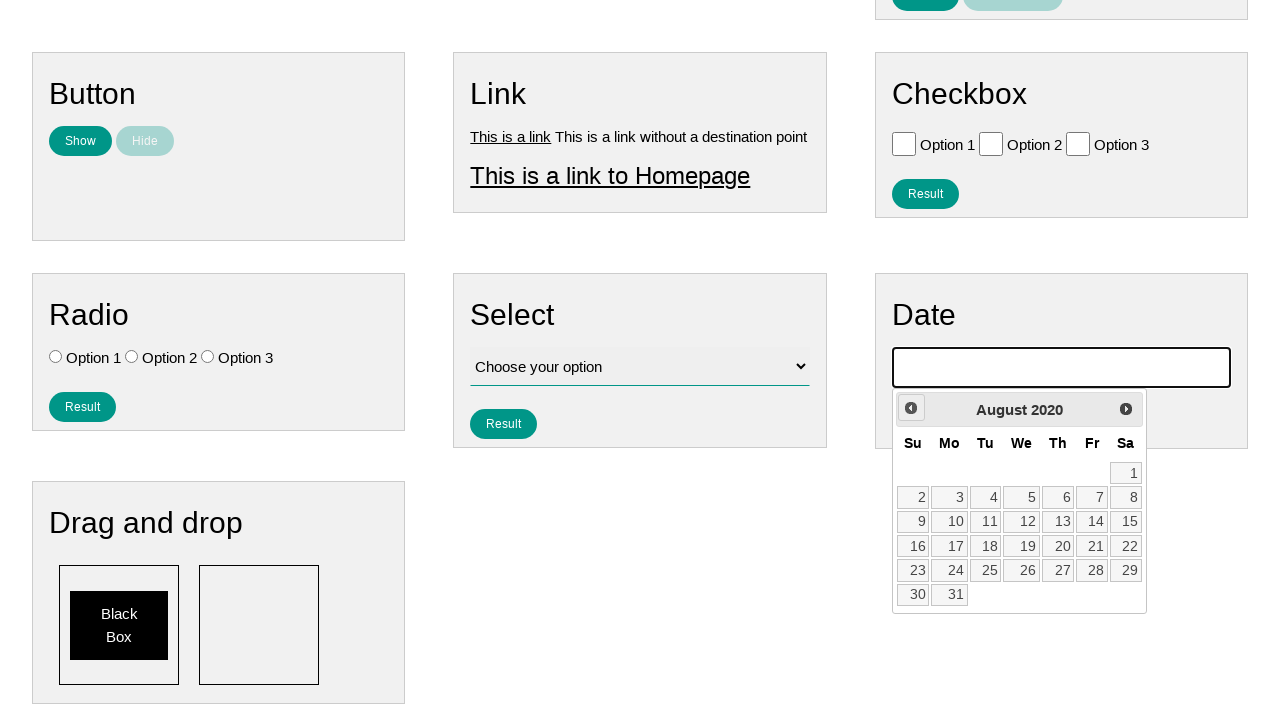

Clicked previous month button (iteration 68 of 233) to navigate towards July 2007 at (911, 408) on .ui-datepicker-prev
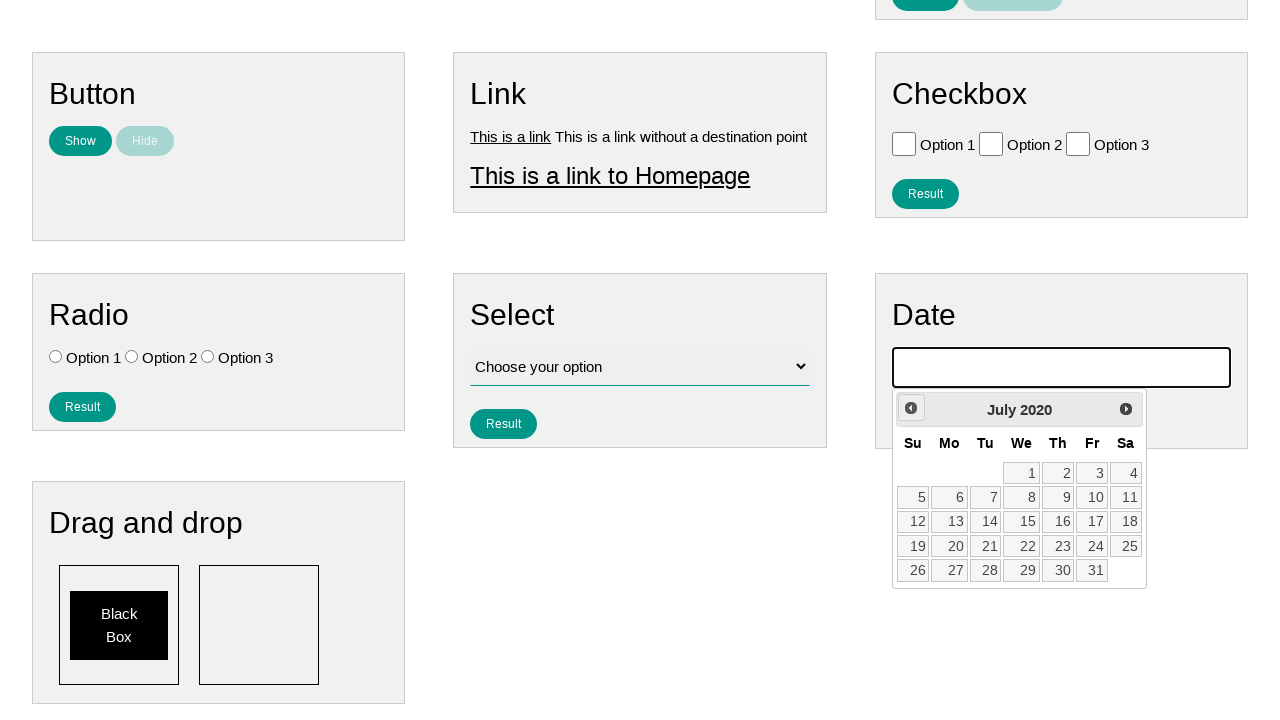

Clicked previous month button (iteration 69 of 233) to navigate towards July 2007 at (911, 408) on .ui-datepicker-prev
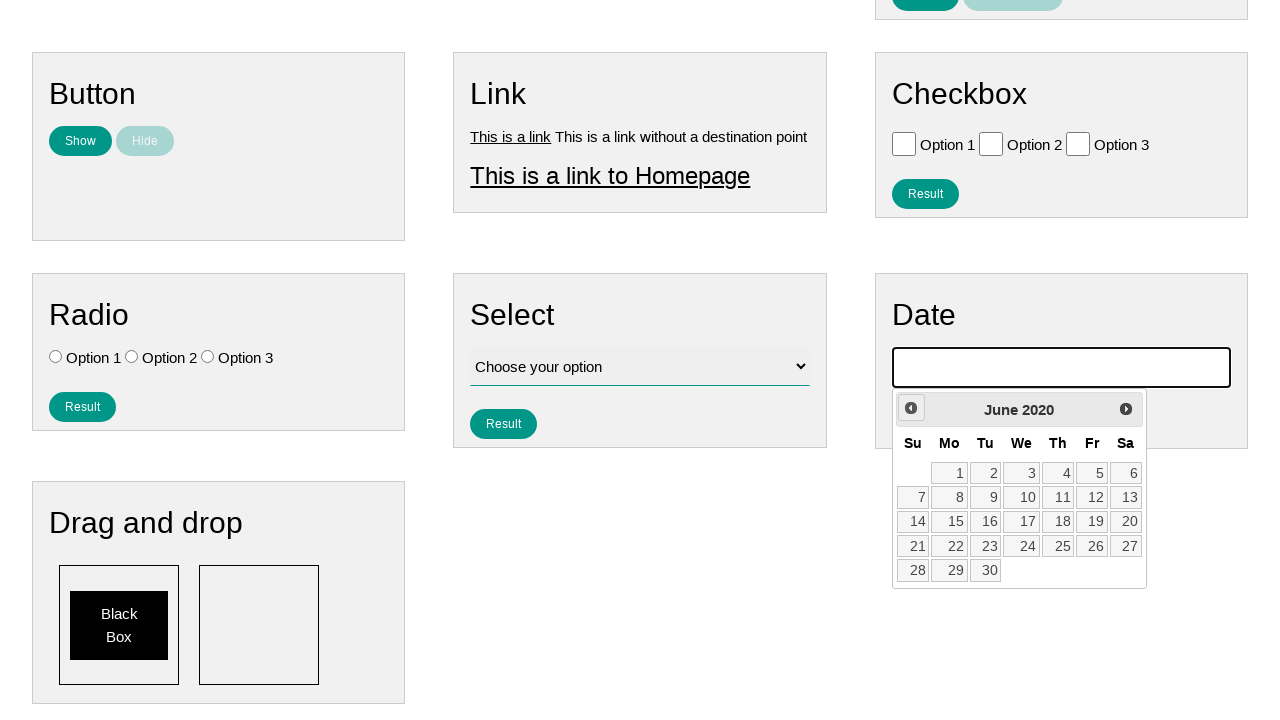

Clicked previous month button (iteration 70 of 233) to navigate towards July 2007 at (911, 408) on .ui-datepicker-prev
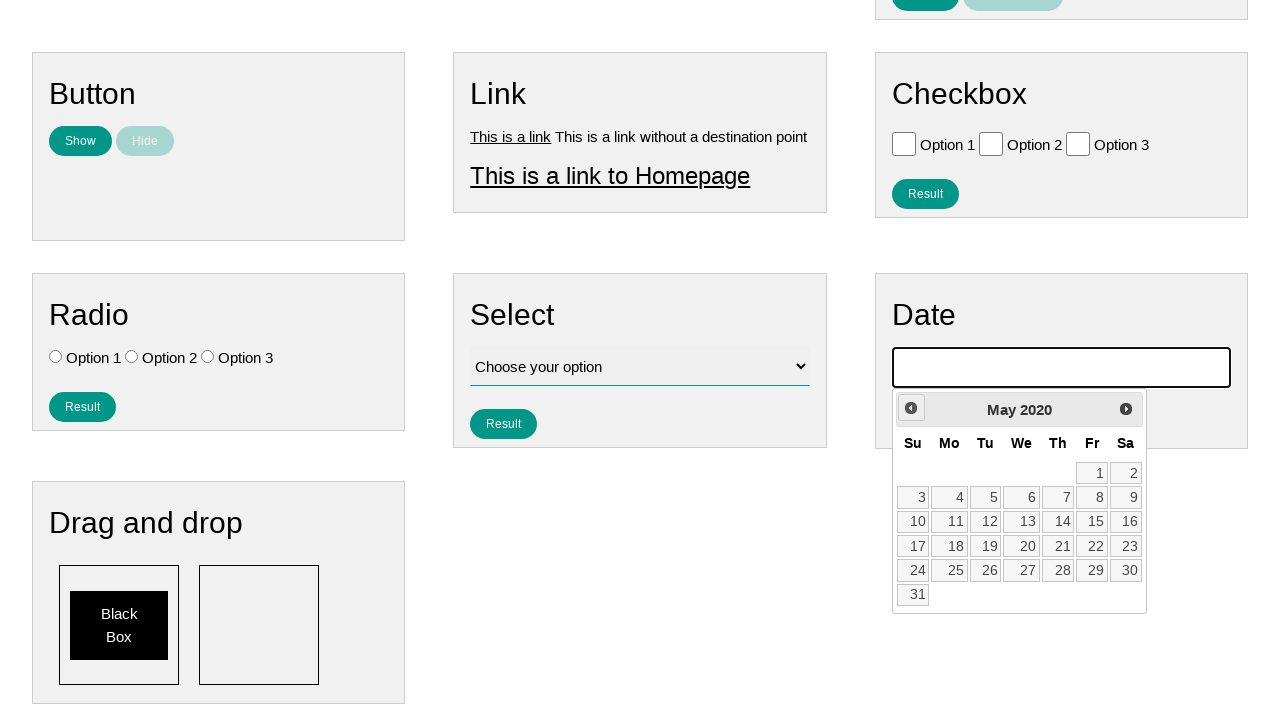

Clicked previous month button (iteration 71 of 233) to navigate towards July 2007 at (911, 408) on .ui-datepicker-prev
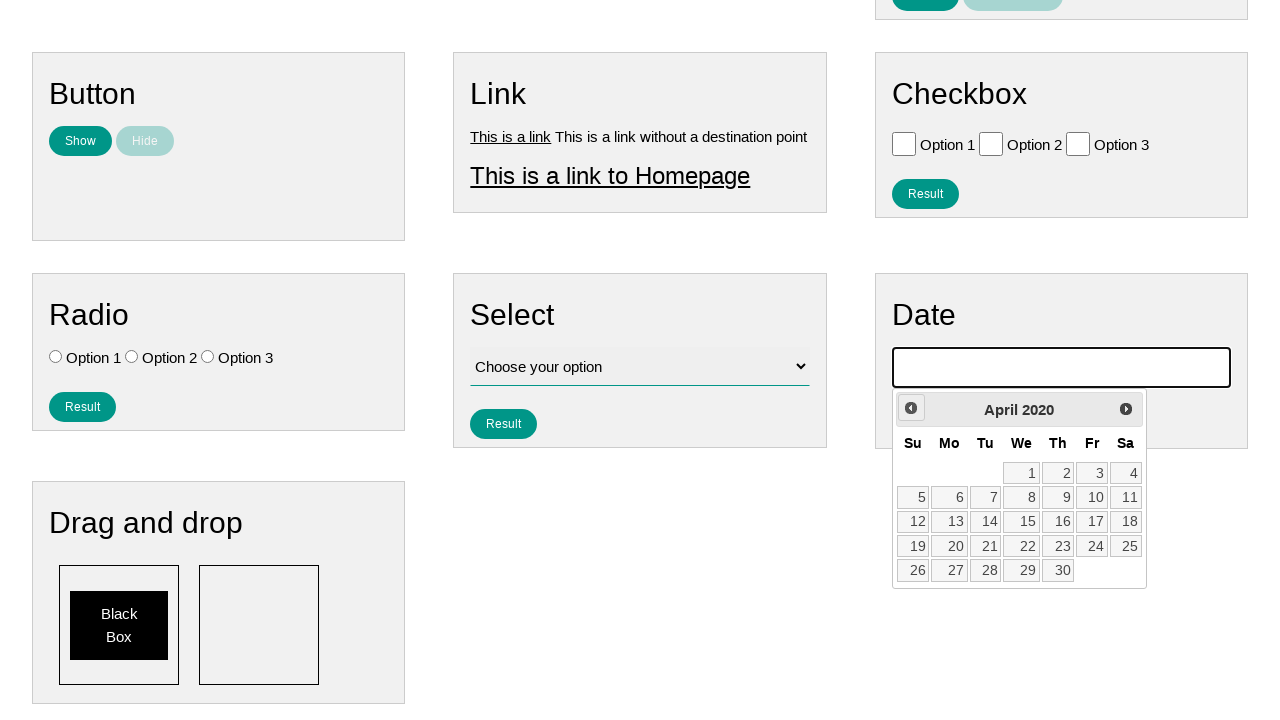

Clicked previous month button (iteration 72 of 233) to navigate towards July 2007 at (911, 408) on .ui-datepicker-prev
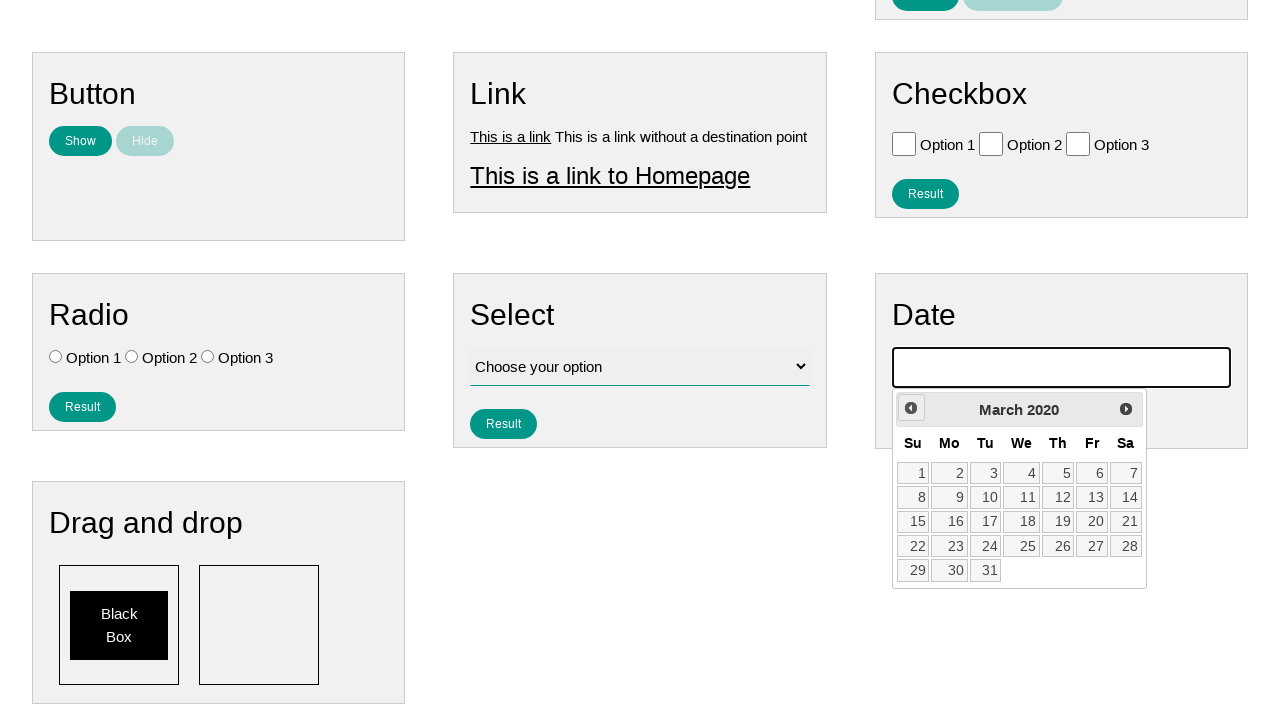

Clicked previous month button (iteration 73 of 233) to navigate towards July 2007 at (911, 408) on .ui-datepicker-prev
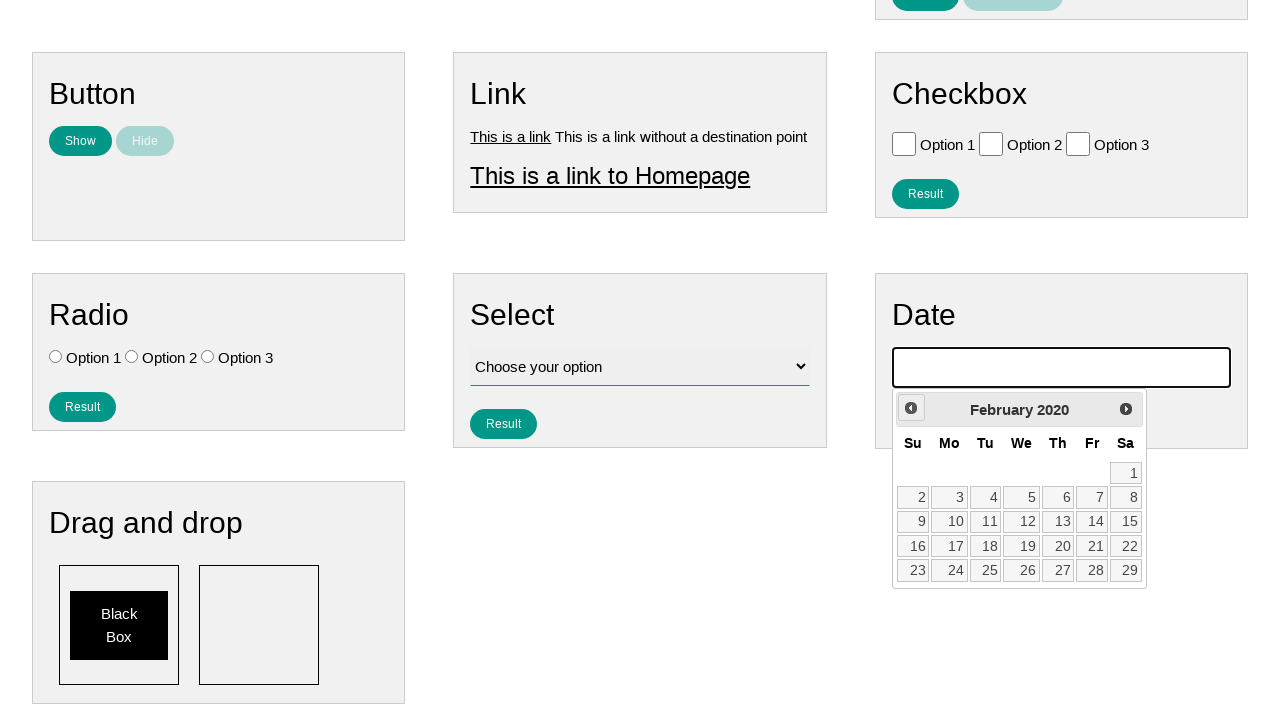

Clicked previous month button (iteration 74 of 233) to navigate towards July 2007 at (911, 408) on .ui-datepicker-prev
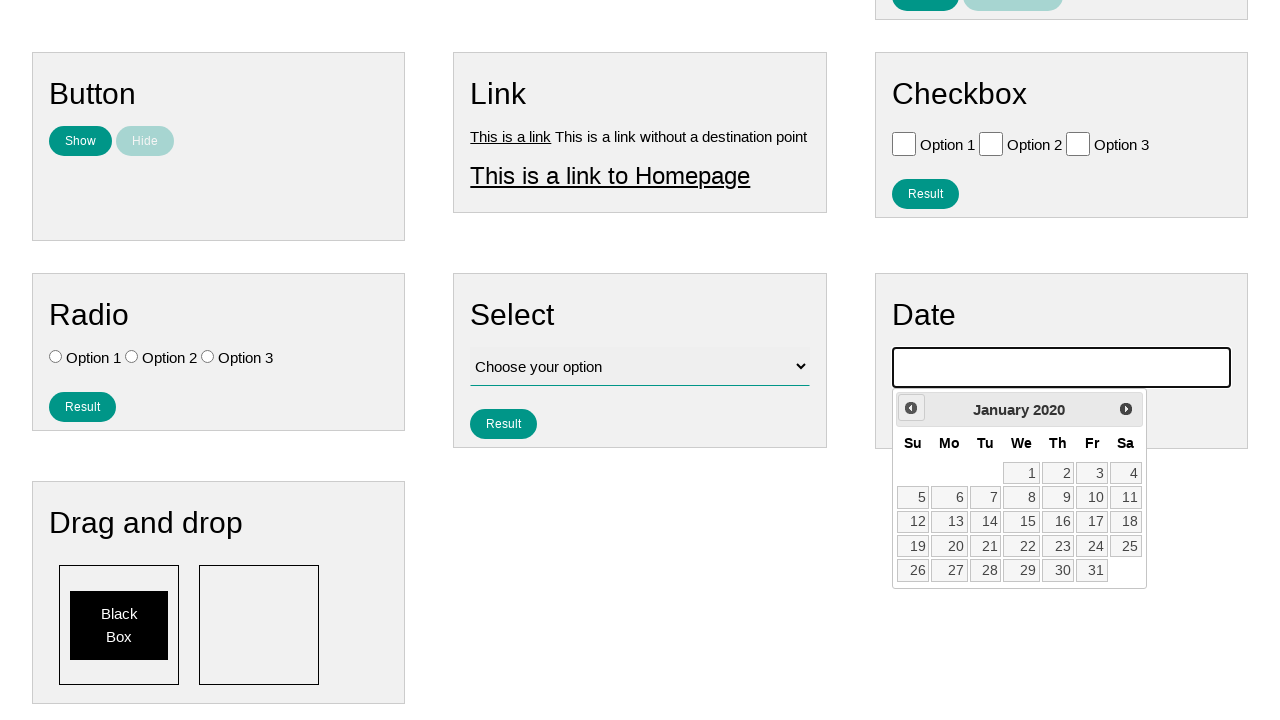

Clicked previous month button (iteration 75 of 233) to navigate towards July 2007 at (911, 408) on .ui-datepicker-prev
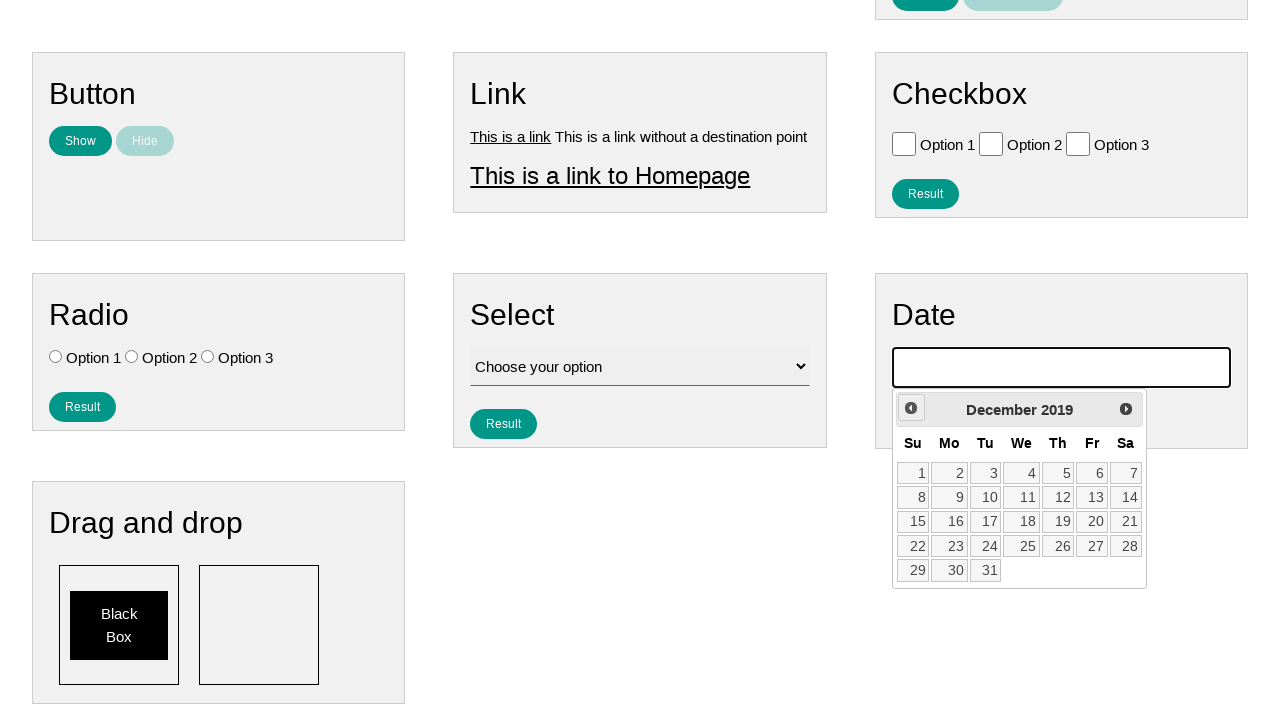

Clicked previous month button (iteration 76 of 233) to navigate towards July 2007 at (911, 408) on .ui-datepicker-prev
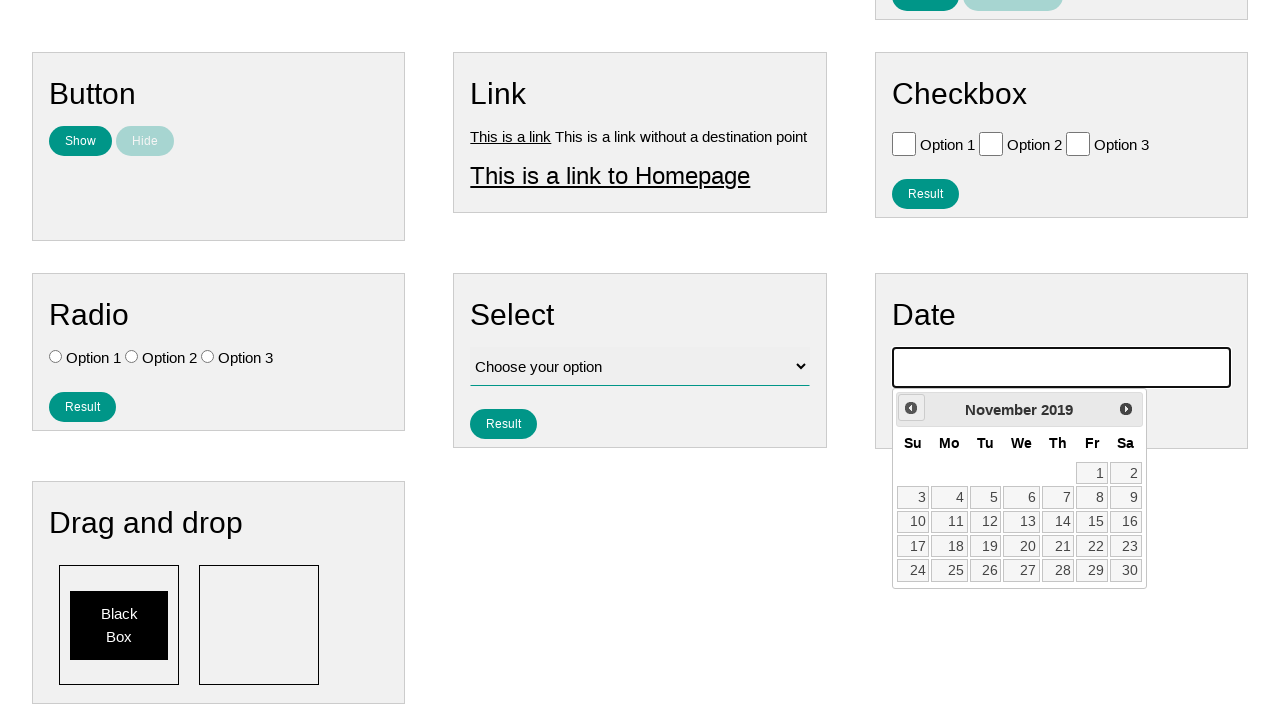

Clicked previous month button (iteration 77 of 233) to navigate towards July 2007 at (911, 408) on .ui-datepicker-prev
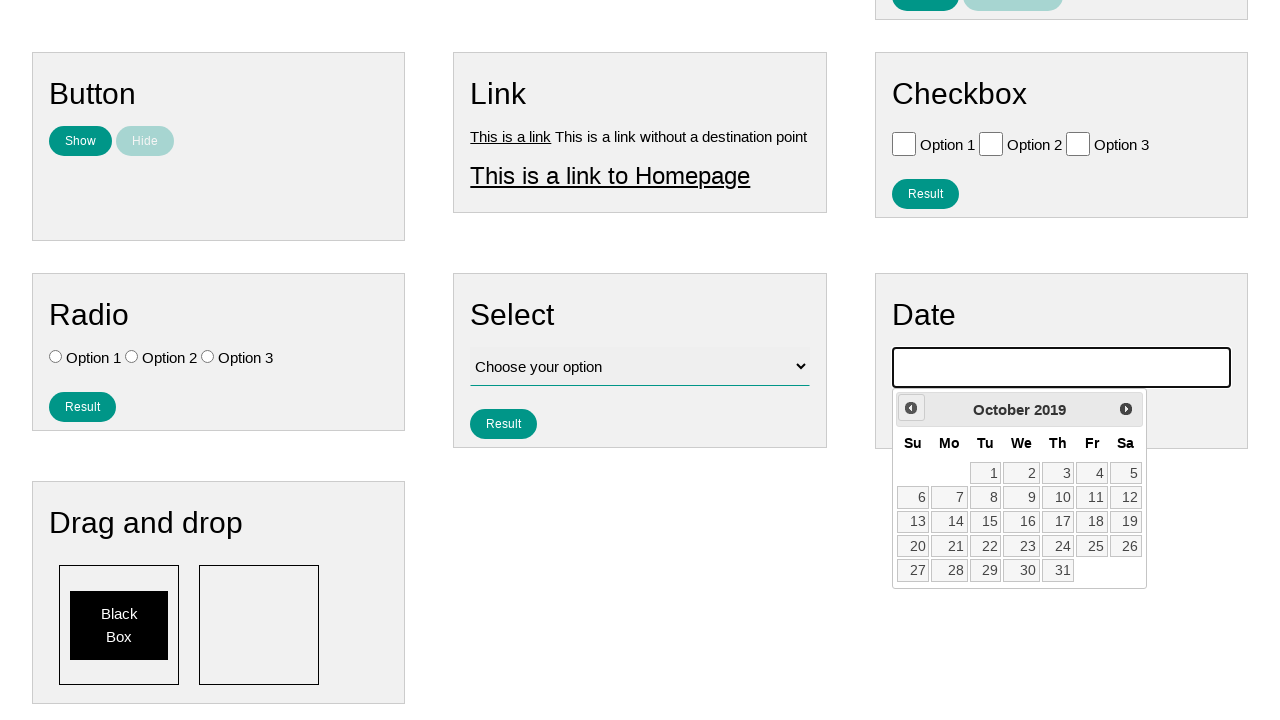

Clicked previous month button (iteration 78 of 233) to navigate towards July 2007 at (911, 408) on .ui-datepicker-prev
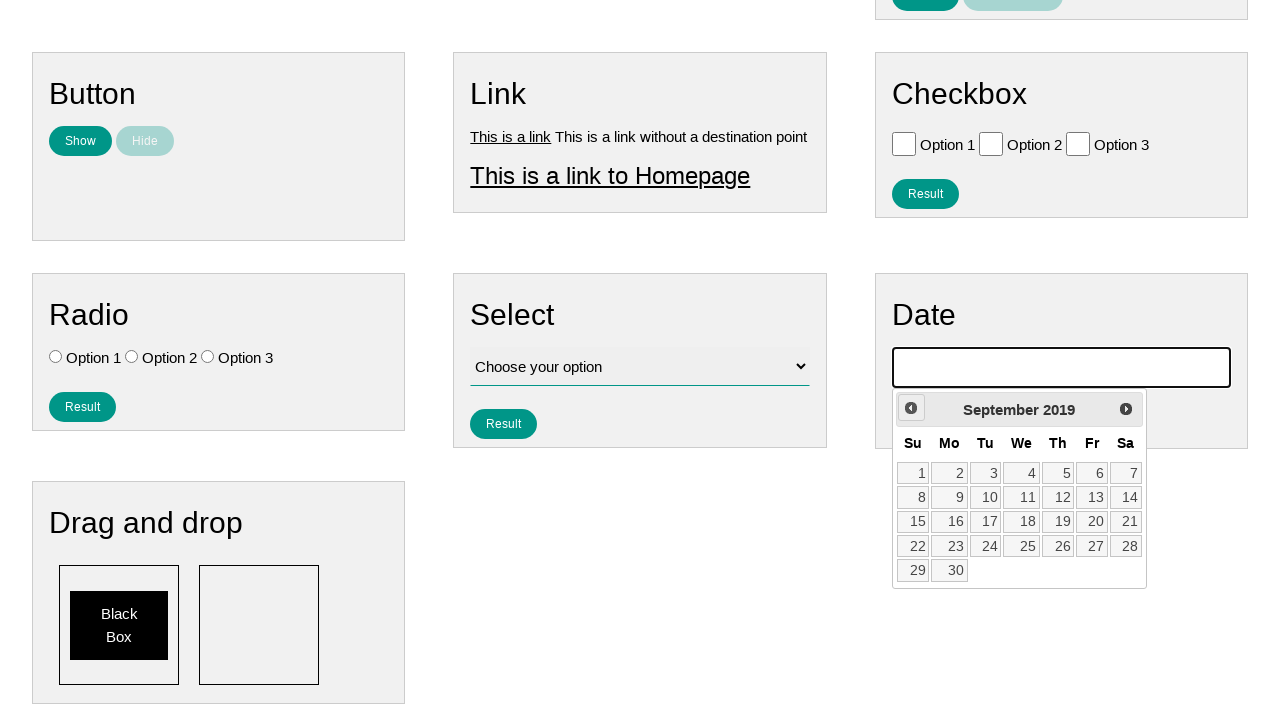

Clicked previous month button (iteration 79 of 233) to navigate towards July 2007 at (911, 408) on .ui-datepicker-prev
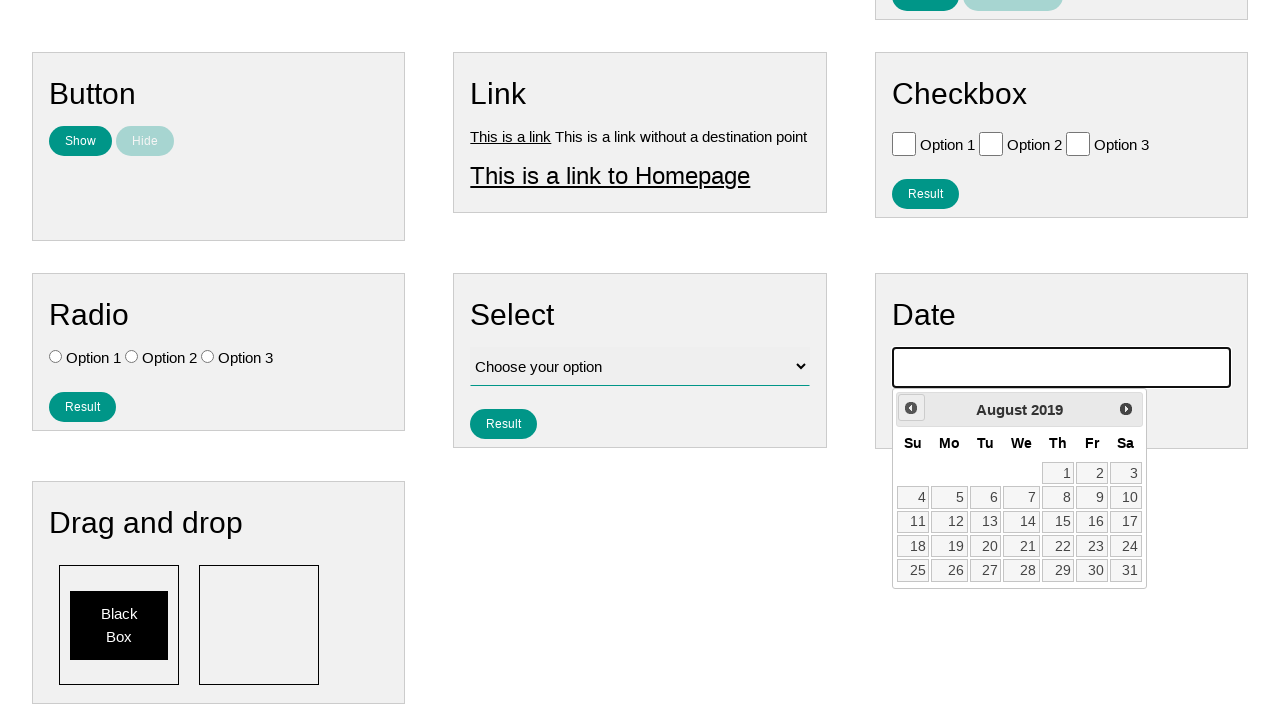

Clicked previous month button (iteration 80 of 233) to navigate towards July 2007 at (911, 408) on .ui-datepicker-prev
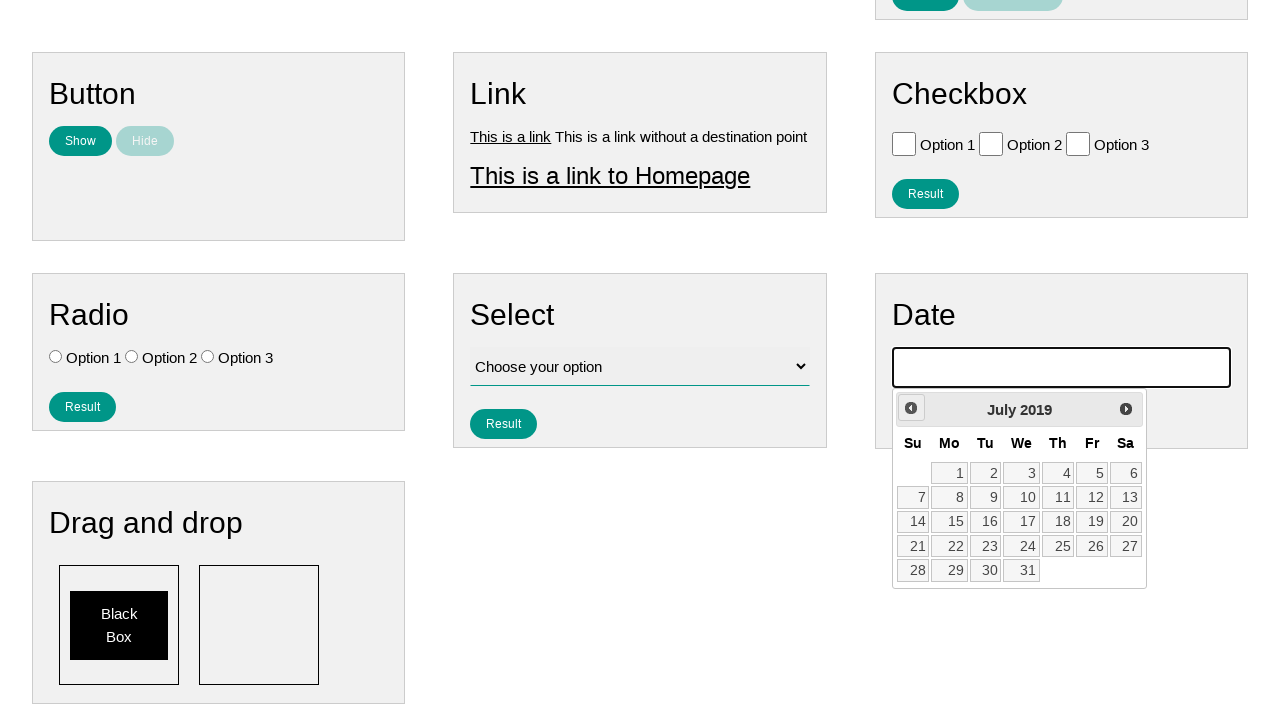

Clicked previous month button (iteration 81 of 233) to navigate towards July 2007 at (911, 408) on .ui-datepicker-prev
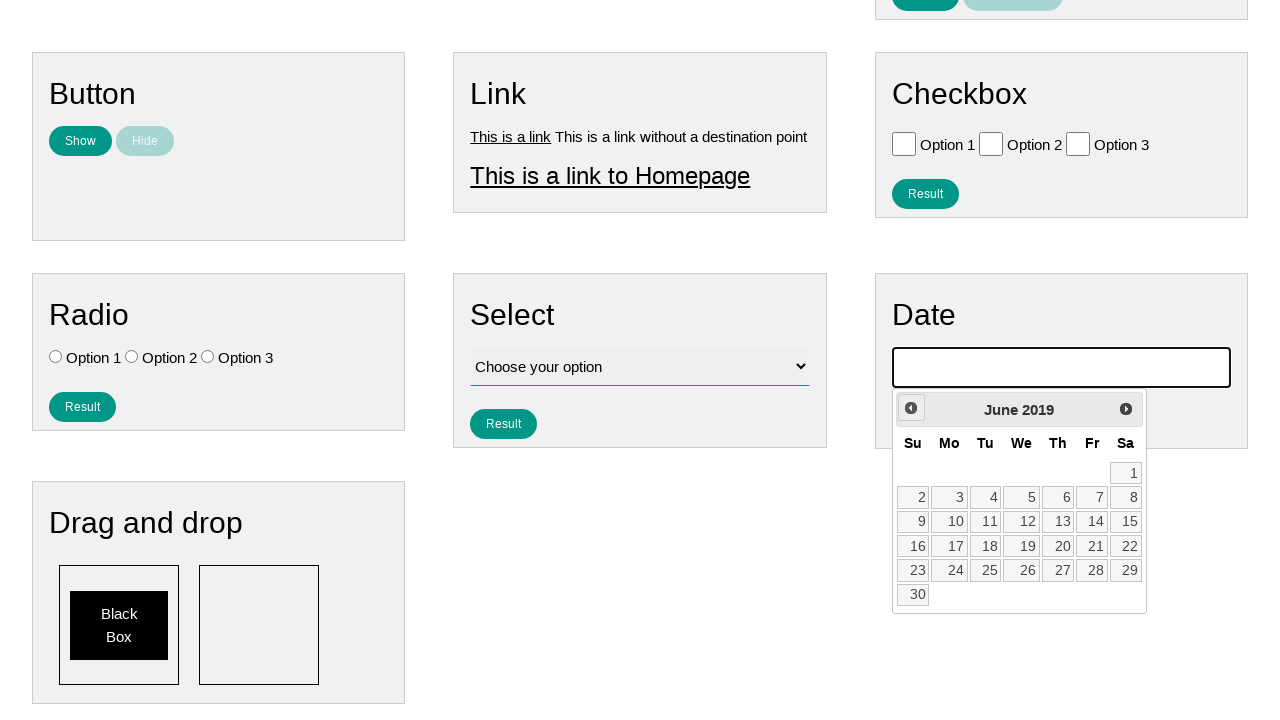

Clicked previous month button (iteration 82 of 233) to navigate towards July 2007 at (911, 408) on .ui-datepicker-prev
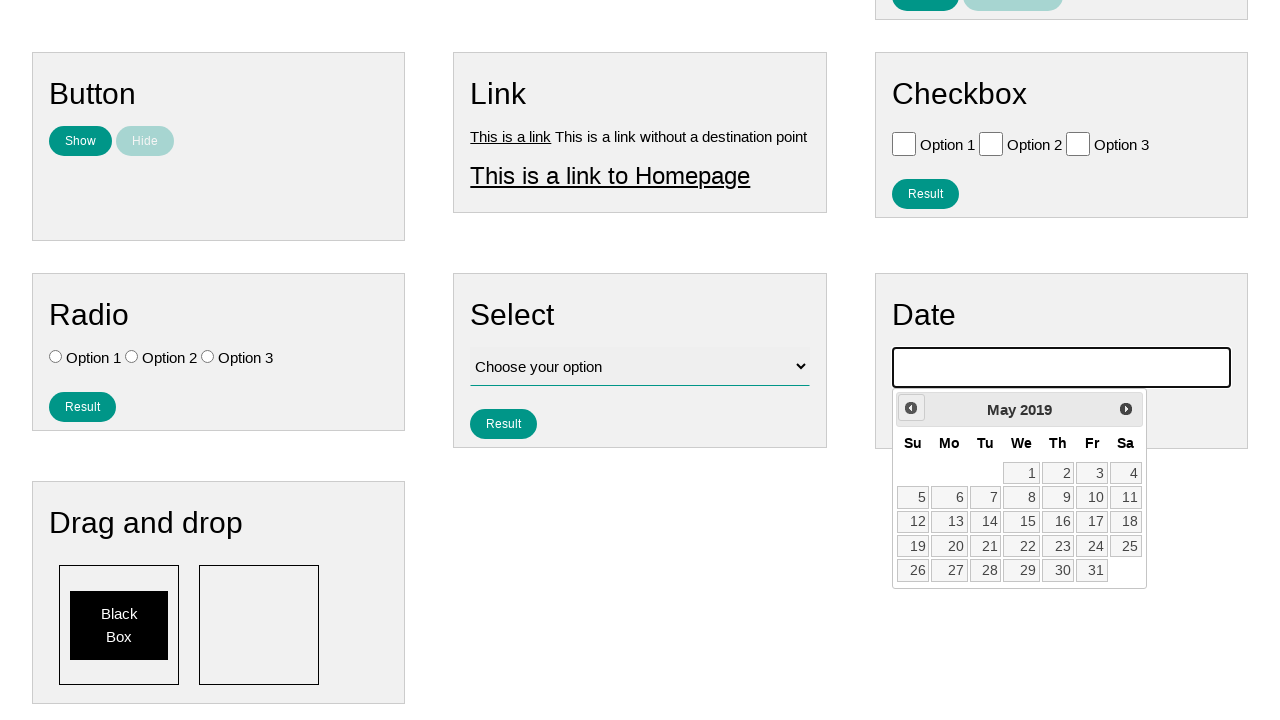

Clicked previous month button (iteration 83 of 233) to navigate towards July 2007 at (911, 408) on .ui-datepicker-prev
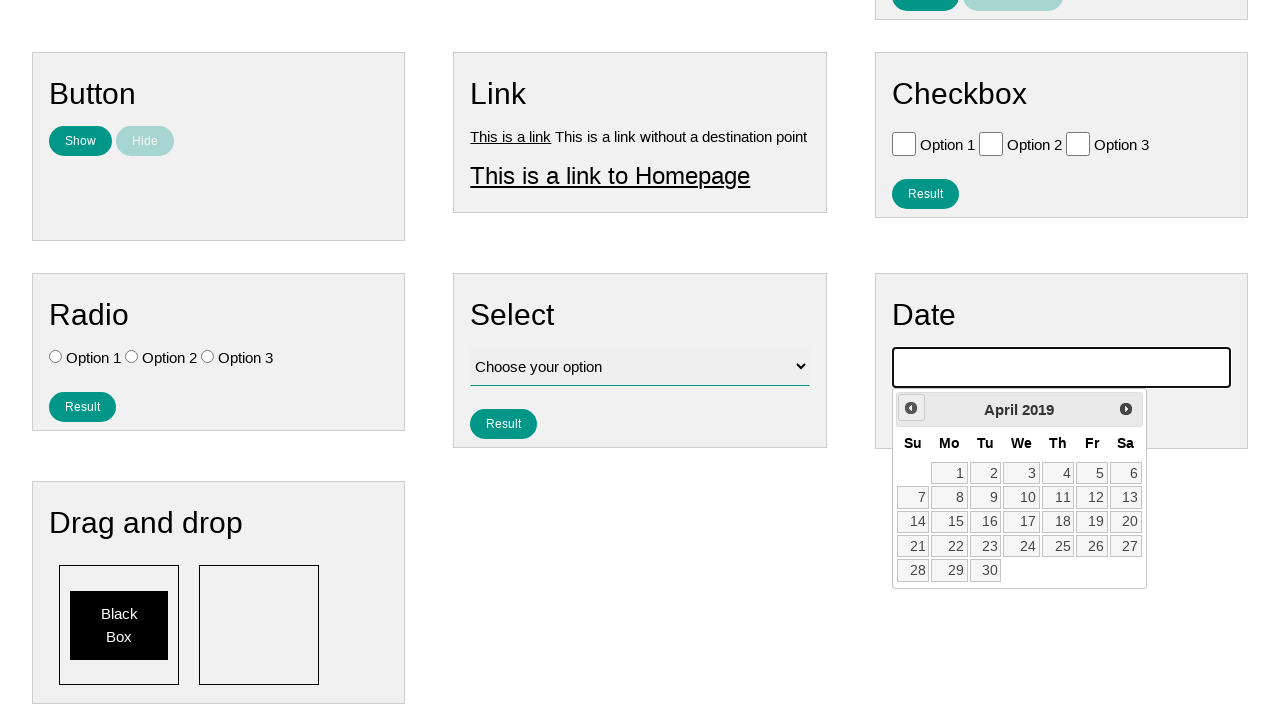

Clicked previous month button (iteration 84 of 233) to navigate towards July 2007 at (911, 408) on .ui-datepicker-prev
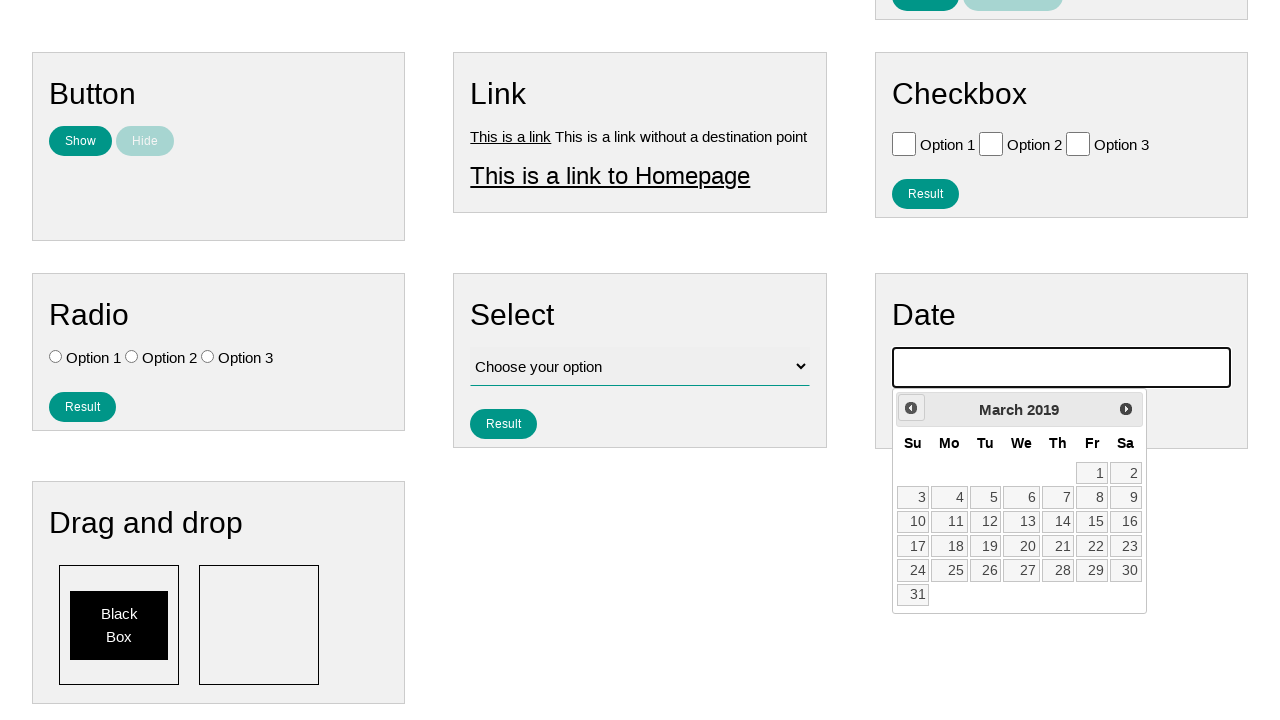

Clicked previous month button (iteration 85 of 233) to navigate towards July 2007 at (911, 408) on .ui-datepicker-prev
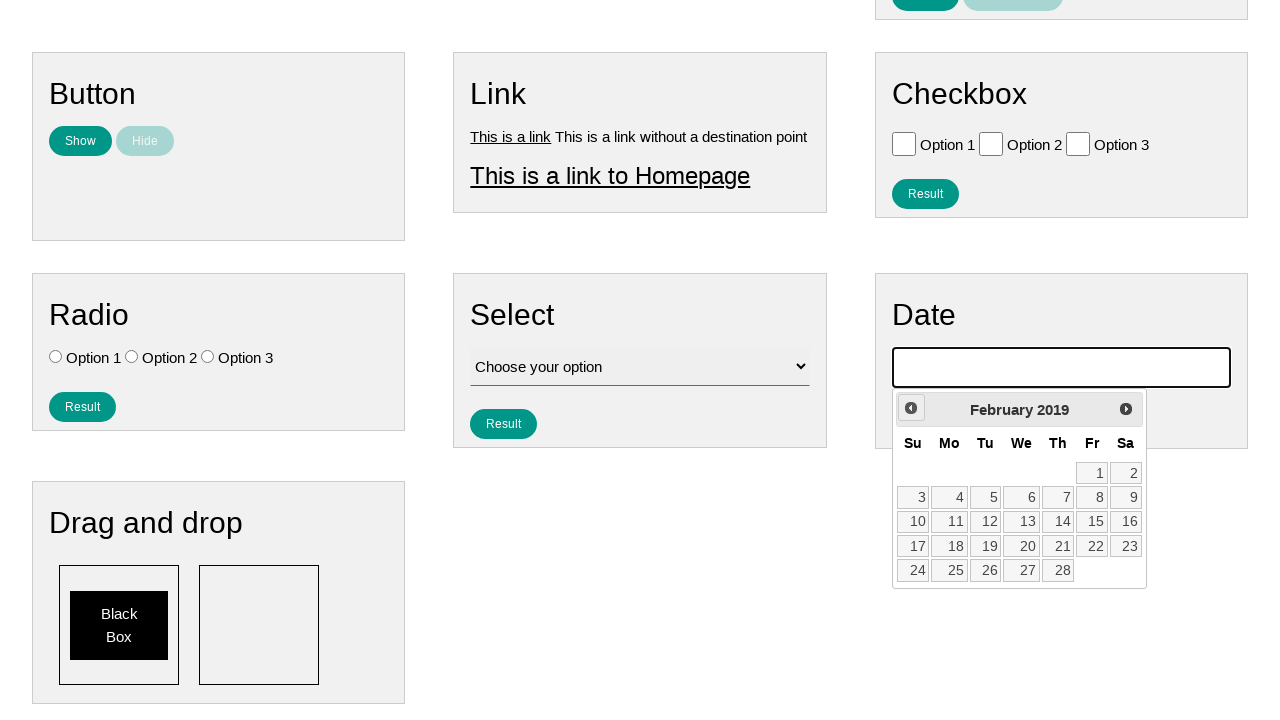

Clicked previous month button (iteration 86 of 233) to navigate towards July 2007 at (911, 408) on .ui-datepicker-prev
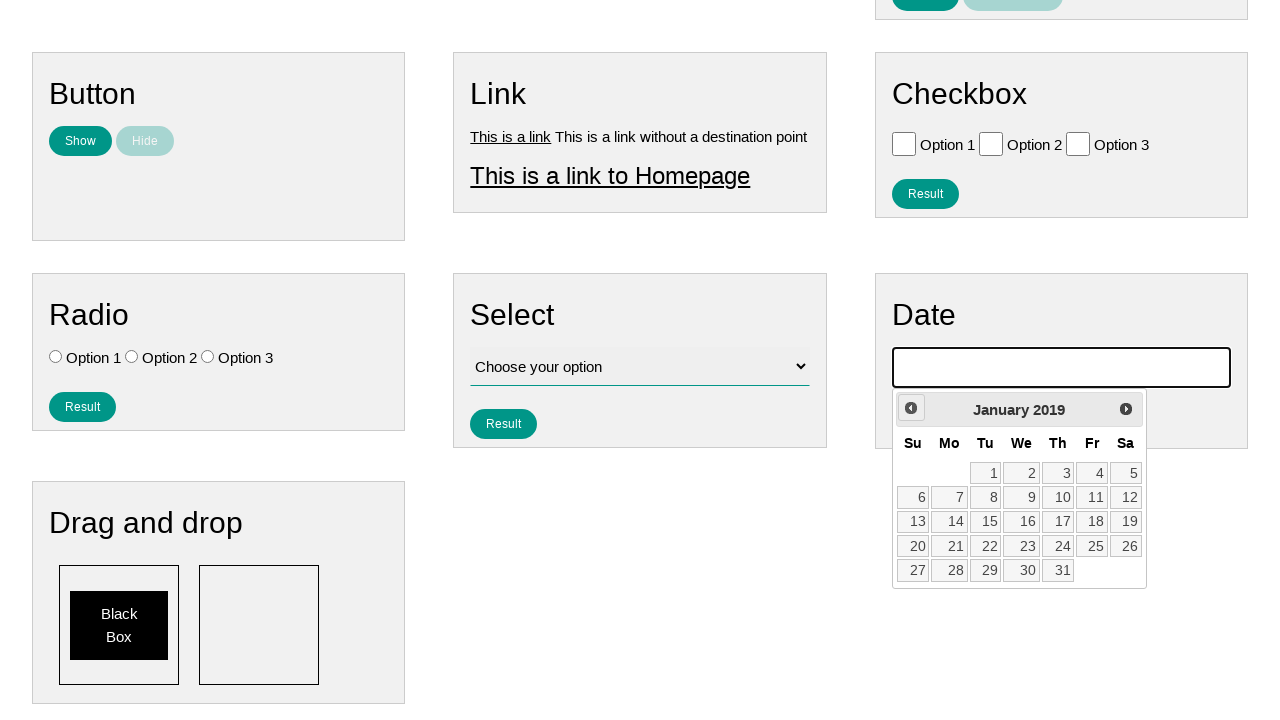

Clicked previous month button (iteration 87 of 233) to navigate towards July 2007 at (911, 408) on .ui-datepicker-prev
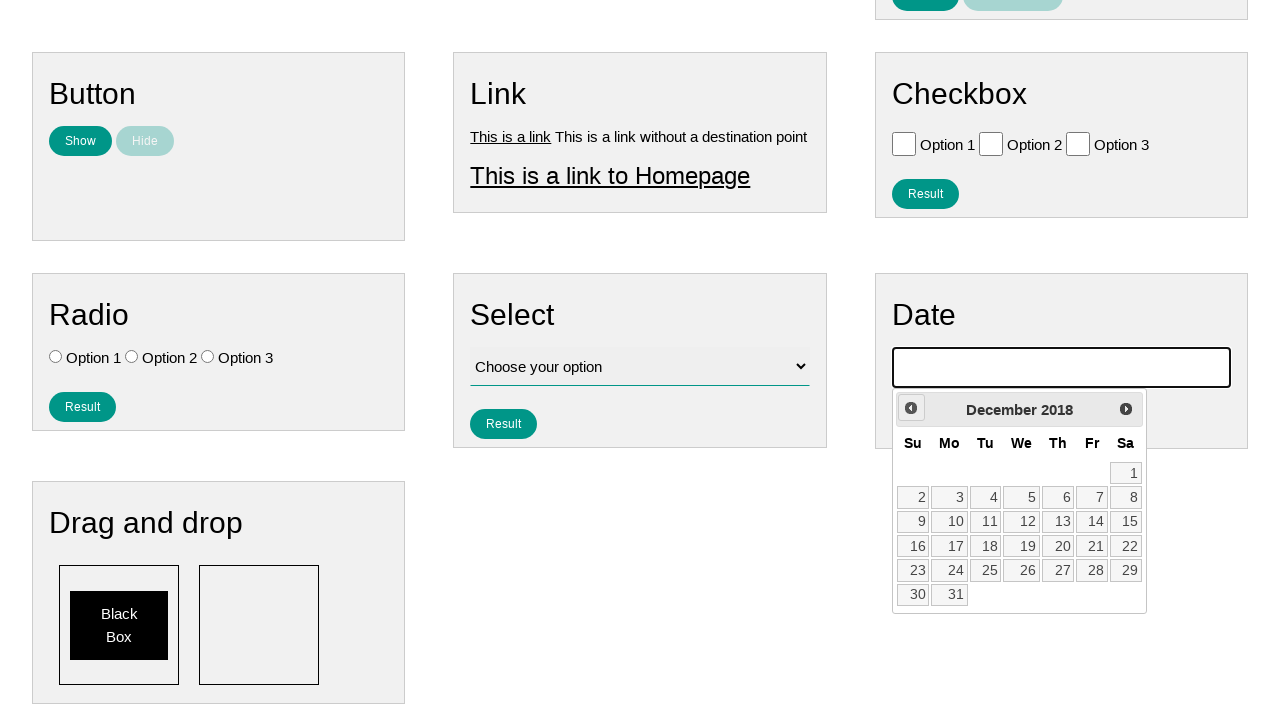

Clicked previous month button (iteration 88 of 233) to navigate towards July 2007 at (911, 408) on .ui-datepicker-prev
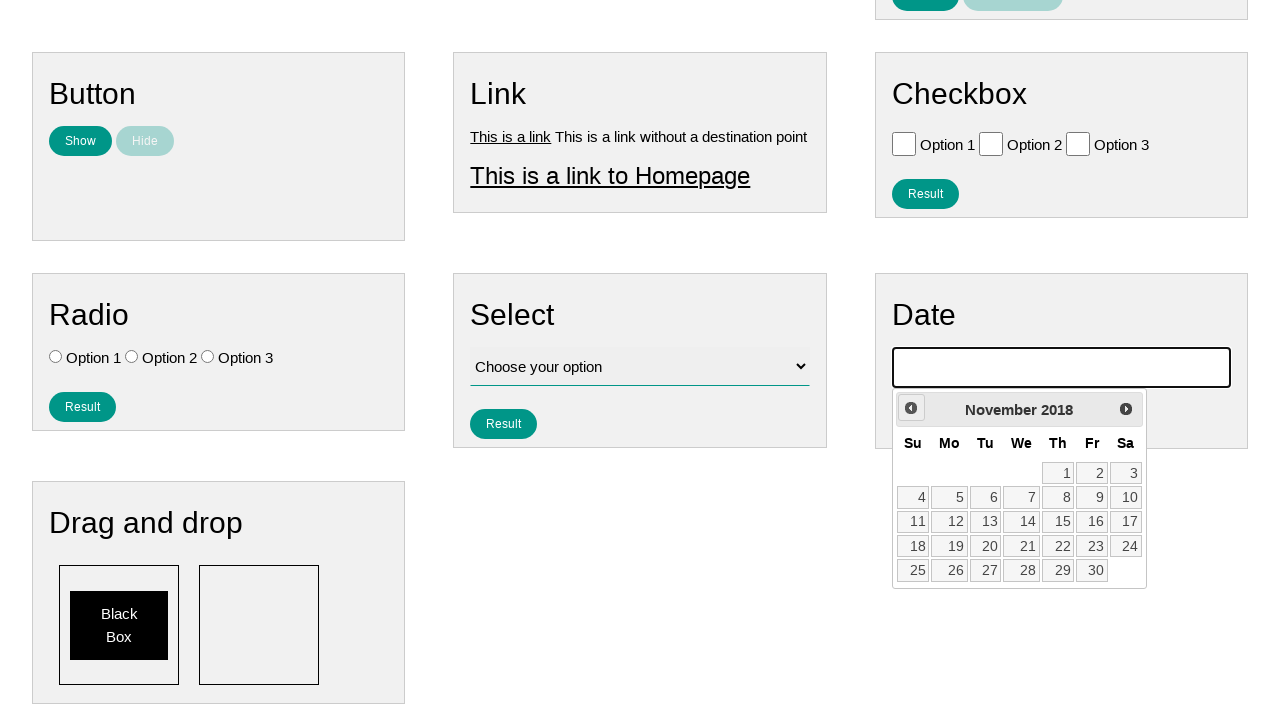

Clicked previous month button (iteration 89 of 233) to navigate towards July 2007 at (911, 408) on .ui-datepicker-prev
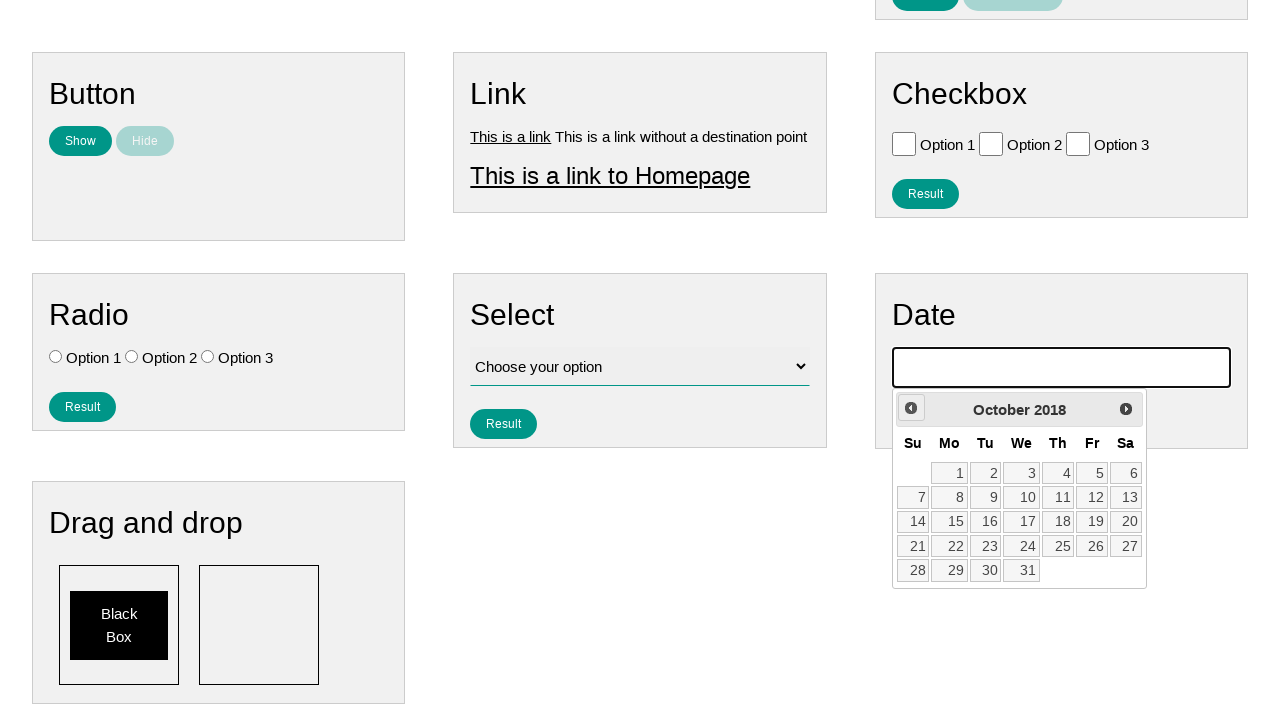

Clicked previous month button (iteration 90 of 233) to navigate towards July 2007 at (911, 408) on .ui-datepicker-prev
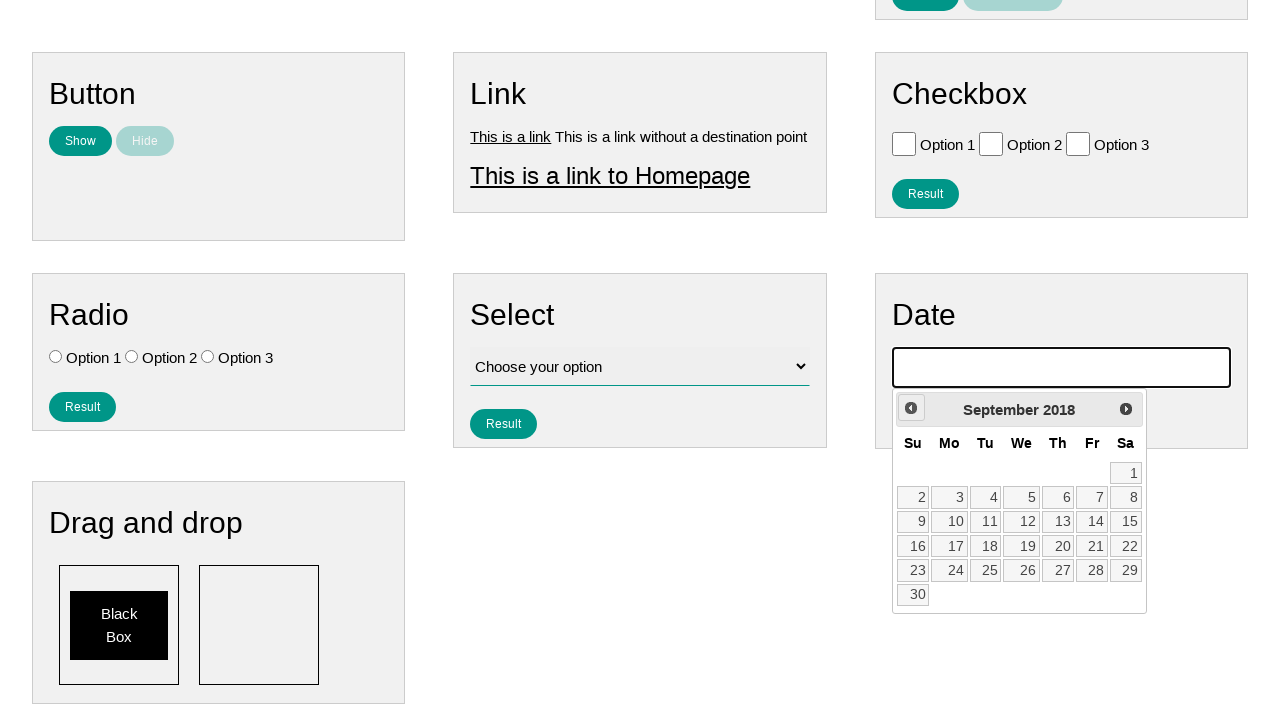

Clicked previous month button (iteration 91 of 233) to navigate towards July 2007 at (911, 408) on .ui-datepicker-prev
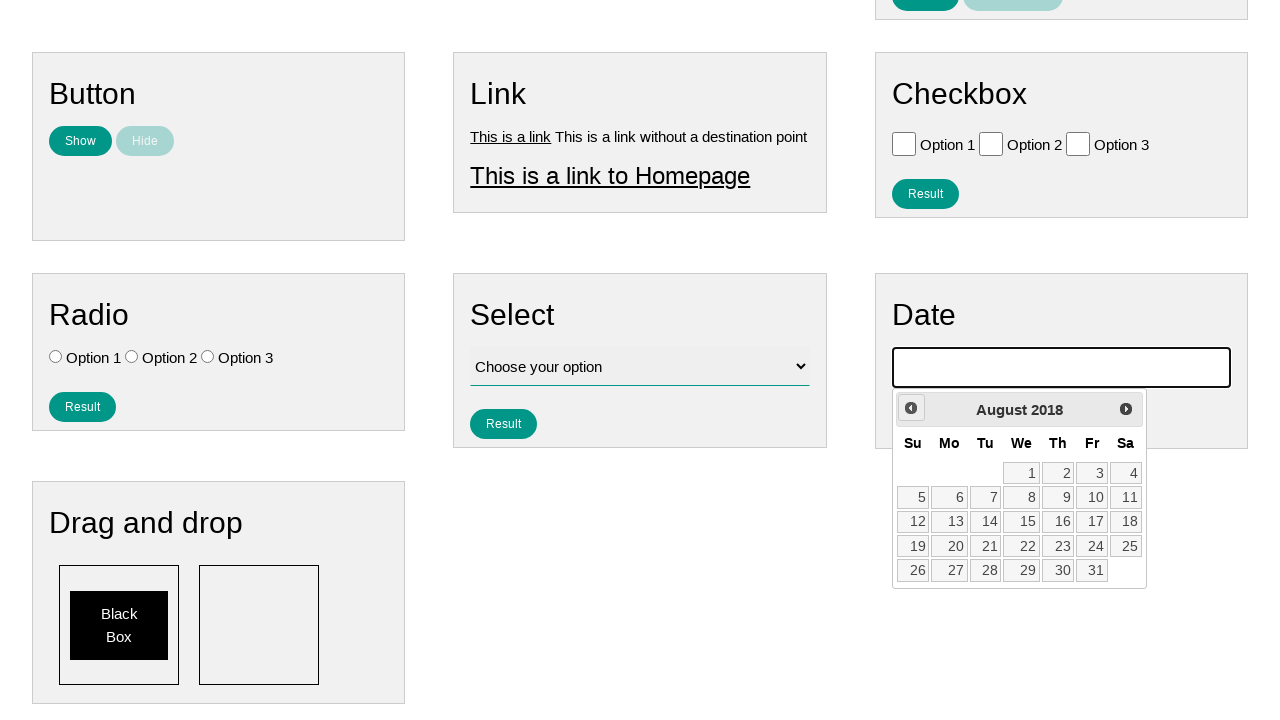

Clicked previous month button (iteration 92 of 233) to navigate towards July 2007 at (911, 408) on .ui-datepicker-prev
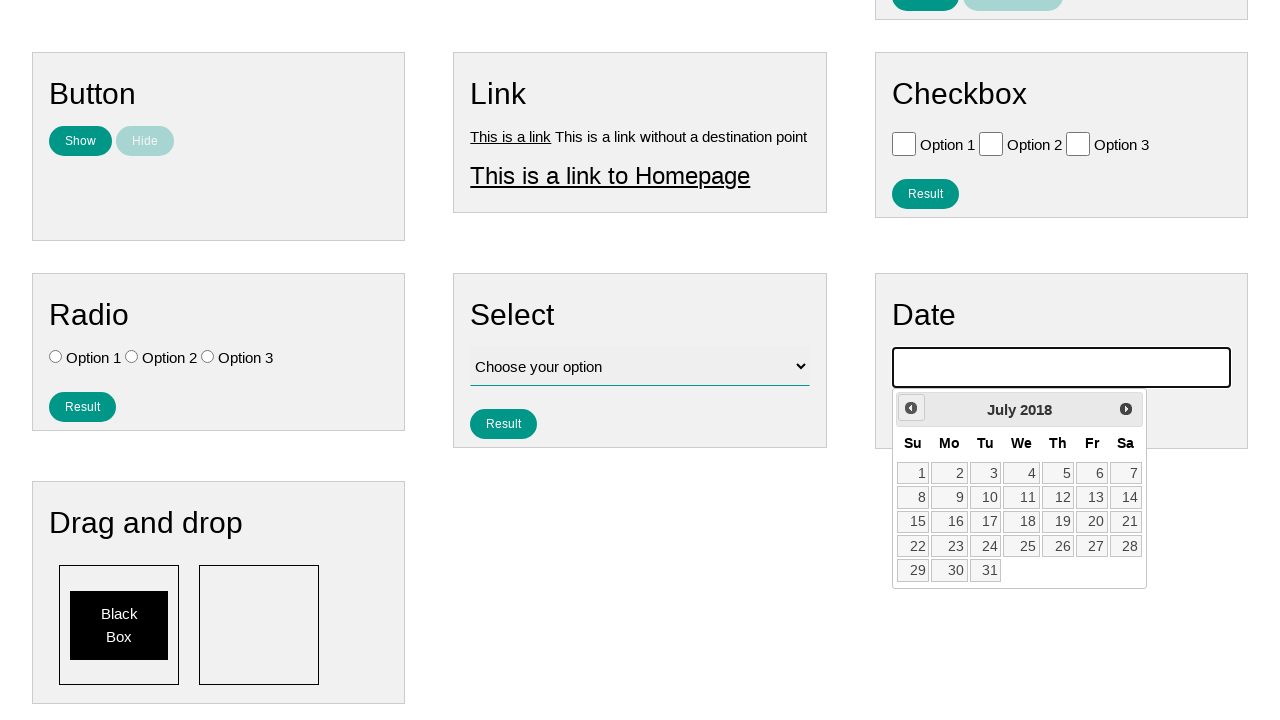

Clicked previous month button (iteration 93 of 233) to navigate towards July 2007 at (911, 408) on .ui-datepicker-prev
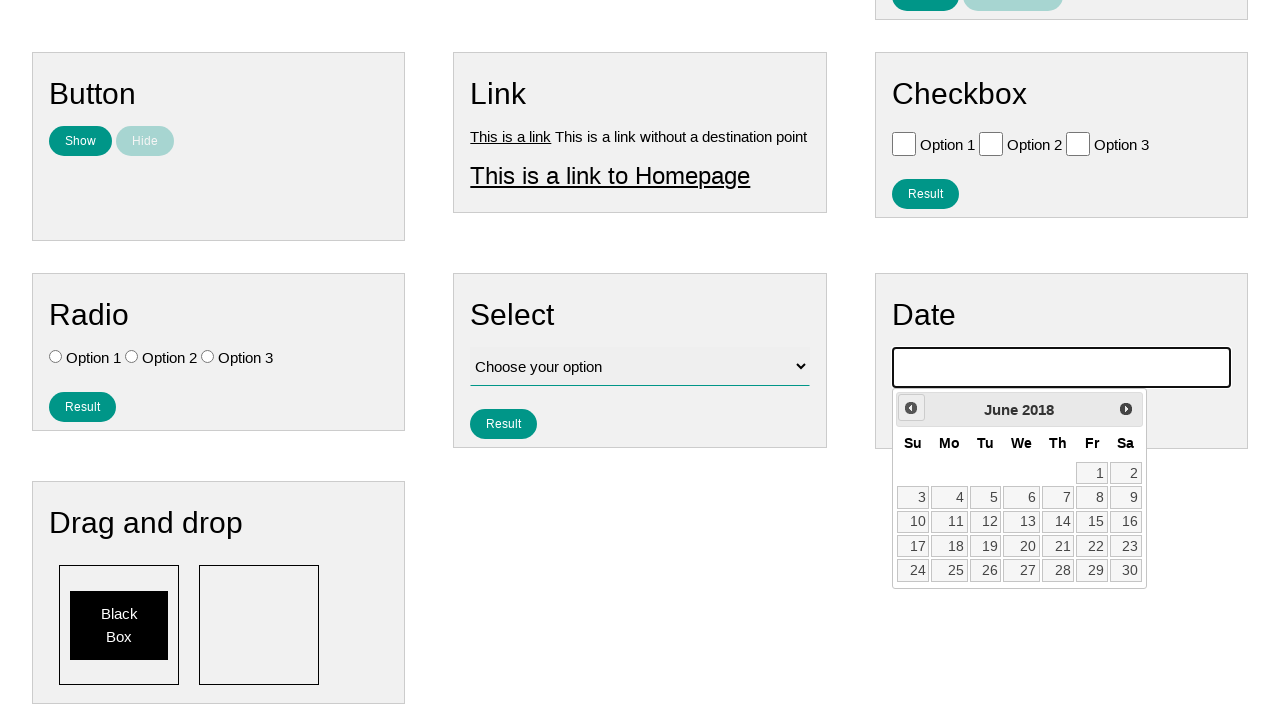

Clicked previous month button (iteration 94 of 233) to navigate towards July 2007 at (911, 408) on .ui-datepicker-prev
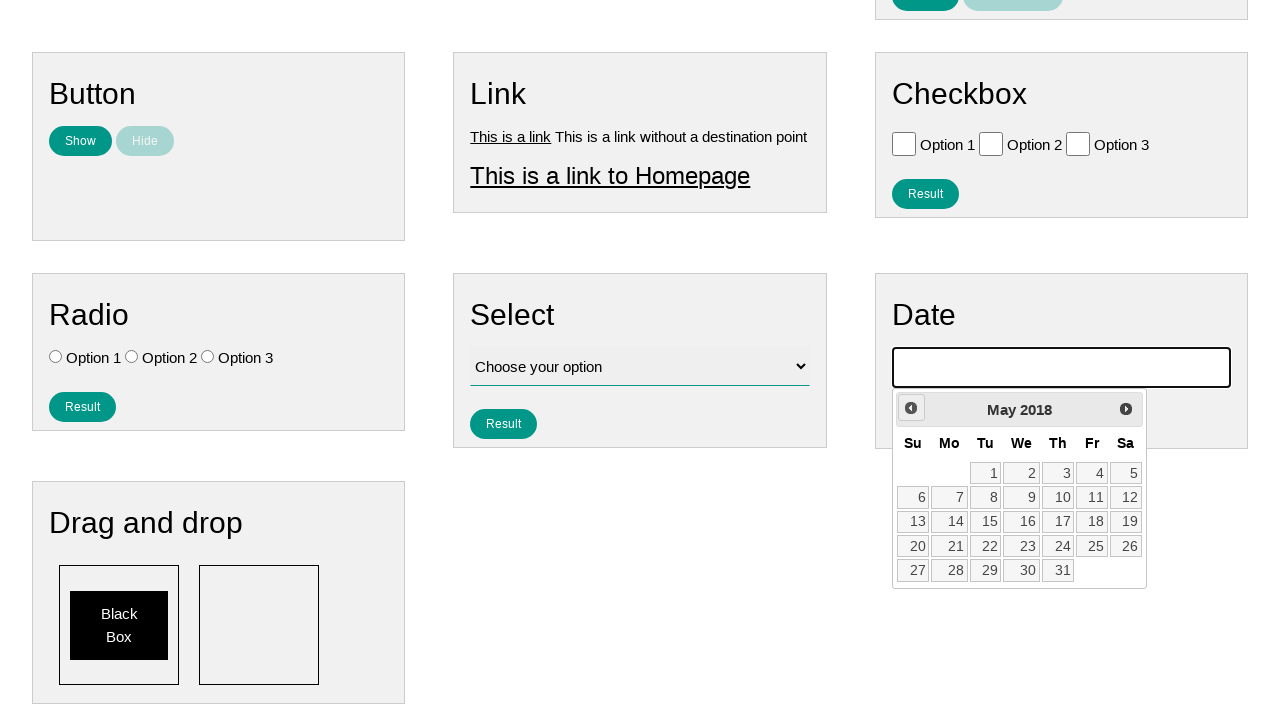

Clicked previous month button (iteration 95 of 233) to navigate towards July 2007 at (911, 408) on .ui-datepicker-prev
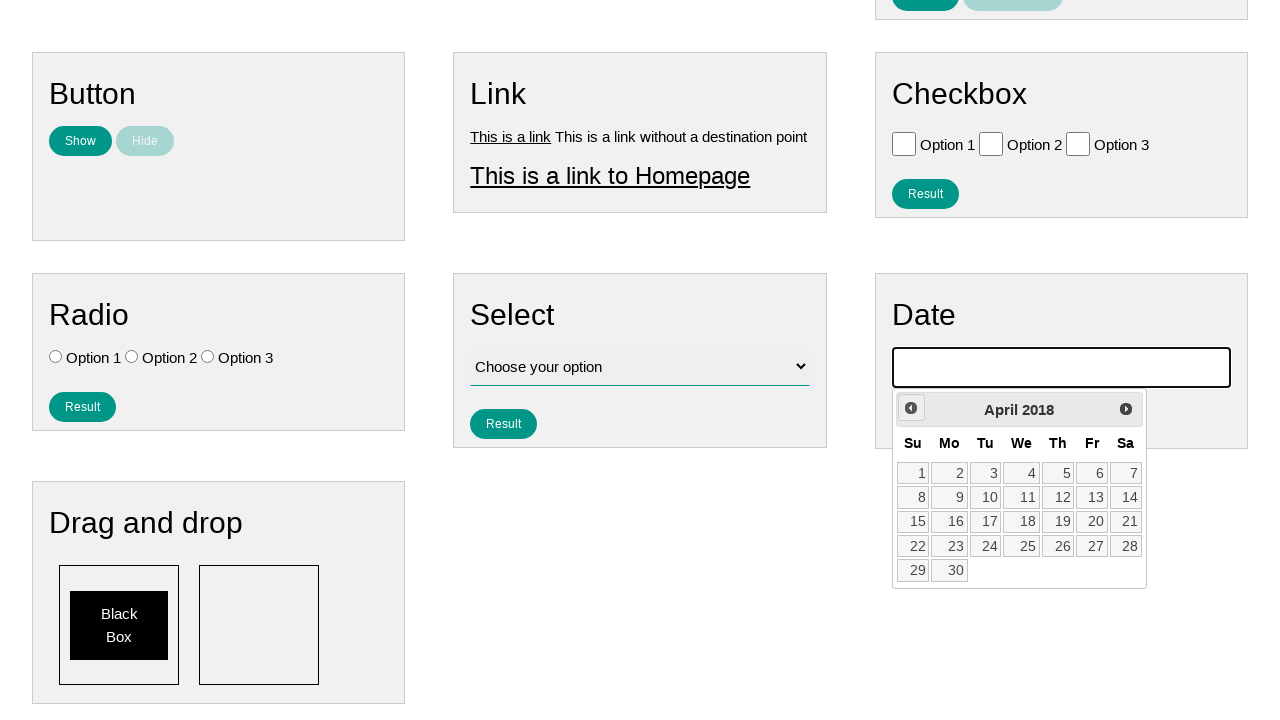

Clicked previous month button (iteration 96 of 233) to navigate towards July 2007 at (911, 408) on .ui-datepicker-prev
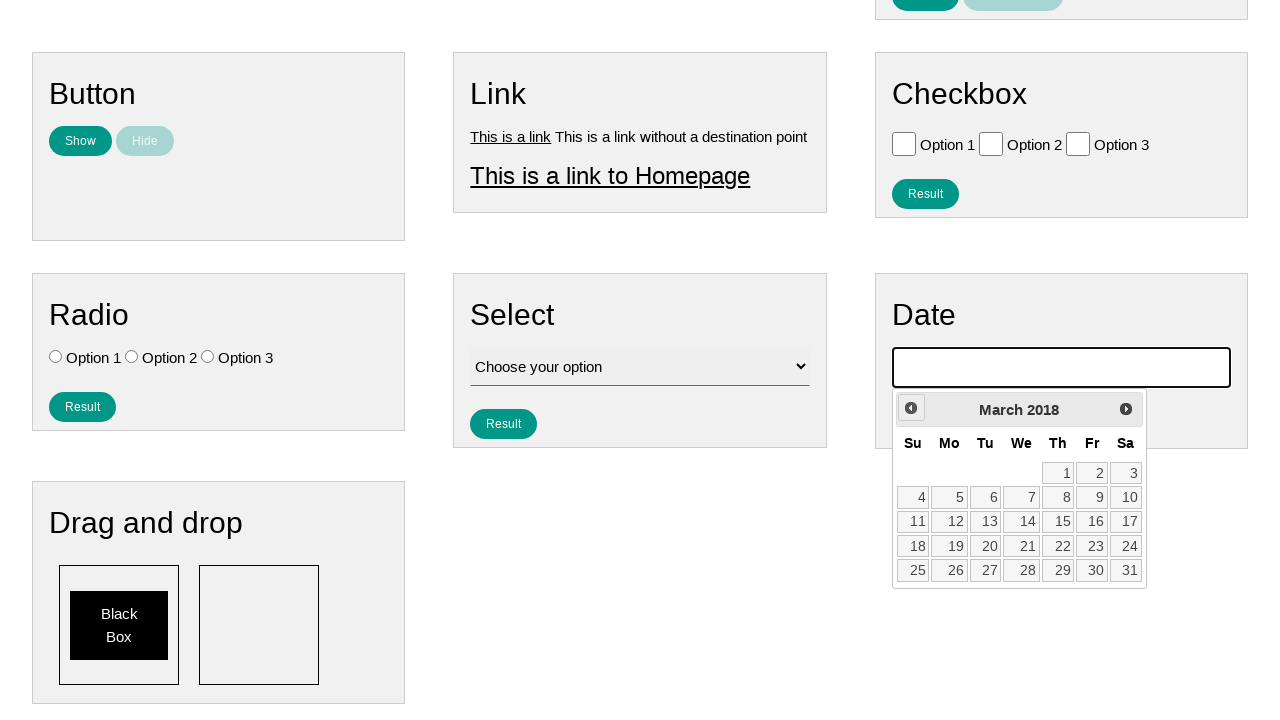

Clicked previous month button (iteration 97 of 233) to navigate towards July 2007 at (911, 408) on .ui-datepicker-prev
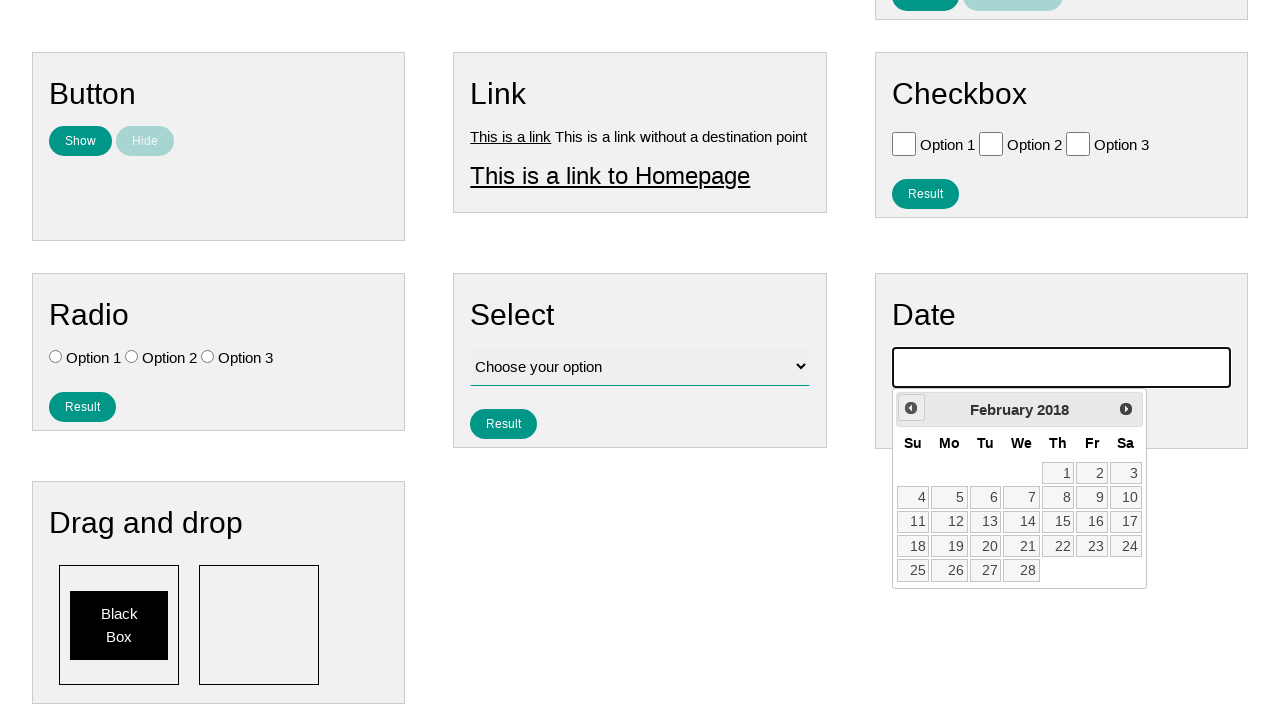

Clicked previous month button (iteration 98 of 233) to navigate towards July 2007 at (911, 408) on .ui-datepicker-prev
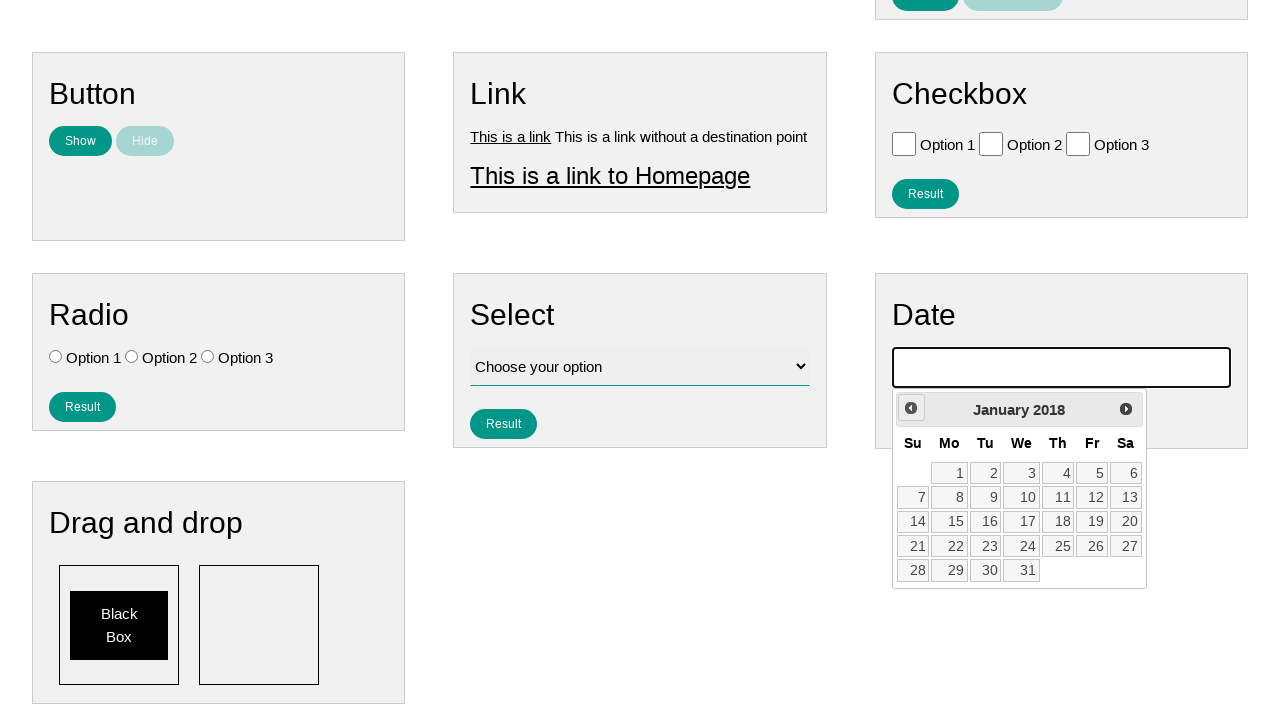

Clicked previous month button (iteration 99 of 233) to navigate towards July 2007 at (911, 408) on .ui-datepicker-prev
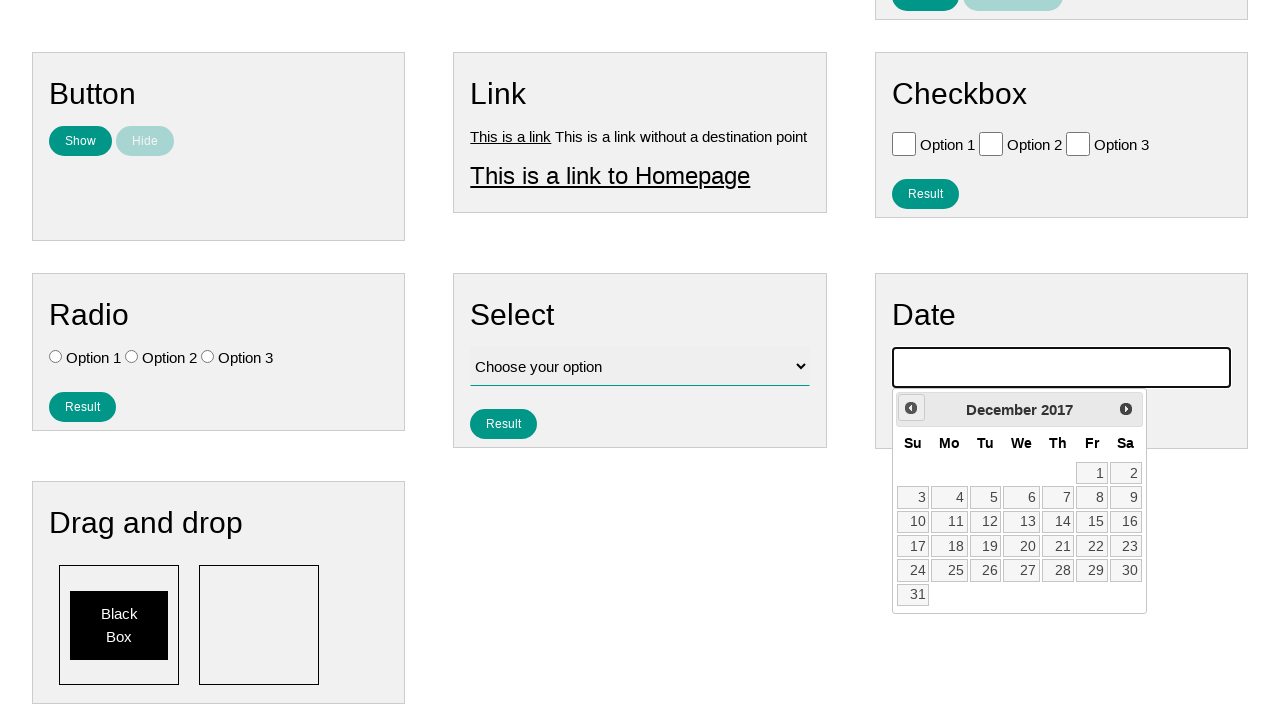

Clicked previous month button (iteration 100 of 233) to navigate towards July 2007 at (911, 408) on .ui-datepicker-prev
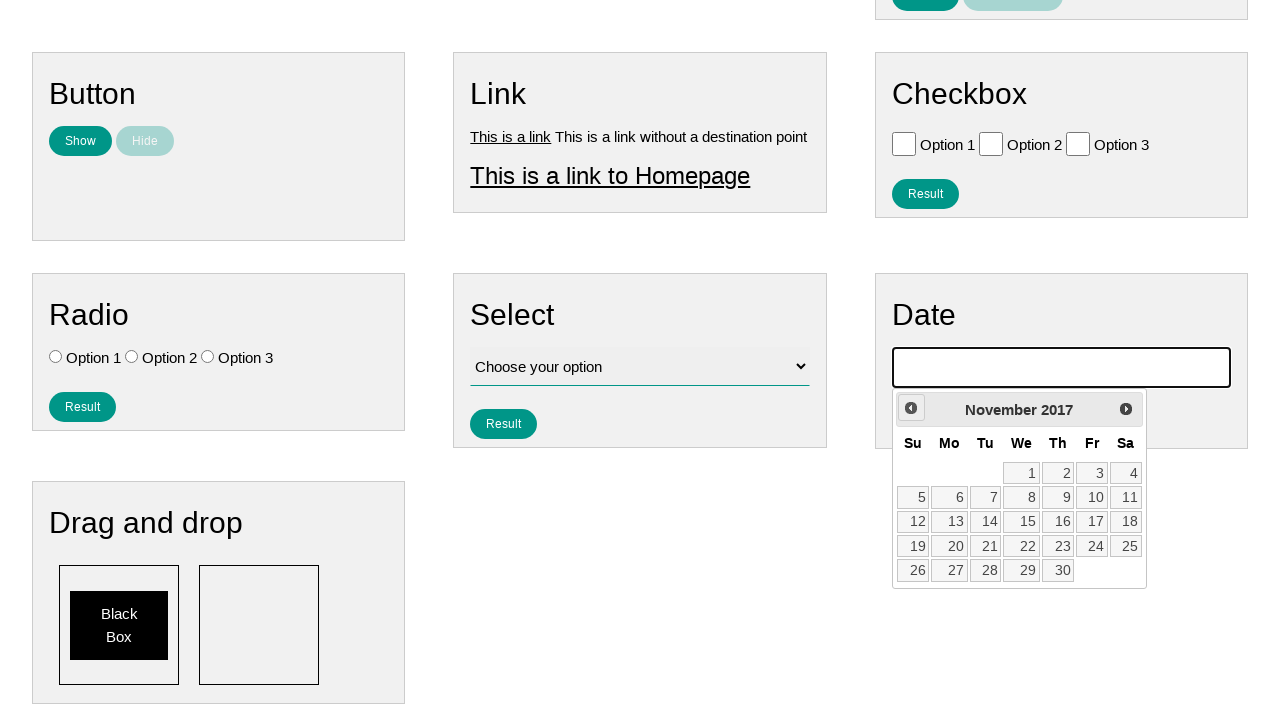

Clicked previous month button (iteration 101 of 233) to navigate towards July 2007 at (911, 408) on .ui-datepicker-prev
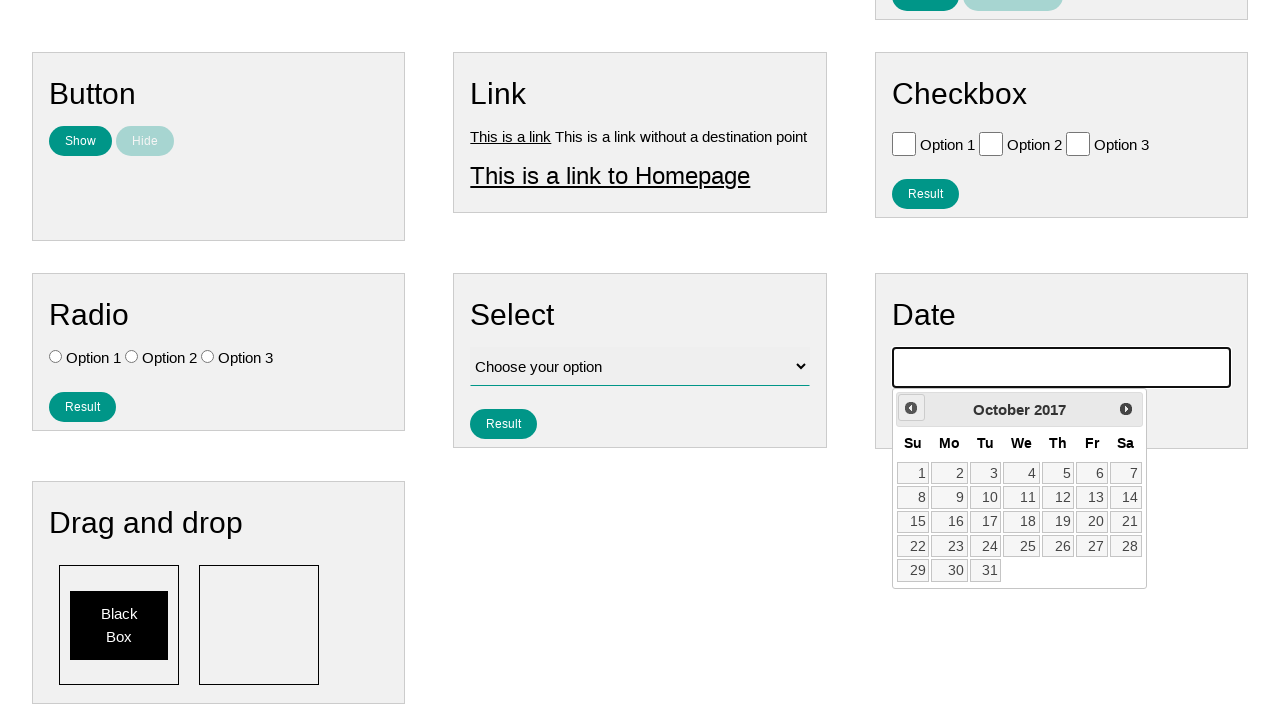

Clicked previous month button (iteration 102 of 233) to navigate towards July 2007 at (911, 408) on .ui-datepicker-prev
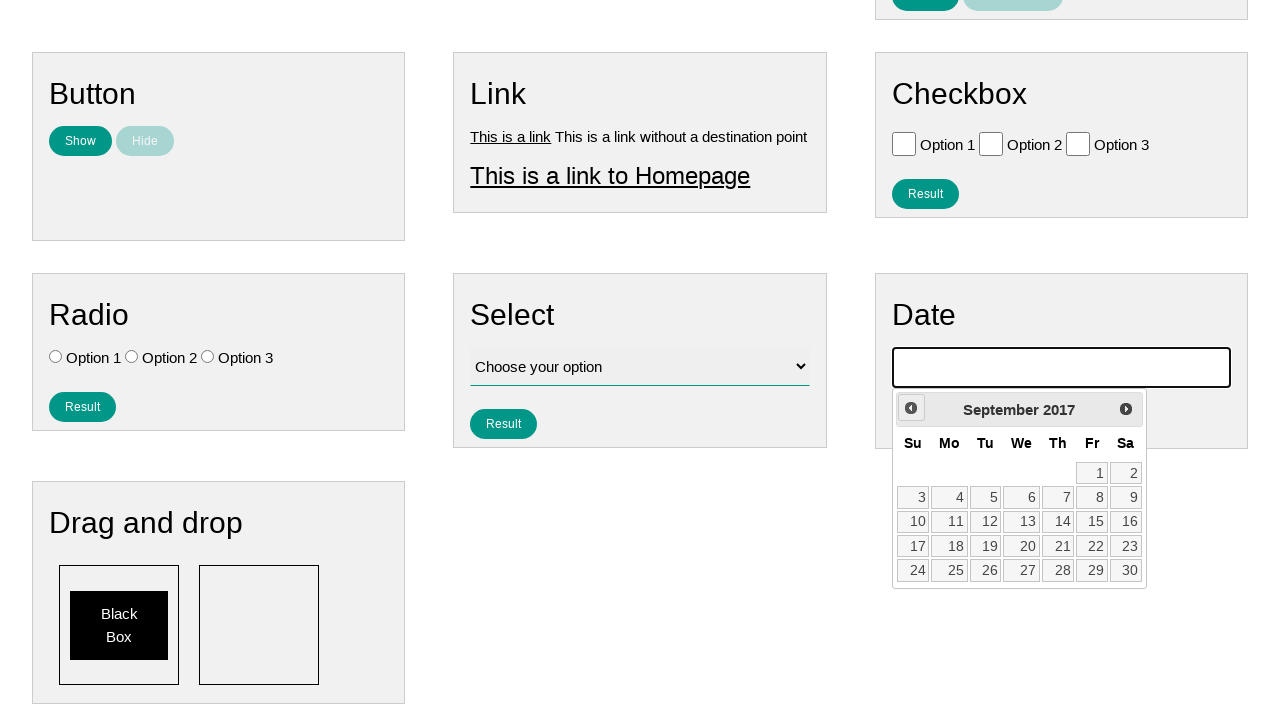

Clicked previous month button (iteration 103 of 233) to navigate towards July 2007 at (911, 408) on .ui-datepicker-prev
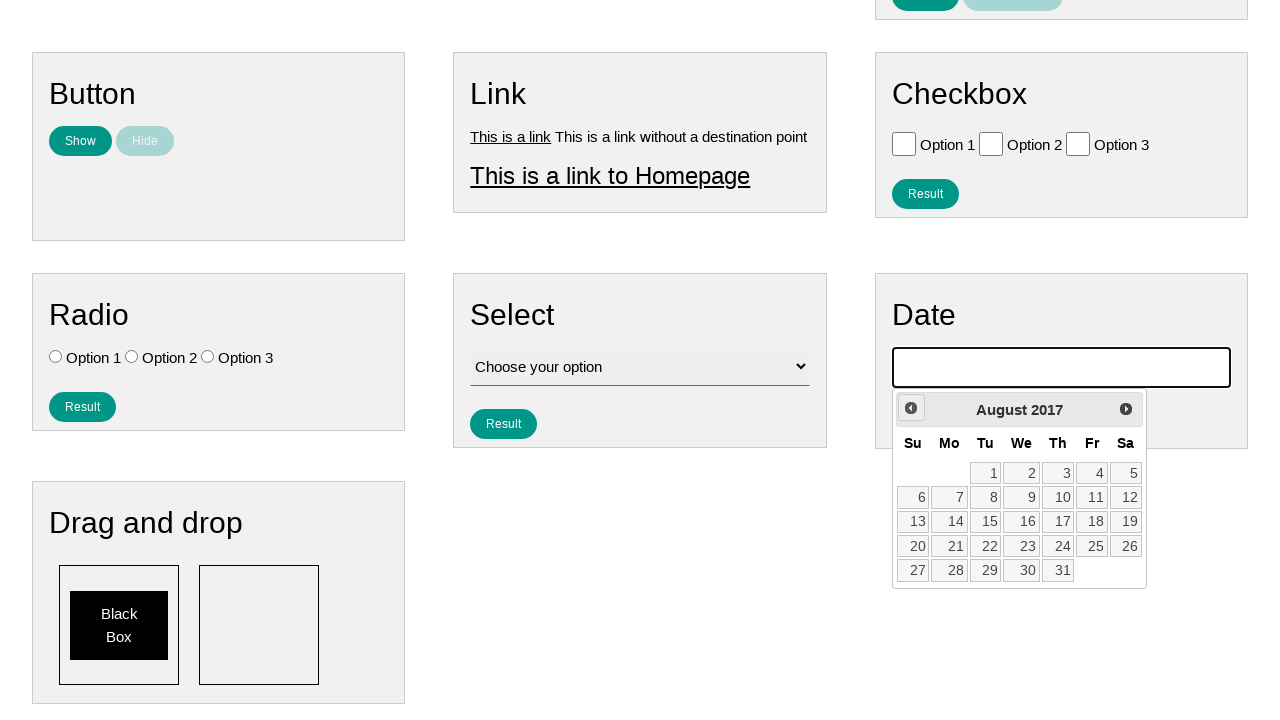

Clicked previous month button (iteration 104 of 233) to navigate towards July 2007 at (911, 408) on .ui-datepicker-prev
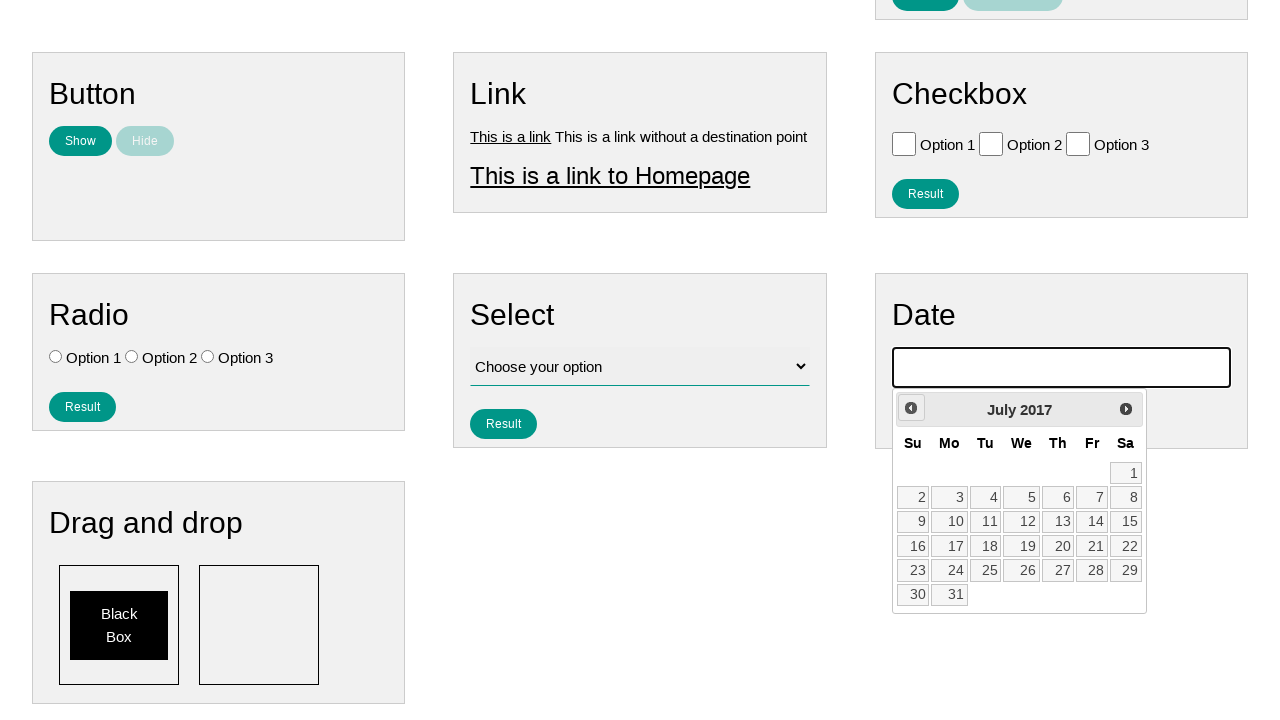

Clicked previous month button (iteration 105 of 233) to navigate towards July 2007 at (911, 408) on .ui-datepicker-prev
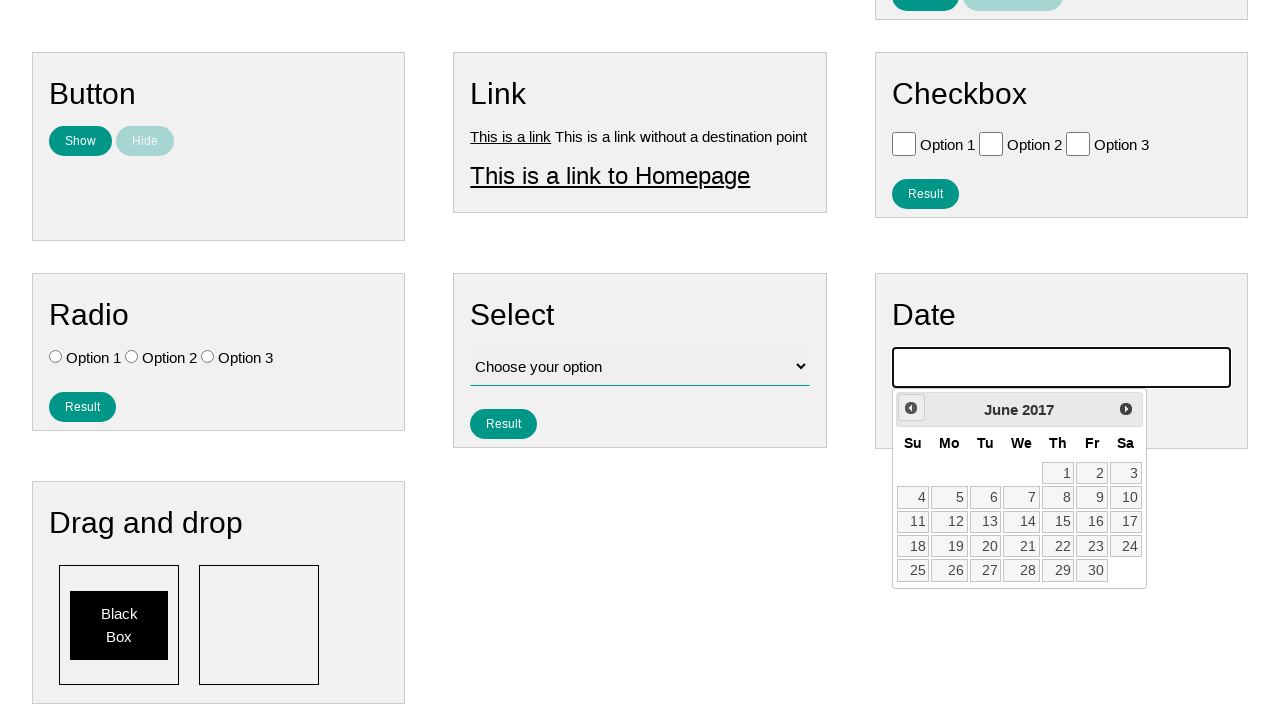

Clicked previous month button (iteration 106 of 233) to navigate towards July 2007 at (911, 408) on .ui-datepicker-prev
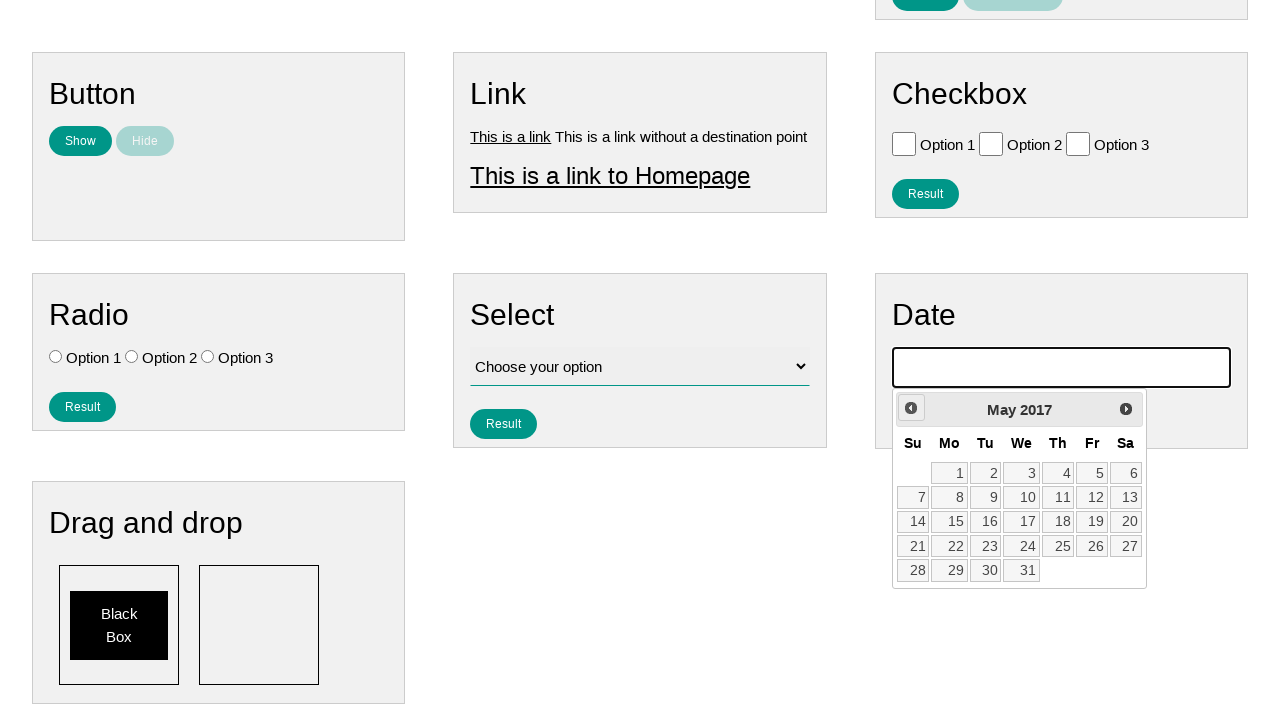

Clicked previous month button (iteration 107 of 233) to navigate towards July 2007 at (911, 408) on .ui-datepicker-prev
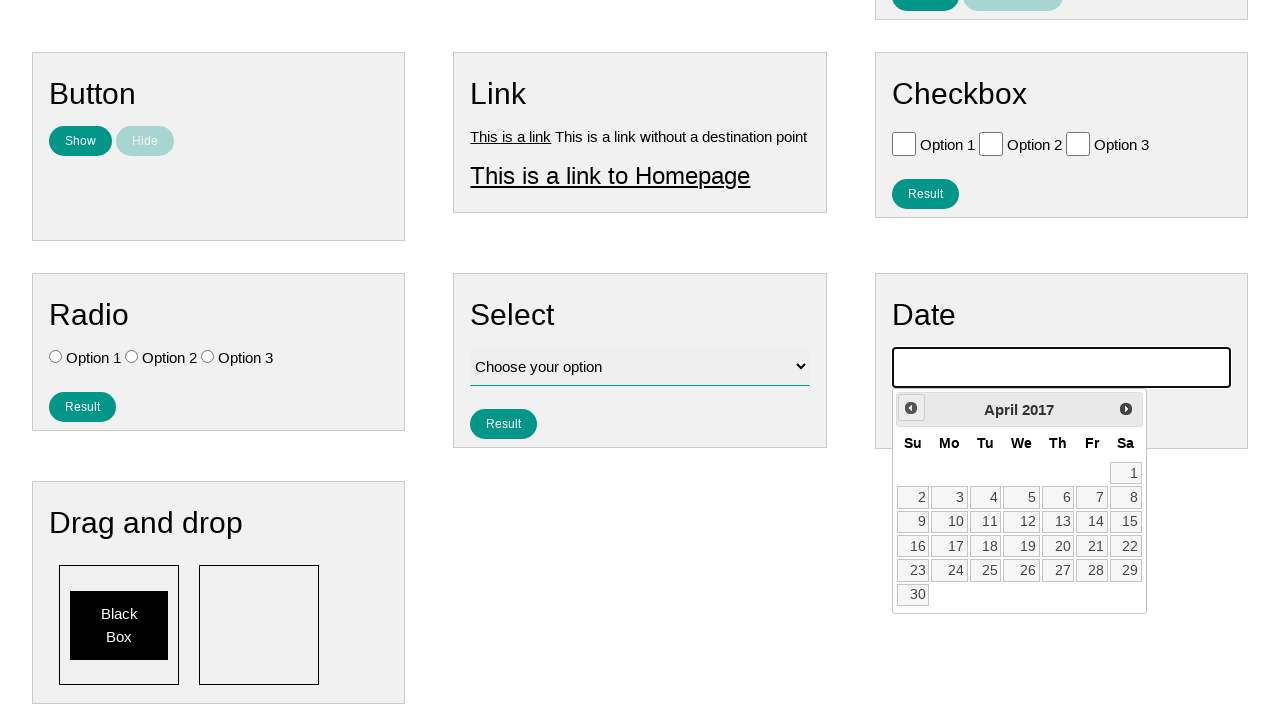

Clicked previous month button (iteration 108 of 233) to navigate towards July 2007 at (911, 408) on .ui-datepicker-prev
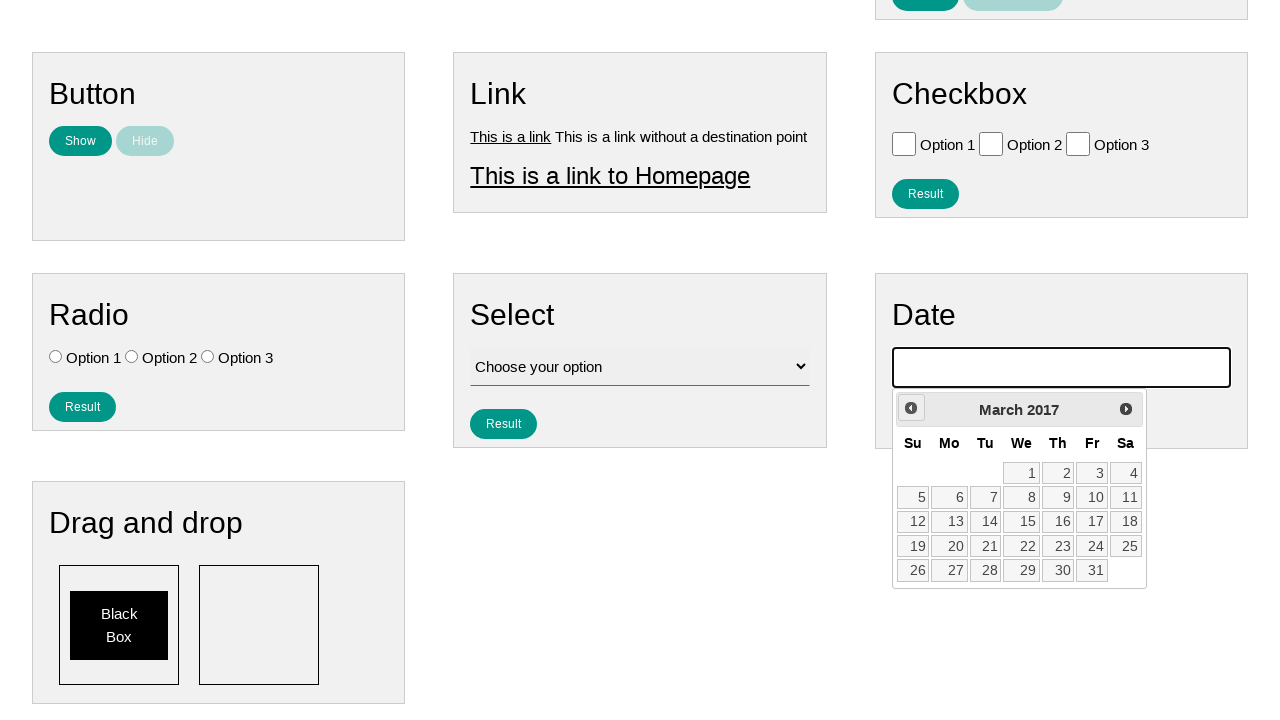

Clicked previous month button (iteration 109 of 233) to navigate towards July 2007 at (911, 408) on .ui-datepicker-prev
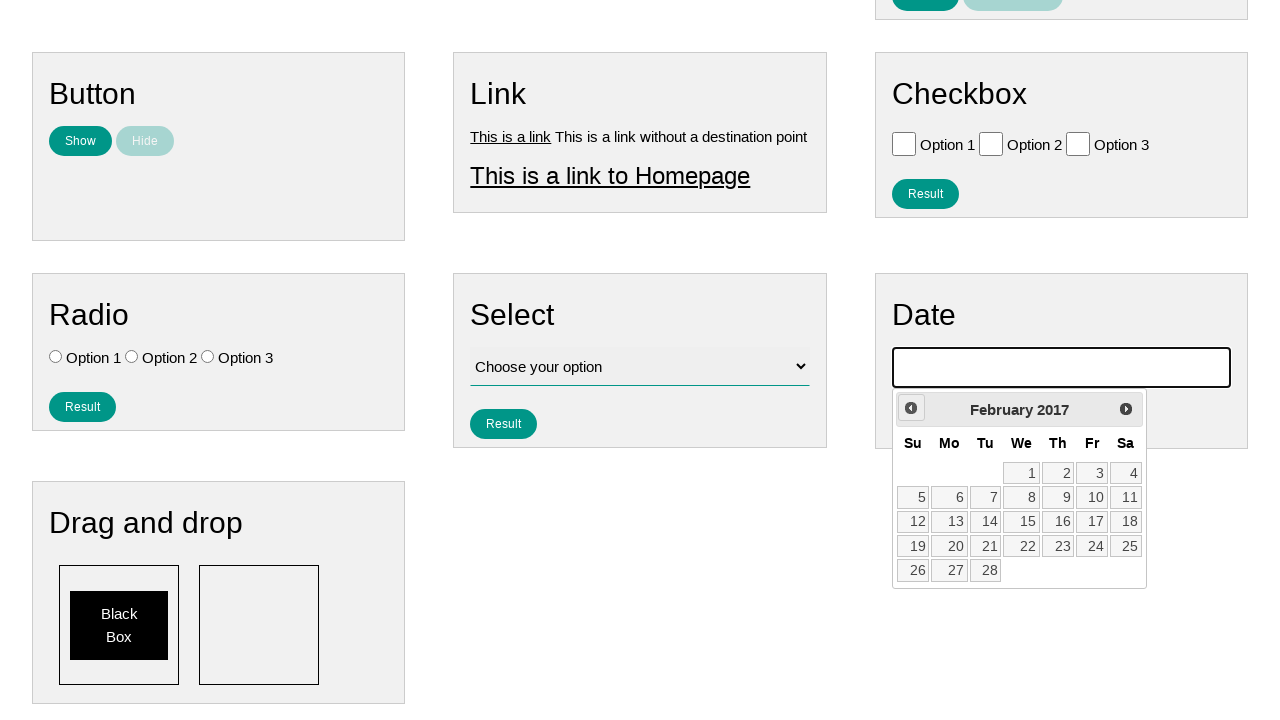

Clicked previous month button (iteration 110 of 233) to navigate towards July 2007 at (911, 408) on .ui-datepicker-prev
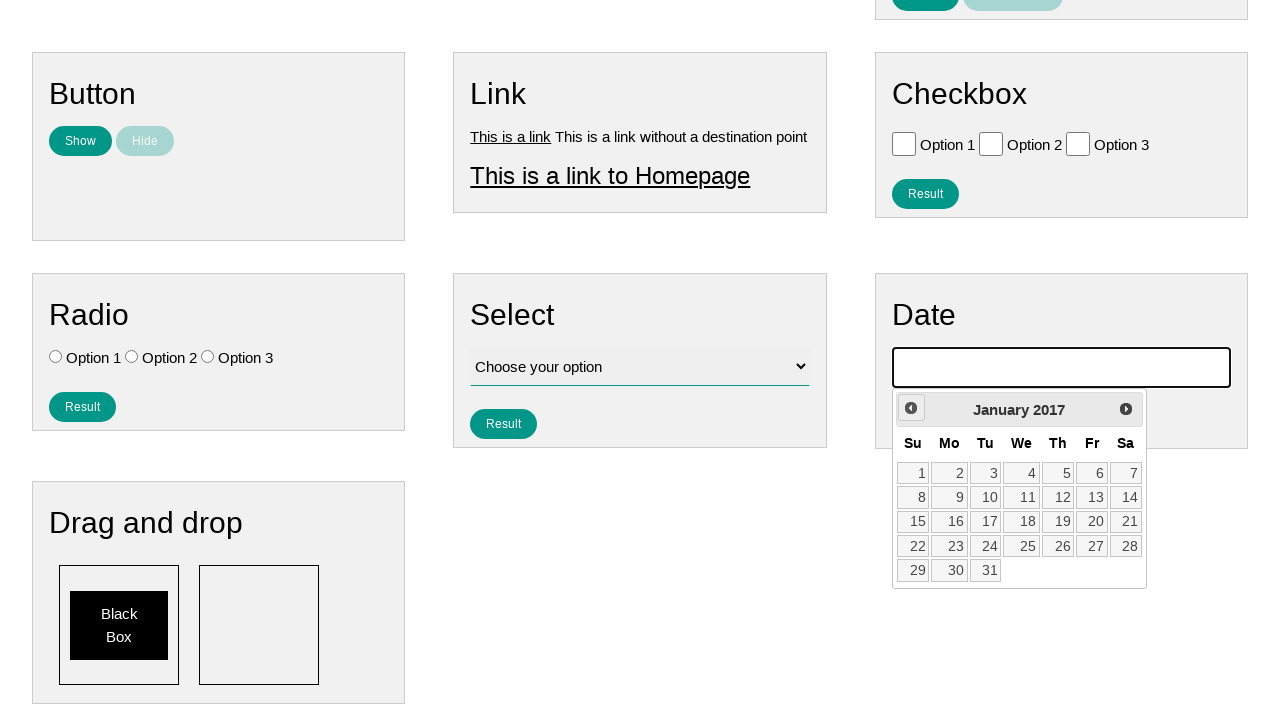

Clicked previous month button (iteration 111 of 233) to navigate towards July 2007 at (911, 408) on .ui-datepicker-prev
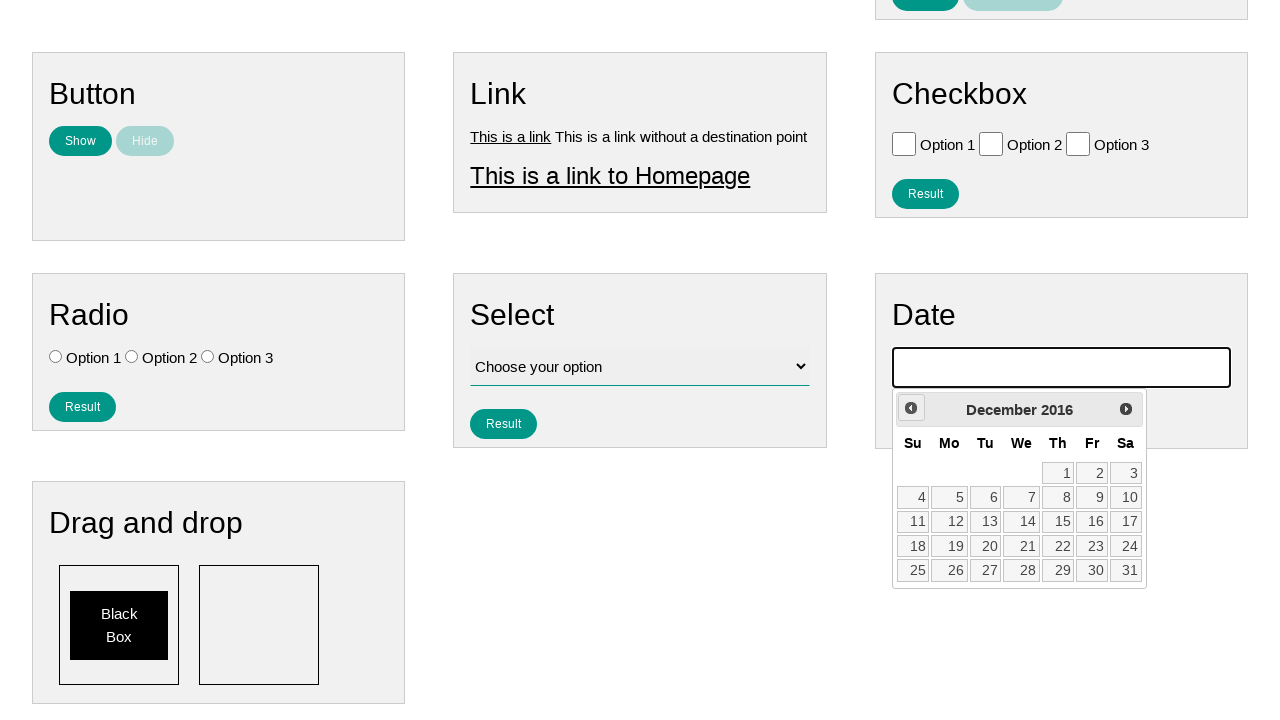

Clicked previous month button (iteration 112 of 233) to navigate towards July 2007 at (911, 408) on .ui-datepicker-prev
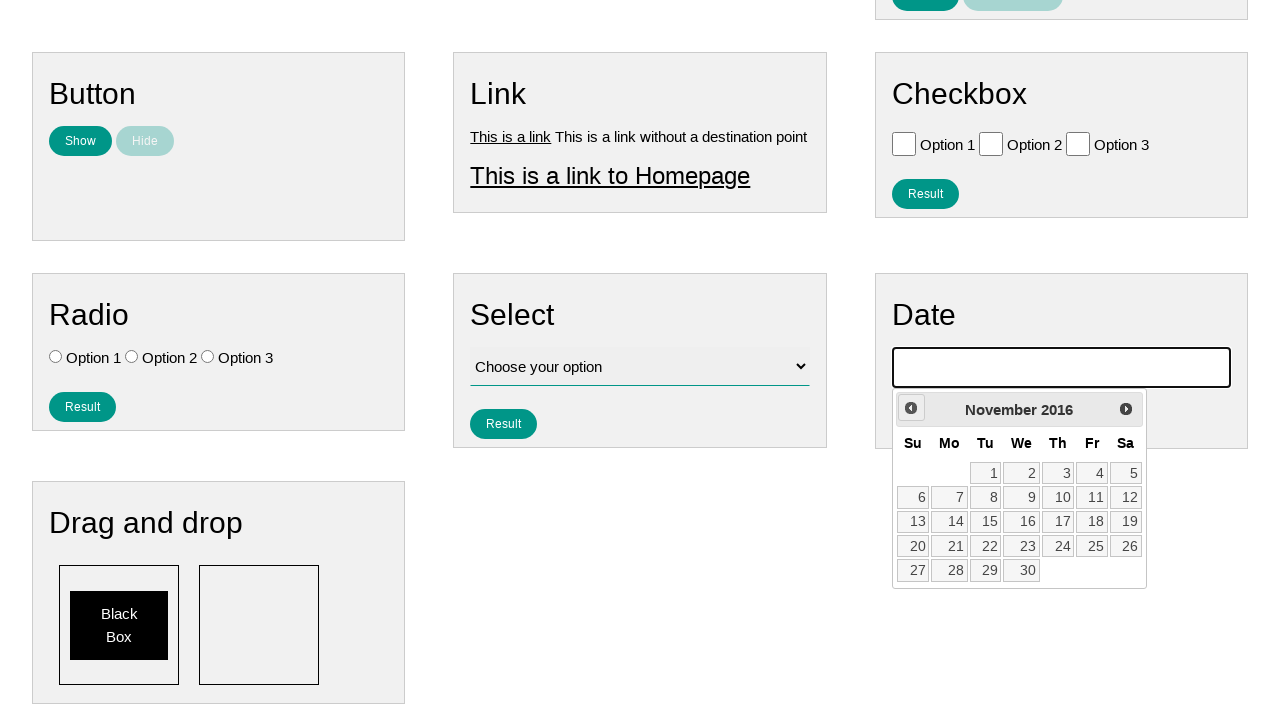

Clicked previous month button (iteration 113 of 233) to navigate towards July 2007 at (911, 408) on .ui-datepicker-prev
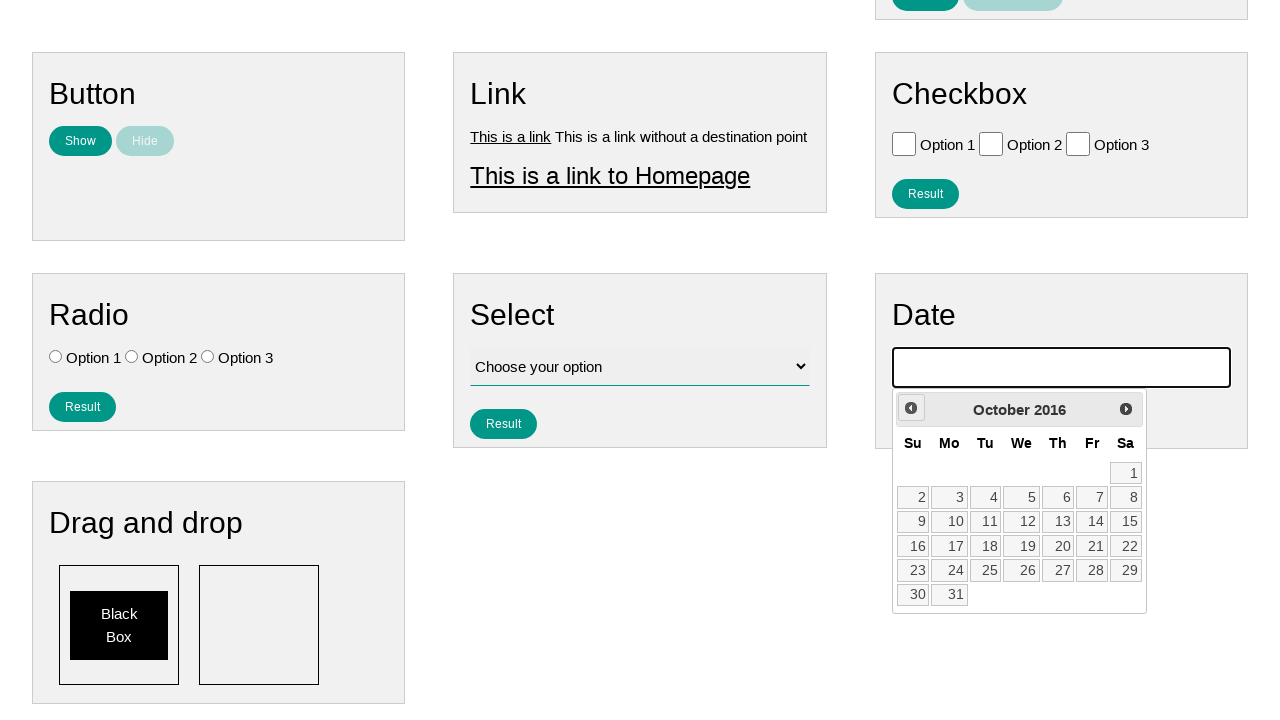

Clicked previous month button (iteration 114 of 233) to navigate towards July 2007 at (911, 408) on .ui-datepicker-prev
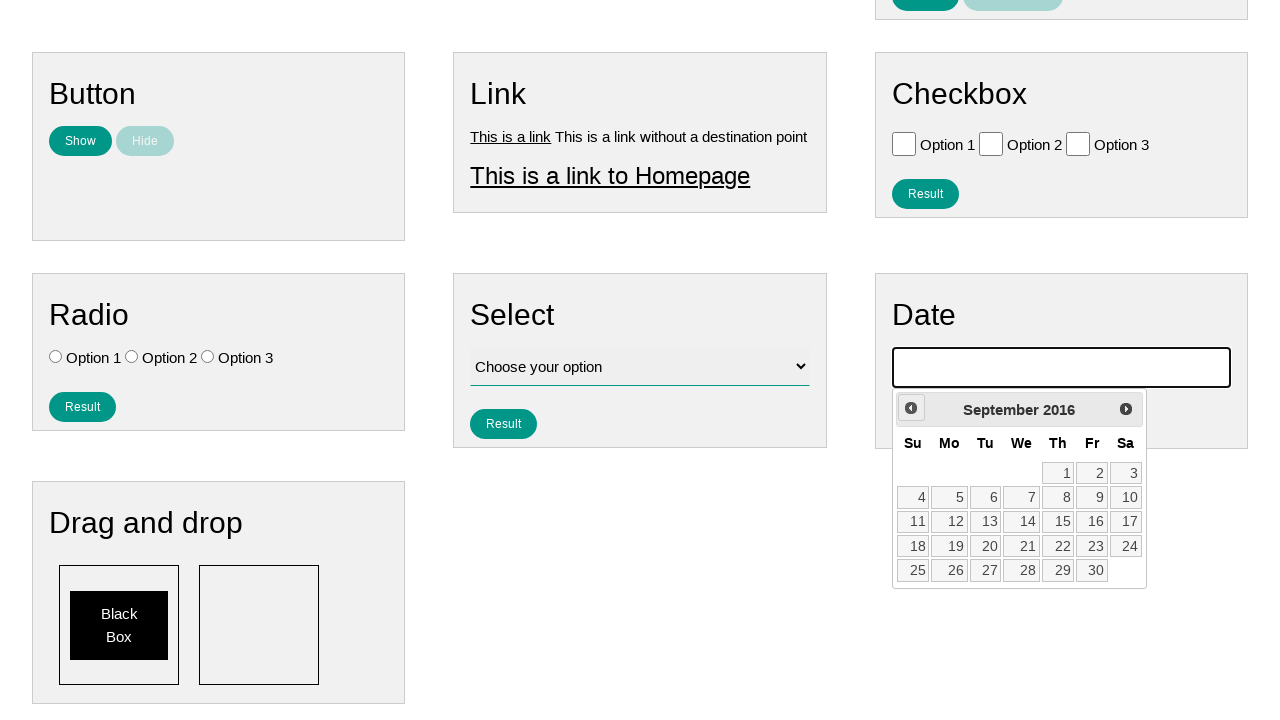

Clicked previous month button (iteration 115 of 233) to navigate towards July 2007 at (911, 408) on .ui-datepicker-prev
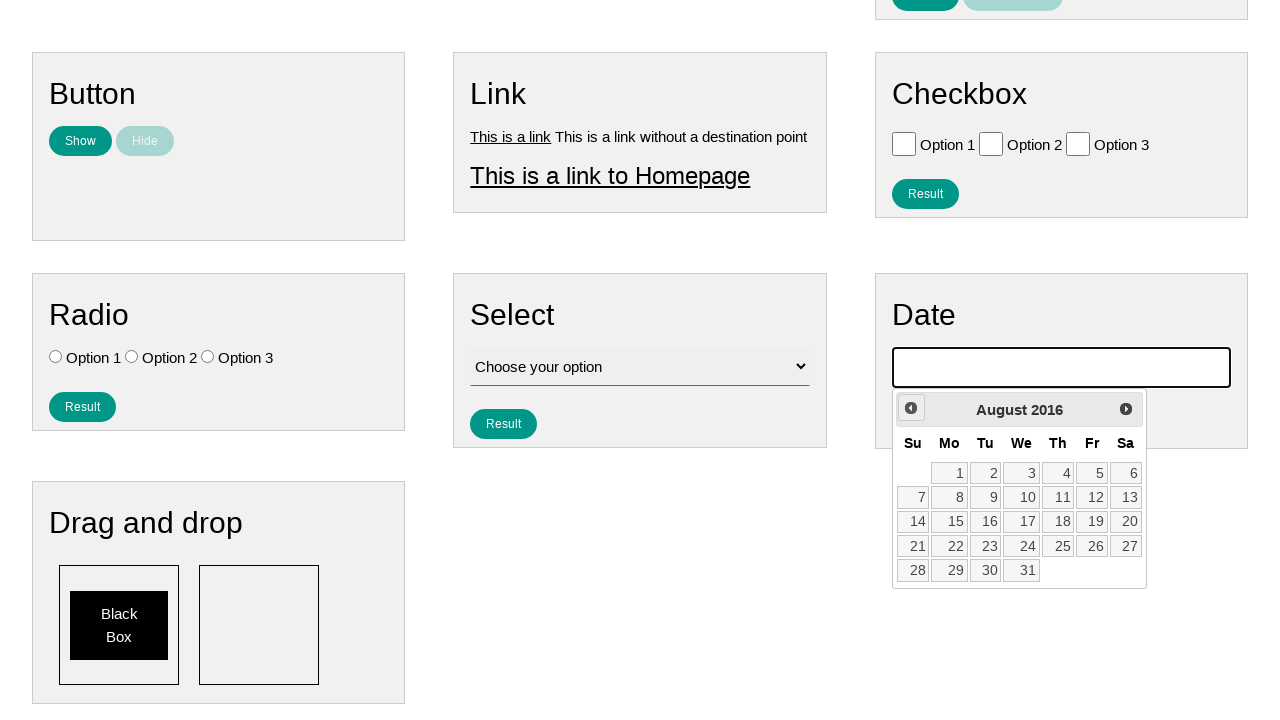

Clicked previous month button (iteration 116 of 233) to navigate towards July 2007 at (911, 408) on .ui-datepicker-prev
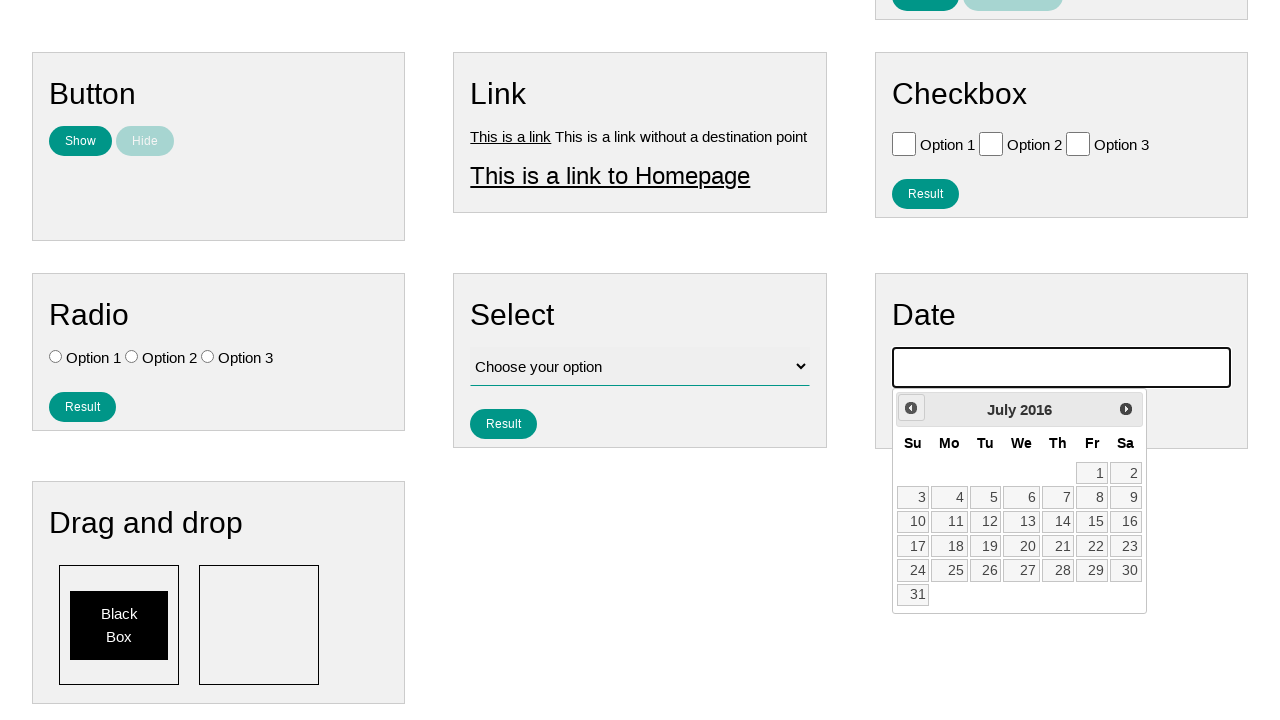

Clicked previous month button (iteration 117 of 233) to navigate towards July 2007 at (911, 408) on .ui-datepicker-prev
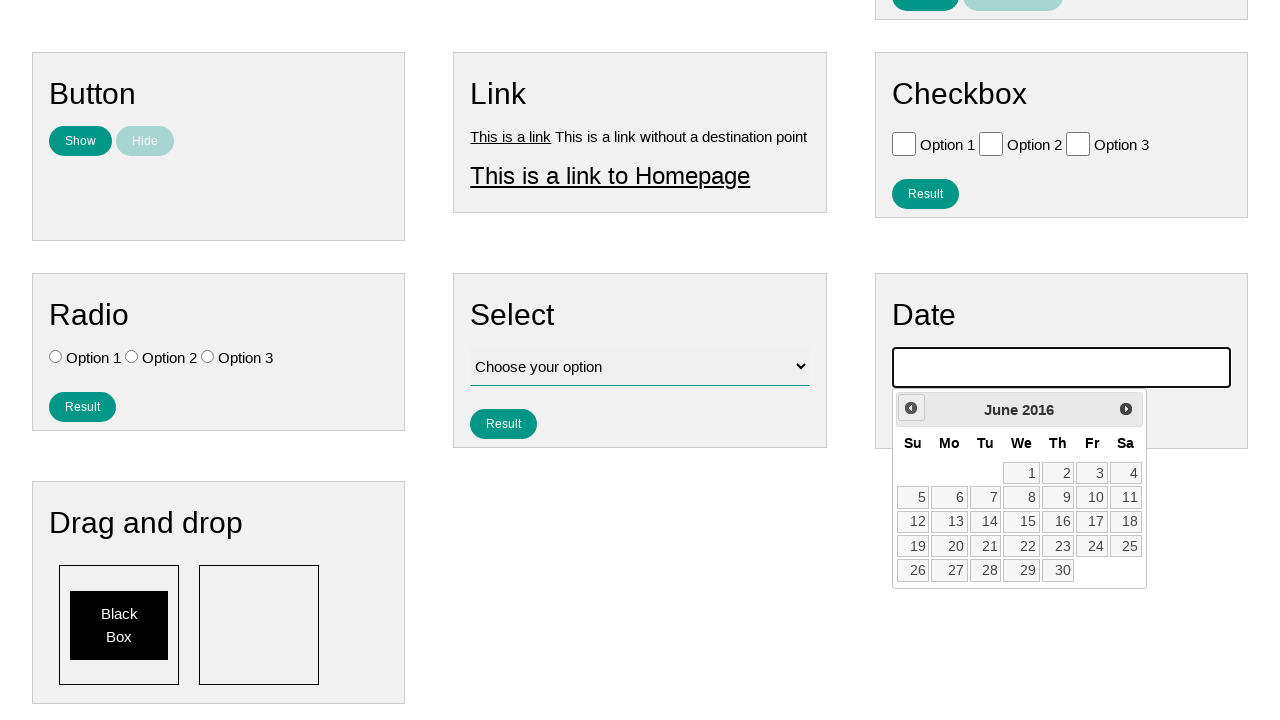

Clicked previous month button (iteration 118 of 233) to navigate towards July 2007 at (911, 408) on .ui-datepicker-prev
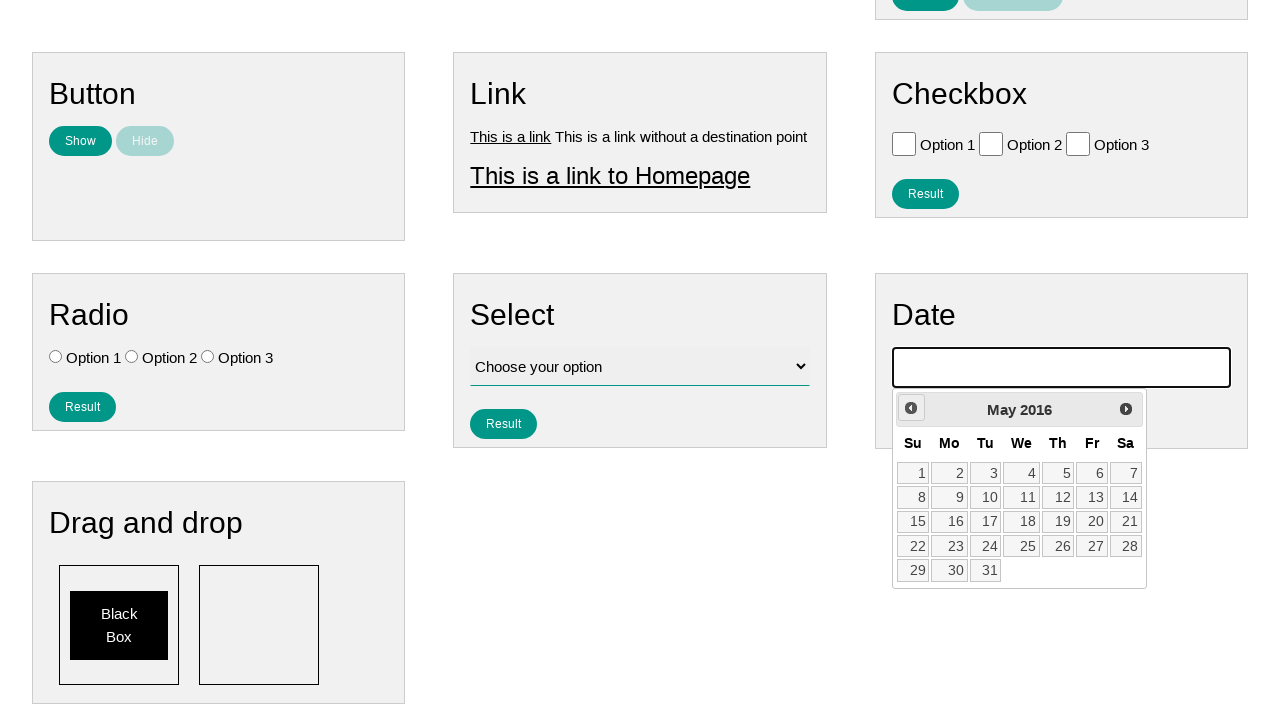

Clicked previous month button (iteration 119 of 233) to navigate towards July 2007 at (911, 408) on .ui-datepicker-prev
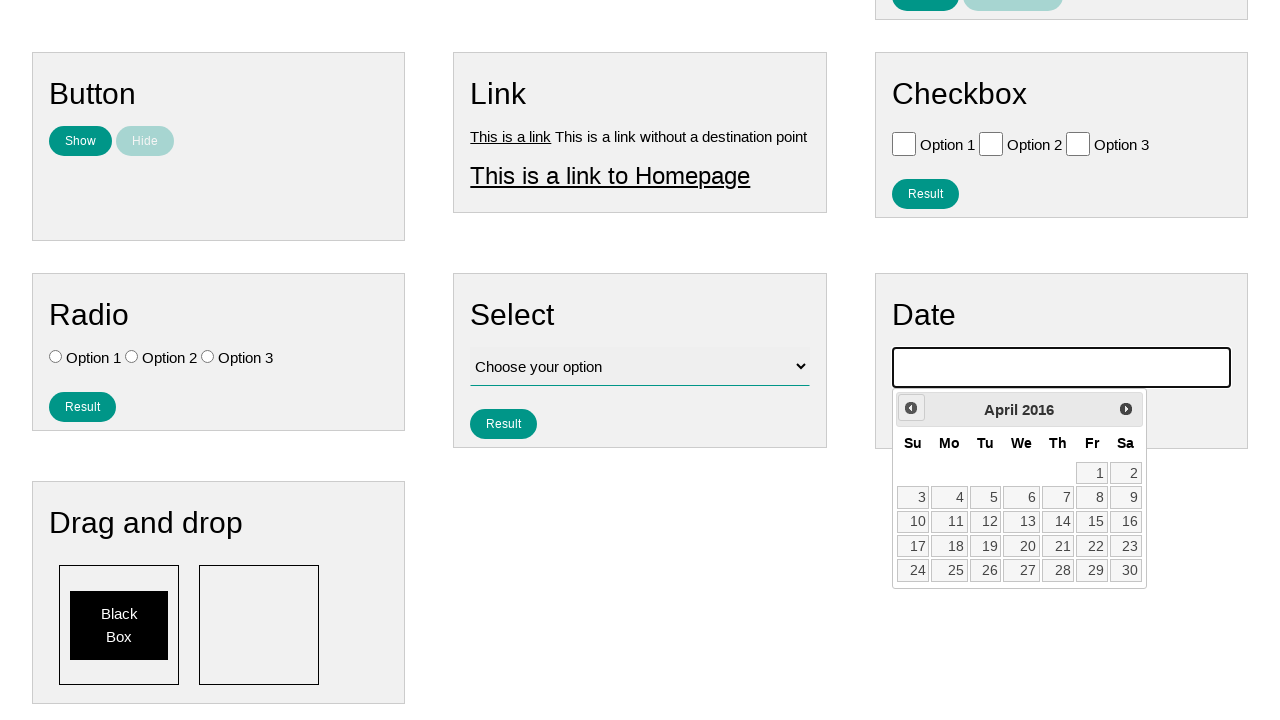

Clicked previous month button (iteration 120 of 233) to navigate towards July 2007 at (911, 408) on .ui-datepicker-prev
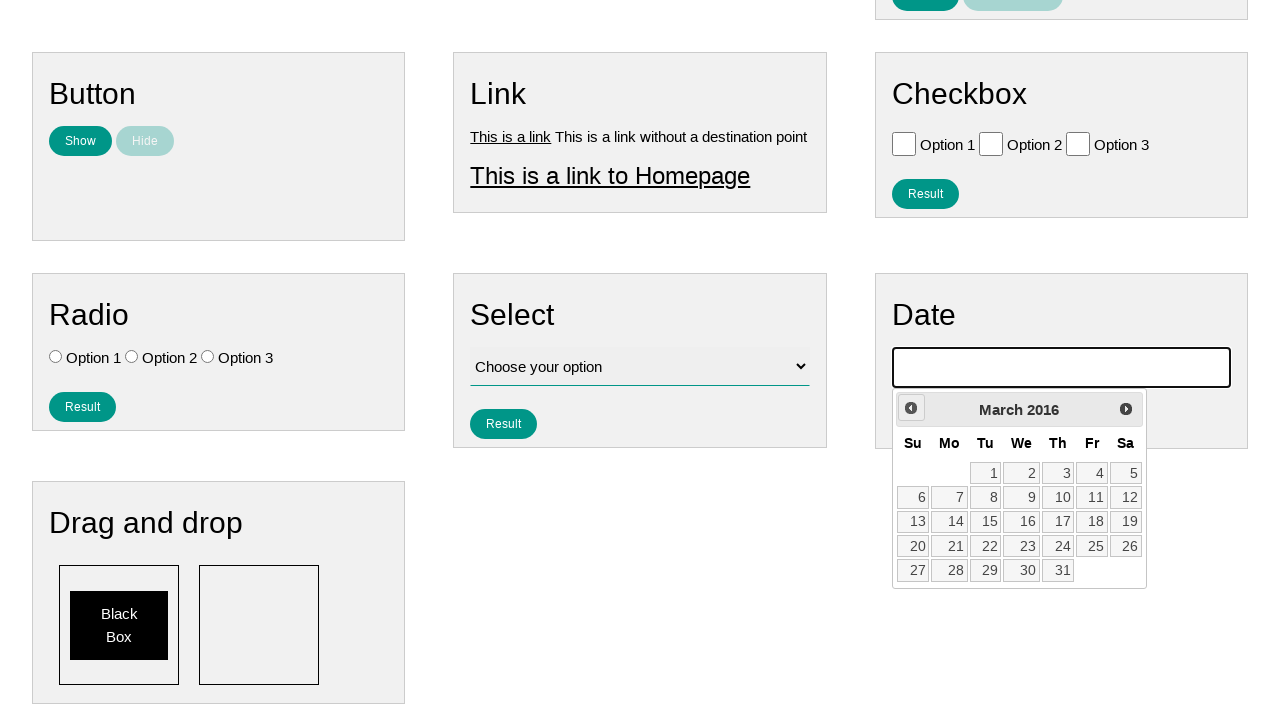

Clicked previous month button (iteration 121 of 233) to navigate towards July 2007 at (911, 408) on .ui-datepicker-prev
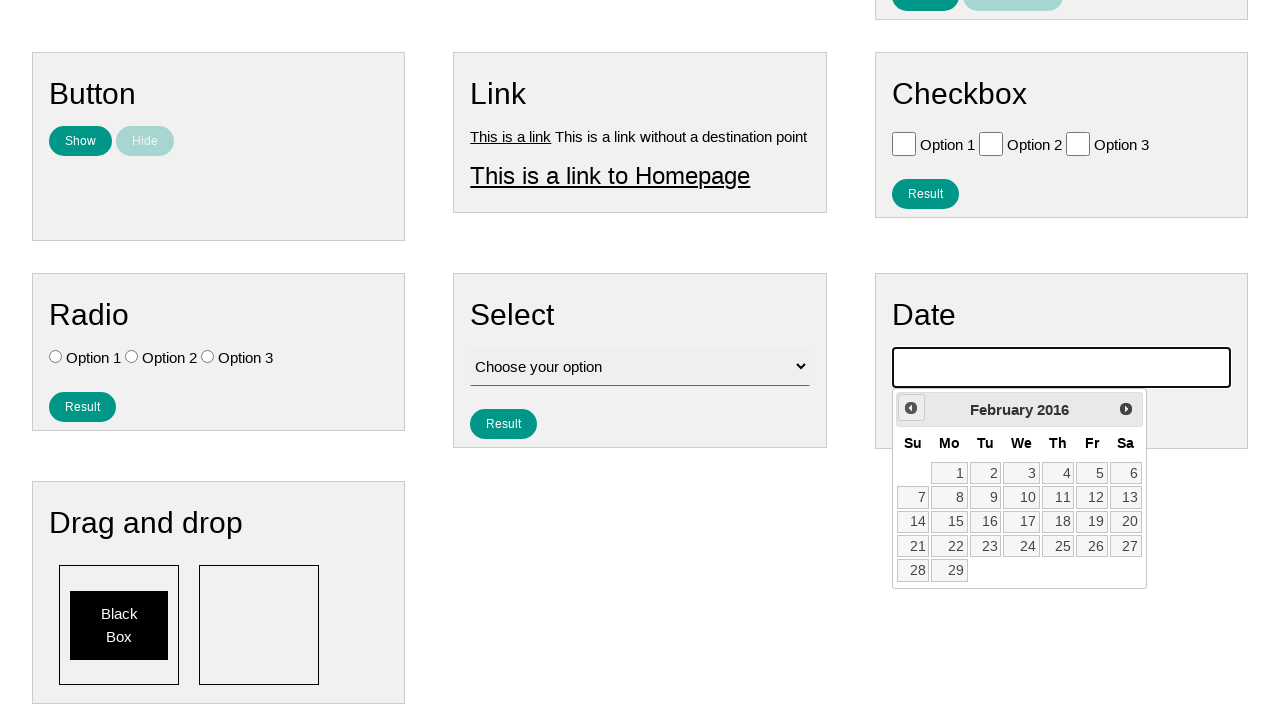

Clicked previous month button (iteration 122 of 233) to navigate towards July 2007 at (911, 408) on .ui-datepicker-prev
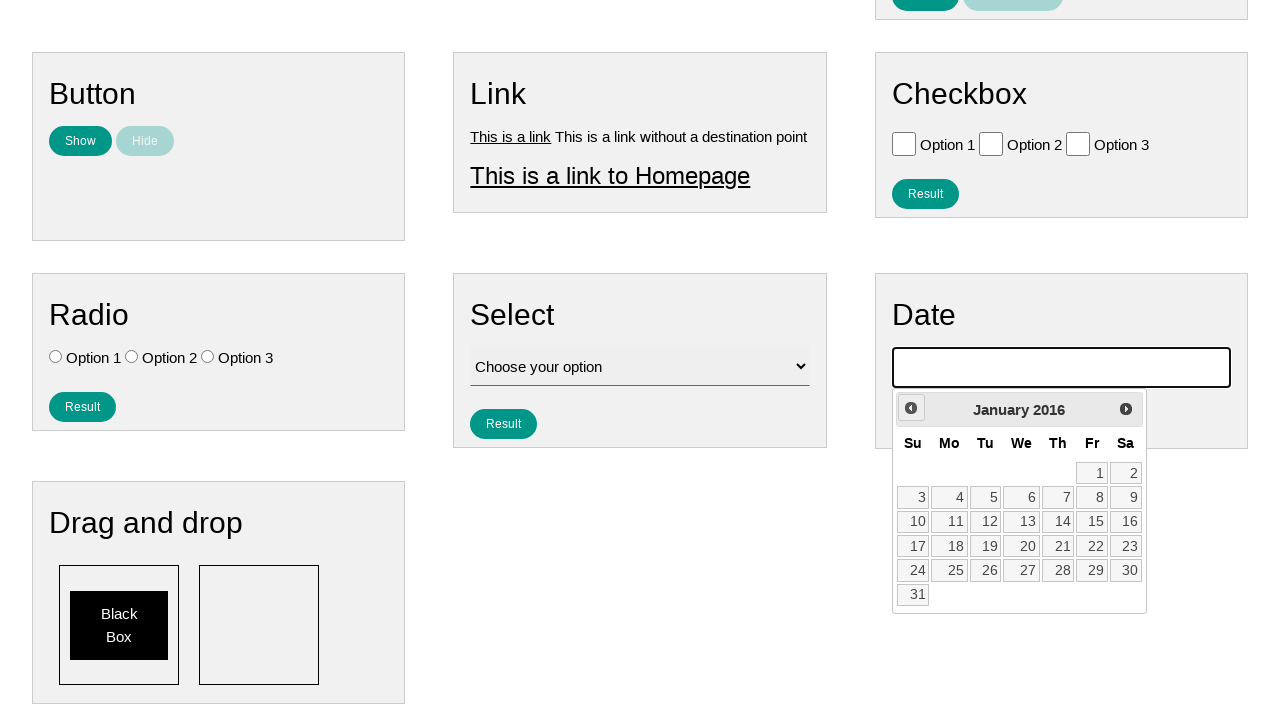

Clicked previous month button (iteration 123 of 233) to navigate towards July 2007 at (911, 408) on .ui-datepicker-prev
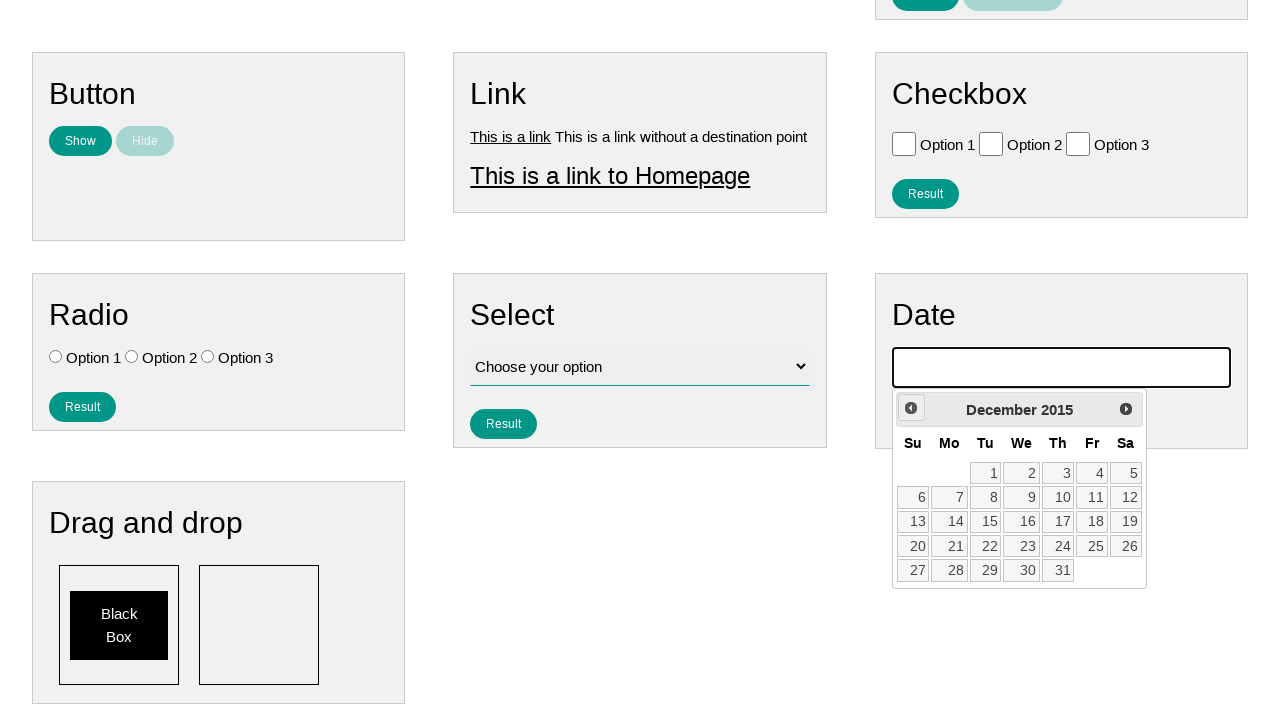

Clicked previous month button (iteration 124 of 233) to navigate towards July 2007 at (911, 408) on .ui-datepicker-prev
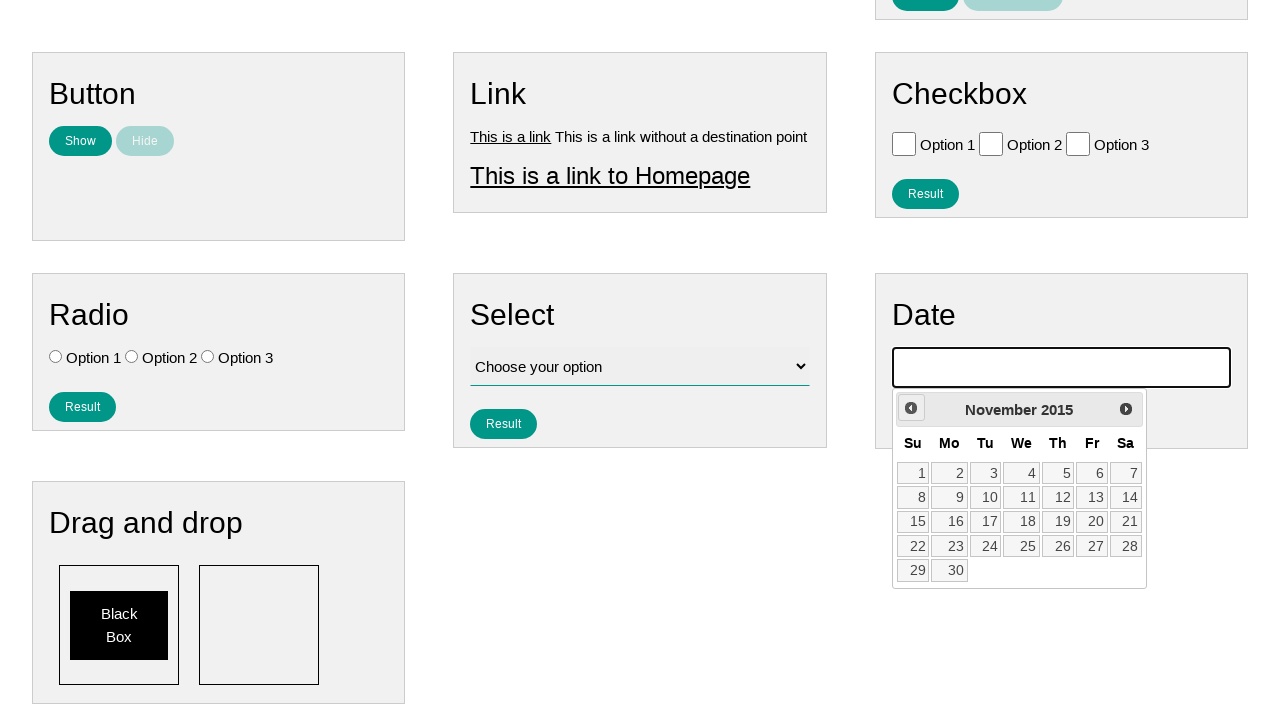

Clicked previous month button (iteration 125 of 233) to navigate towards July 2007 at (911, 408) on .ui-datepicker-prev
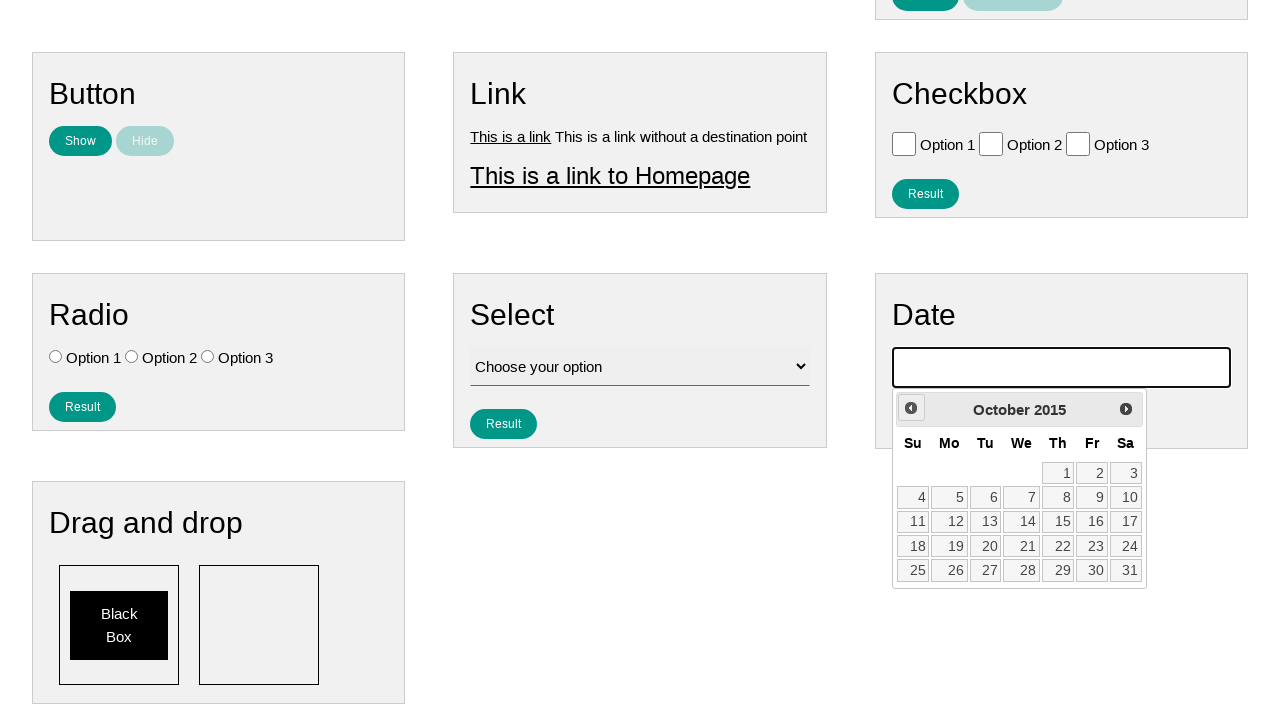

Clicked previous month button (iteration 126 of 233) to navigate towards July 2007 at (911, 408) on .ui-datepicker-prev
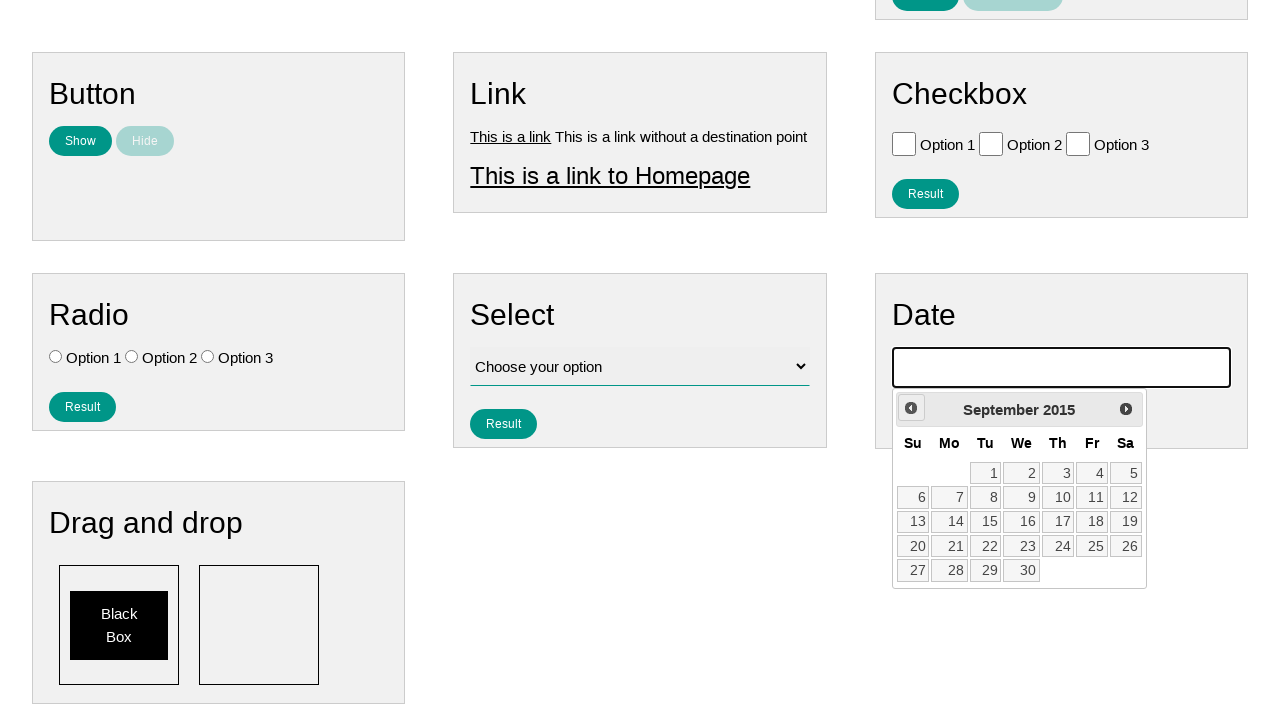

Clicked previous month button (iteration 127 of 233) to navigate towards July 2007 at (911, 408) on .ui-datepicker-prev
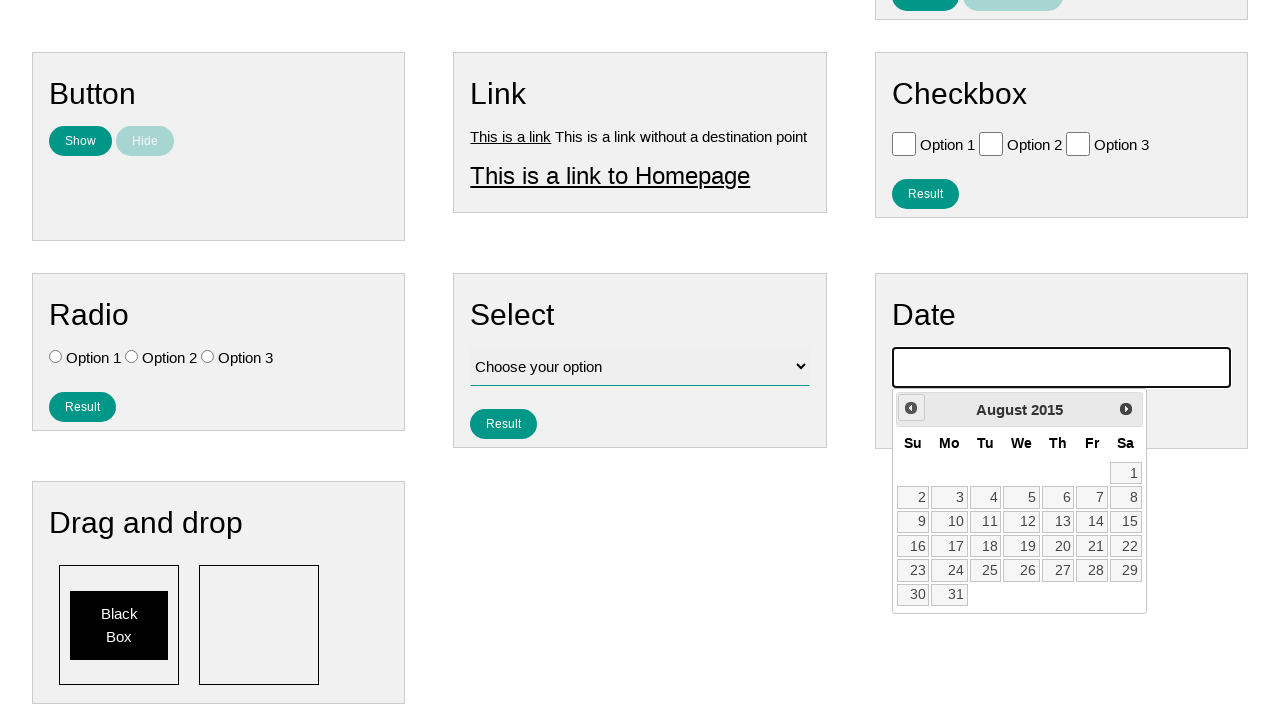

Clicked previous month button (iteration 128 of 233) to navigate towards July 2007 at (911, 408) on .ui-datepicker-prev
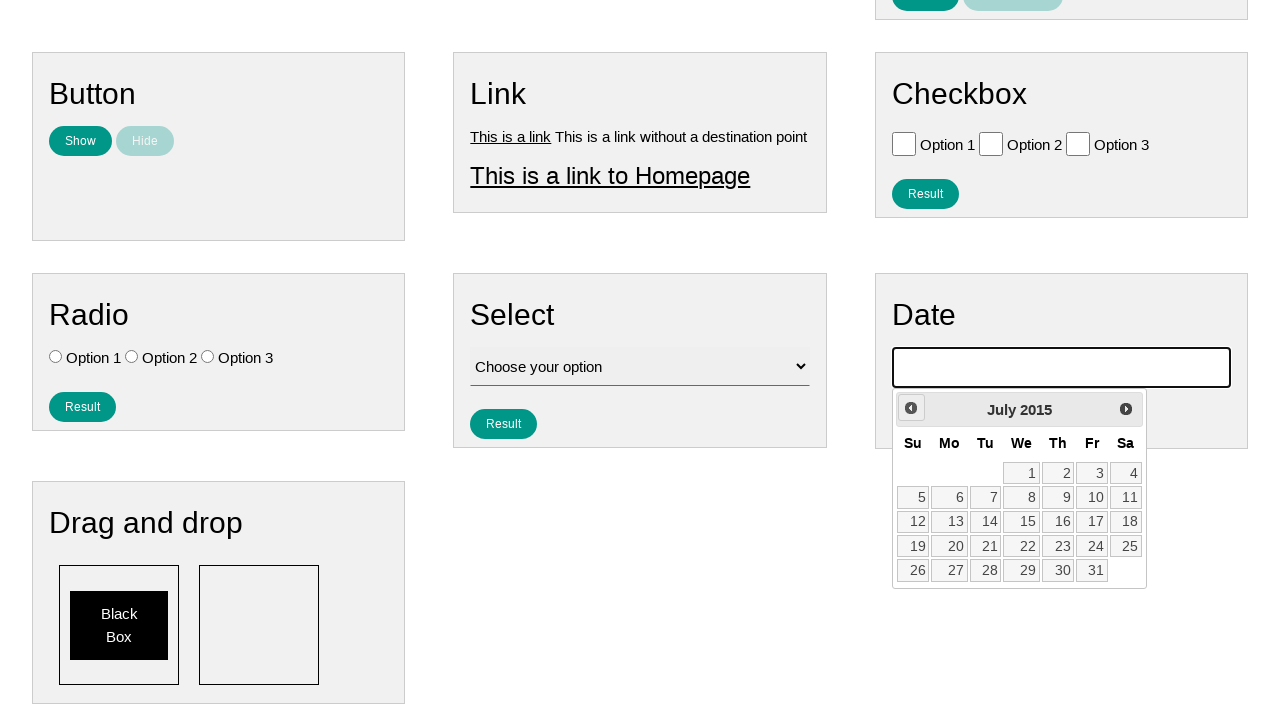

Clicked previous month button (iteration 129 of 233) to navigate towards July 2007 at (911, 408) on .ui-datepicker-prev
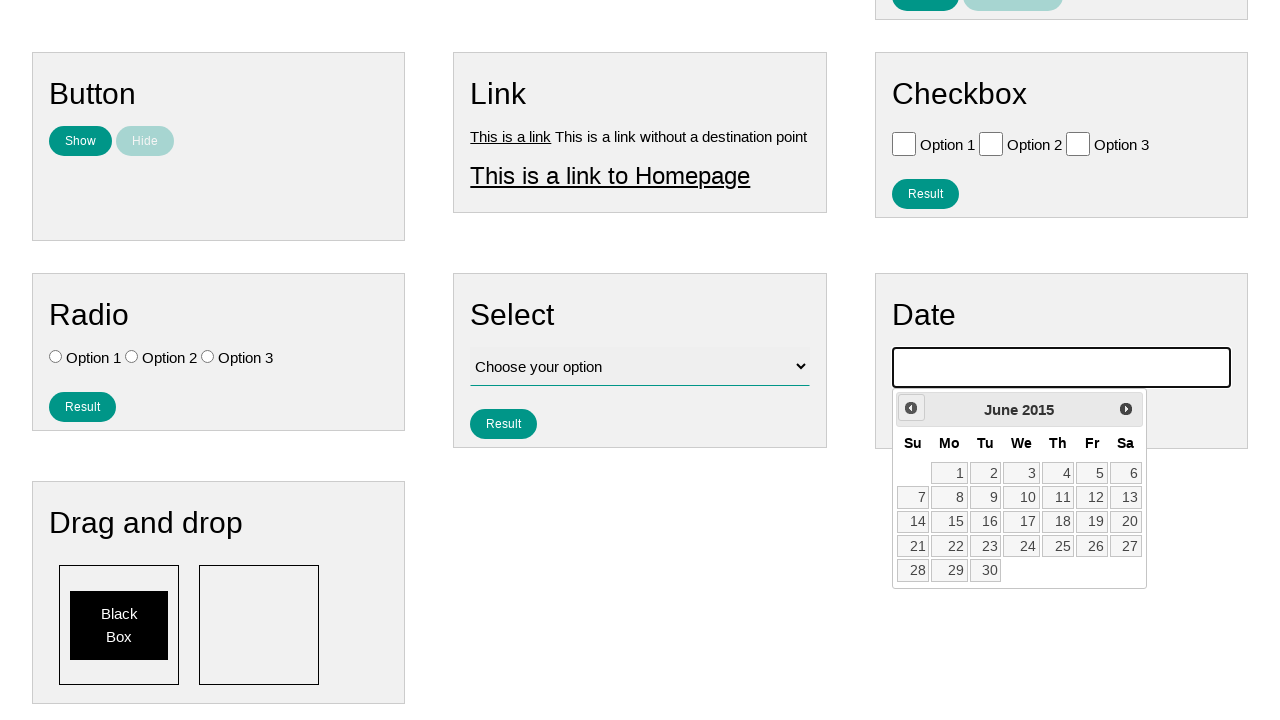

Clicked previous month button (iteration 130 of 233) to navigate towards July 2007 at (911, 408) on .ui-datepicker-prev
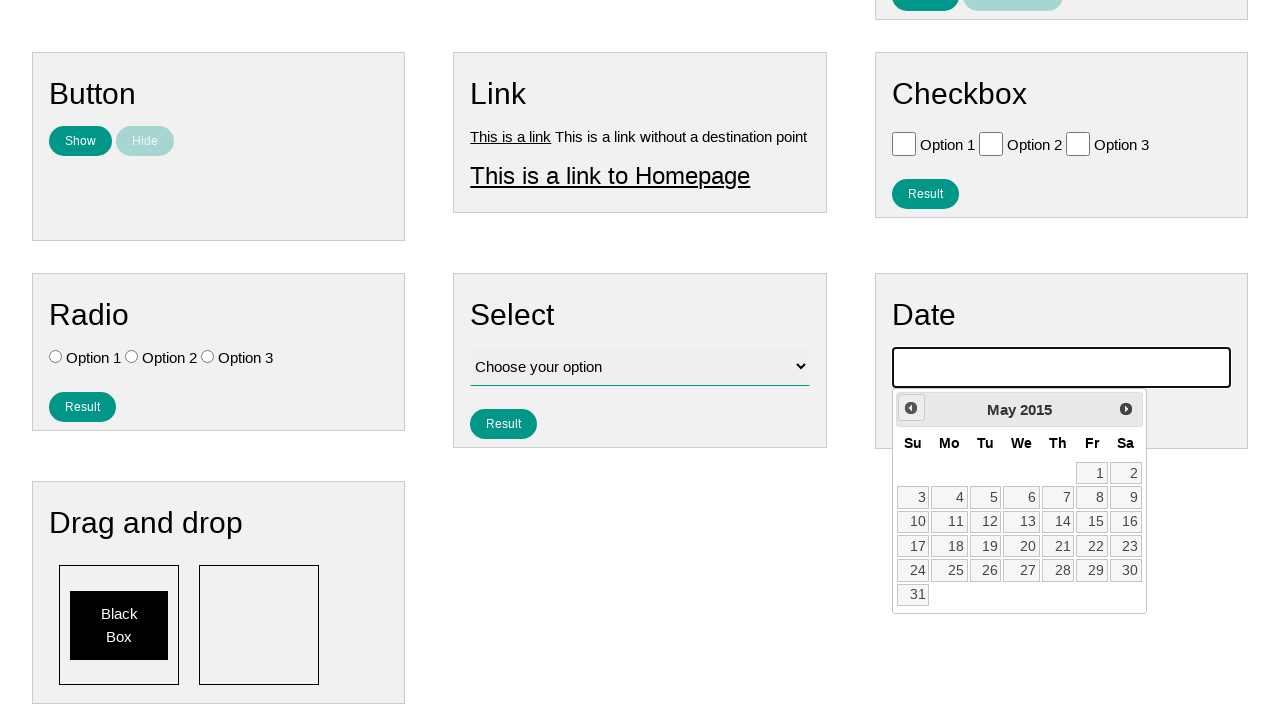

Clicked previous month button (iteration 131 of 233) to navigate towards July 2007 at (911, 408) on .ui-datepicker-prev
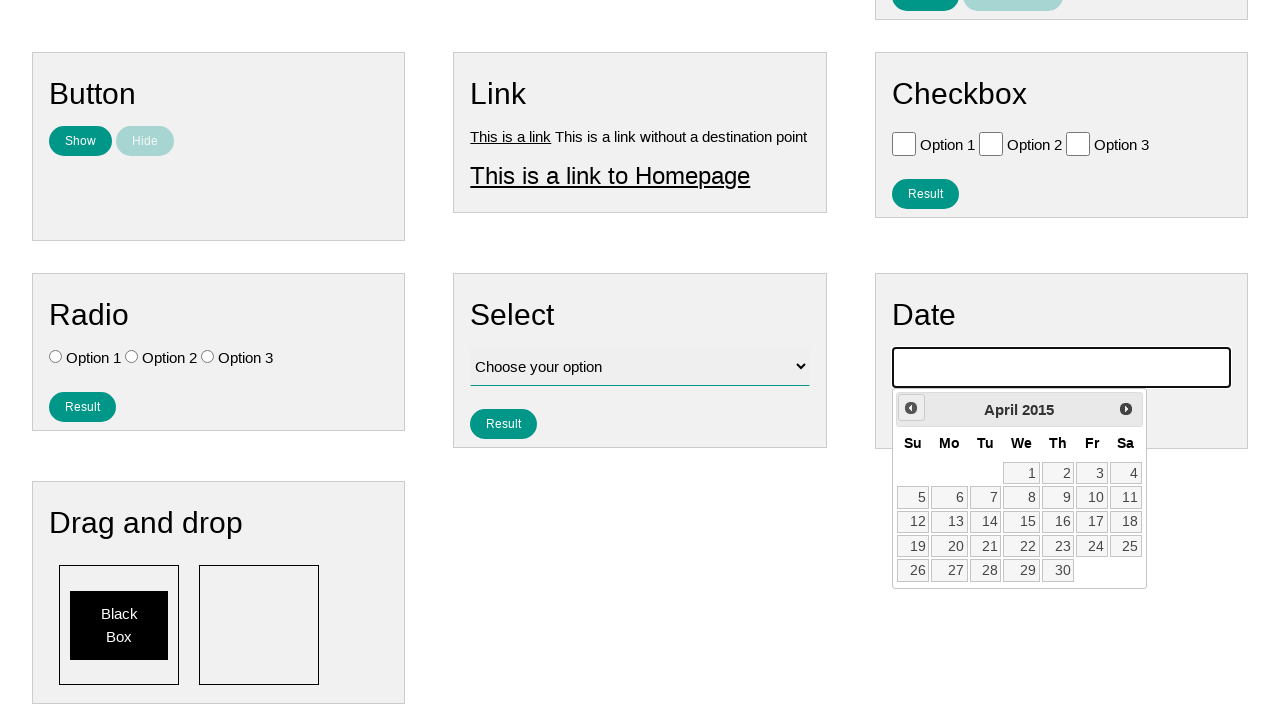

Clicked previous month button (iteration 132 of 233) to navigate towards July 2007 at (911, 408) on .ui-datepicker-prev
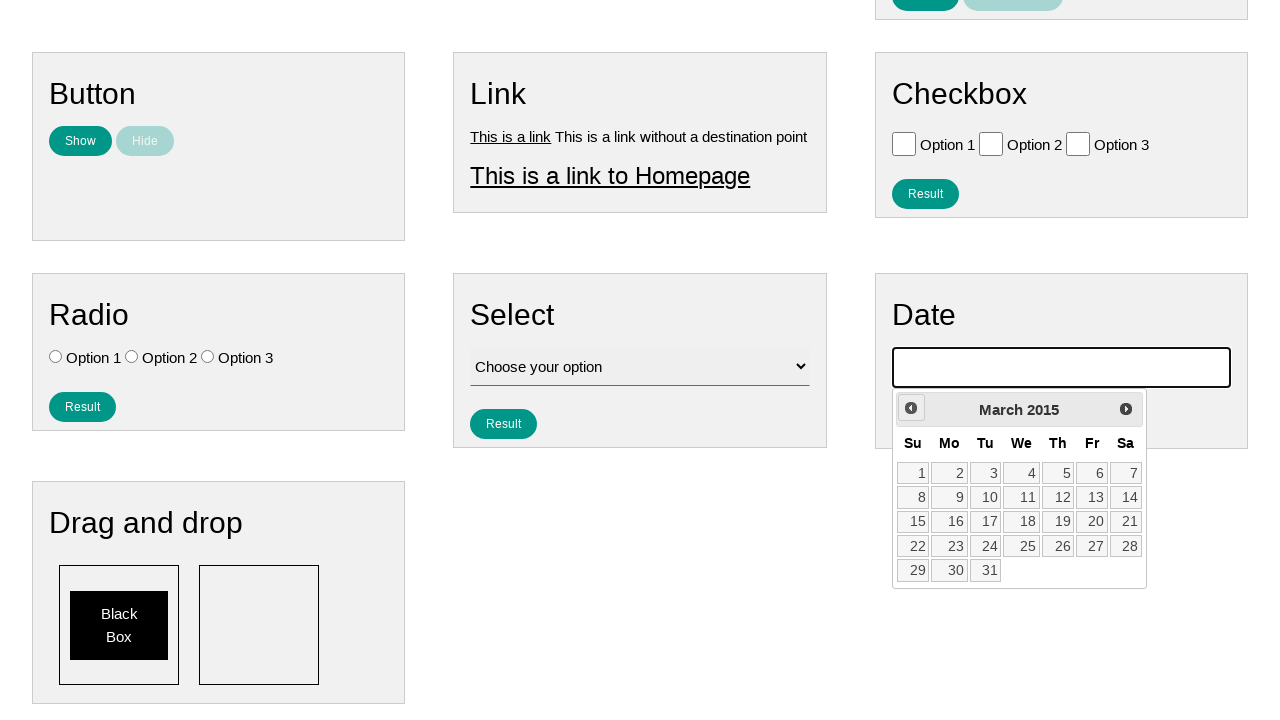

Clicked previous month button (iteration 133 of 233) to navigate towards July 2007 at (911, 408) on .ui-datepicker-prev
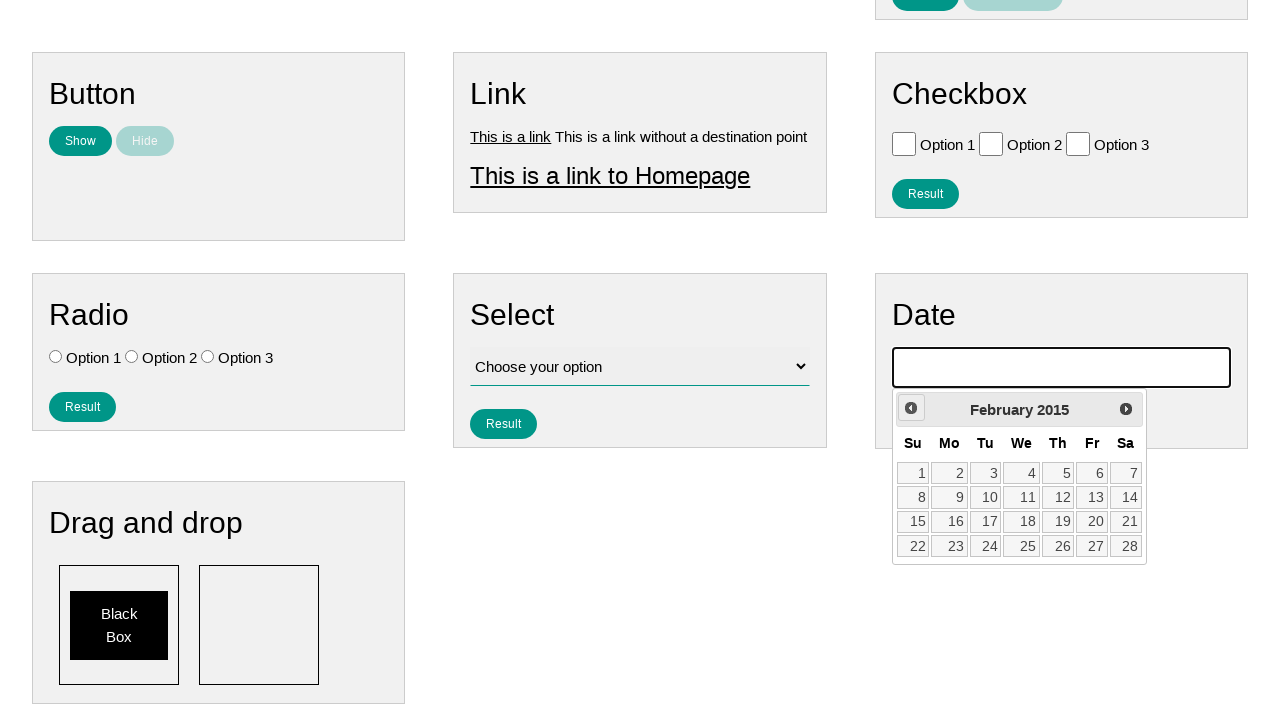

Clicked previous month button (iteration 134 of 233) to navigate towards July 2007 at (911, 408) on .ui-datepicker-prev
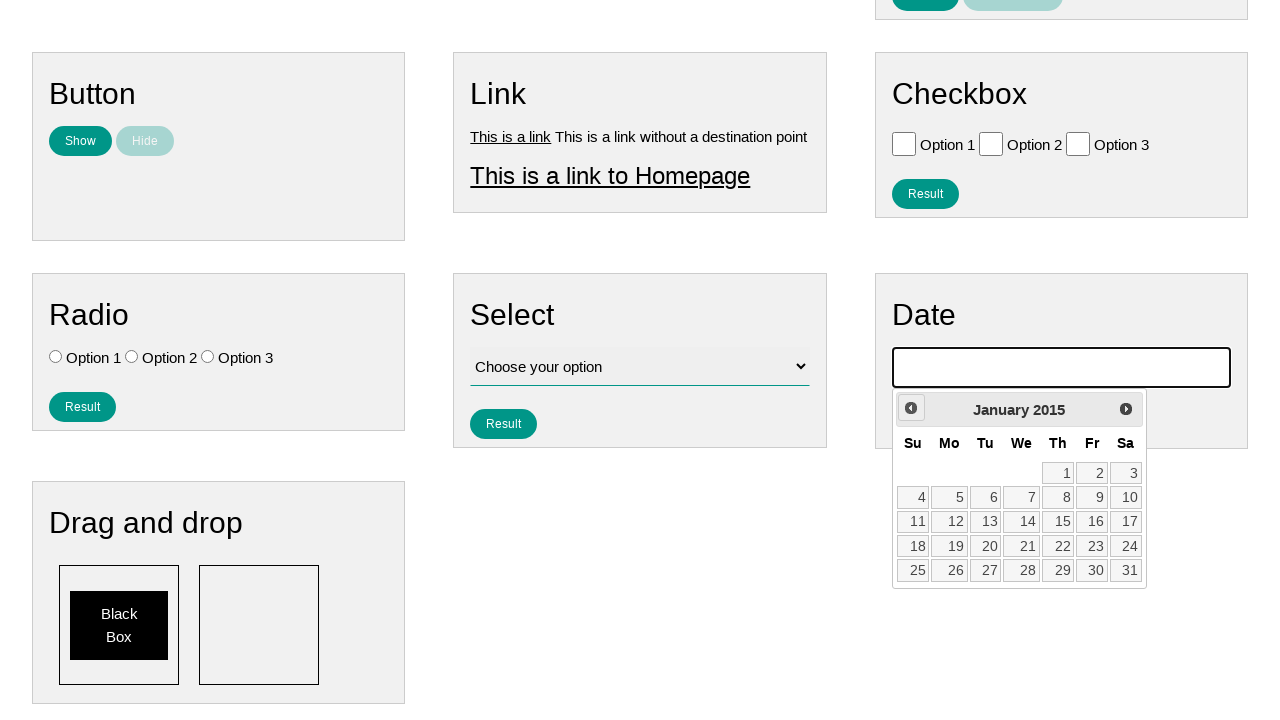

Clicked previous month button (iteration 135 of 233) to navigate towards July 2007 at (911, 408) on .ui-datepicker-prev
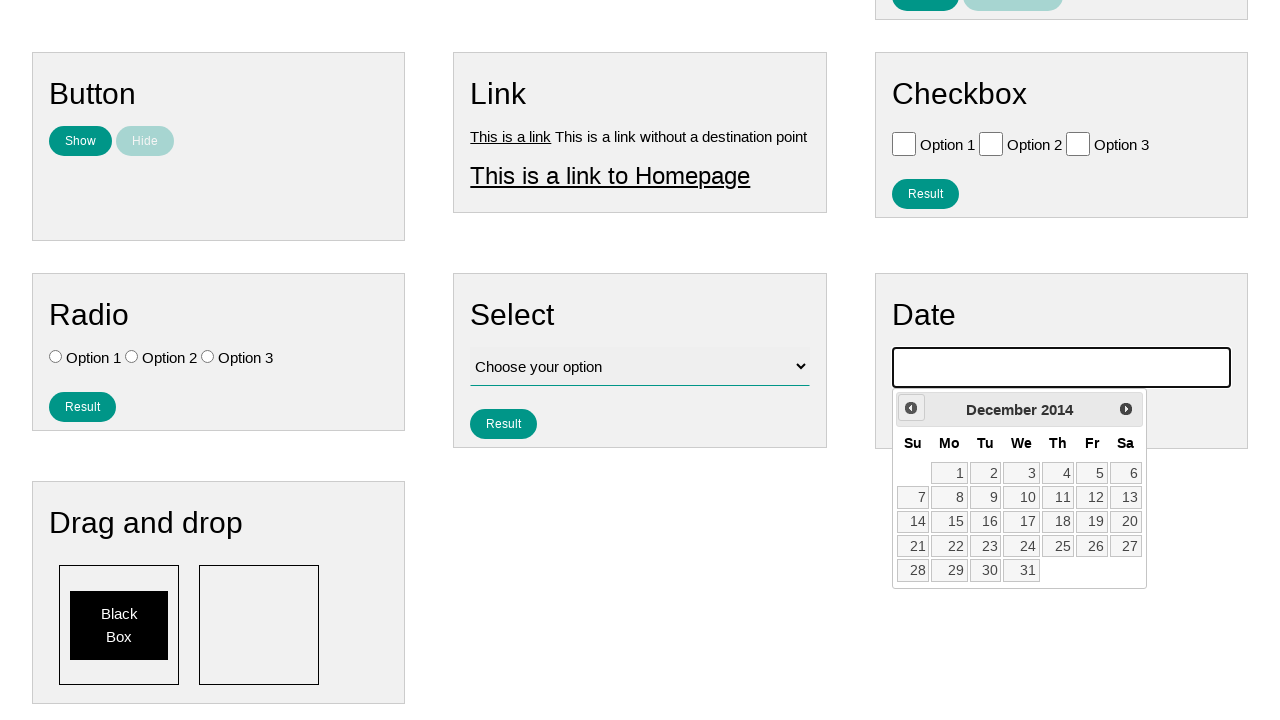

Clicked previous month button (iteration 136 of 233) to navigate towards July 2007 at (911, 408) on .ui-datepicker-prev
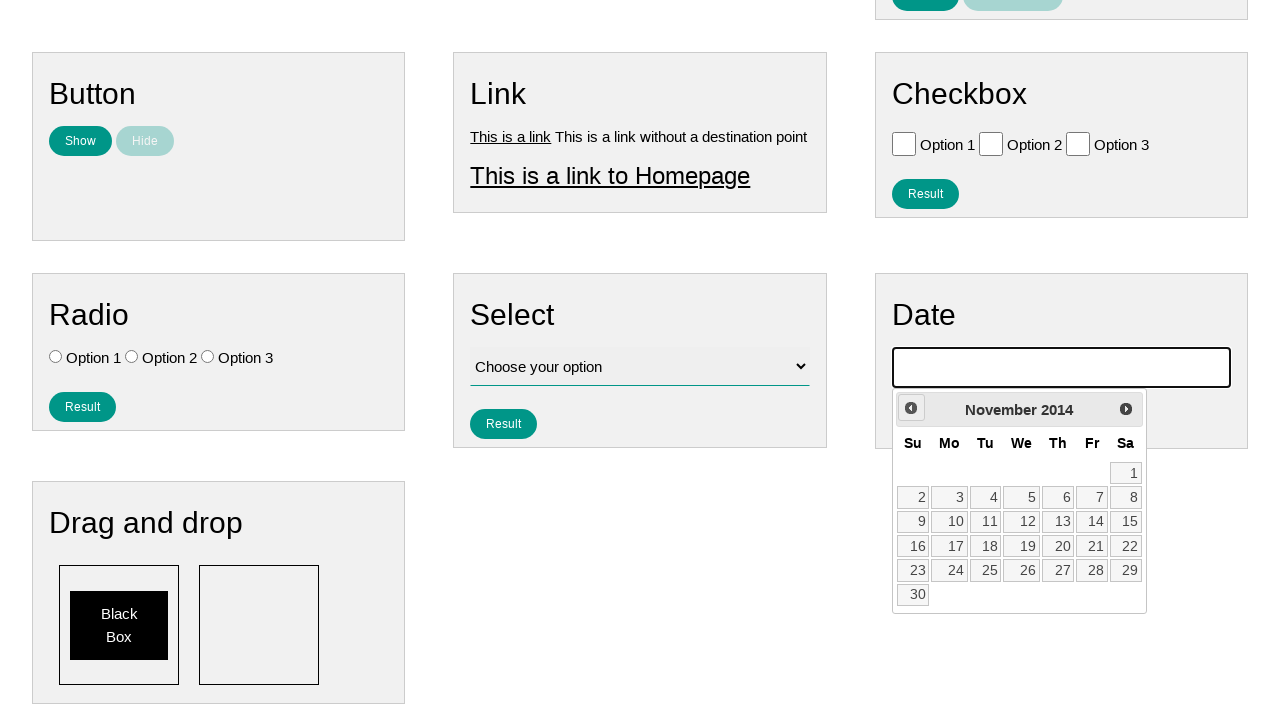

Clicked previous month button (iteration 137 of 233) to navigate towards July 2007 at (911, 408) on .ui-datepicker-prev
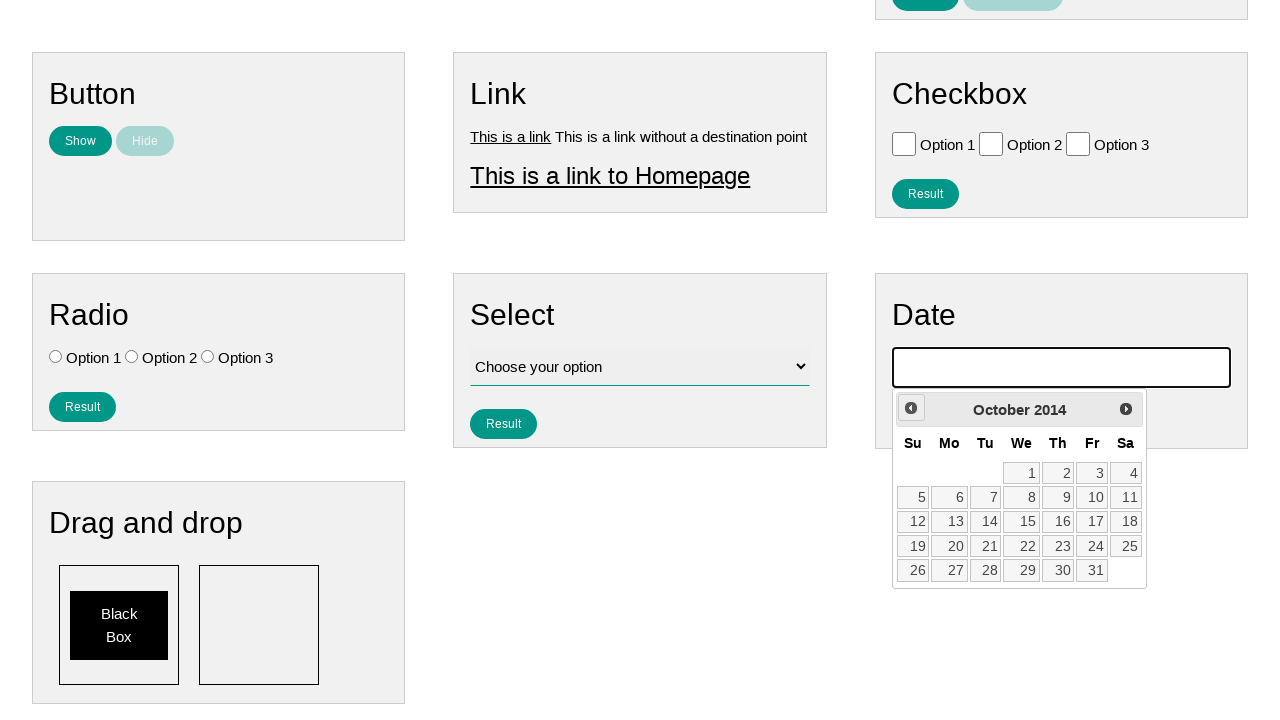

Clicked previous month button (iteration 138 of 233) to navigate towards July 2007 at (911, 408) on .ui-datepicker-prev
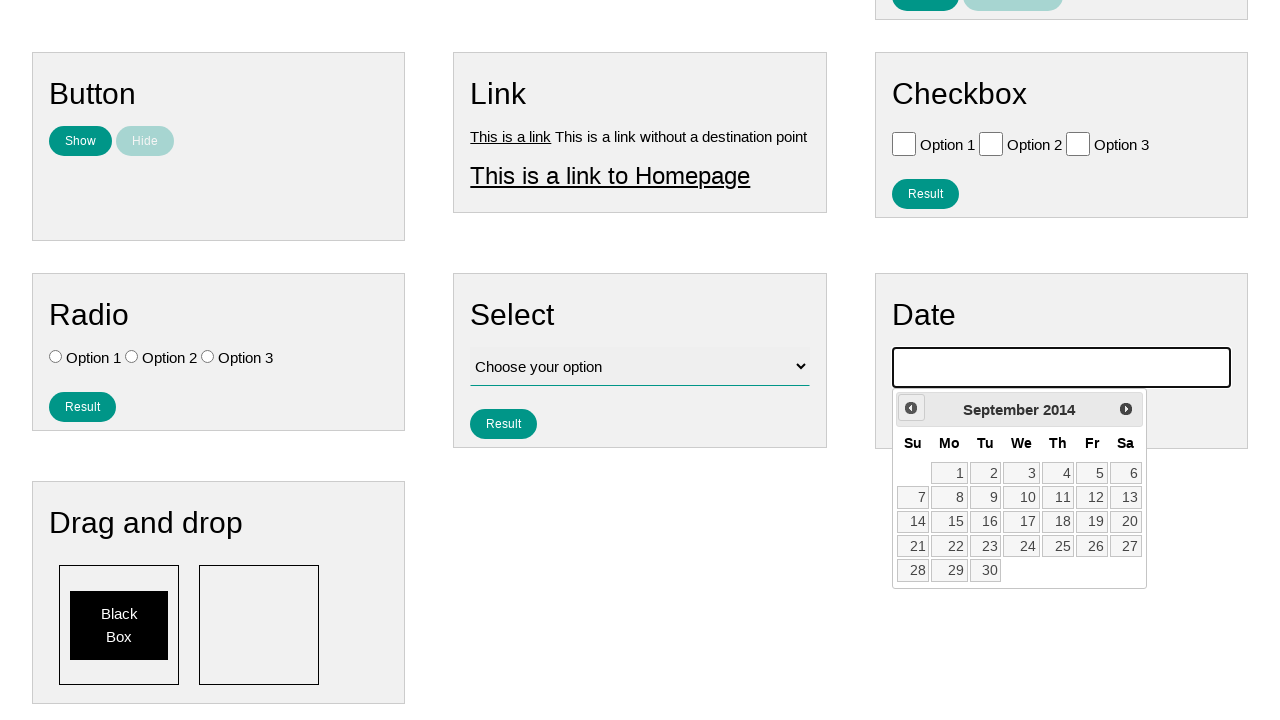

Clicked previous month button (iteration 139 of 233) to navigate towards July 2007 at (911, 408) on .ui-datepicker-prev
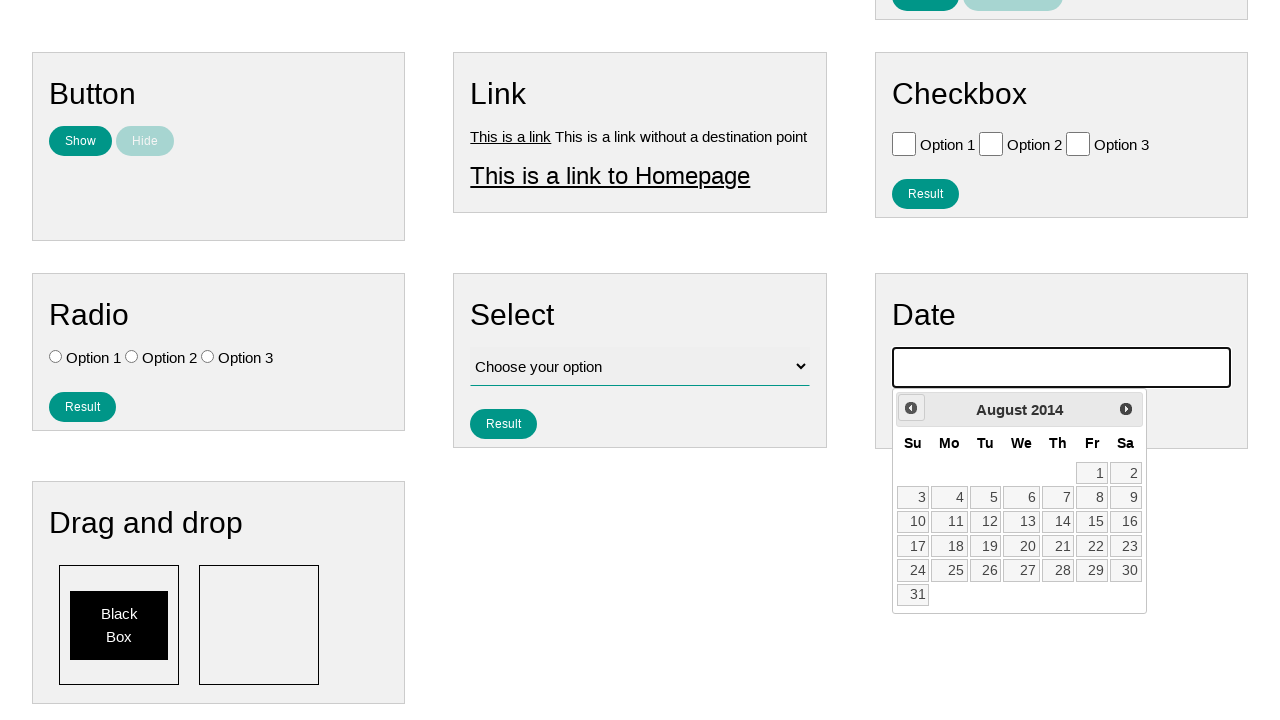

Clicked previous month button (iteration 140 of 233) to navigate towards July 2007 at (911, 408) on .ui-datepicker-prev
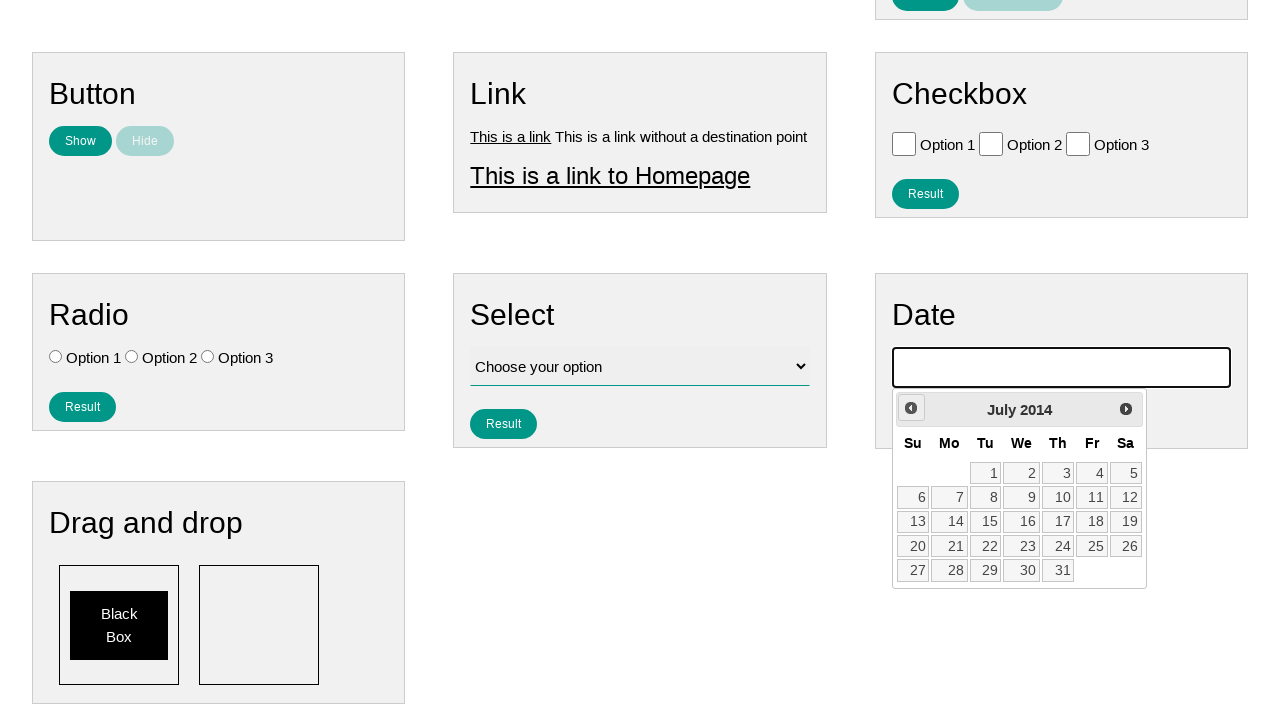

Clicked previous month button (iteration 141 of 233) to navigate towards July 2007 at (911, 408) on .ui-datepicker-prev
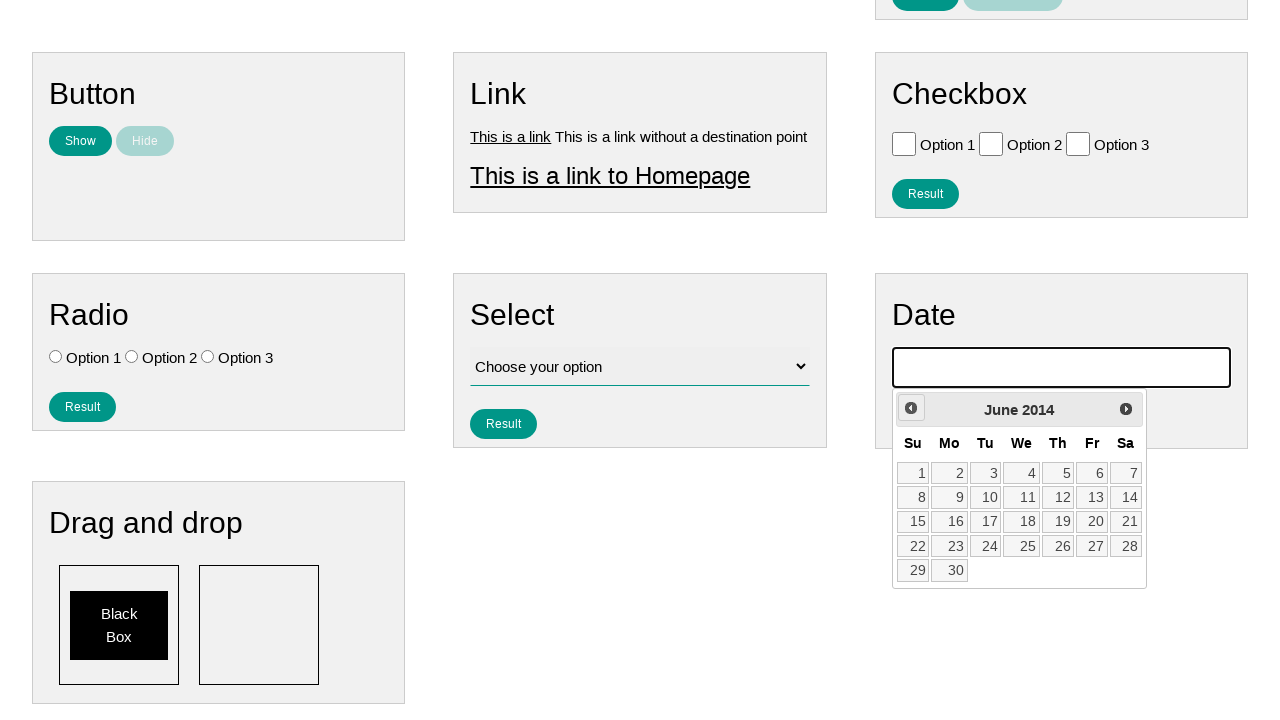

Clicked previous month button (iteration 142 of 233) to navigate towards July 2007 at (911, 408) on .ui-datepicker-prev
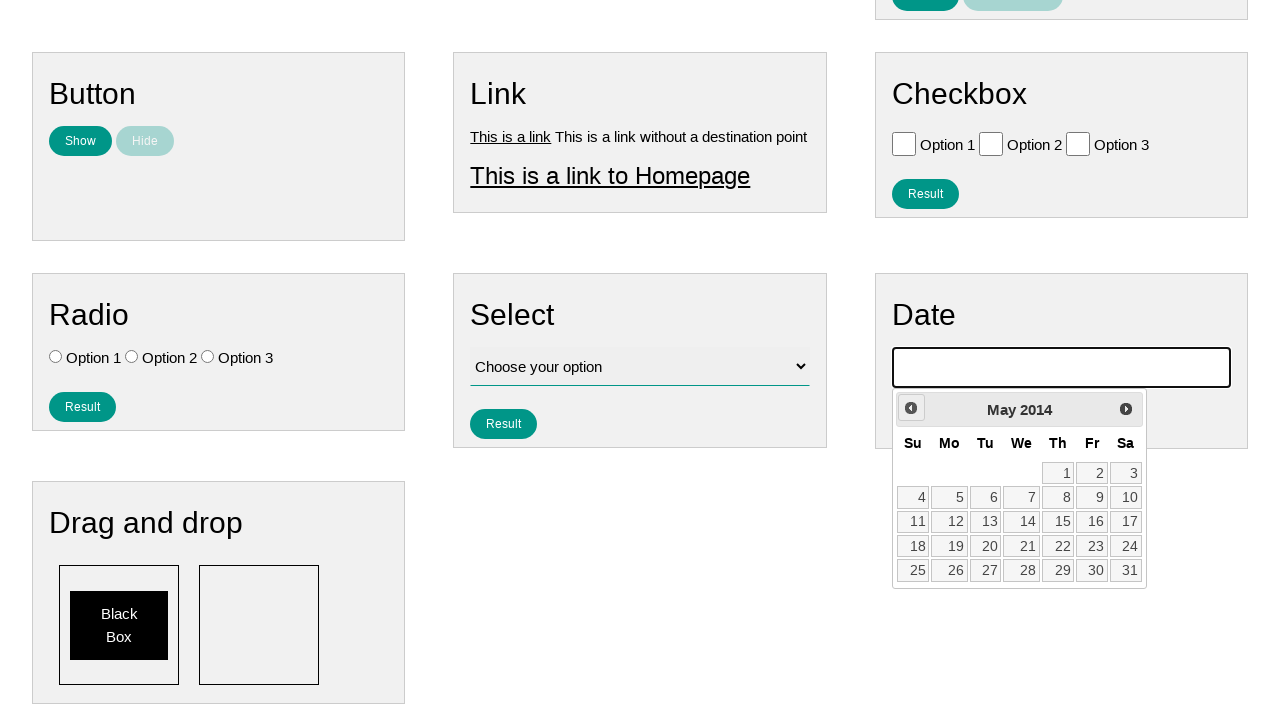

Clicked previous month button (iteration 143 of 233) to navigate towards July 2007 at (911, 408) on .ui-datepicker-prev
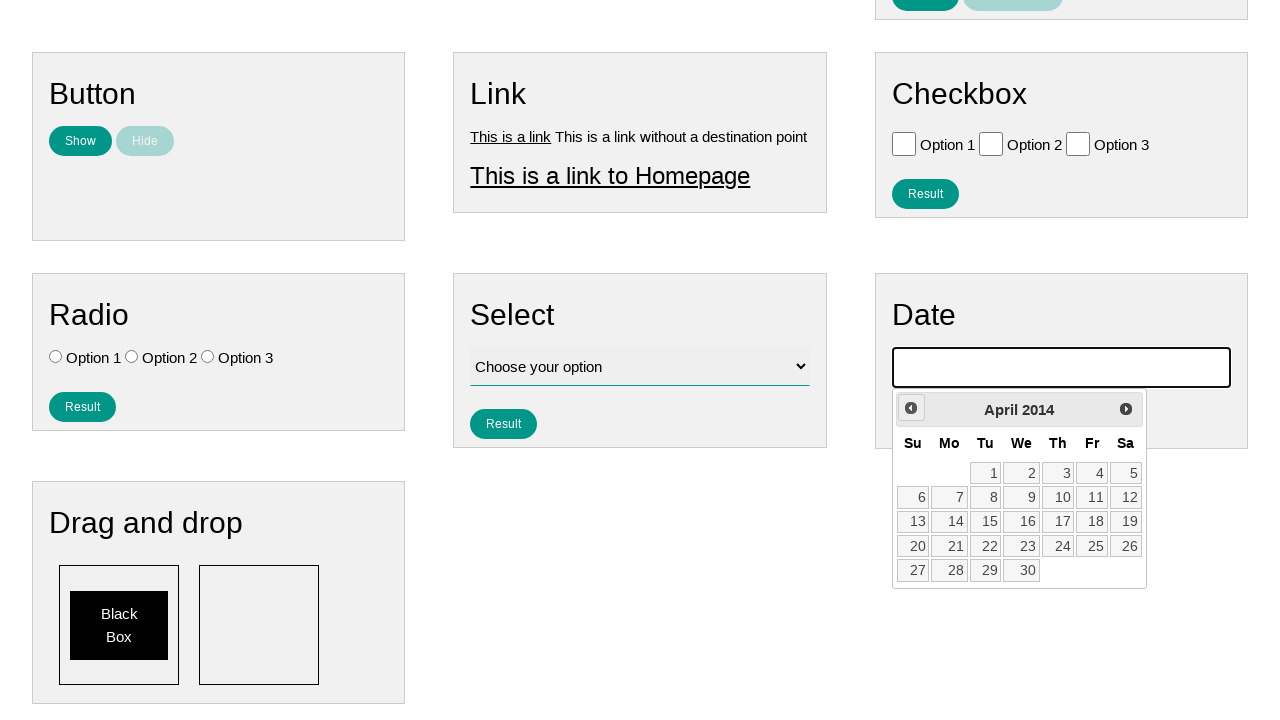

Clicked previous month button (iteration 144 of 233) to navigate towards July 2007 at (911, 408) on .ui-datepicker-prev
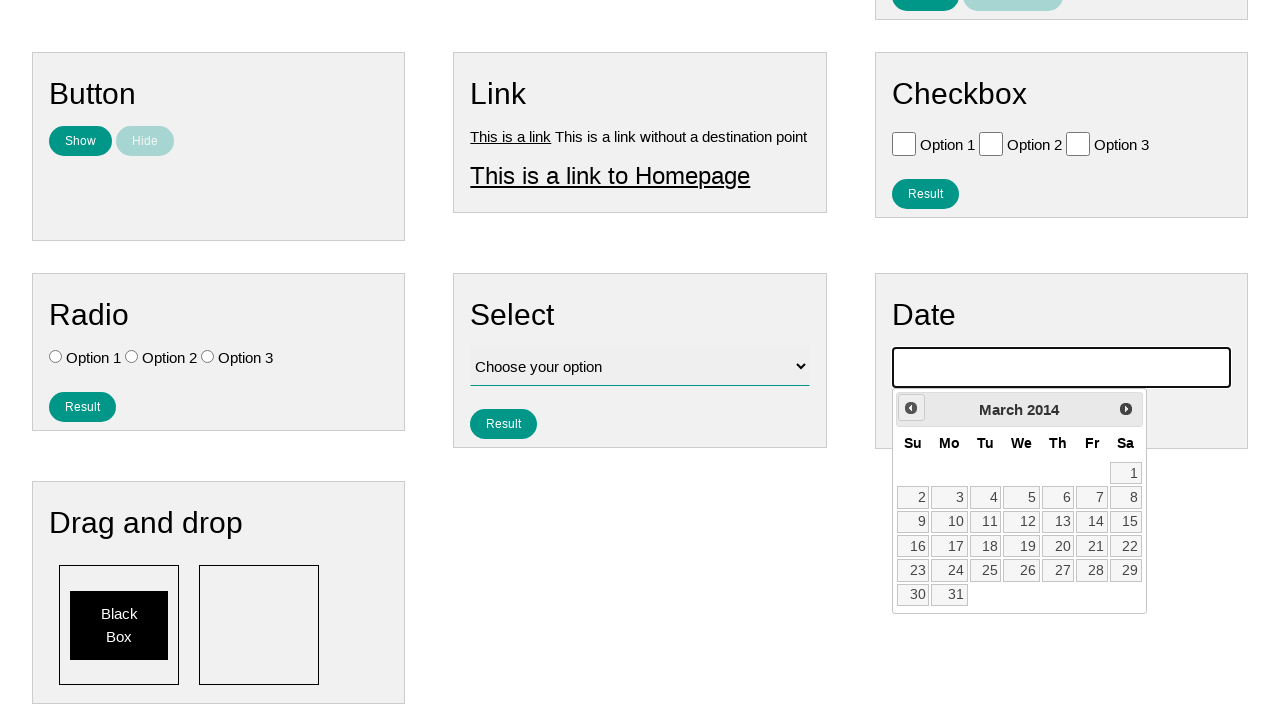

Clicked previous month button (iteration 145 of 233) to navigate towards July 2007 at (911, 408) on .ui-datepicker-prev
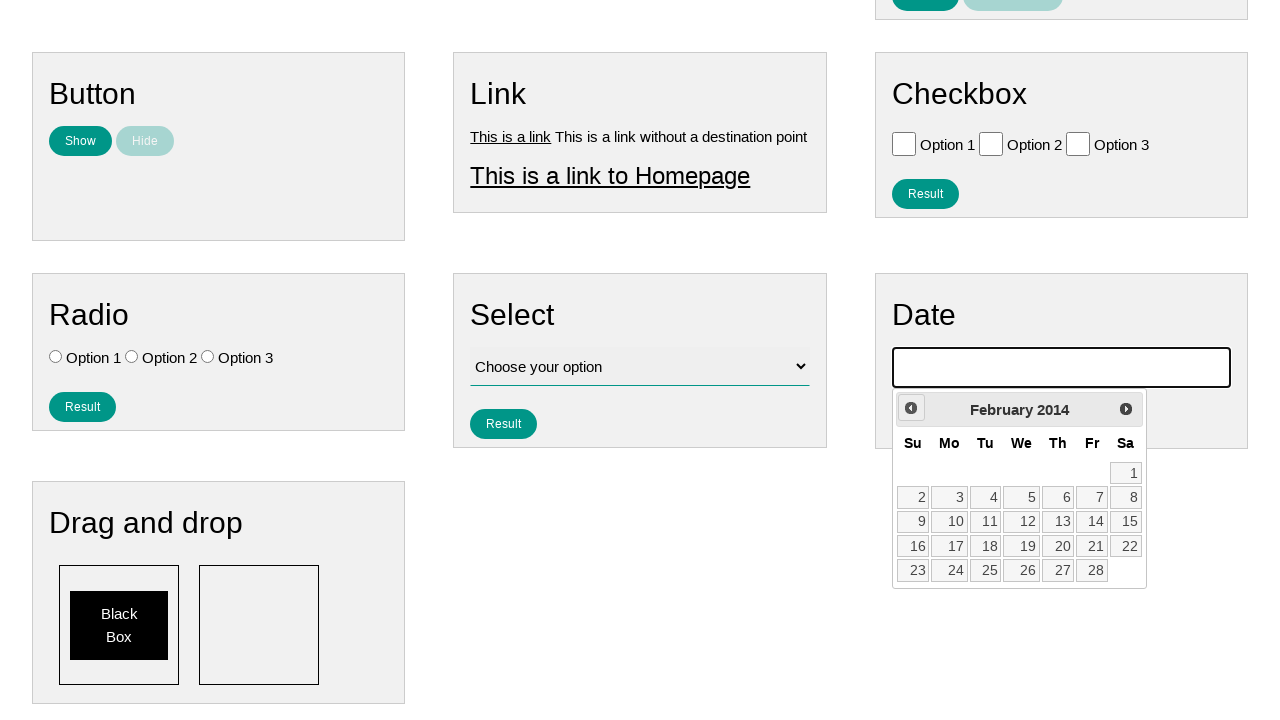

Clicked previous month button (iteration 146 of 233) to navigate towards July 2007 at (911, 408) on .ui-datepicker-prev
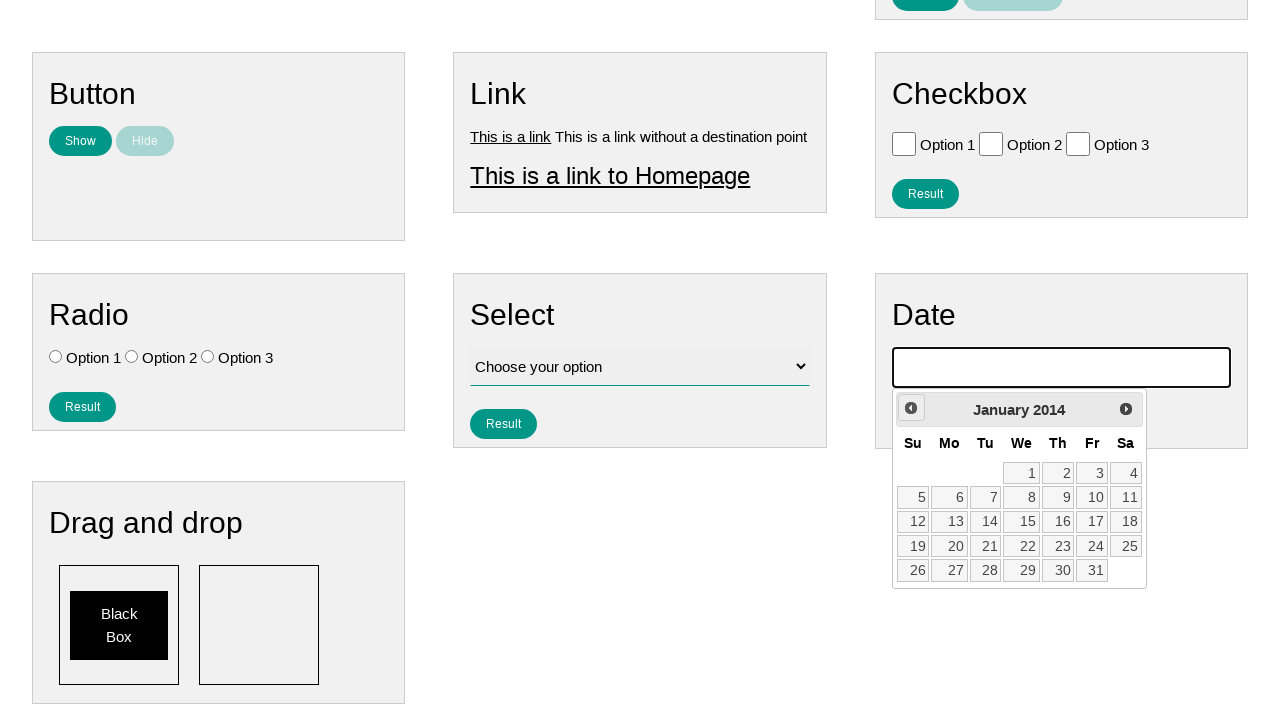

Clicked previous month button (iteration 147 of 233) to navigate towards July 2007 at (911, 408) on .ui-datepicker-prev
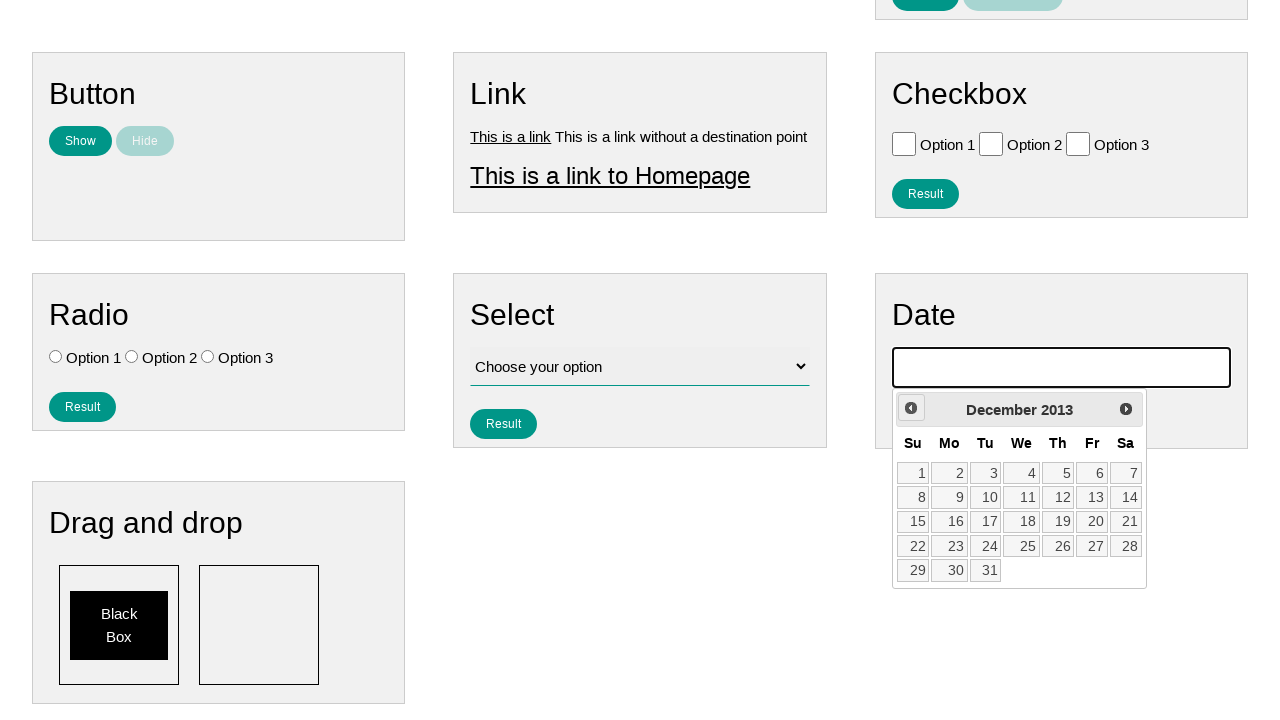

Clicked previous month button (iteration 148 of 233) to navigate towards July 2007 at (911, 408) on .ui-datepicker-prev
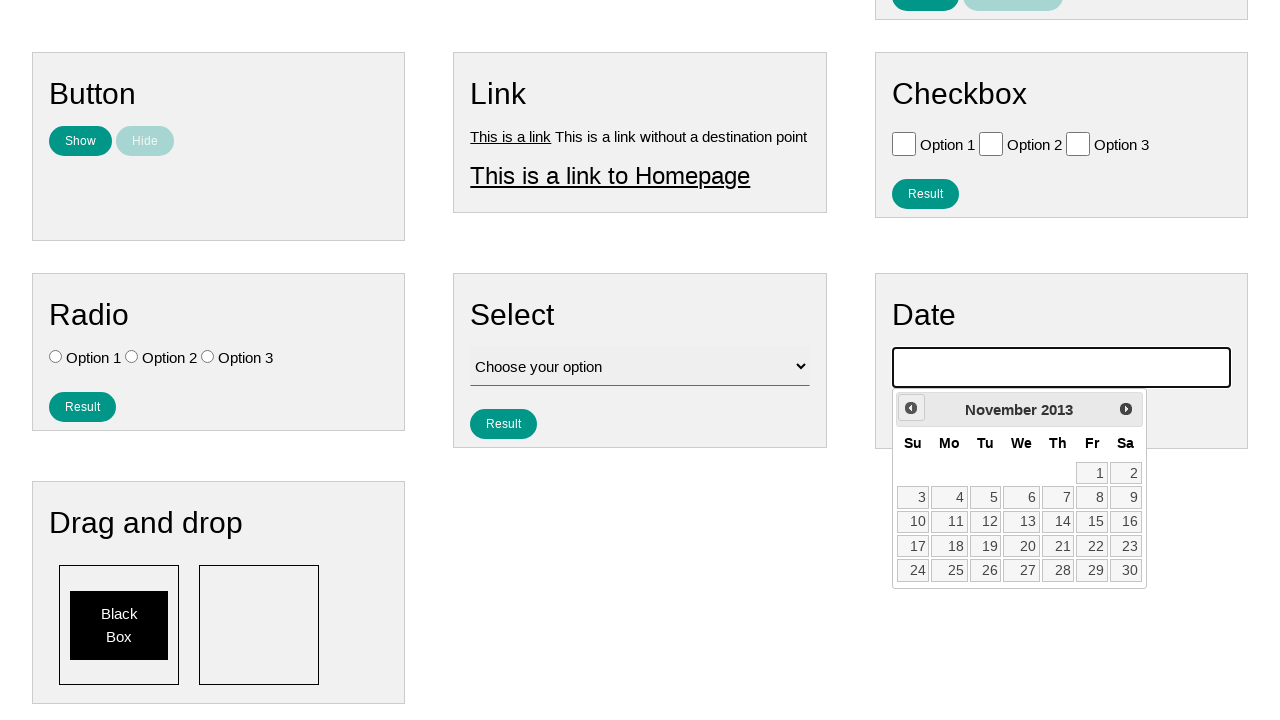

Clicked previous month button (iteration 149 of 233) to navigate towards July 2007 at (911, 408) on .ui-datepicker-prev
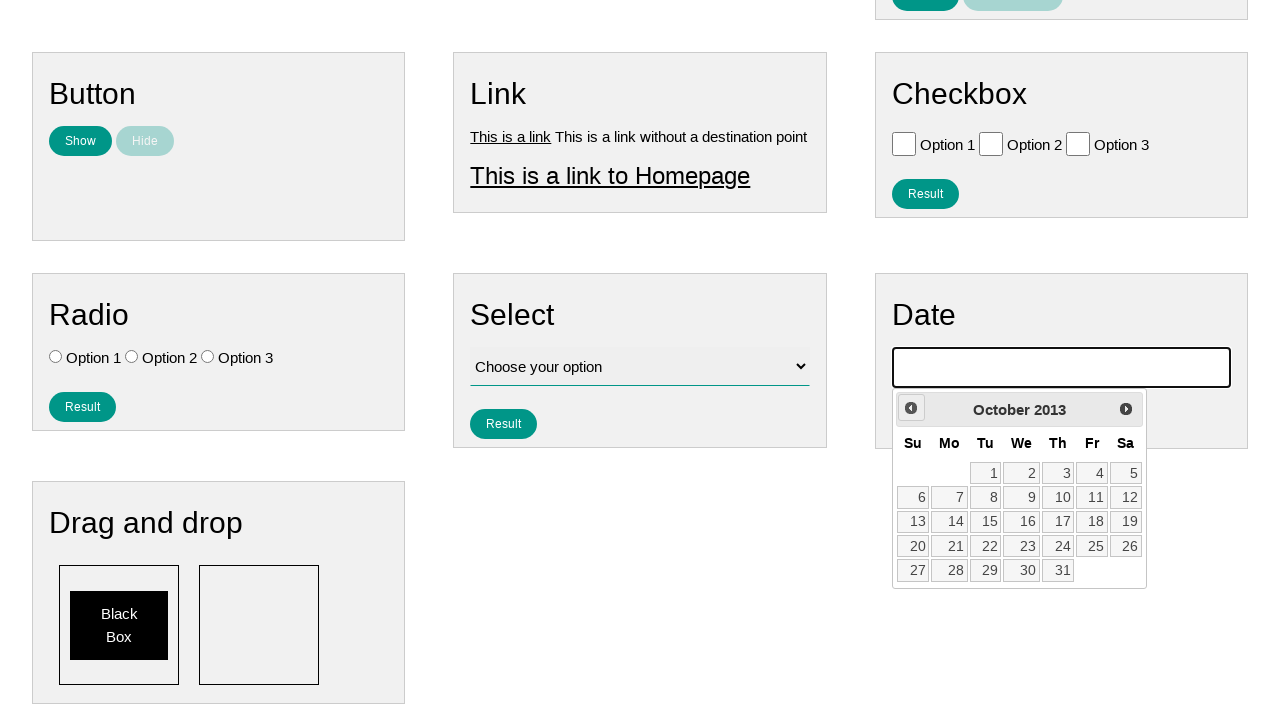

Clicked previous month button (iteration 150 of 233) to navigate towards July 2007 at (911, 408) on .ui-datepicker-prev
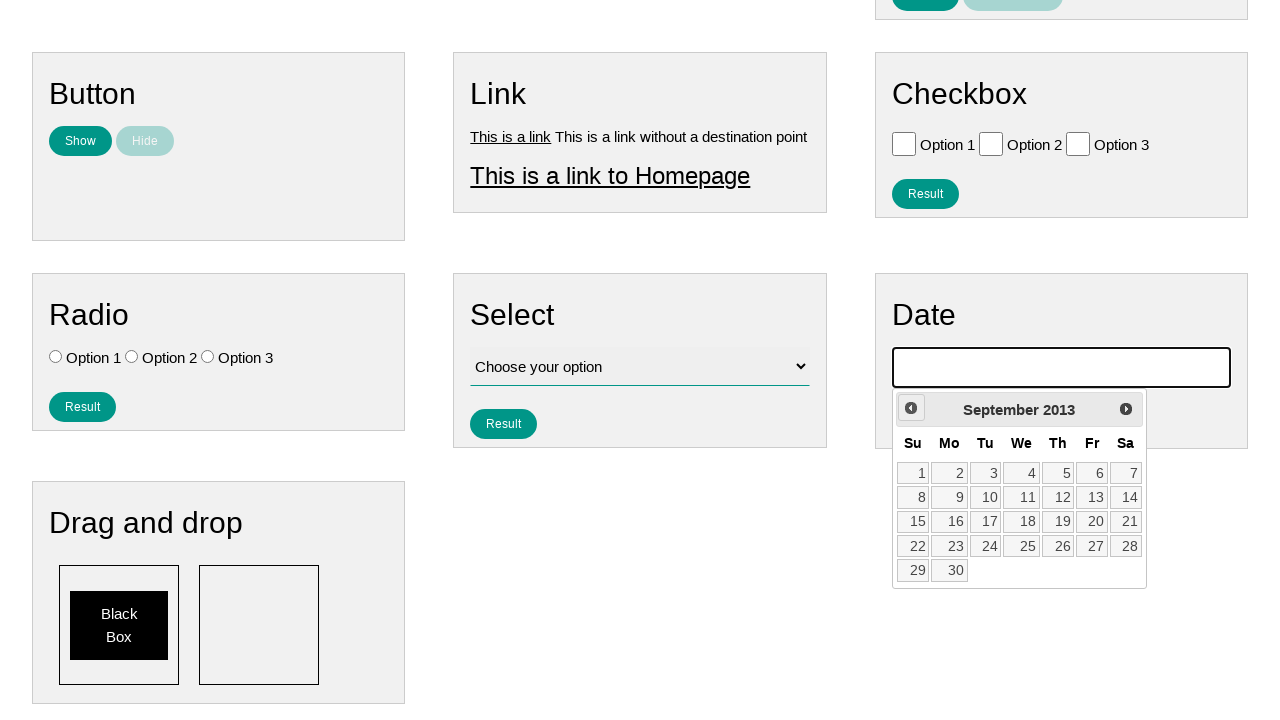

Clicked previous month button (iteration 151 of 233) to navigate towards July 2007 at (911, 408) on .ui-datepicker-prev
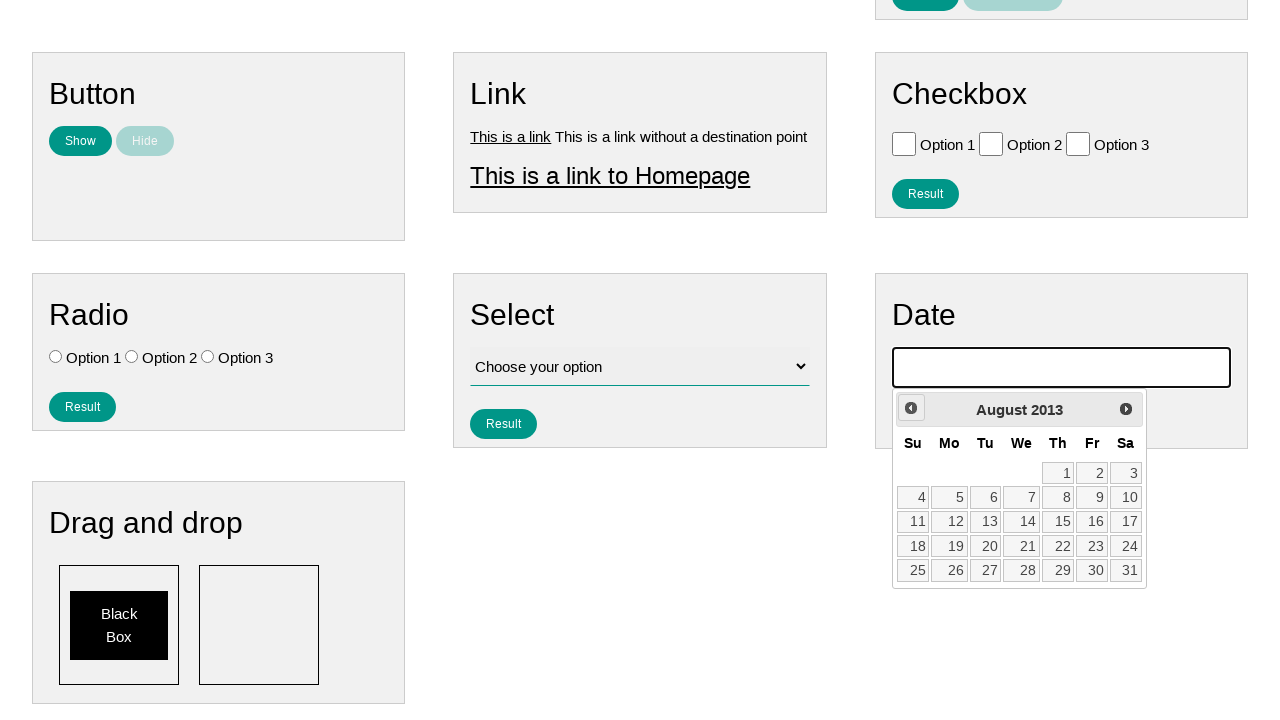

Clicked previous month button (iteration 152 of 233) to navigate towards July 2007 at (911, 408) on .ui-datepicker-prev
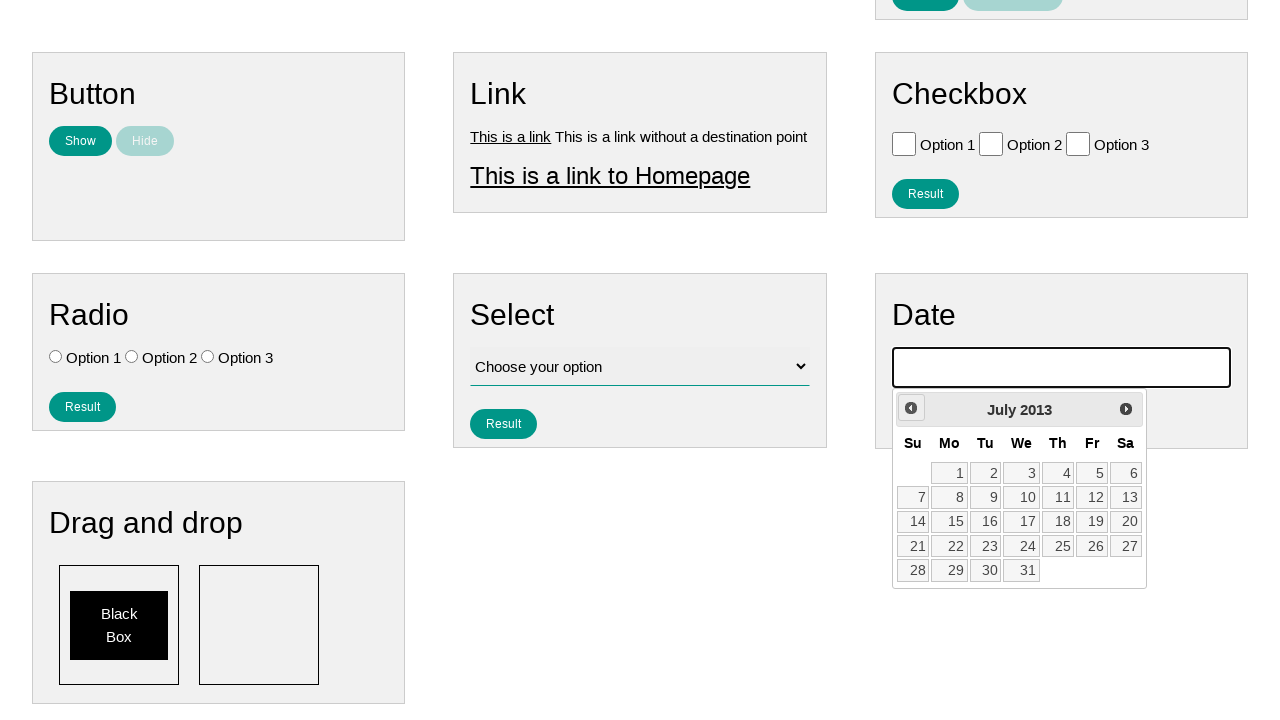

Clicked previous month button (iteration 153 of 233) to navigate towards July 2007 at (911, 408) on .ui-datepicker-prev
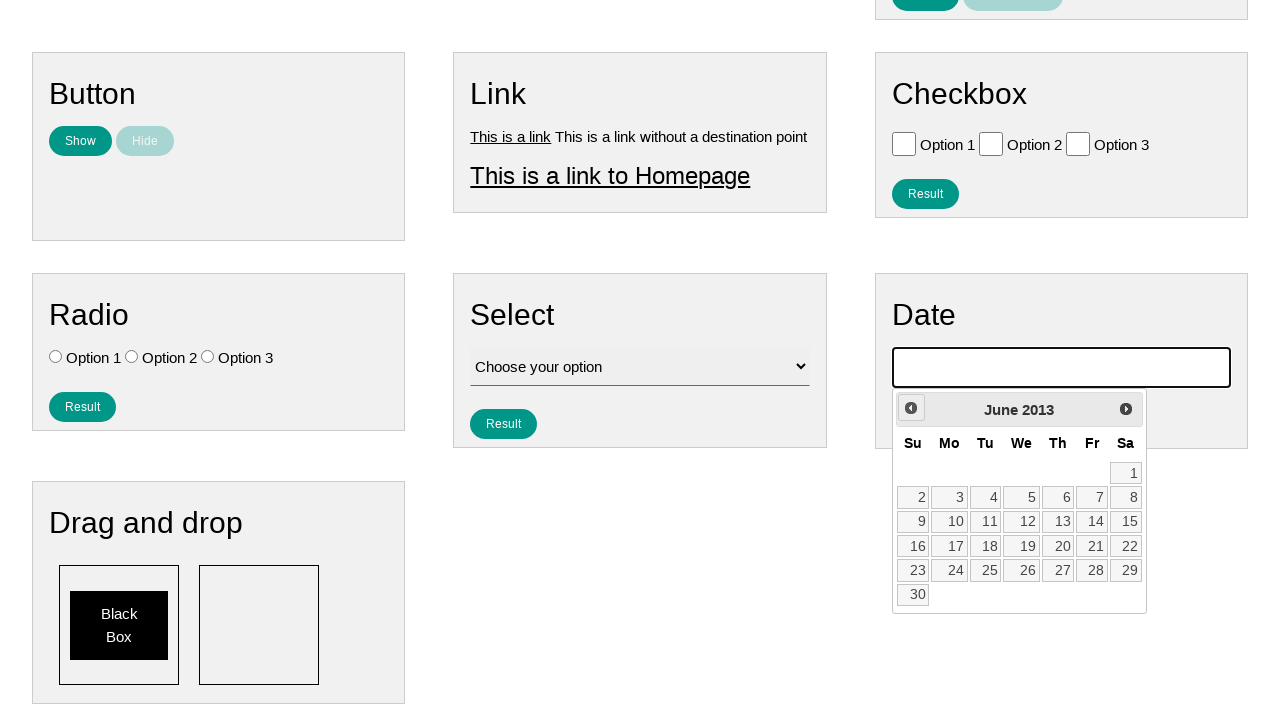

Clicked previous month button (iteration 154 of 233) to navigate towards July 2007 at (911, 408) on .ui-datepicker-prev
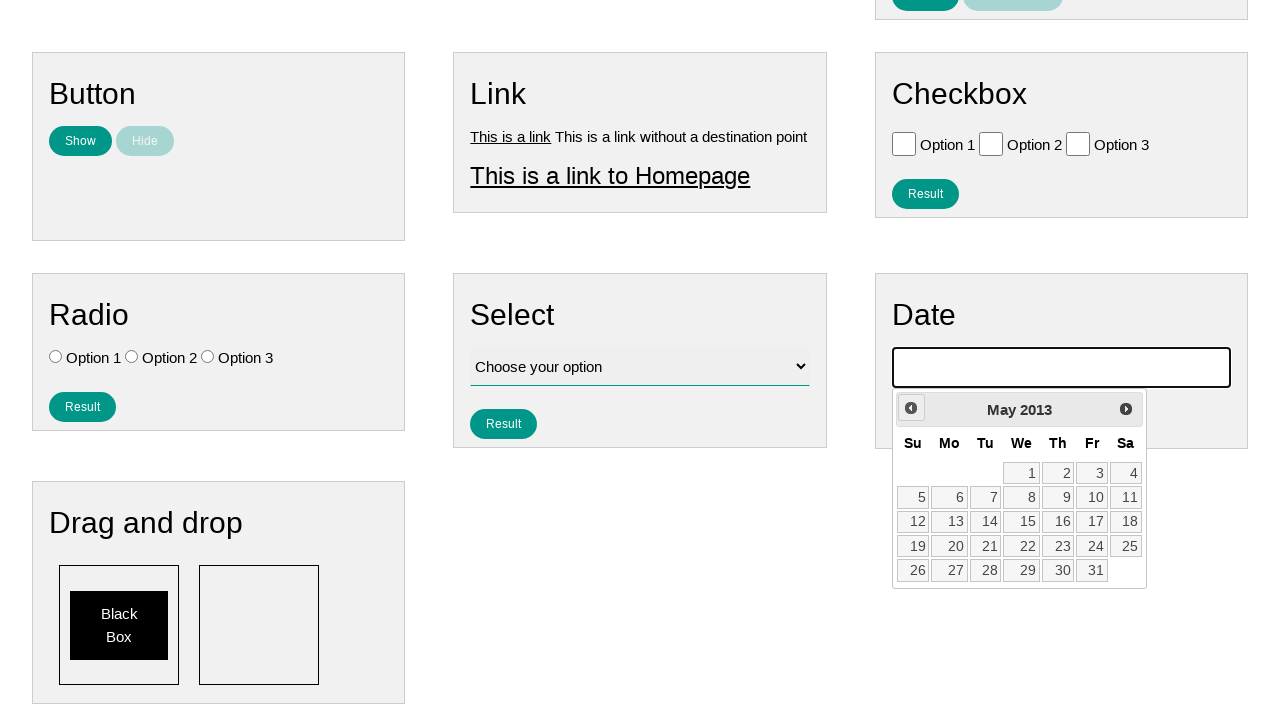

Clicked previous month button (iteration 155 of 233) to navigate towards July 2007 at (911, 408) on .ui-datepicker-prev
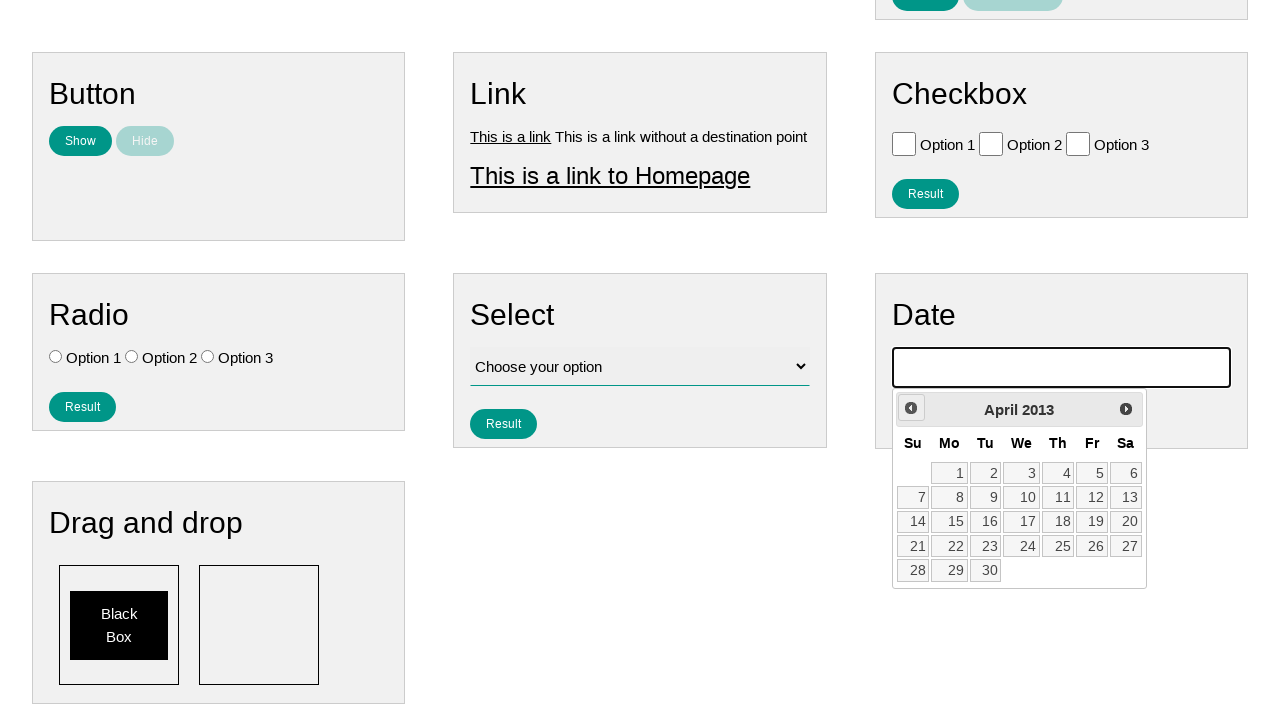

Clicked previous month button (iteration 156 of 233) to navigate towards July 2007 at (911, 408) on .ui-datepicker-prev
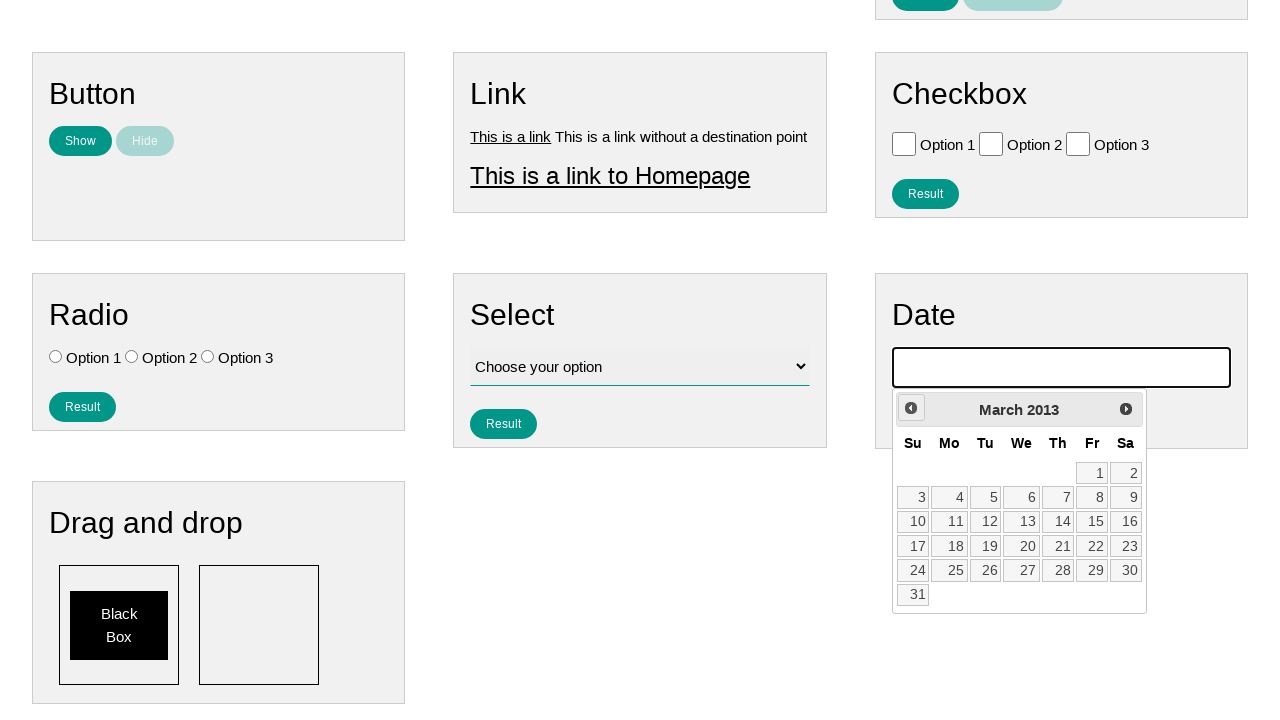

Clicked previous month button (iteration 157 of 233) to navigate towards July 2007 at (911, 408) on .ui-datepicker-prev
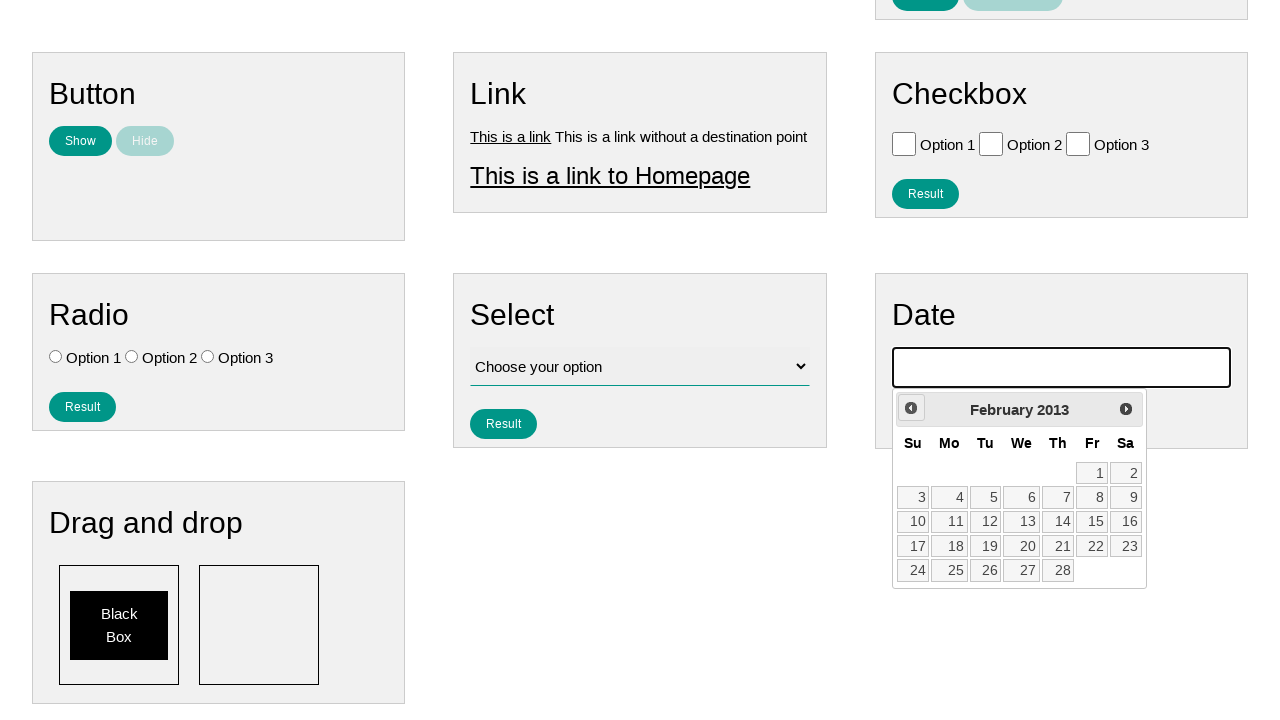

Clicked previous month button (iteration 158 of 233) to navigate towards July 2007 at (911, 408) on .ui-datepicker-prev
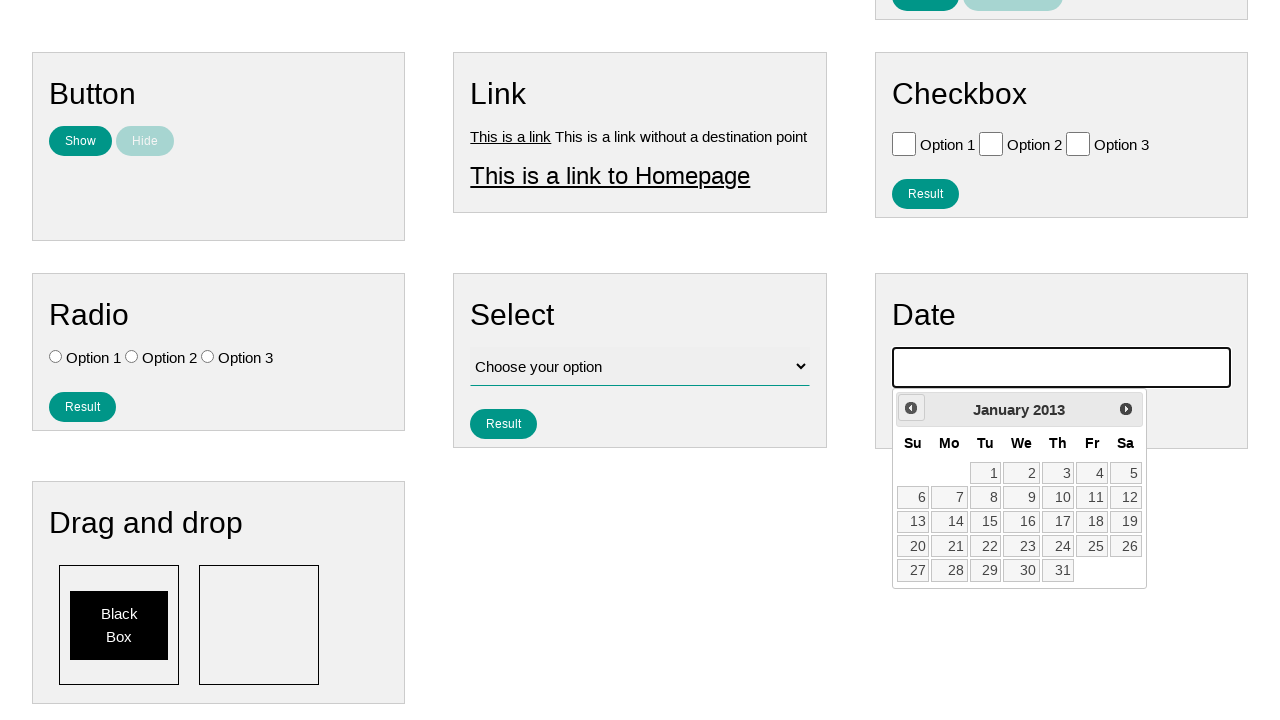

Clicked previous month button (iteration 159 of 233) to navigate towards July 2007 at (911, 408) on .ui-datepicker-prev
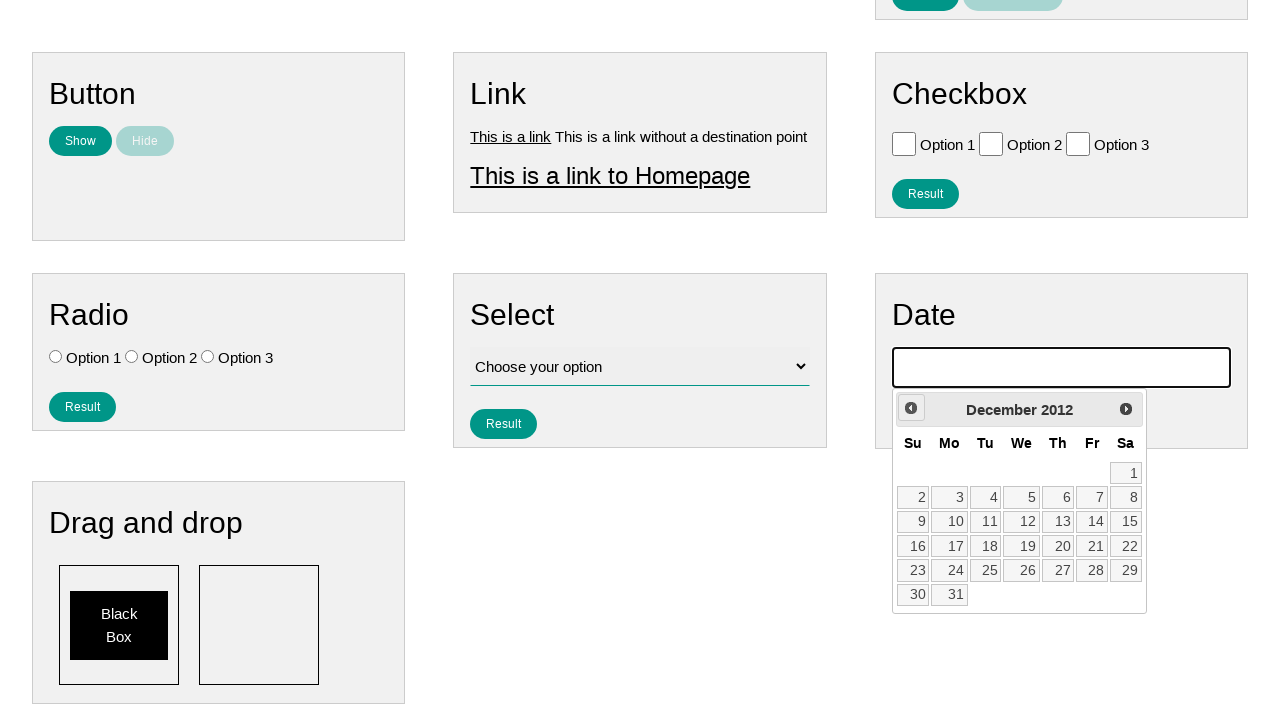

Clicked previous month button (iteration 160 of 233) to navigate towards July 2007 at (911, 408) on .ui-datepicker-prev
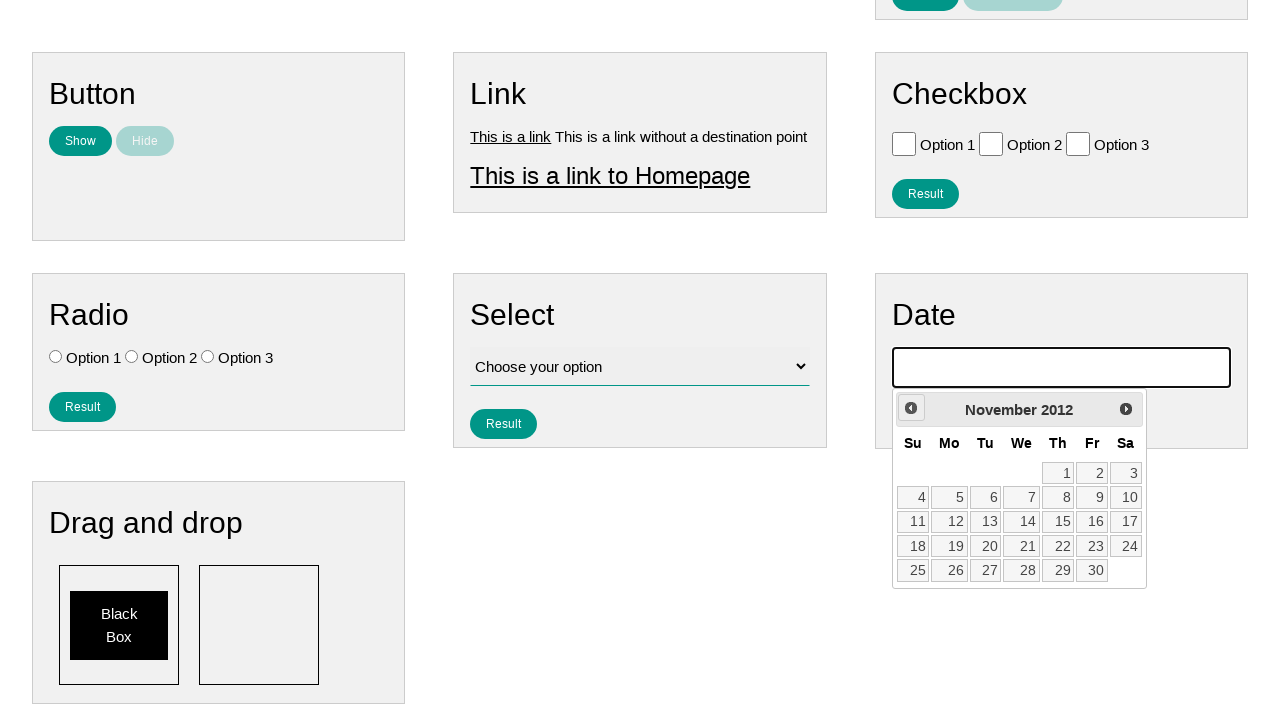

Clicked previous month button (iteration 161 of 233) to navigate towards July 2007 at (911, 408) on .ui-datepicker-prev
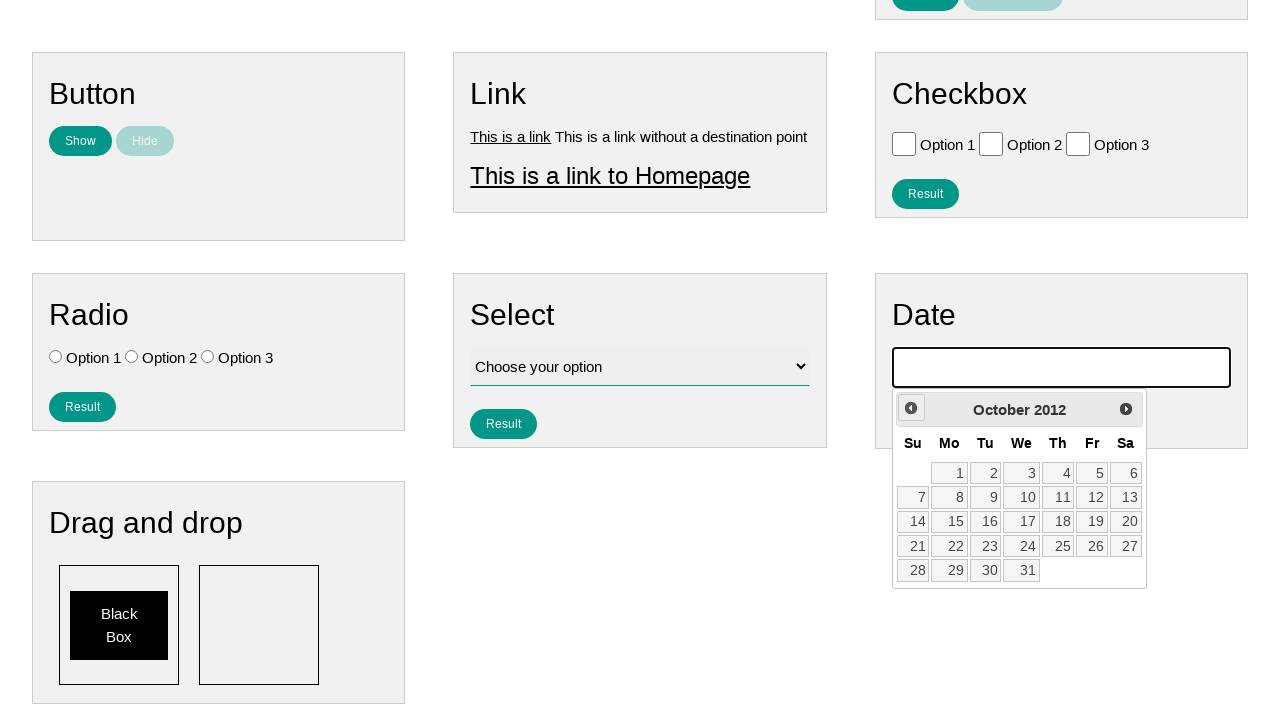

Clicked previous month button (iteration 162 of 233) to navigate towards July 2007 at (911, 408) on .ui-datepicker-prev
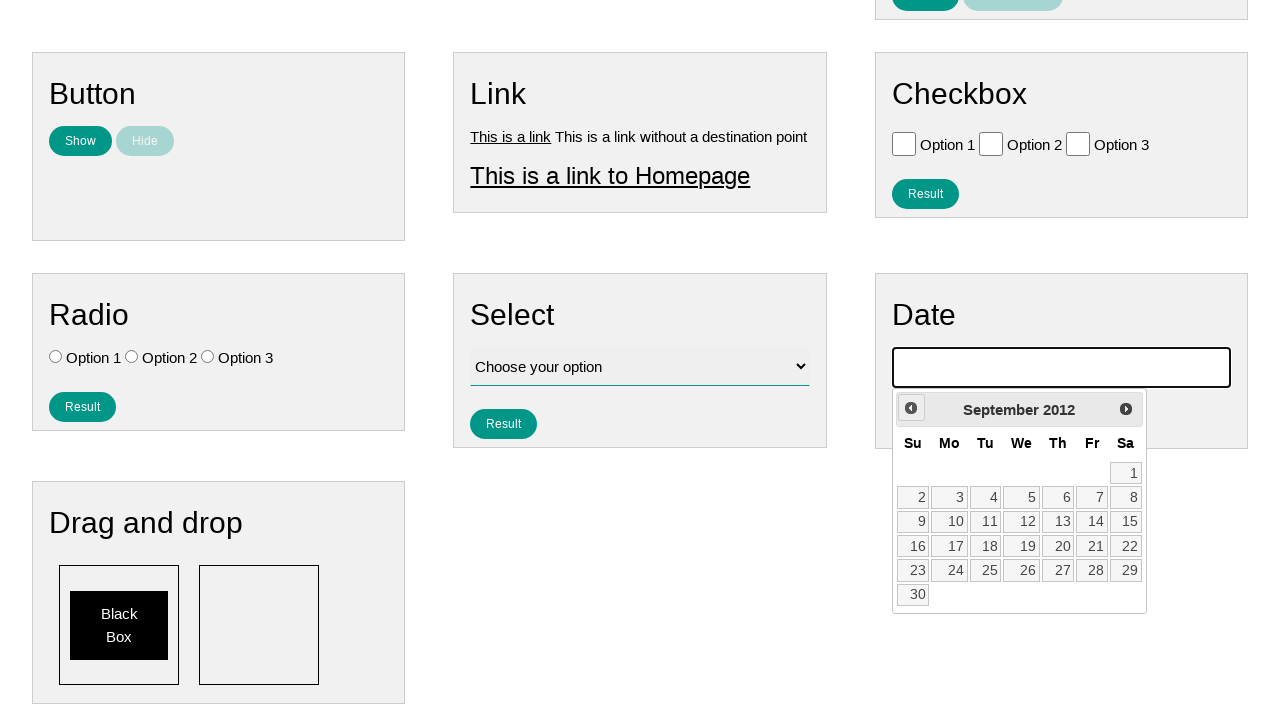

Clicked previous month button (iteration 163 of 233) to navigate towards July 2007 at (911, 408) on .ui-datepicker-prev
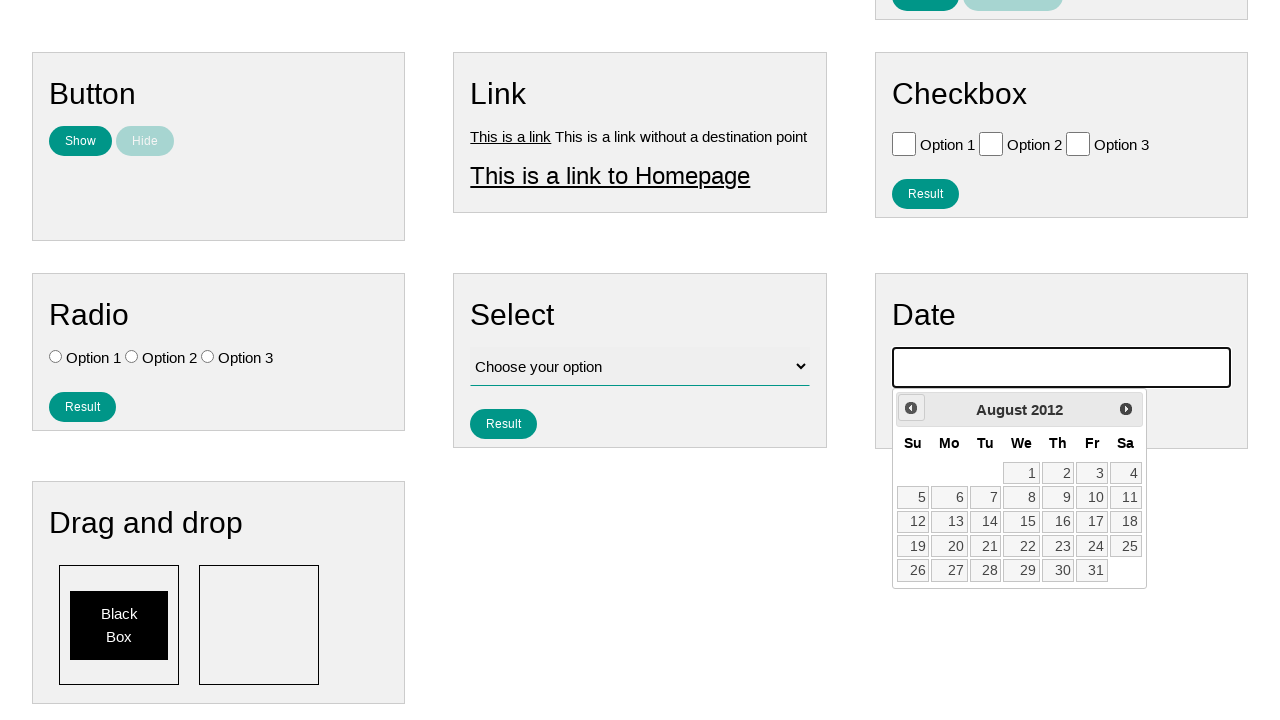

Clicked previous month button (iteration 164 of 233) to navigate towards July 2007 at (911, 408) on .ui-datepicker-prev
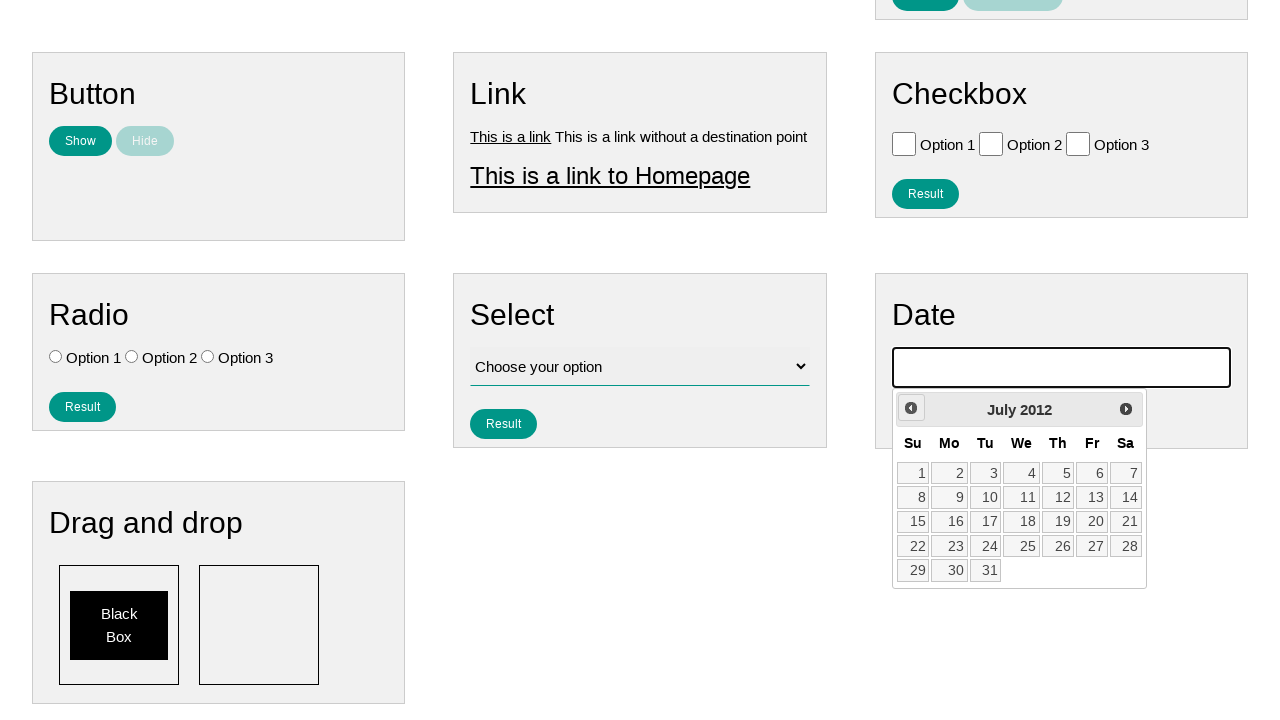

Clicked previous month button (iteration 165 of 233) to navigate towards July 2007 at (911, 408) on .ui-datepicker-prev
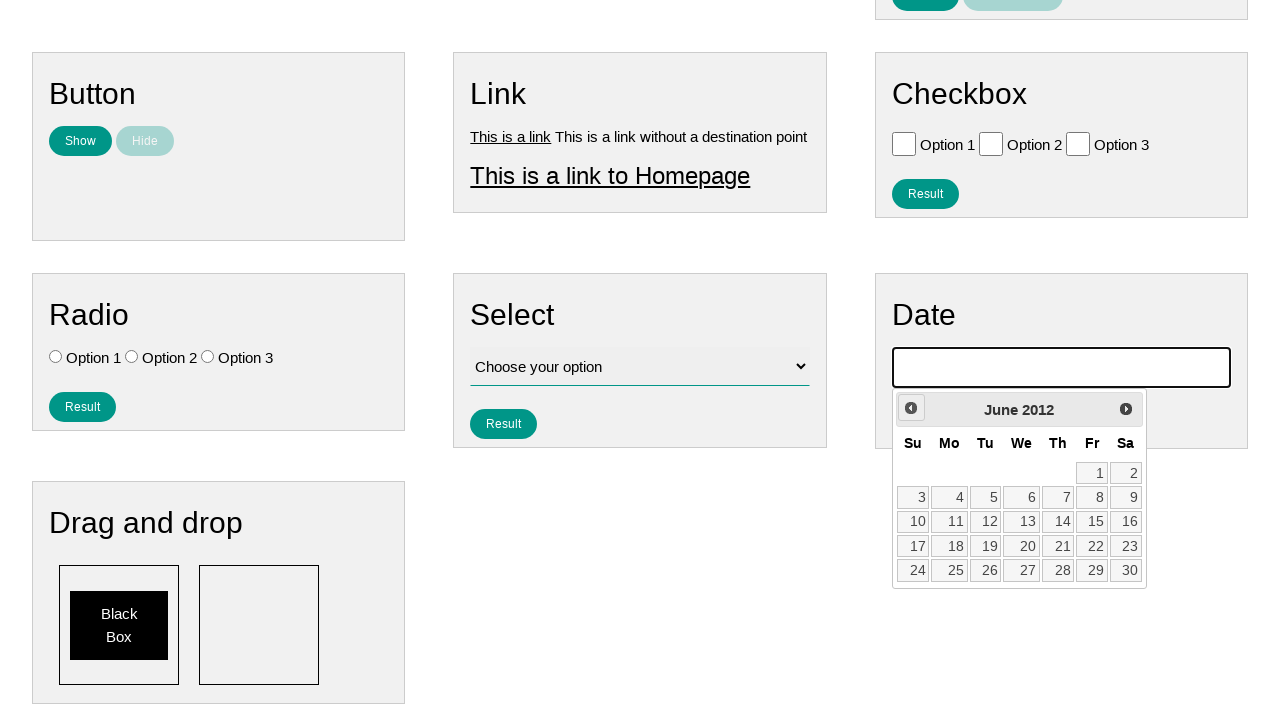

Clicked previous month button (iteration 166 of 233) to navigate towards July 2007 at (911, 408) on .ui-datepicker-prev
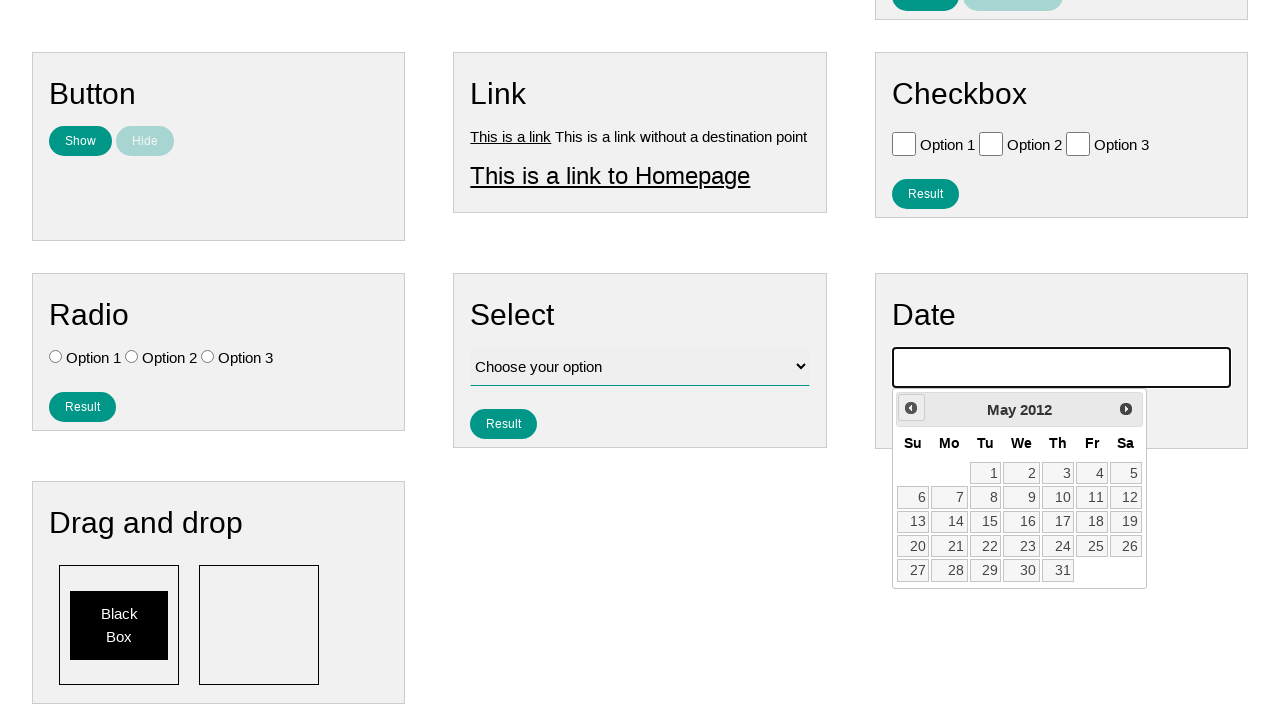

Clicked previous month button (iteration 167 of 233) to navigate towards July 2007 at (911, 408) on .ui-datepicker-prev
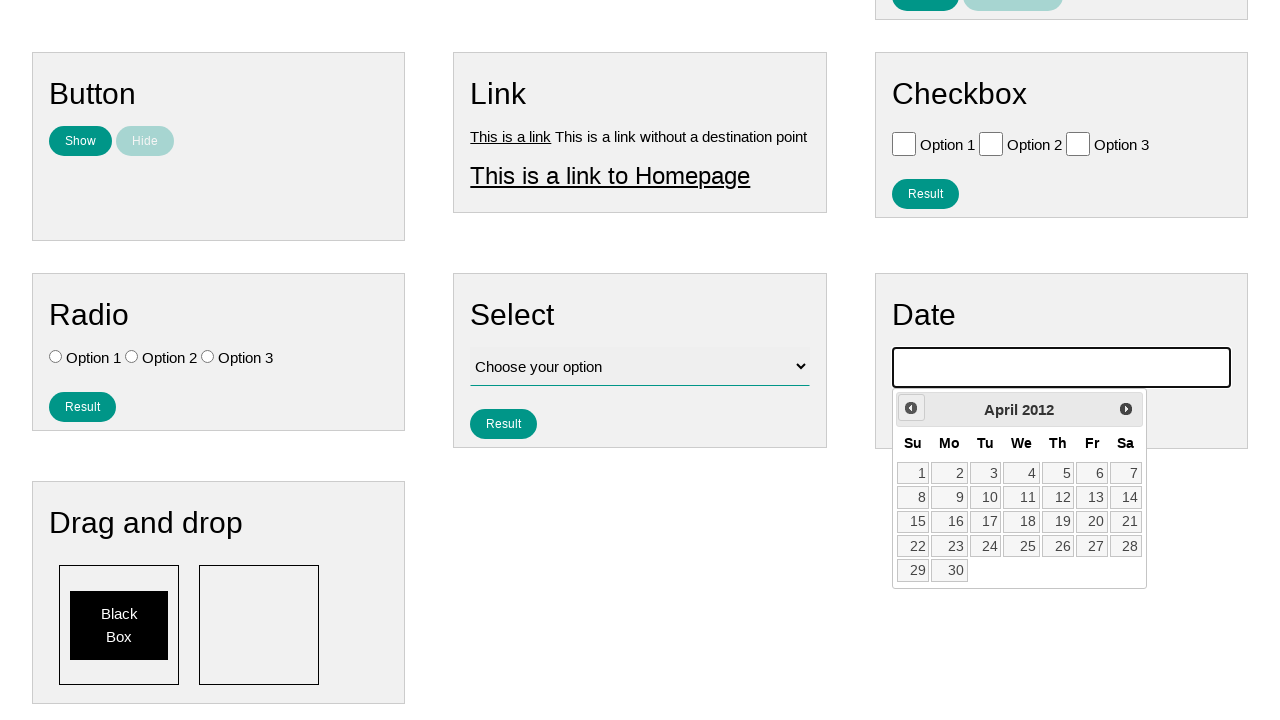

Clicked previous month button (iteration 168 of 233) to navigate towards July 2007 at (911, 408) on .ui-datepicker-prev
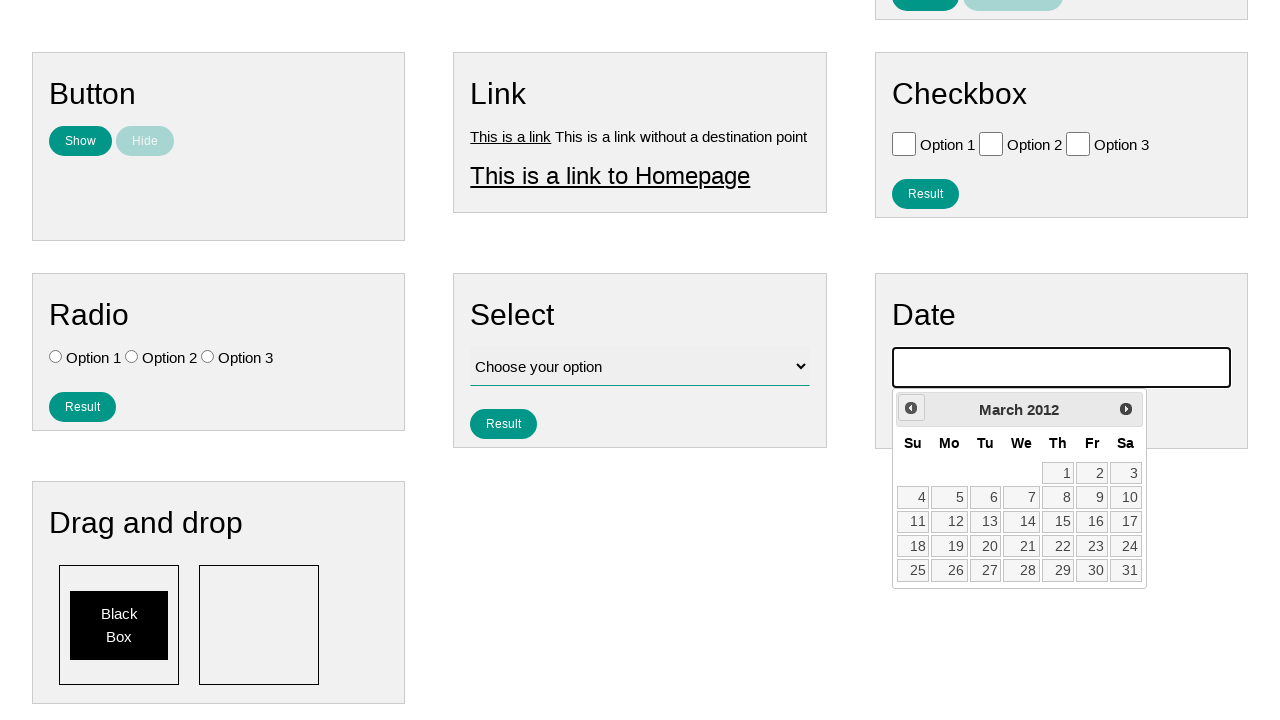

Clicked previous month button (iteration 169 of 233) to navigate towards July 2007 at (911, 408) on .ui-datepicker-prev
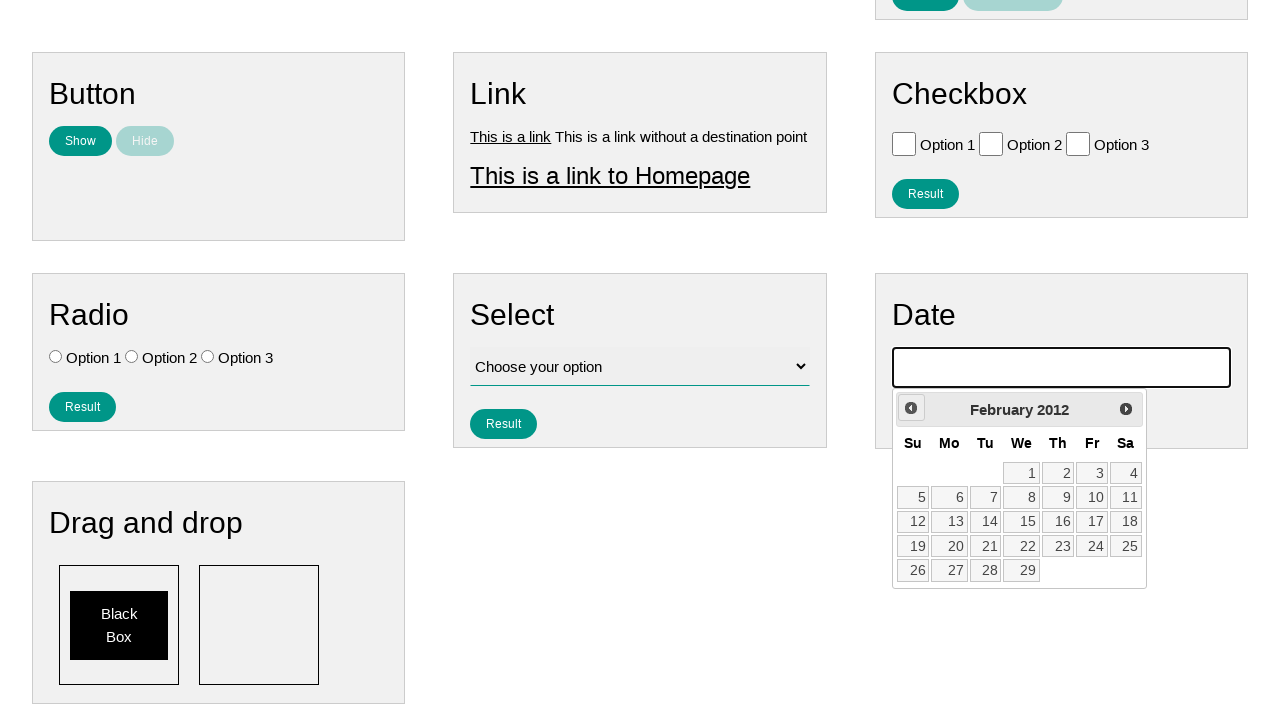

Clicked previous month button (iteration 170 of 233) to navigate towards July 2007 at (911, 408) on .ui-datepicker-prev
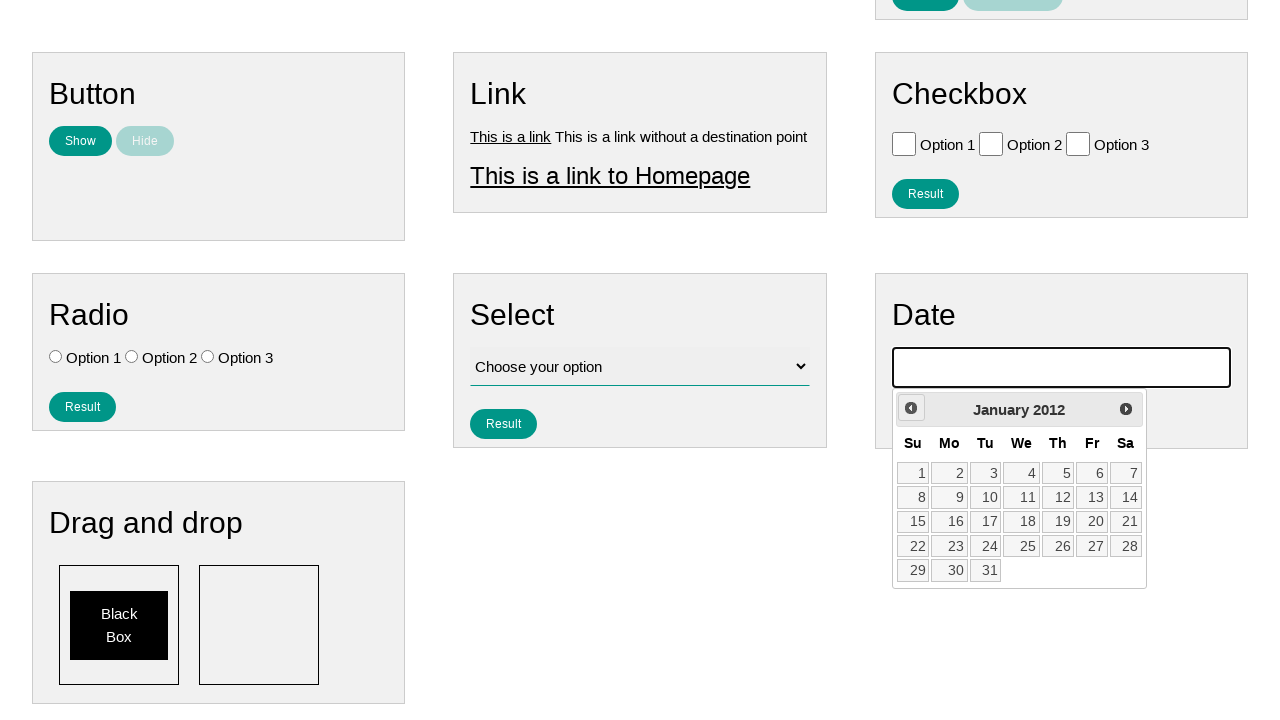

Clicked previous month button (iteration 171 of 233) to navigate towards July 2007 at (911, 408) on .ui-datepicker-prev
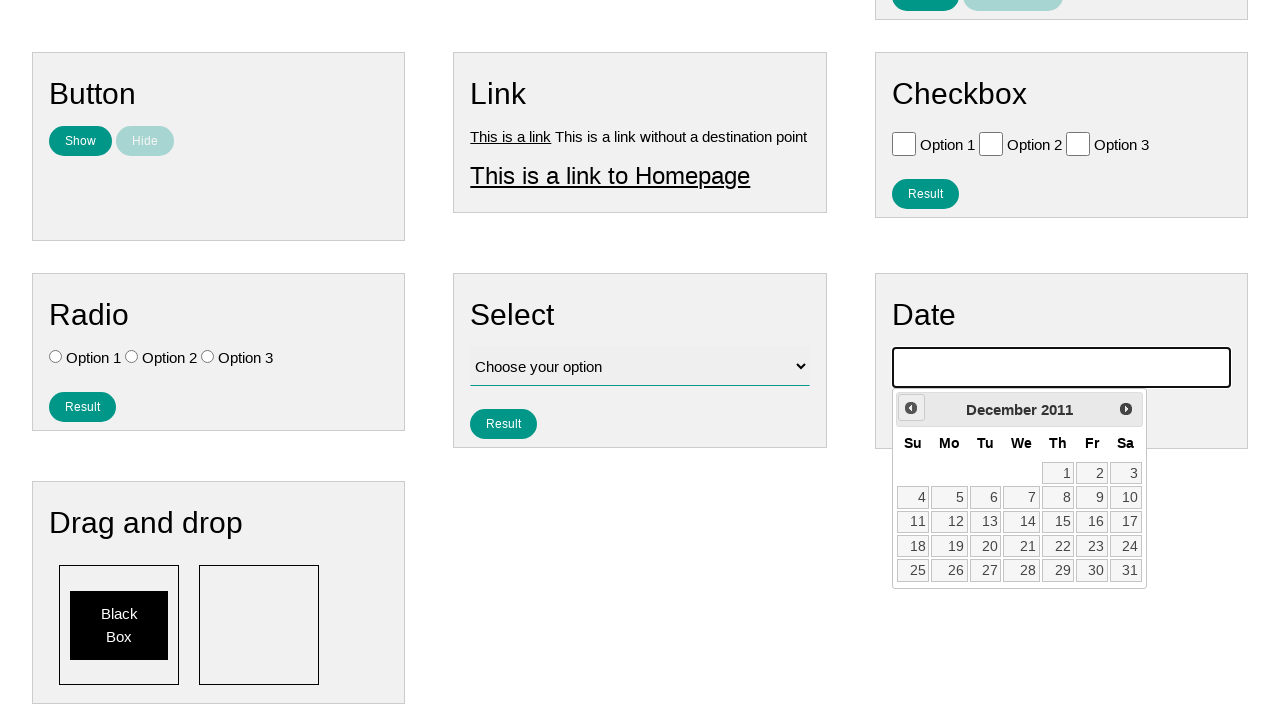

Clicked previous month button (iteration 172 of 233) to navigate towards July 2007 at (911, 408) on .ui-datepicker-prev
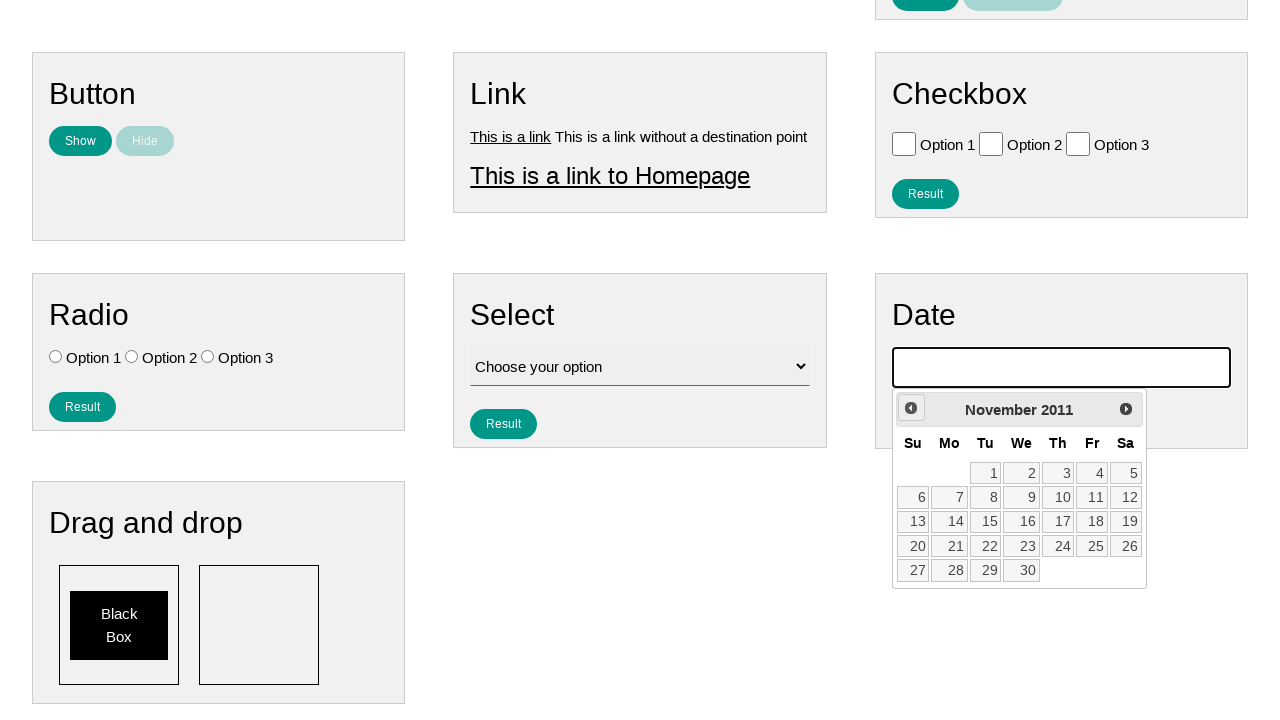

Clicked previous month button (iteration 173 of 233) to navigate towards July 2007 at (911, 408) on .ui-datepicker-prev
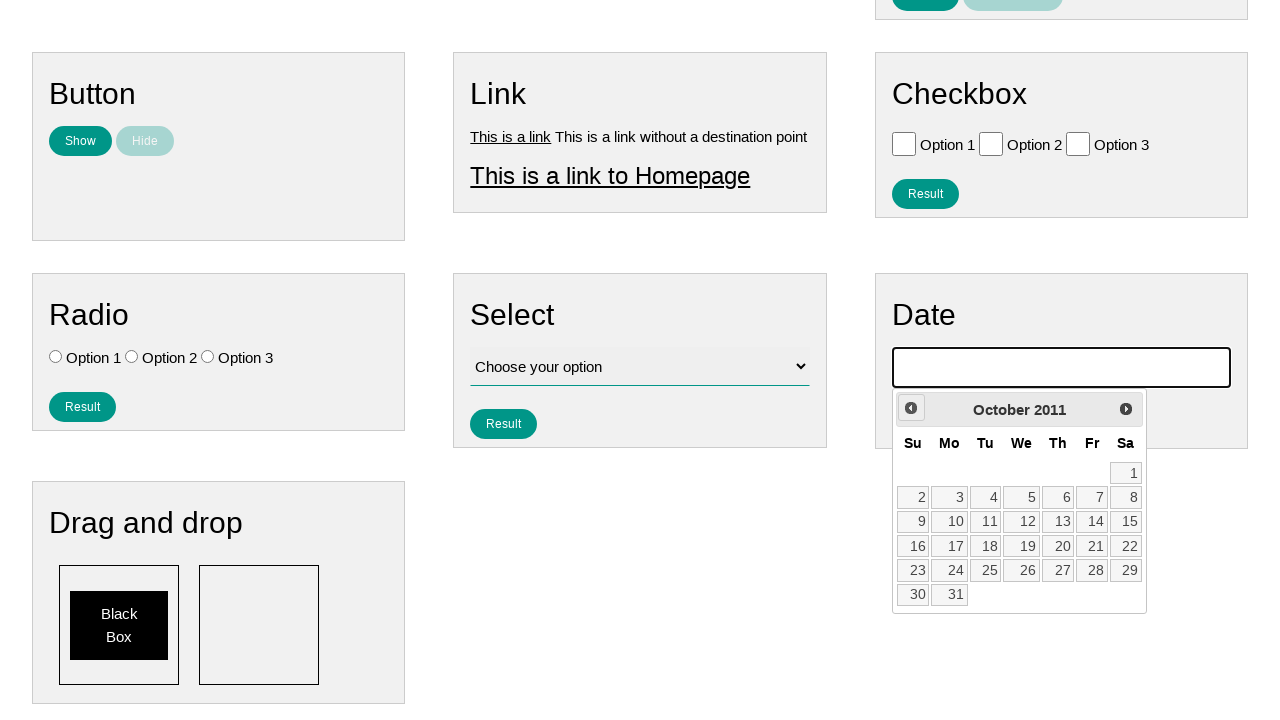

Clicked previous month button (iteration 174 of 233) to navigate towards July 2007 at (911, 408) on .ui-datepicker-prev
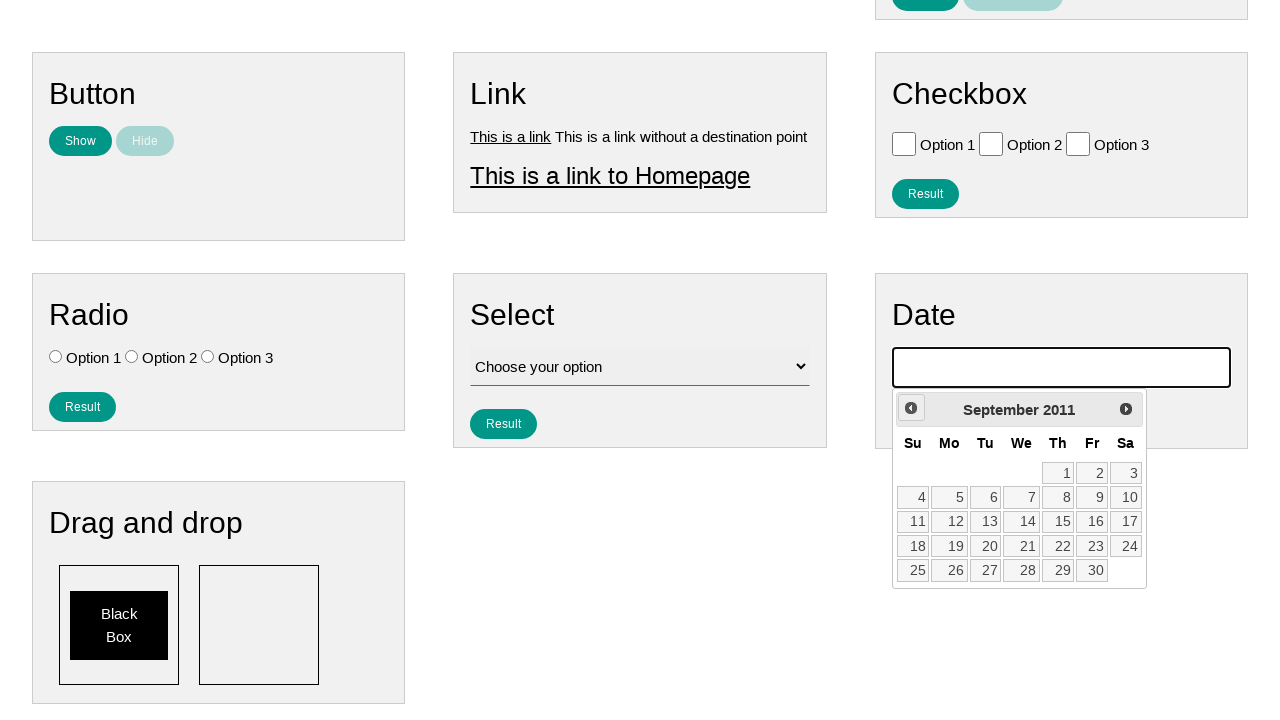

Clicked previous month button (iteration 175 of 233) to navigate towards July 2007 at (911, 408) on .ui-datepicker-prev
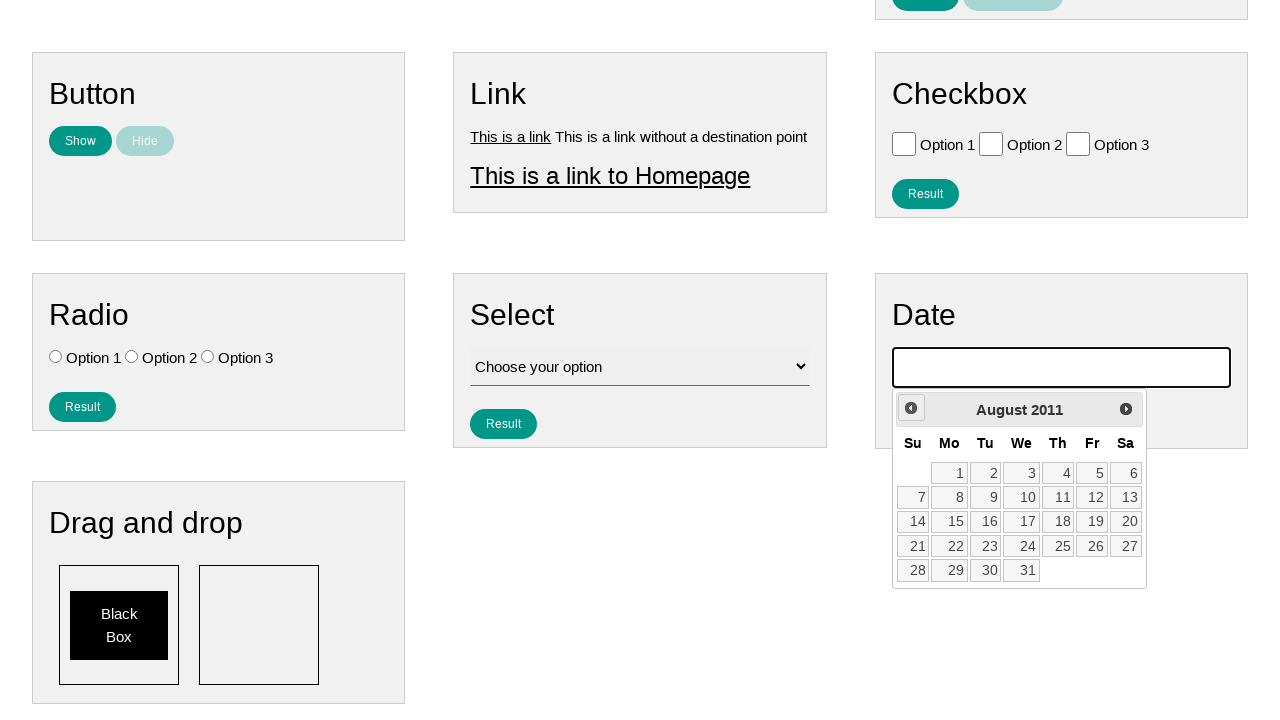

Clicked previous month button (iteration 176 of 233) to navigate towards July 2007 at (911, 408) on .ui-datepicker-prev
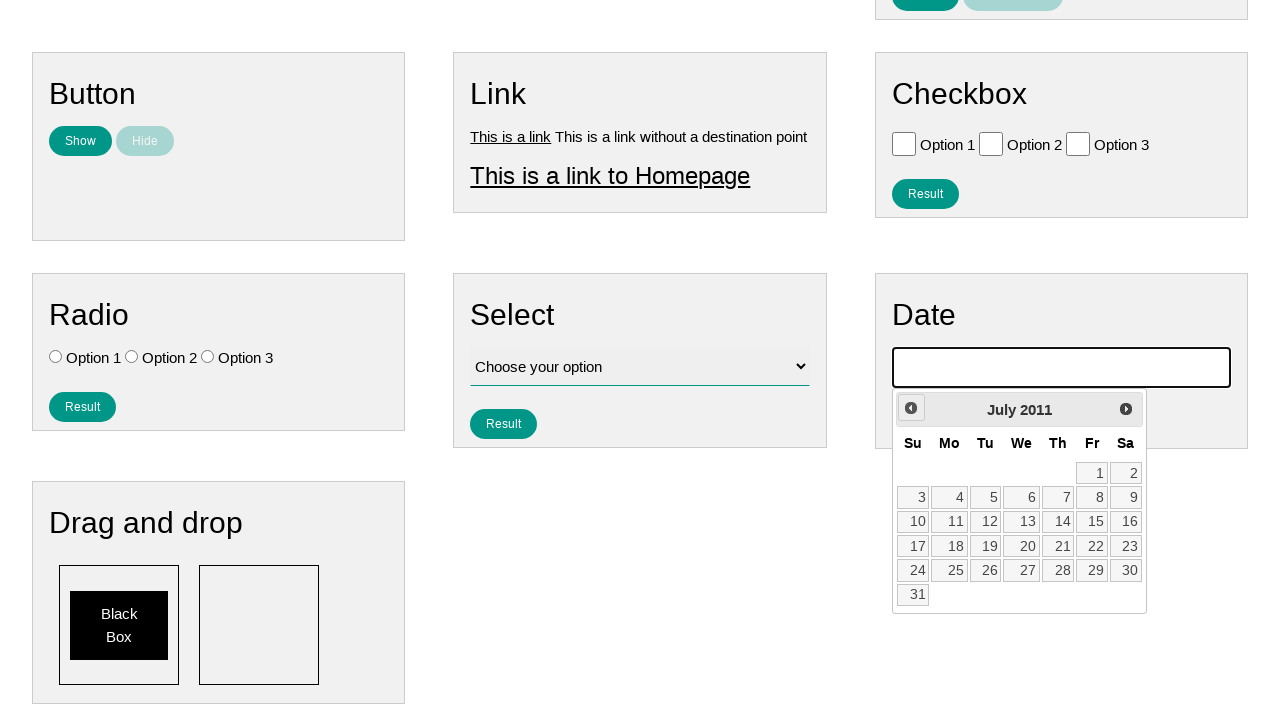

Clicked previous month button (iteration 177 of 233) to navigate towards July 2007 at (911, 408) on .ui-datepicker-prev
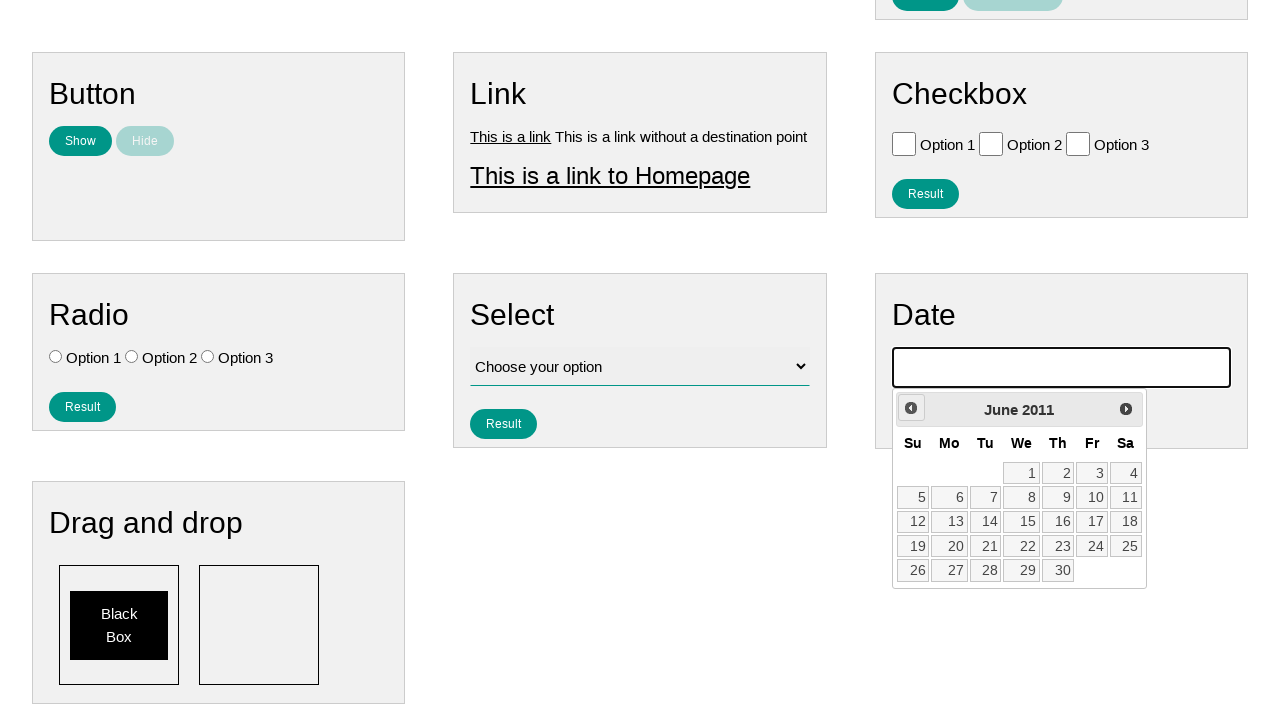

Clicked previous month button (iteration 178 of 233) to navigate towards July 2007 at (911, 408) on .ui-datepicker-prev
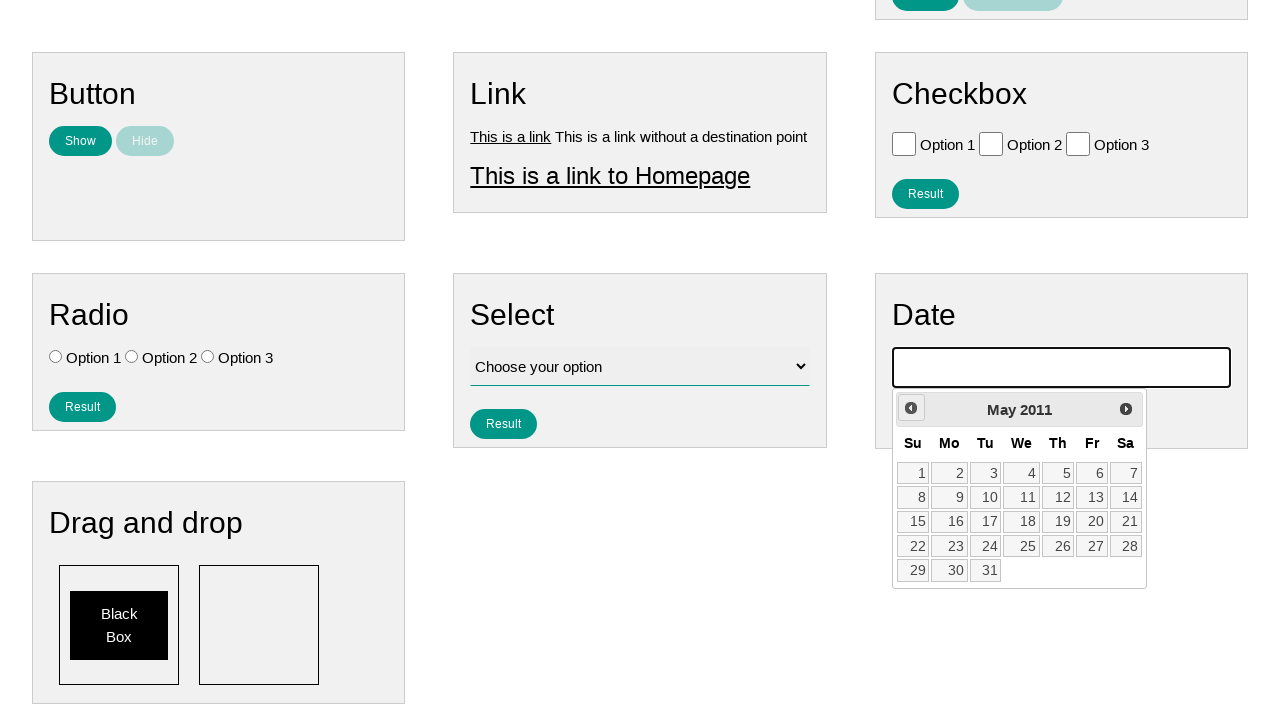

Clicked previous month button (iteration 179 of 233) to navigate towards July 2007 at (911, 408) on .ui-datepicker-prev
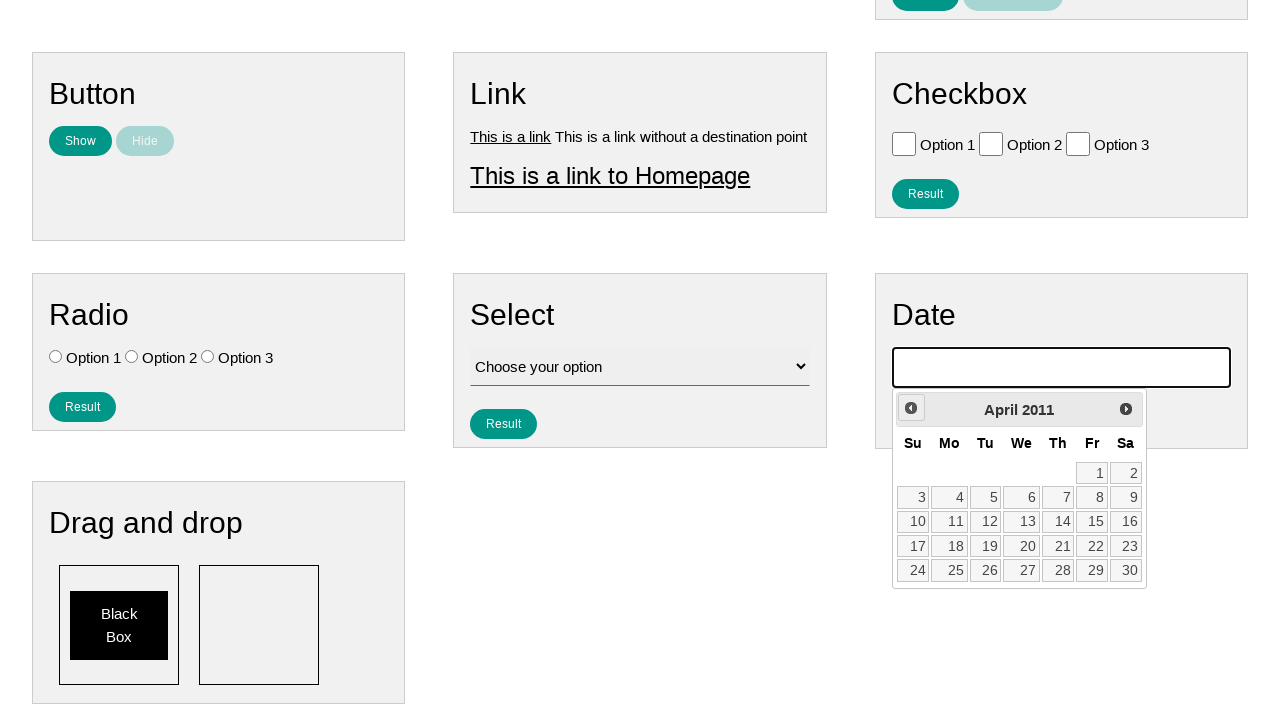

Clicked previous month button (iteration 180 of 233) to navigate towards July 2007 at (911, 408) on .ui-datepicker-prev
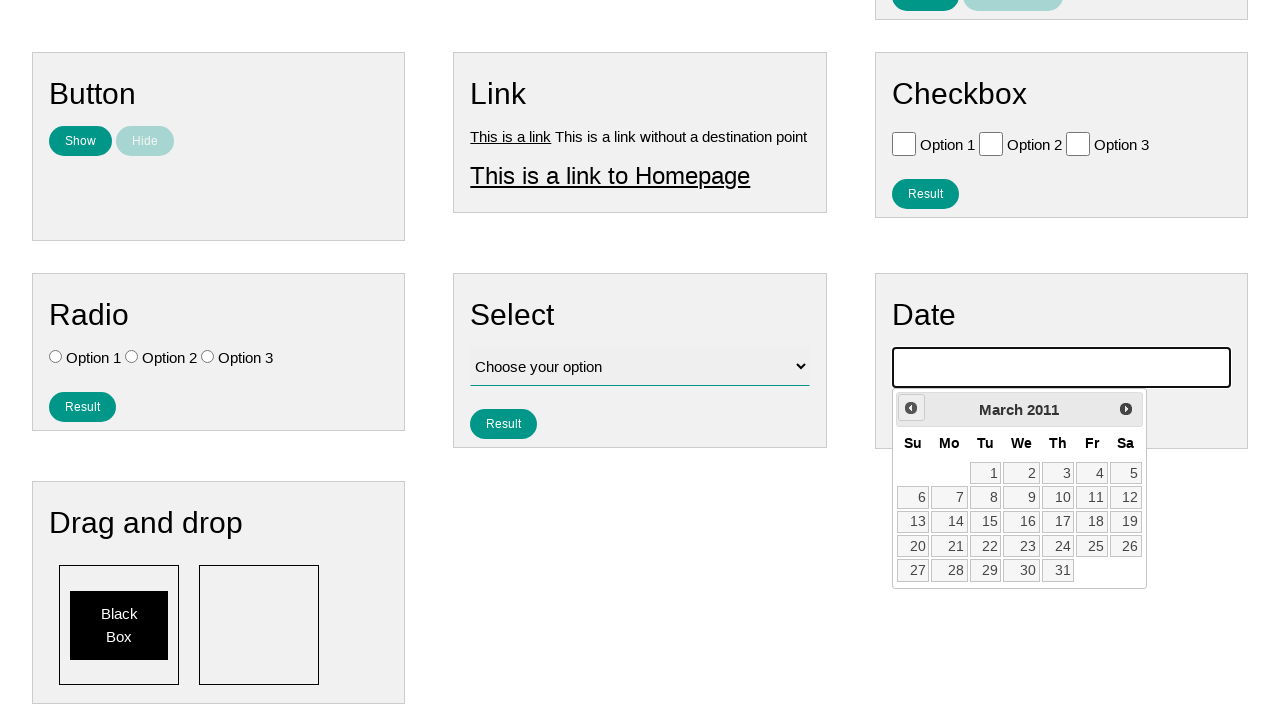

Clicked previous month button (iteration 181 of 233) to navigate towards July 2007 at (911, 408) on .ui-datepicker-prev
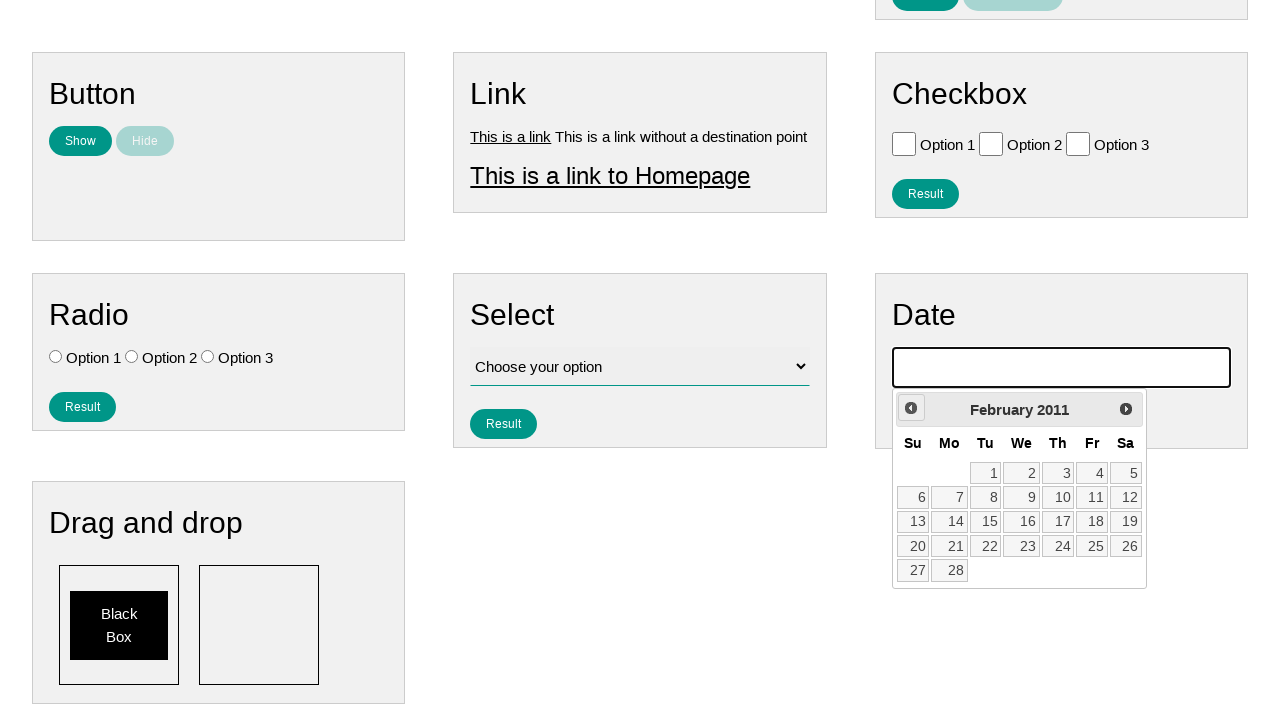

Clicked previous month button (iteration 182 of 233) to navigate towards July 2007 at (911, 408) on .ui-datepicker-prev
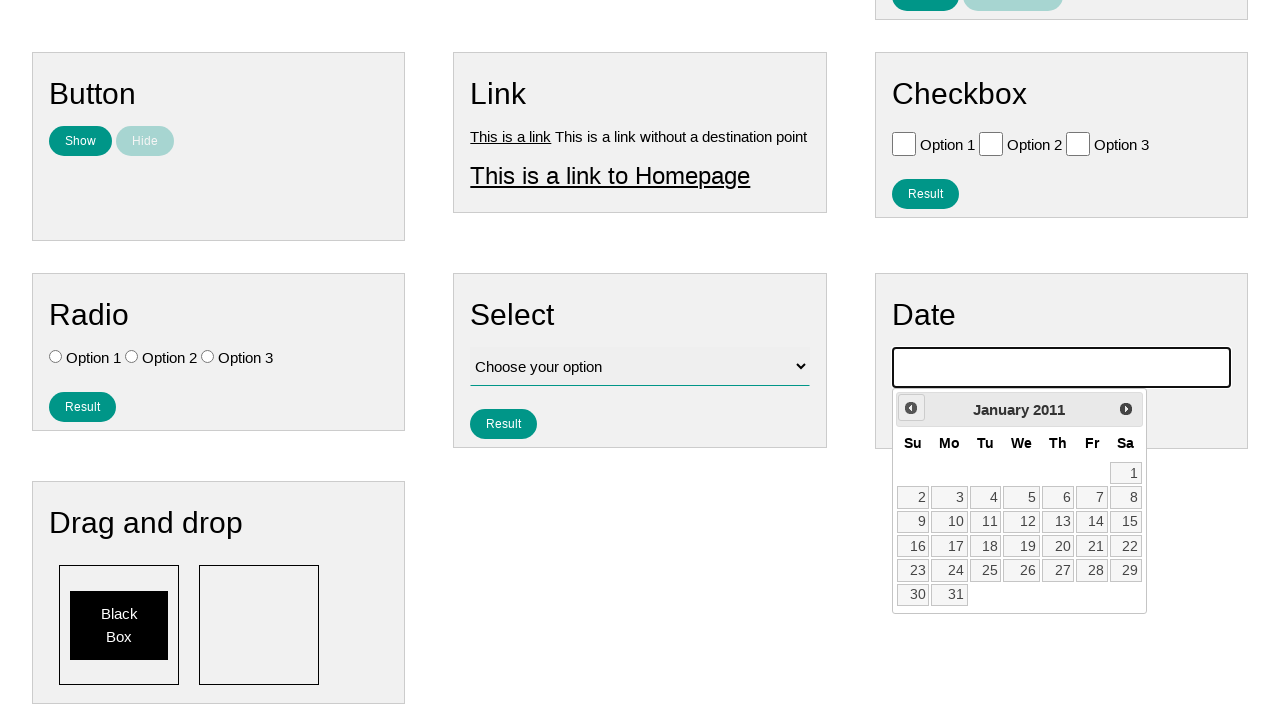

Clicked previous month button (iteration 183 of 233) to navigate towards July 2007 at (911, 408) on .ui-datepicker-prev
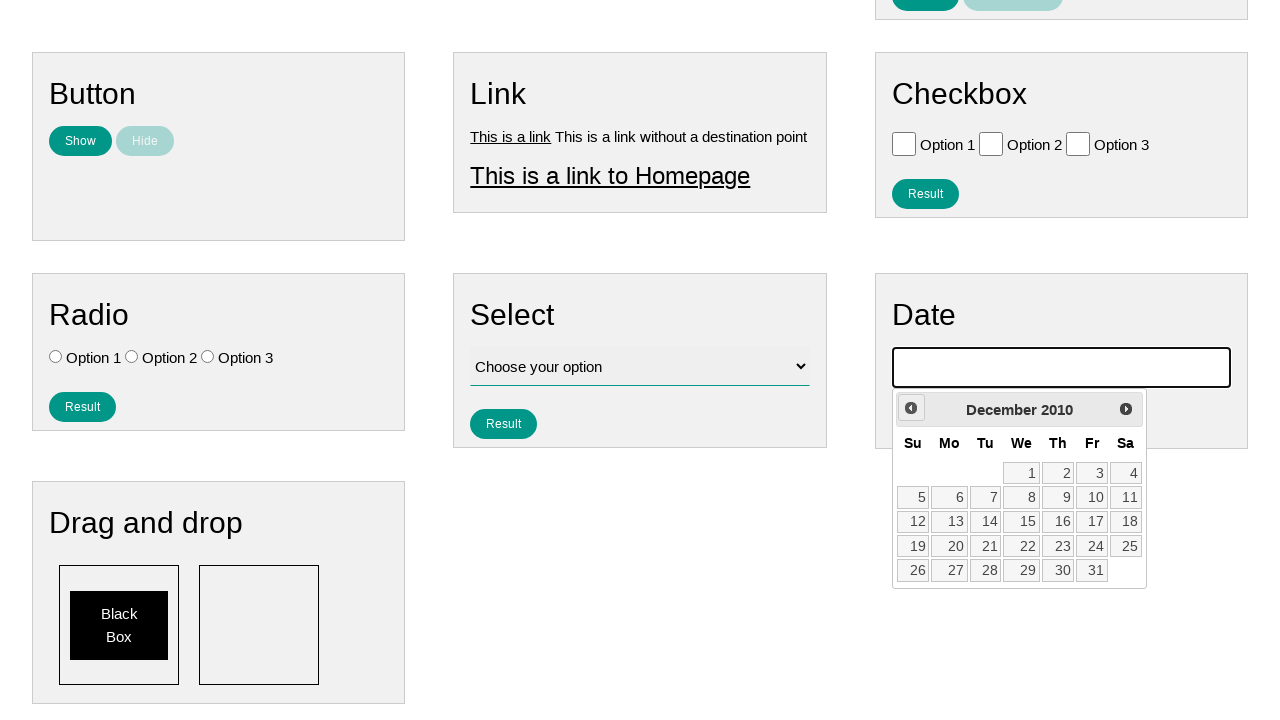

Clicked previous month button (iteration 184 of 233) to navigate towards July 2007 at (911, 408) on .ui-datepicker-prev
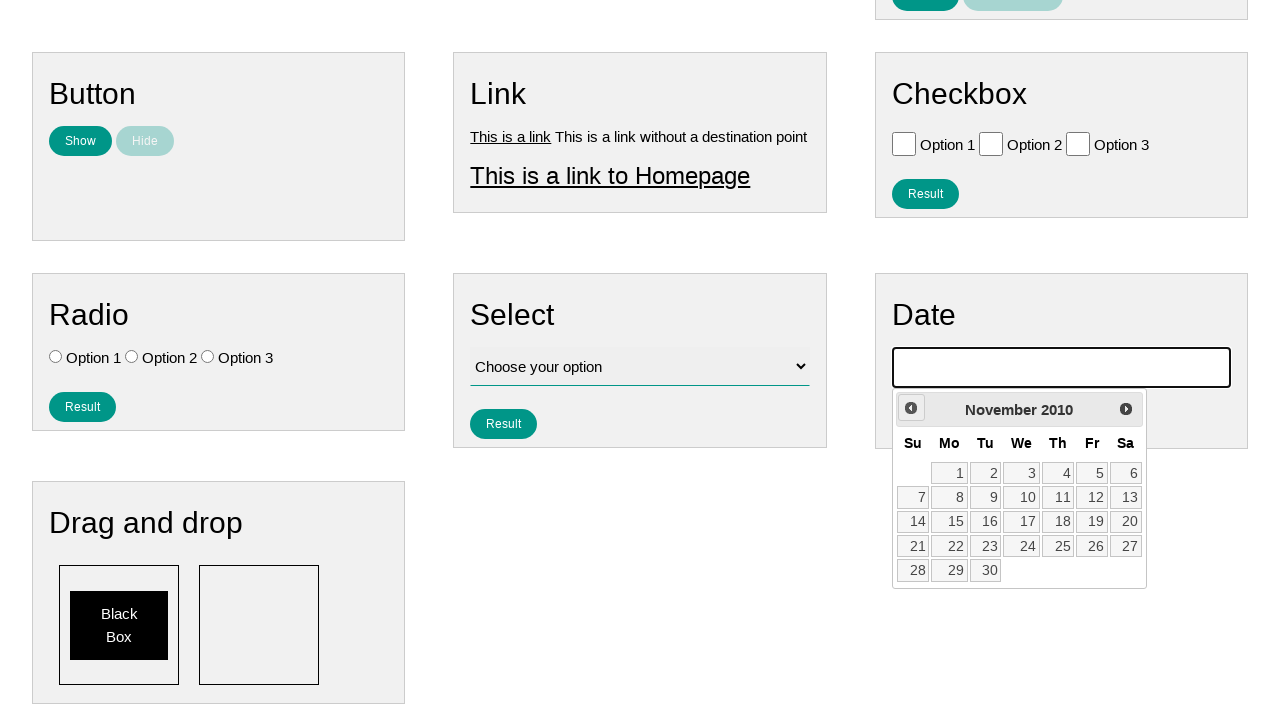

Clicked previous month button (iteration 185 of 233) to navigate towards July 2007 at (911, 408) on .ui-datepicker-prev
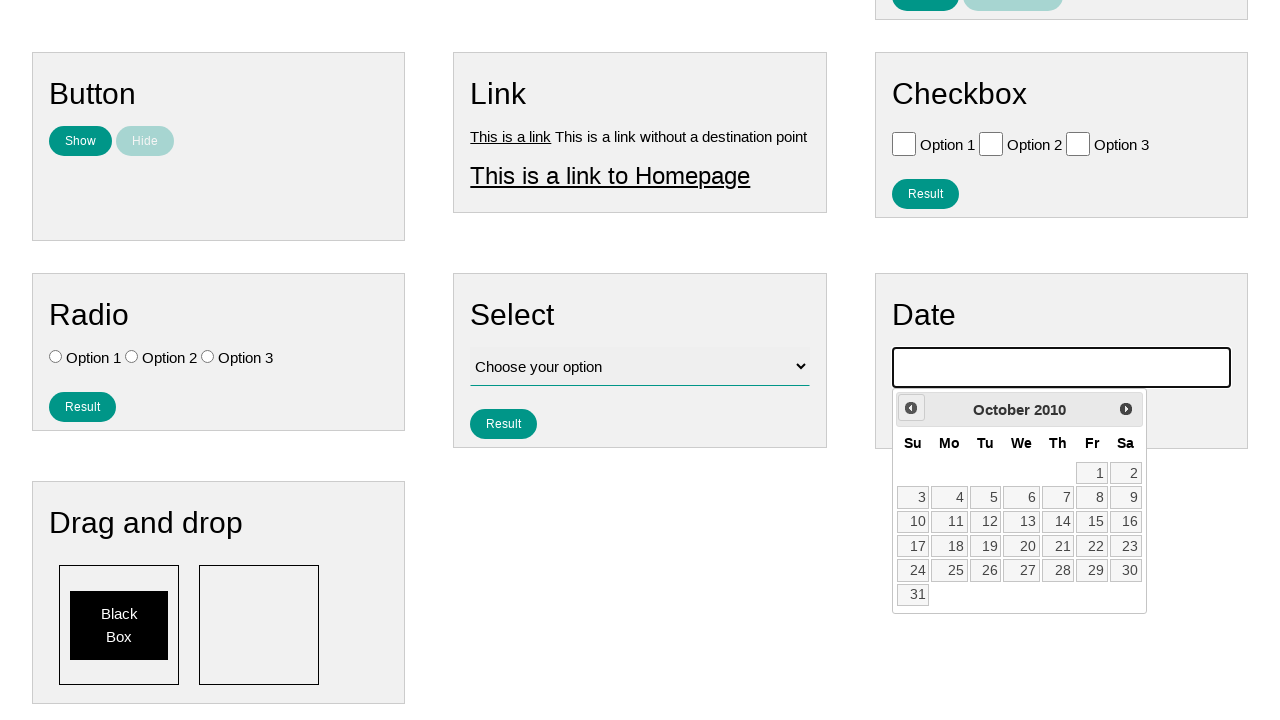

Clicked previous month button (iteration 186 of 233) to navigate towards July 2007 at (911, 408) on .ui-datepicker-prev
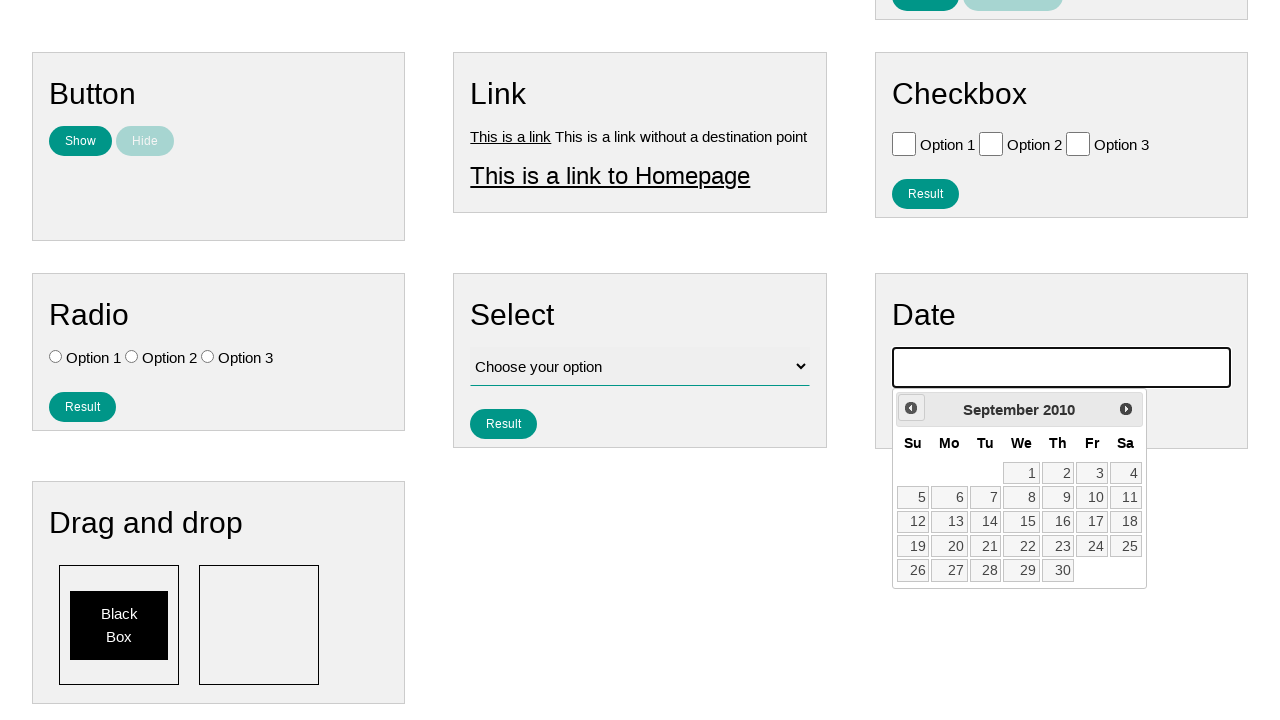

Clicked previous month button (iteration 187 of 233) to navigate towards July 2007 at (911, 408) on .ui-datepicker-prev
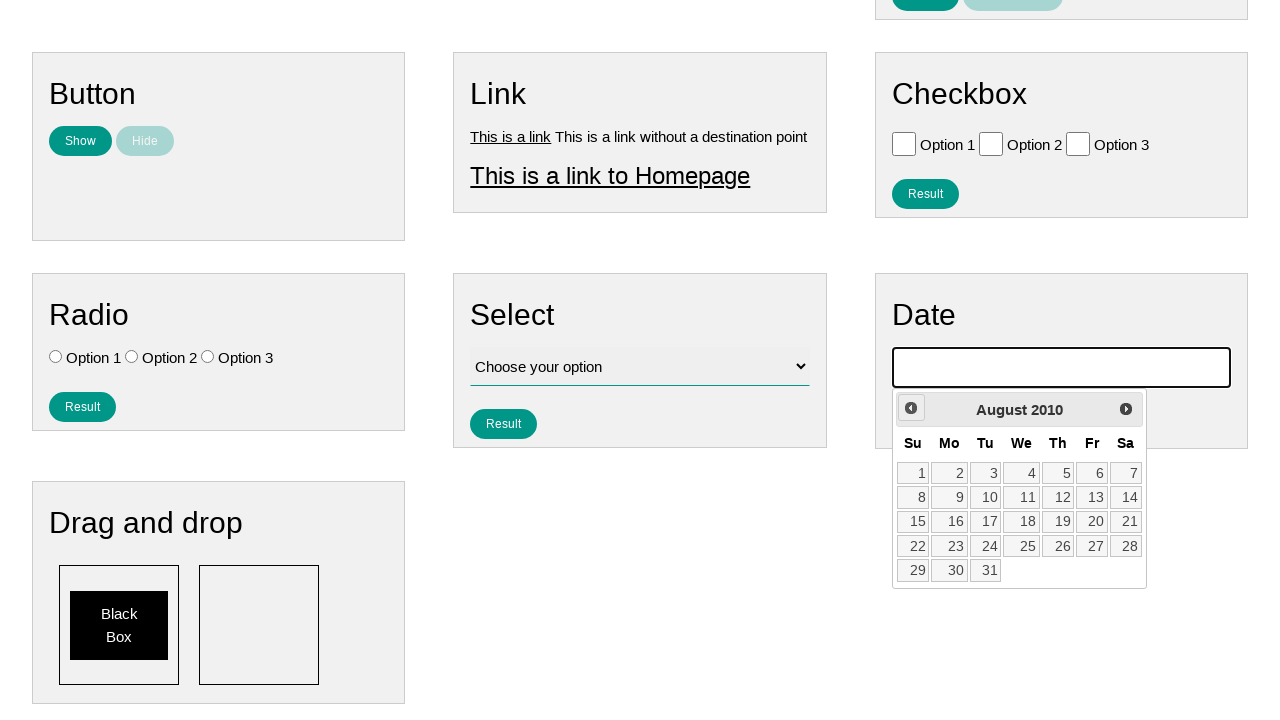

Clicked previous month button (iteration 188 of 233) to navigate towards July 2007 at (911, 408) on .ui-datepicker-prev
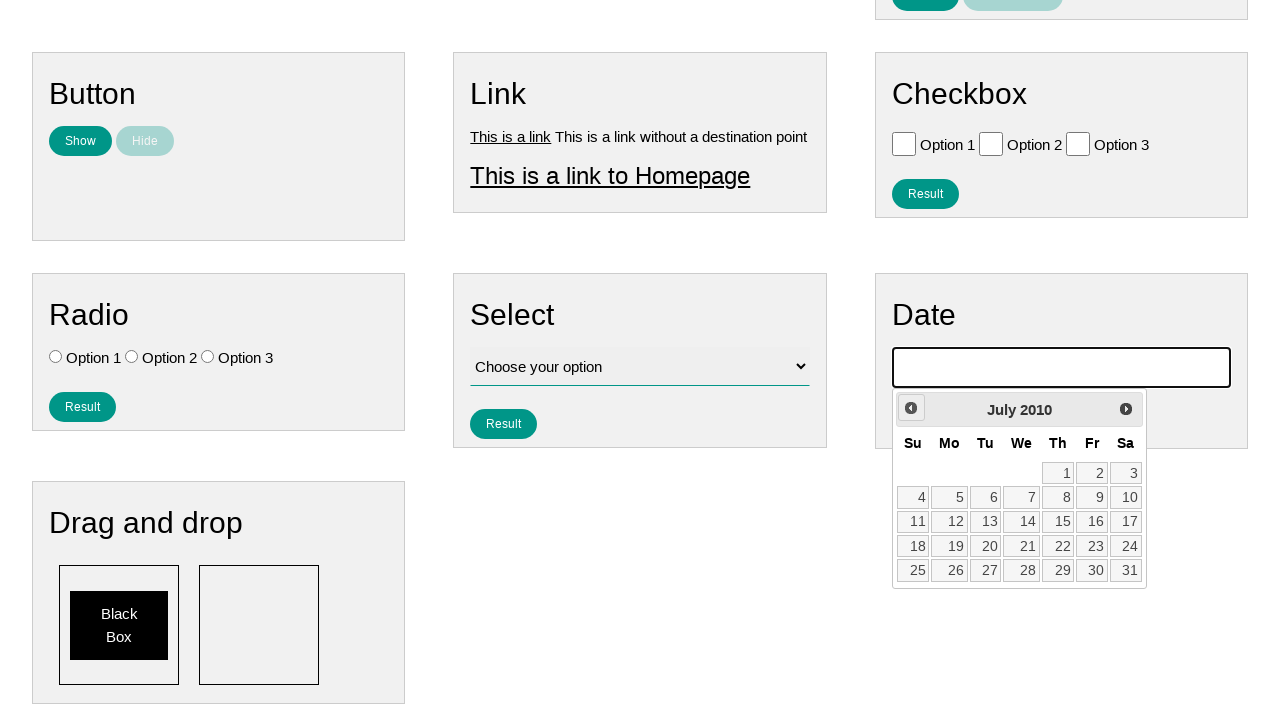

Clicked previous month button (iteration 189 of 233) to navigate towards July 2007 at (911, 408) on .ui-datepicker-prev
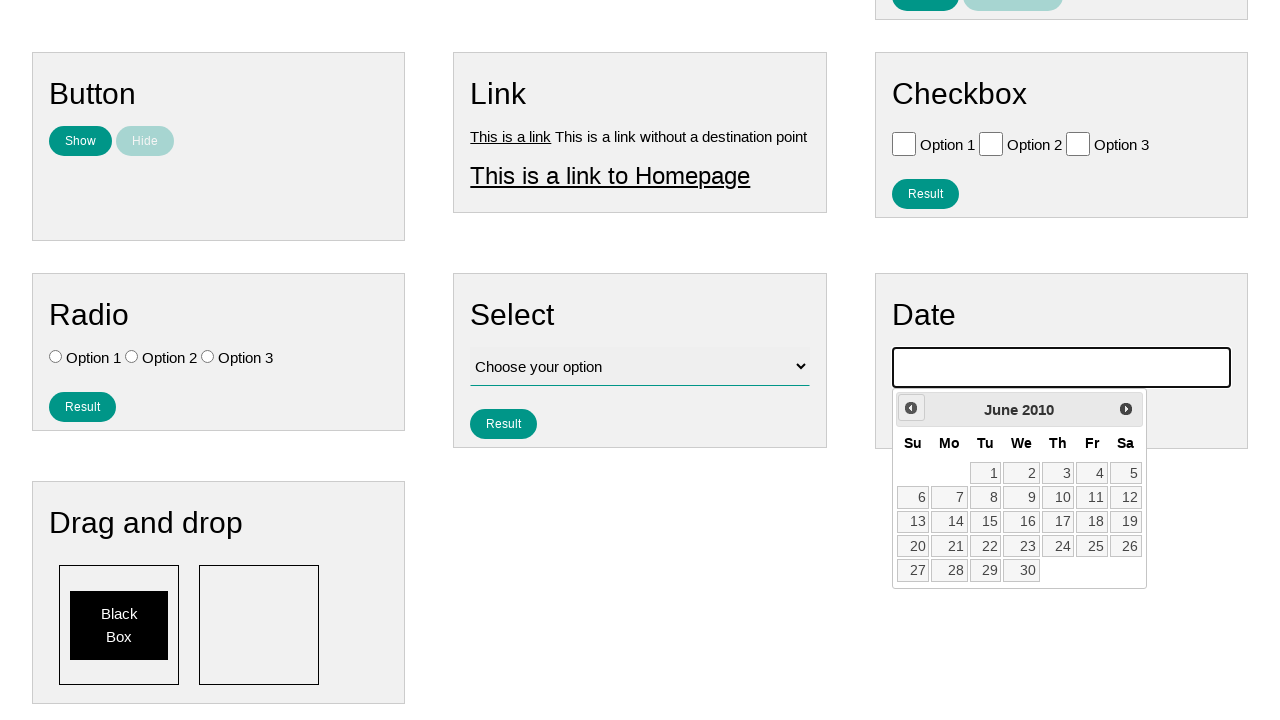

Clicked previous month button (iteration 190 of 233) to navigate towards July 2007 at (911, 408) on .ui-datepicker-prev
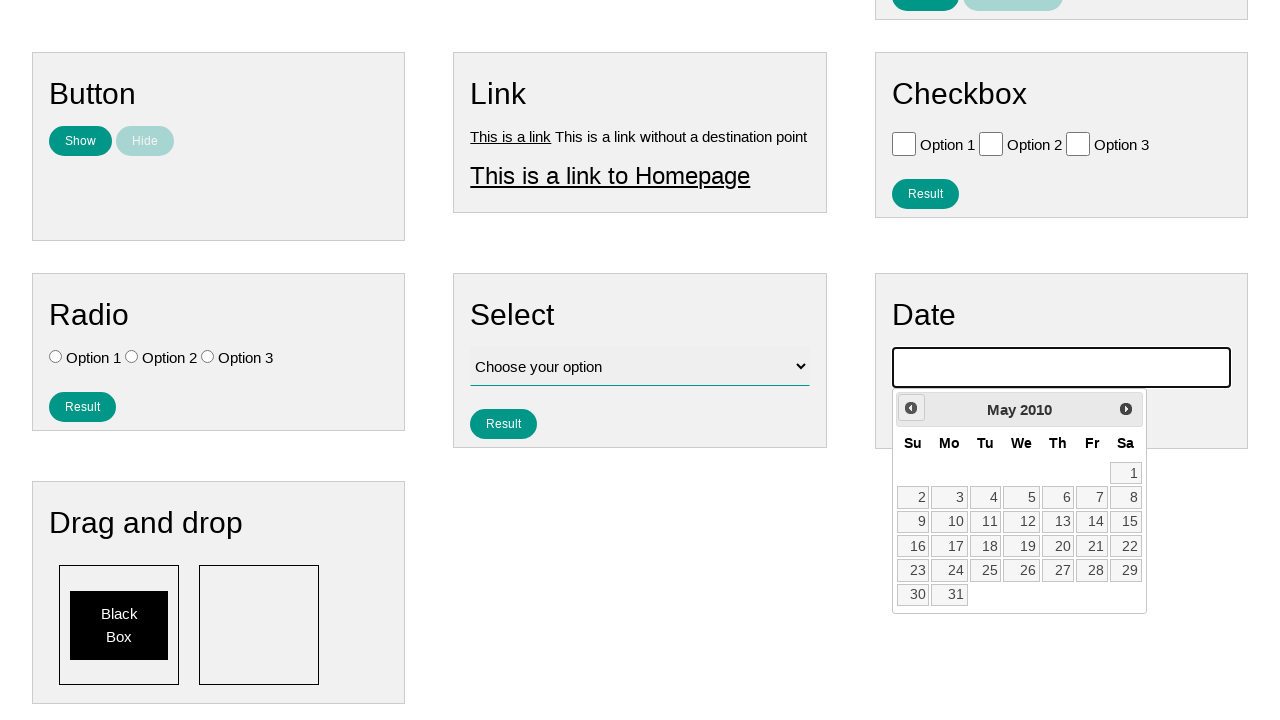

Clicked previous month button (iteration 191 of 233) to navigate towards July 2007 at (911, 408) on .ui-datepicker-prev
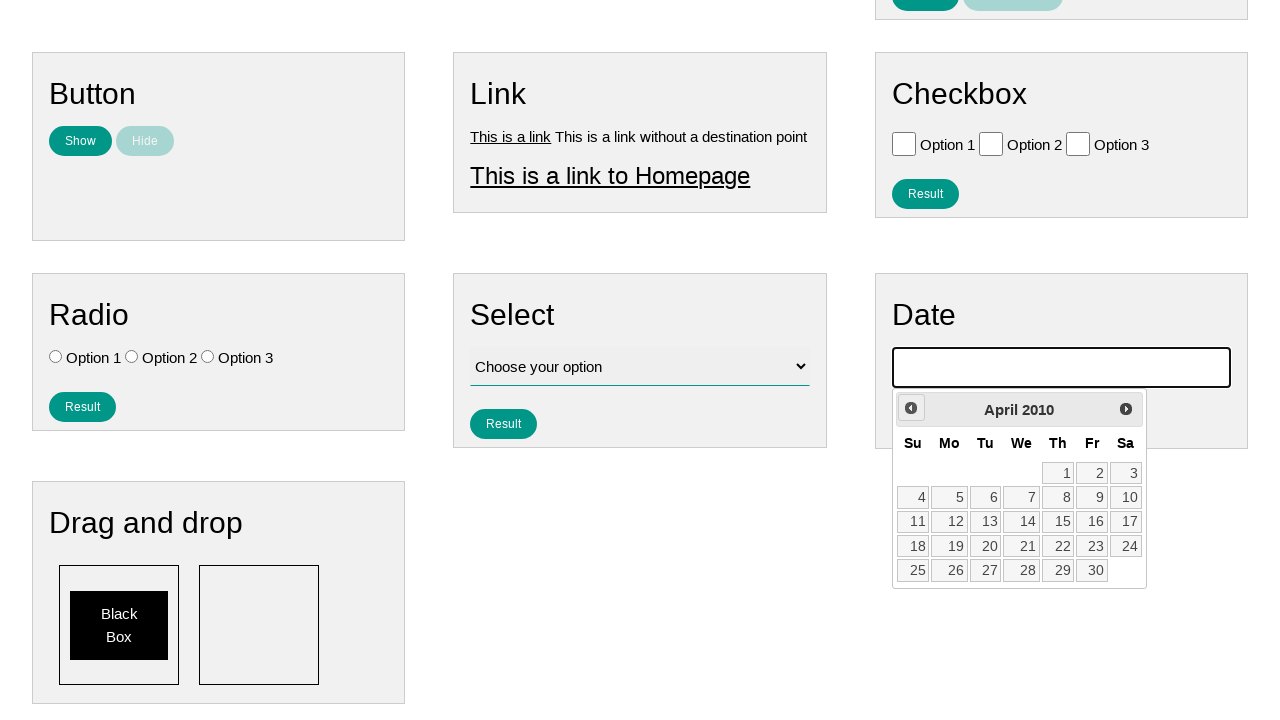

Clicked previous month button (iteration 192 of 233) to navigate towards July 2007 at (911, 408) on .ui-datepicker-prev
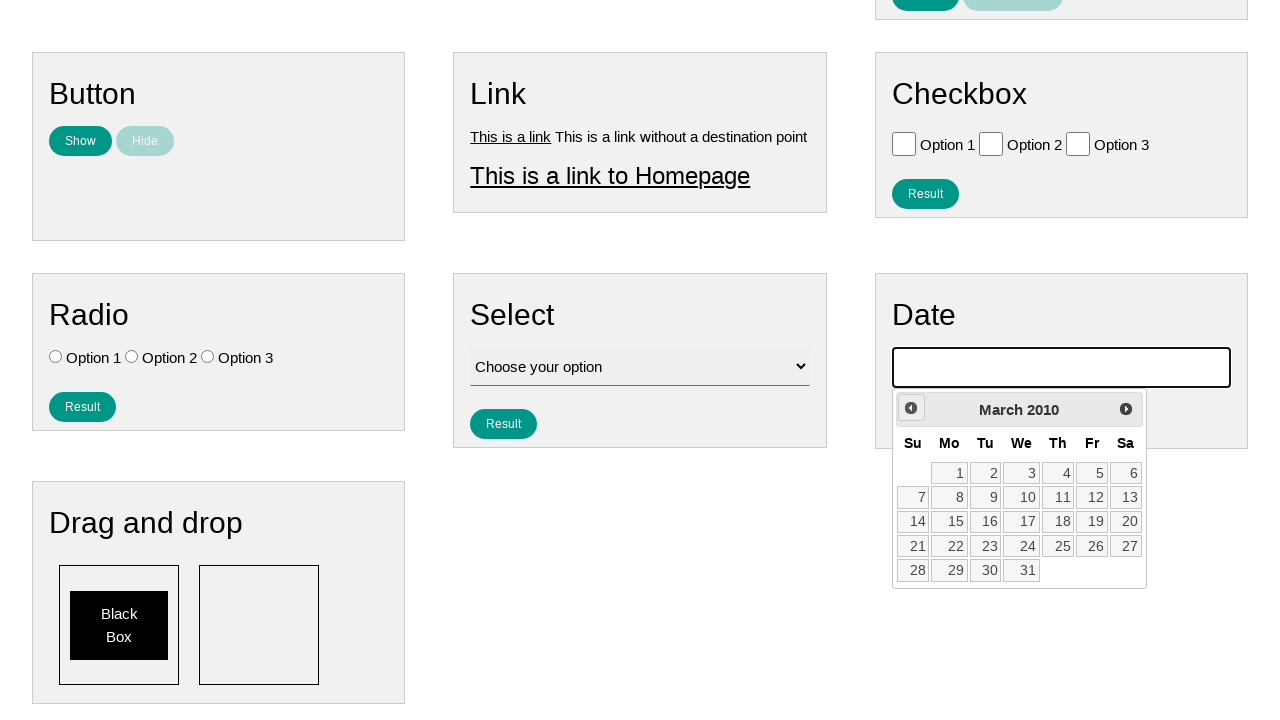

Clicked previous month button (iteration 193 of 233) to navigate towards July 2007 at (911, 408) on .ui-datepicker-prev
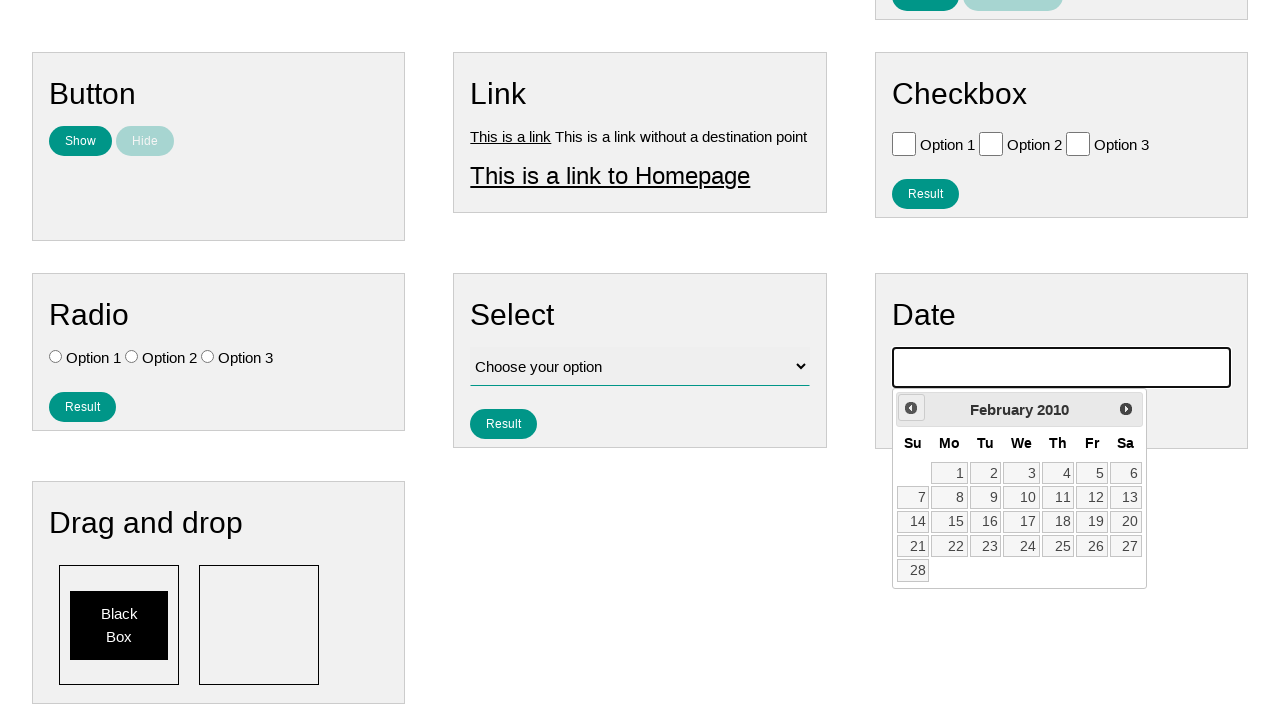

Clicked previous month button (iteration 194 of 233) to navigate towards July 2007 at (911, 408) on .ui-datepicker-prev
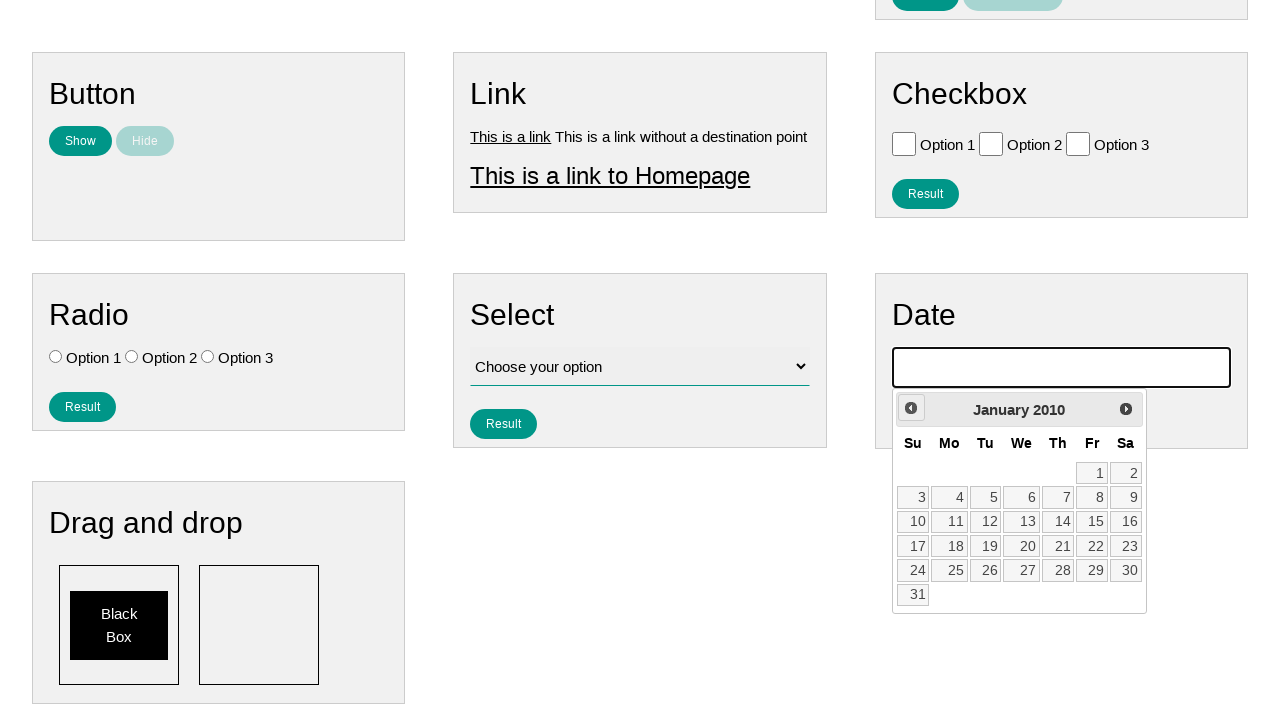

Clicked previous month button (iteration 195 of 233) to navigate towards July 2007 at (911, 408) on .ui-datepicker-prev
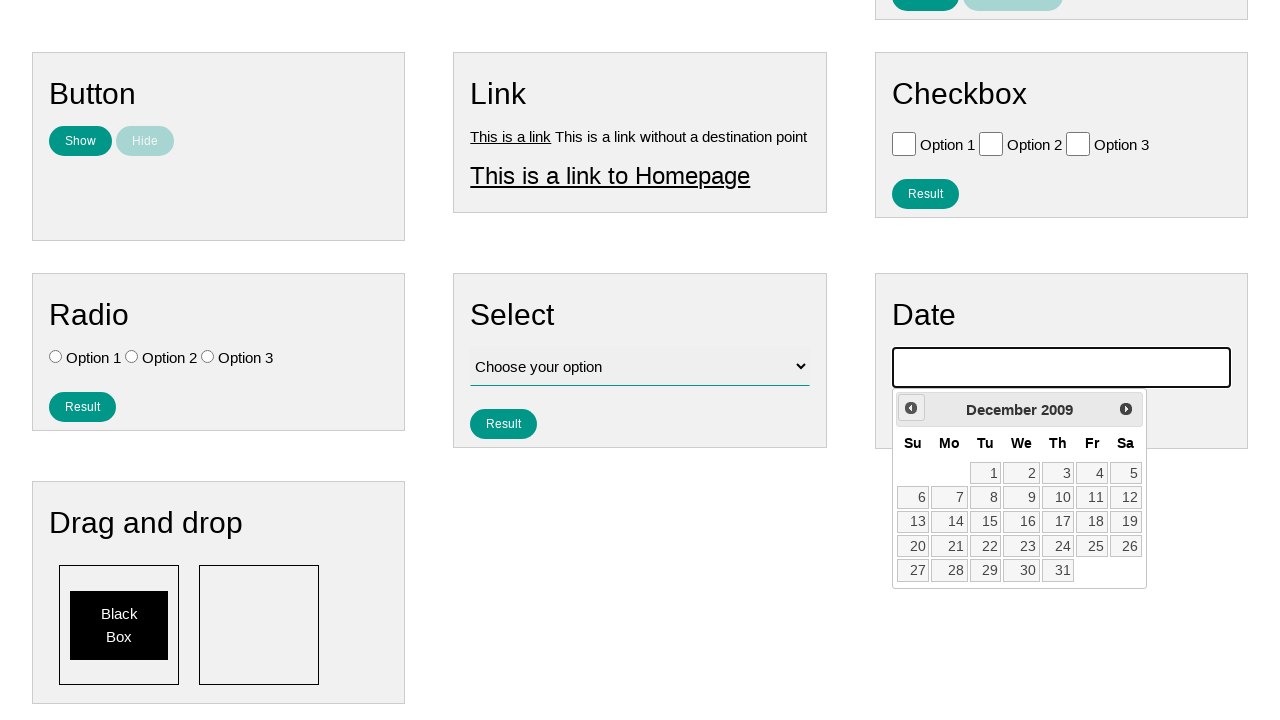

Clicked previous month button (iteration 196 of 233) to navigate towards July 2007 at (911, 408) on .ui-datepicker-prev
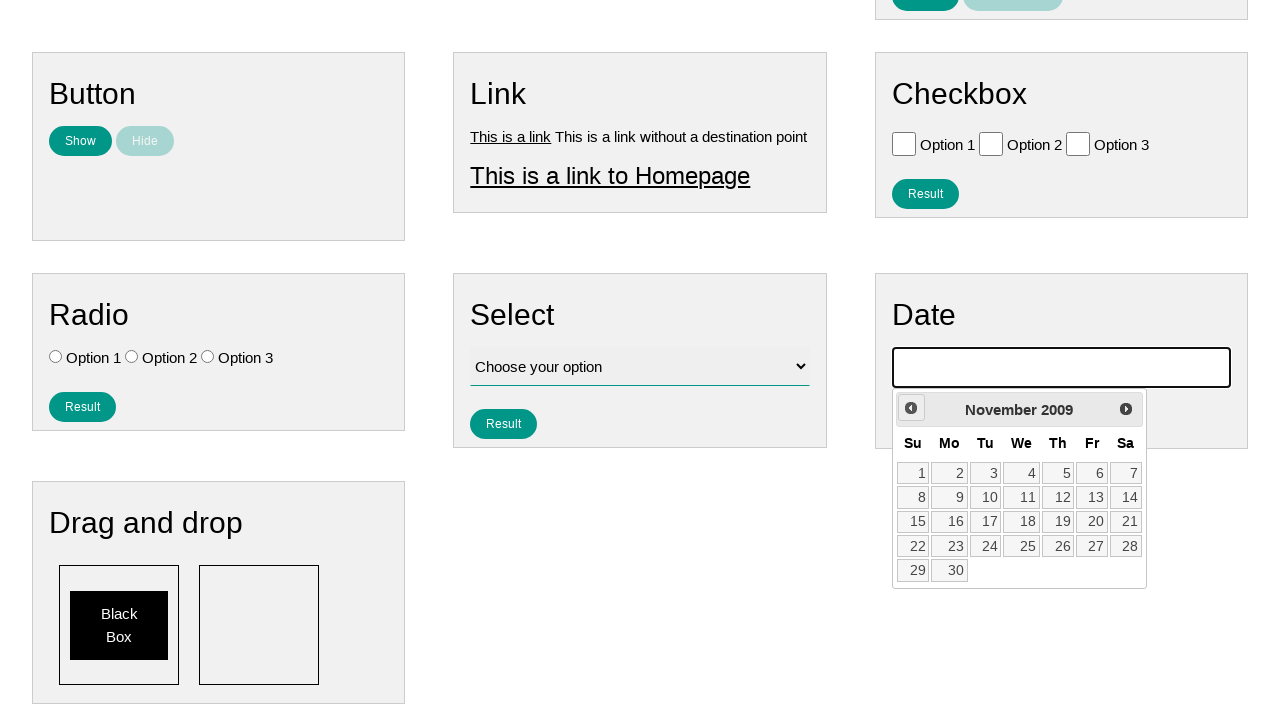

Clicked previous month button (iteration 197 of 233) to navigate towards July 2007 at (911, 408) on .ui-datepicker-prev
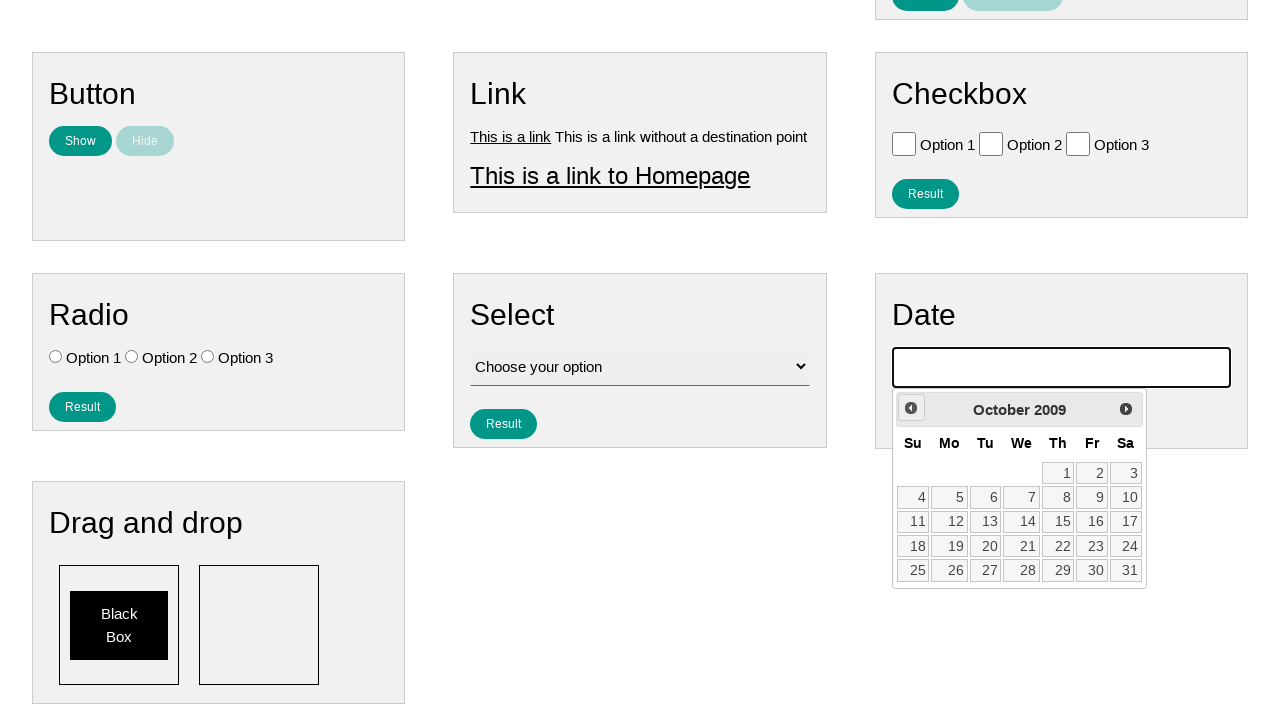

Clicked previous month button (iteration 198 of 233) to navigate towards July 2007 at (911, 408) on .ui-datepicker-prev
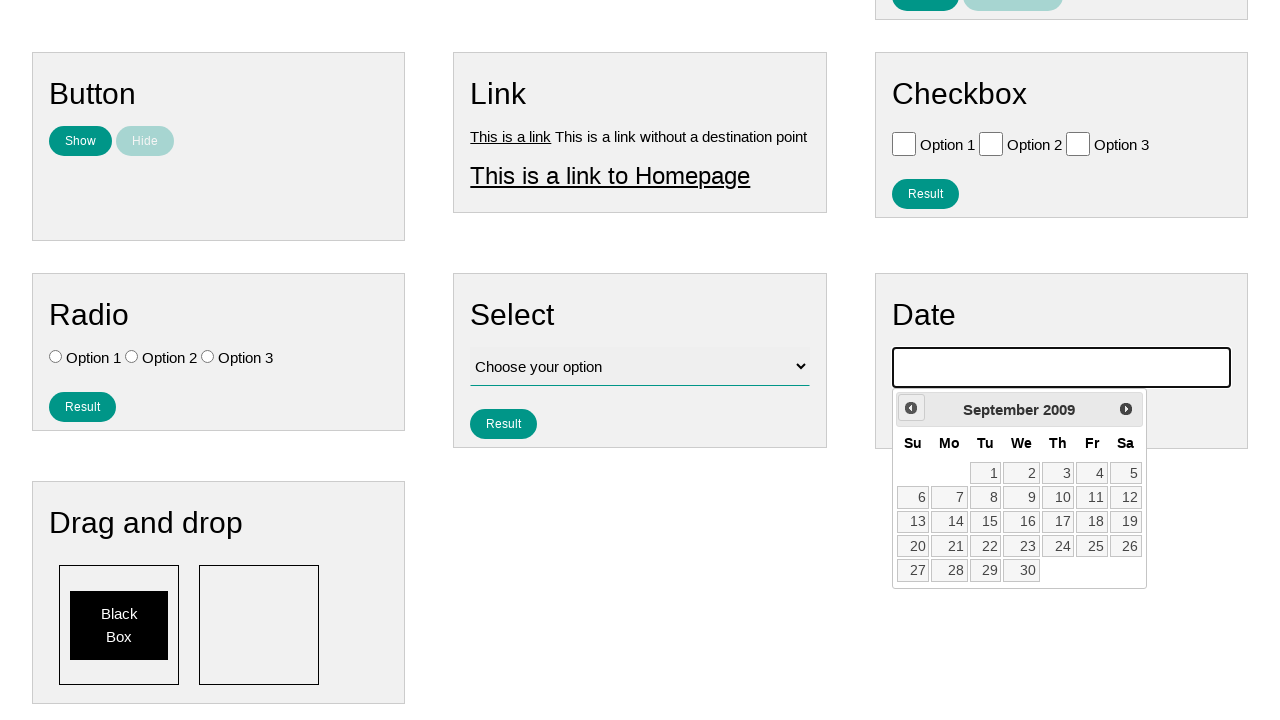

Clicked previous month button (iteration 199 of 233) to navigate towards July 2007 at (911, 408) on .ui-datepicker-prev
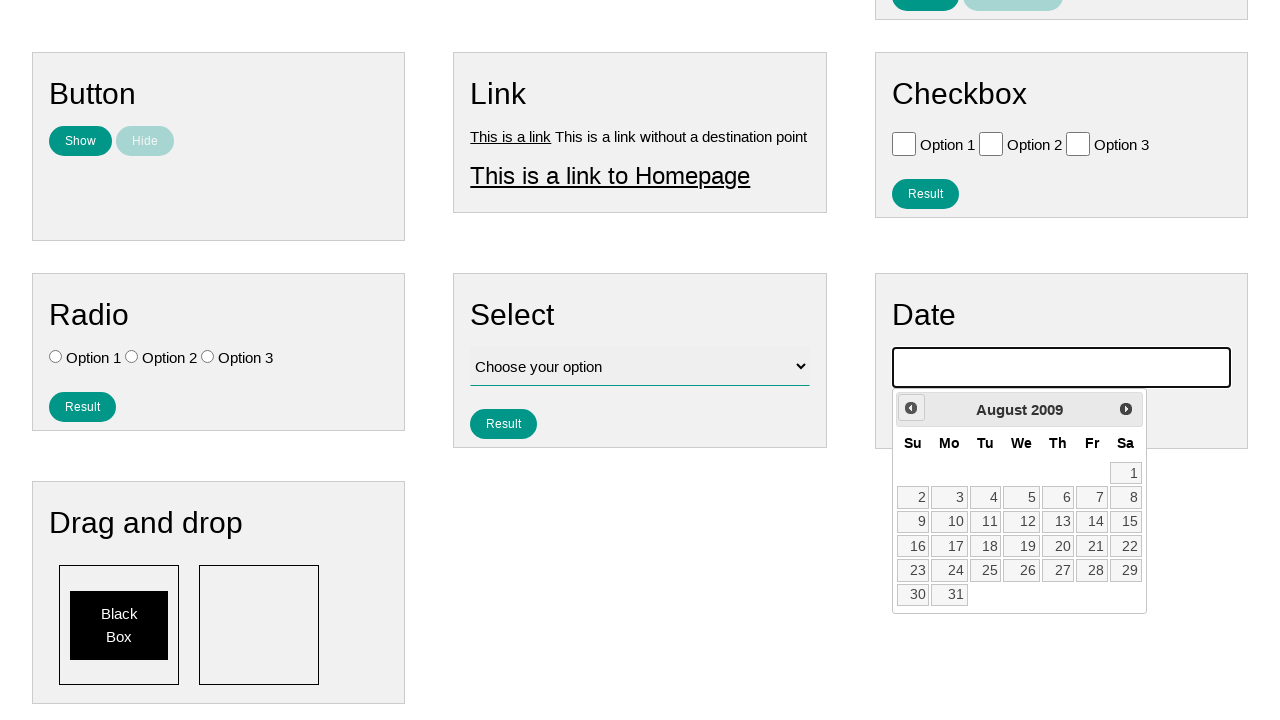

Clicked previous month button (iteration 200 of 233) to navigate towards July 2007 at (911, 408) on .ui-datepicker-prev
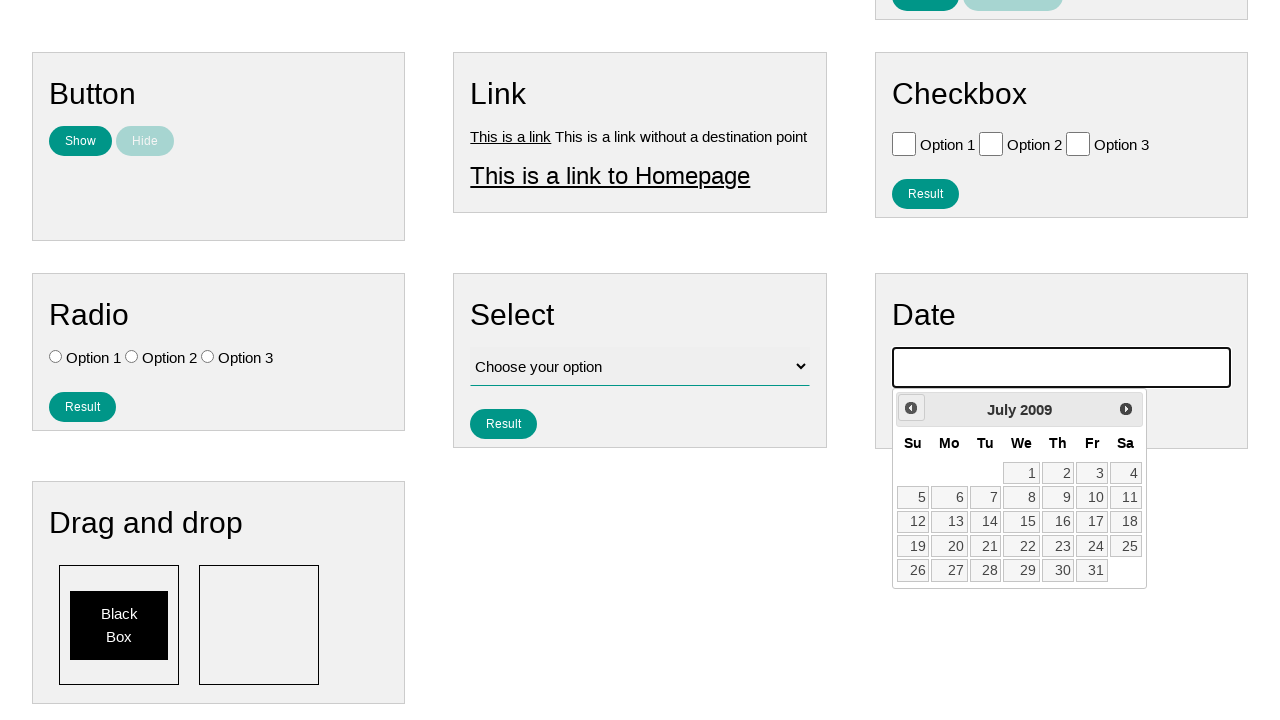

Clicked previous month button (iteration 201 of 233) to navigate towards July 2007 at (911, 408) on .ui-datepicker-prev
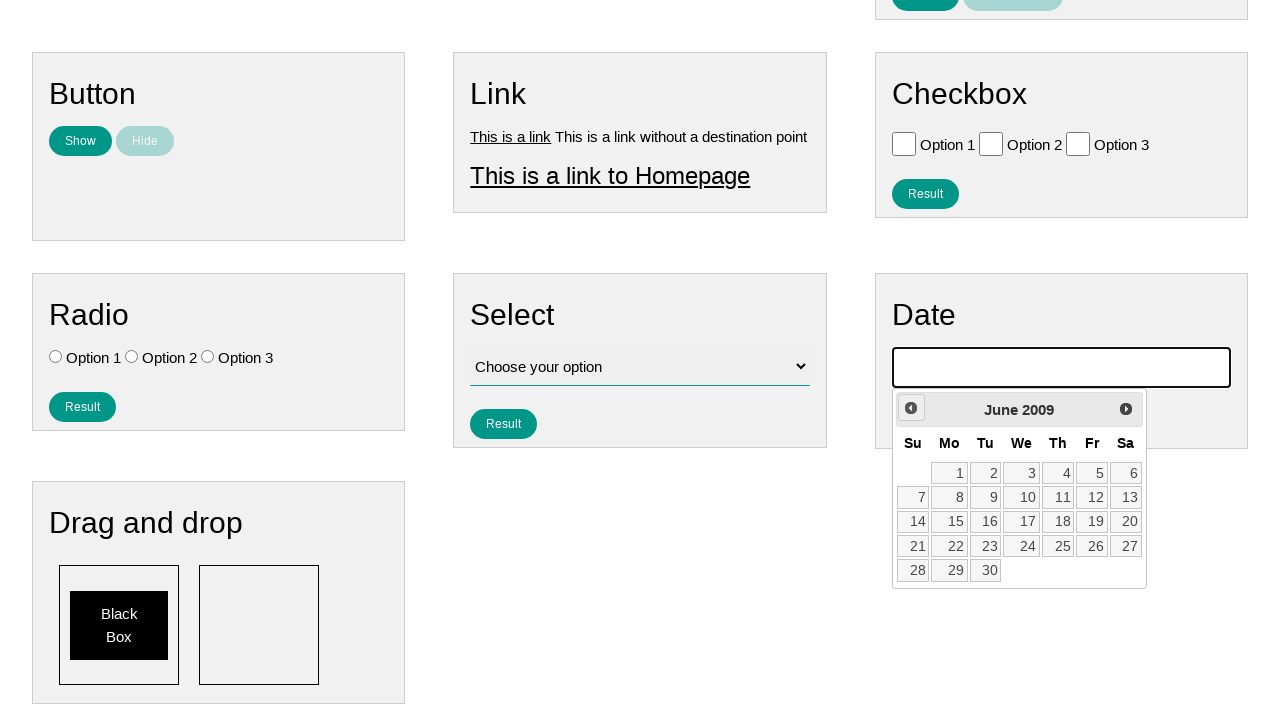

Clicked previous month button (iteration 202 of 233) to navigate towards July 2007 at (911, 408) on .ui-datepicker-prev
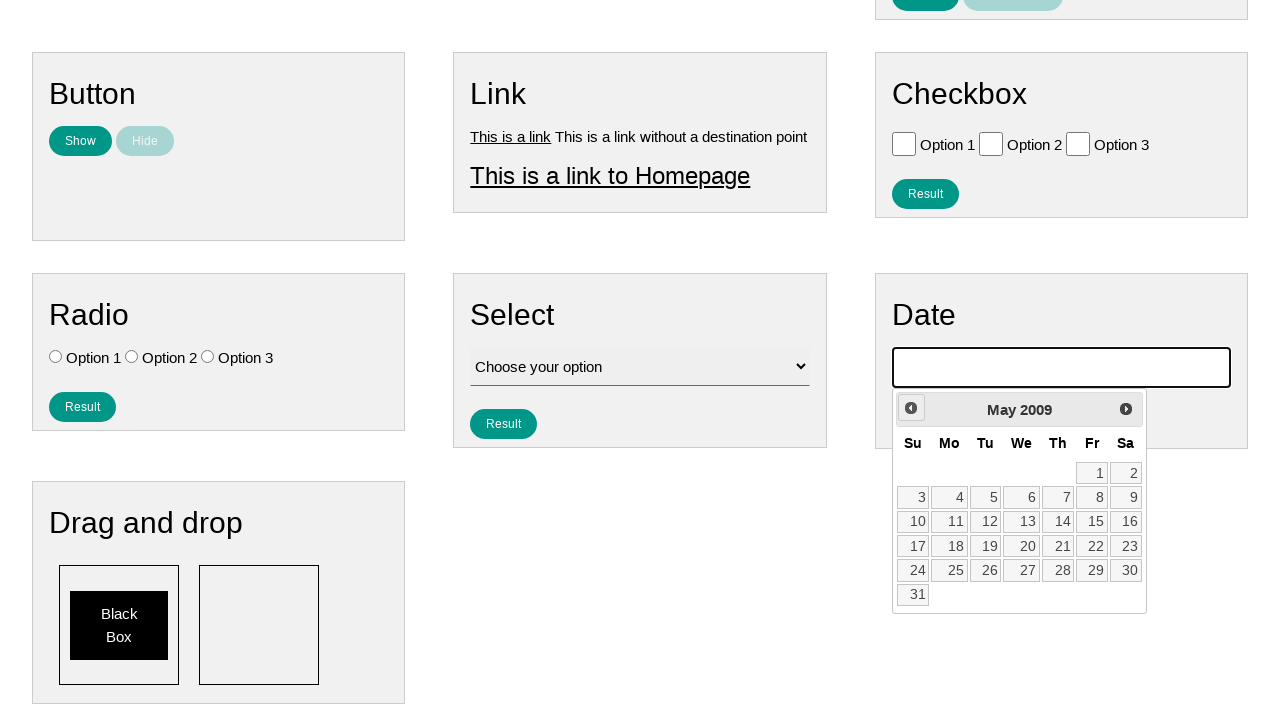

Clicked previous month button (iteration 203 of 233) to navigate towards July 2007 at (911, 408) on .ui-datepicker-prev
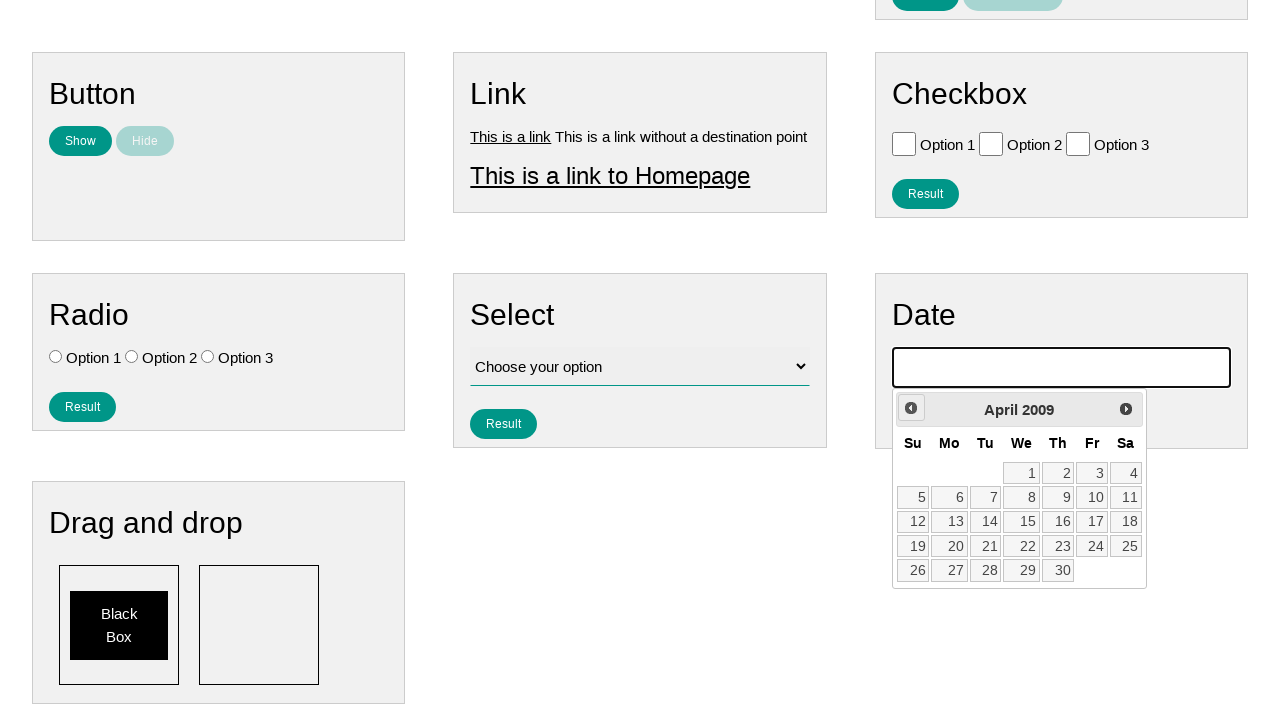

Clicked previous month button (iteration 204 of 233) to navigate towards July 2007 at (911, 408) on .ui-datepicker-prev
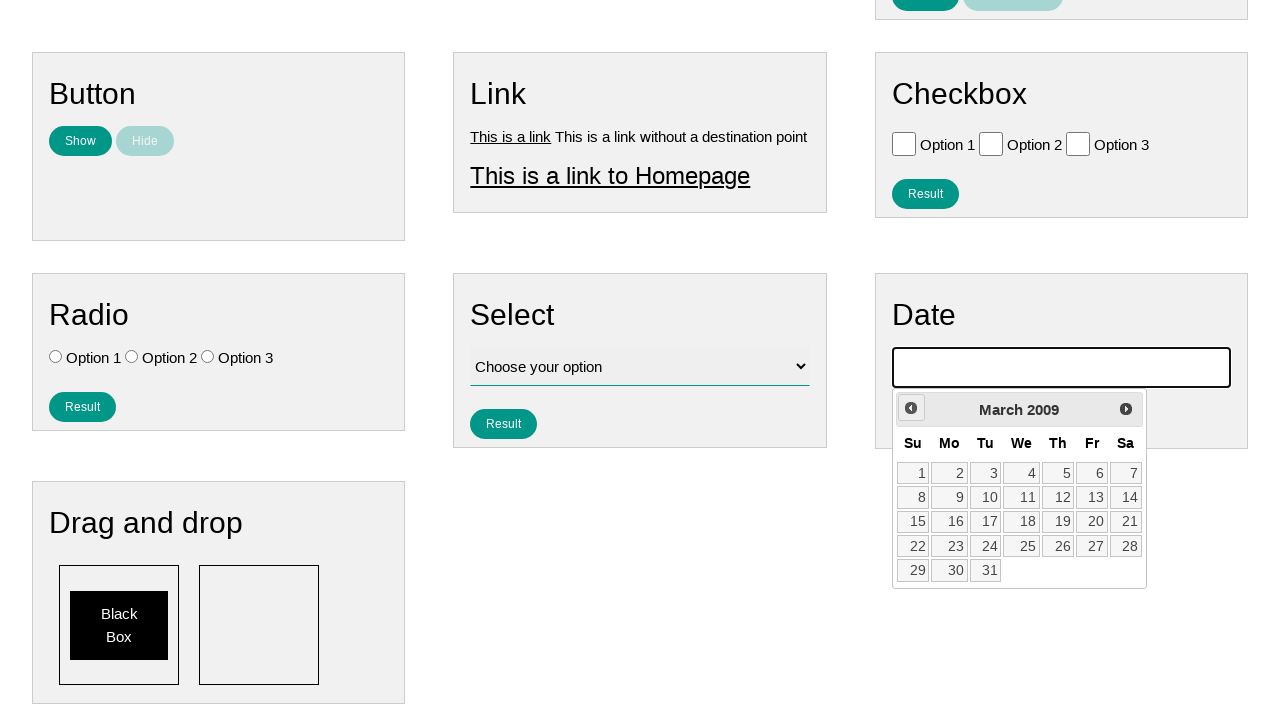

Clicked previous month button (iteration 205 of 233) to navigate towards July 2007 at (911, 408) on .ui-datepicker-prev
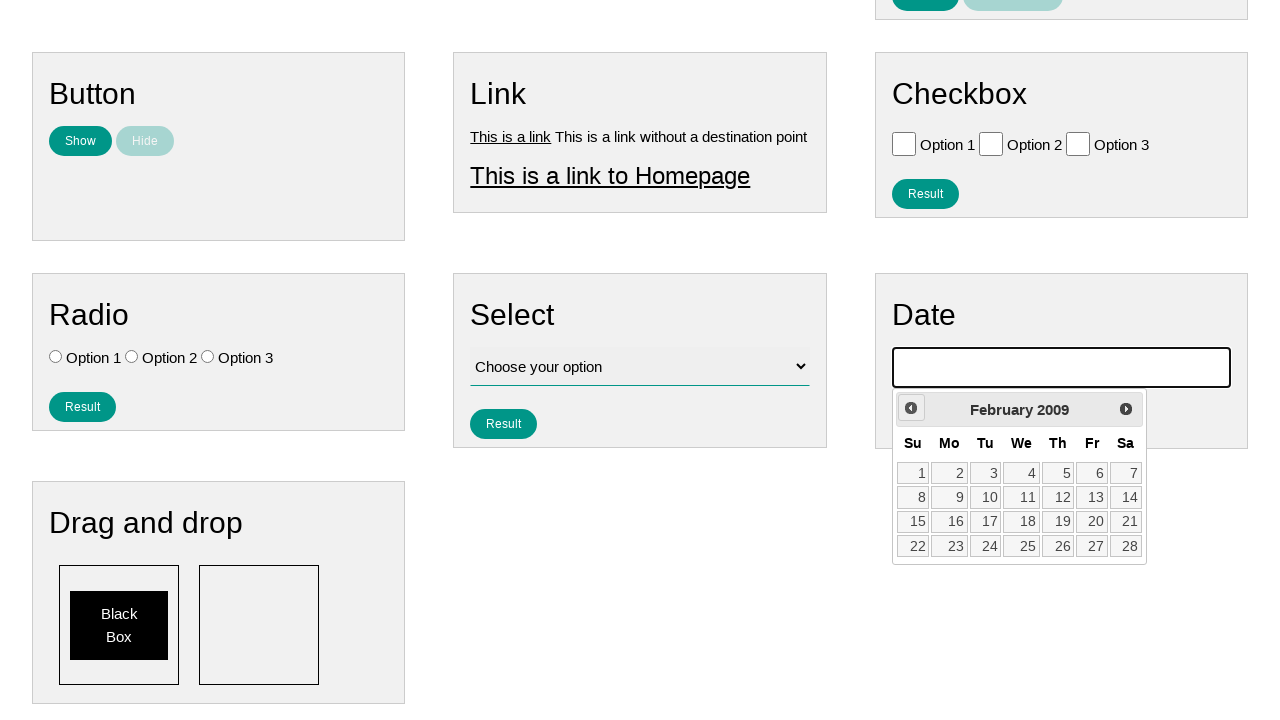

Clicked previous month button (iteration 206 of 233) to navigate towards July 2007 at (911, 408) on .ui-datepicker-prev
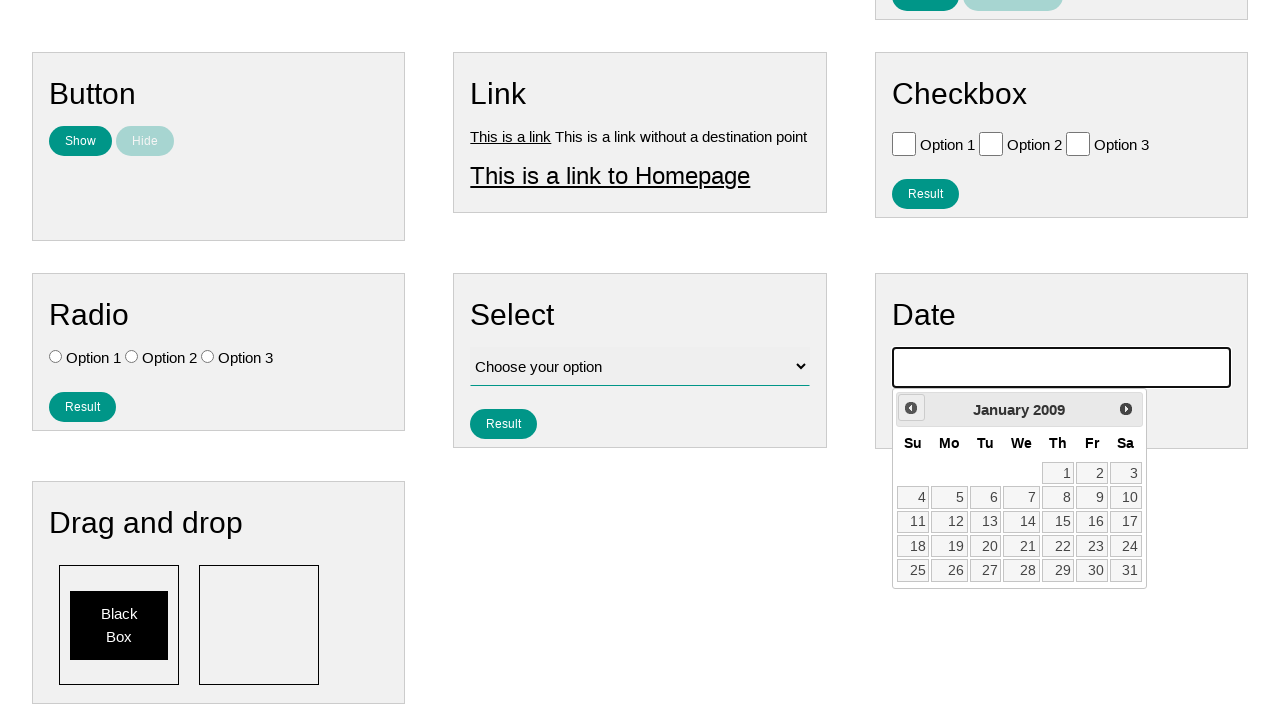

Clicked previous month button (iteration 207 of 233) to navigate towards July 2007 at (911, 408) on .ui-datepicker-prev
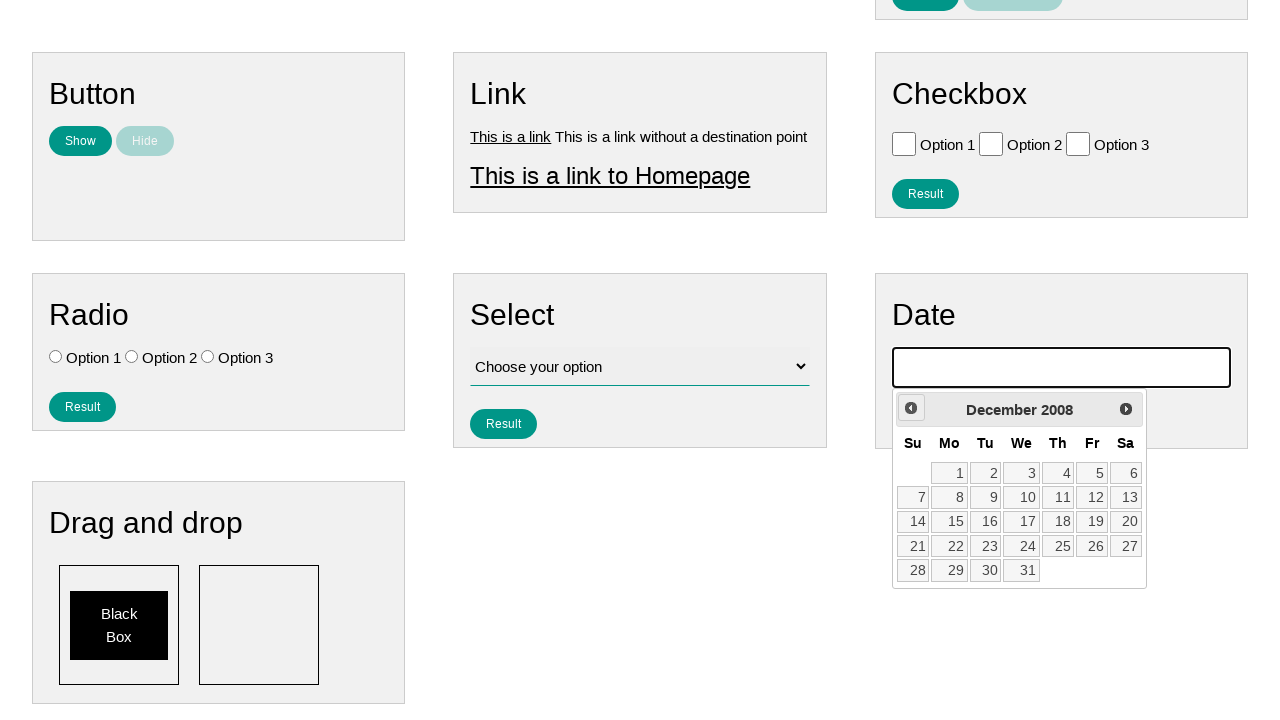

Clicked previous month button (iteration 208 of 233) to navigate towards July 2007 at (911, 408) on .ui-datepicker-prev
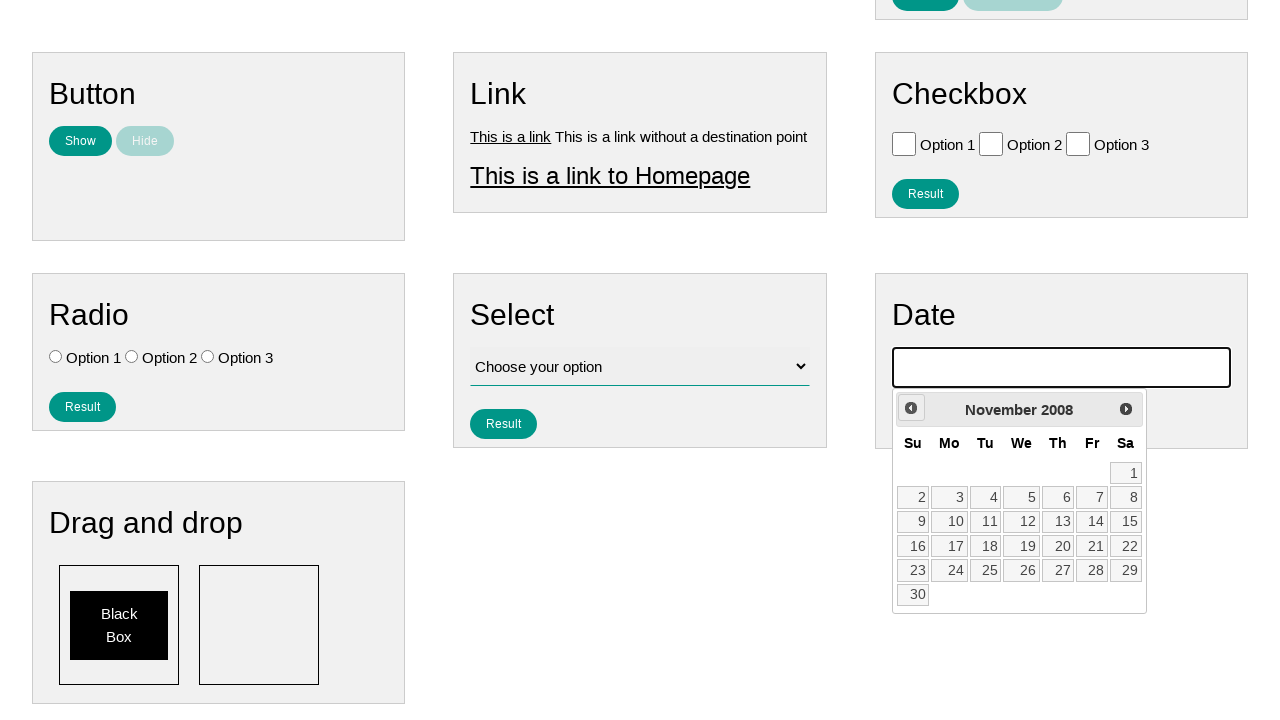

Clicked previous month button (iteration 209 of 233) to navigate towards July 2007 at (911, 408) on .ui-datepicker-prev
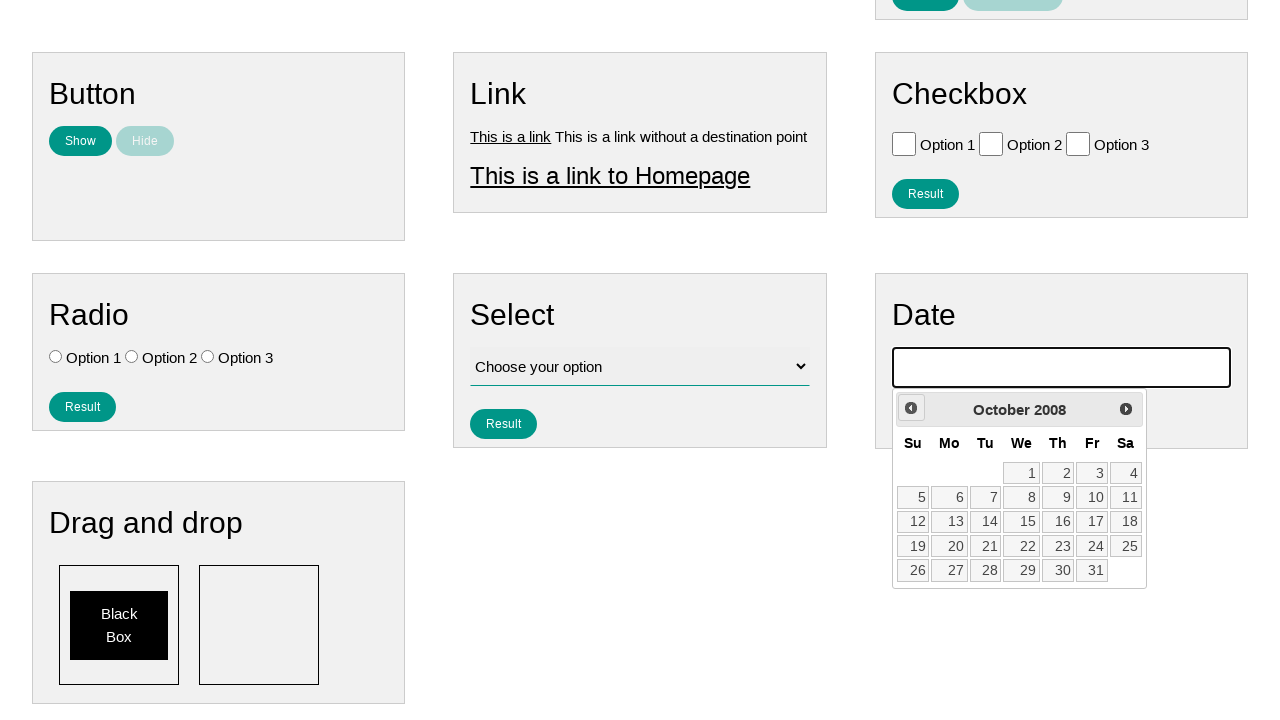

Clicked previous month button (iteration 210 of 233) to navigate towards July 2007 at (911, 408) on .ui-datepicker-prev
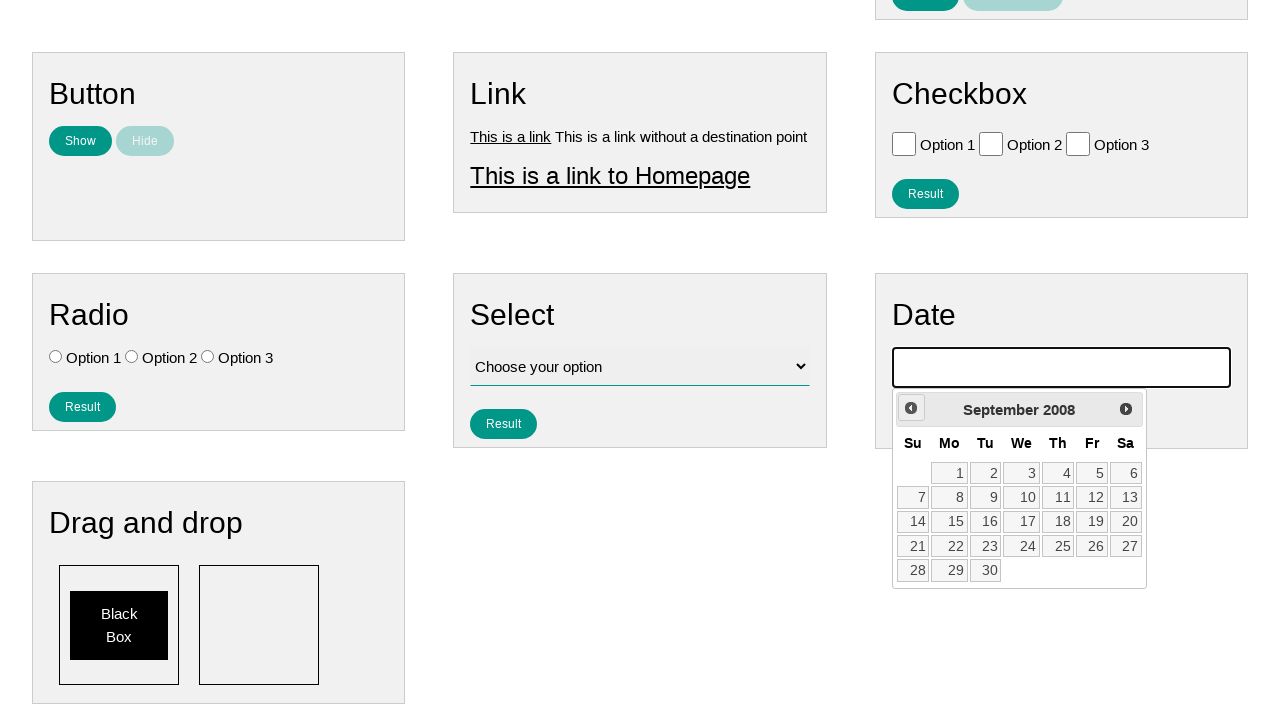

Clicked previous month button (iteration 211 of 233) to navigate towards July 2007 at (911, 408) on .ui-datepicker-prev
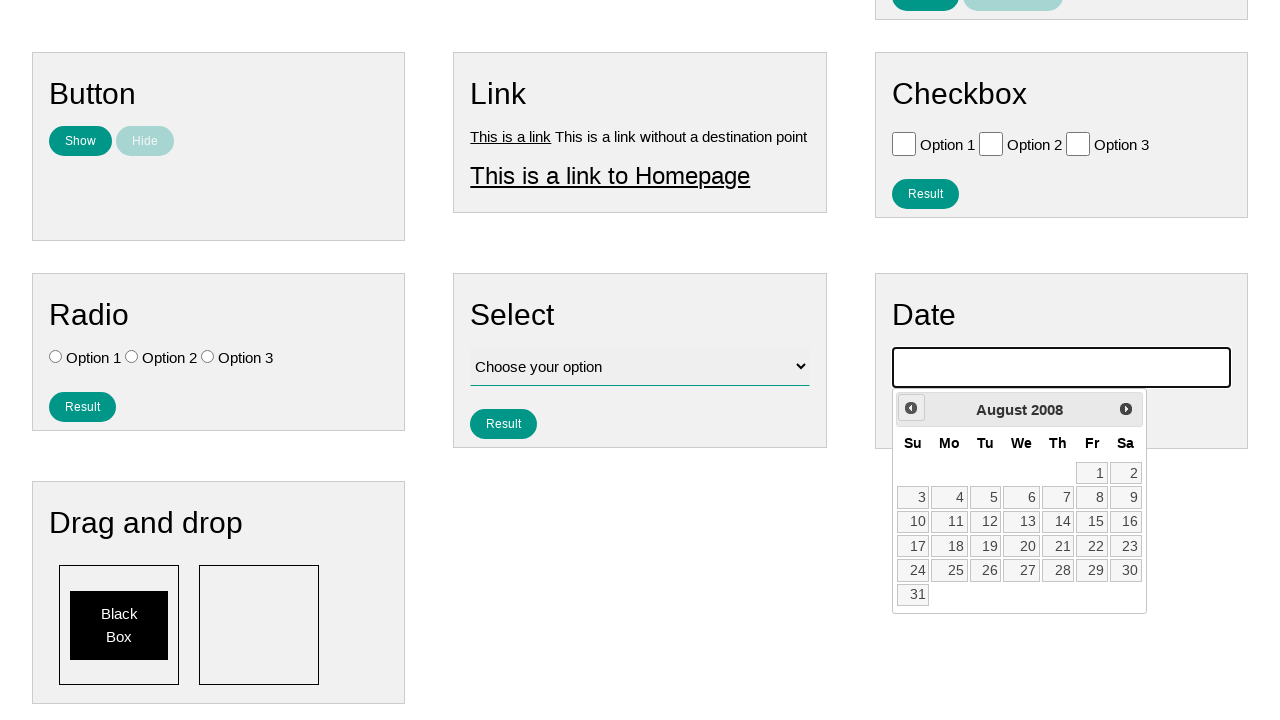

Clicked previous month button (iteration 212 of 233) to navigate towards July 2007 at (911, 408) on .ui-datepicker-prev
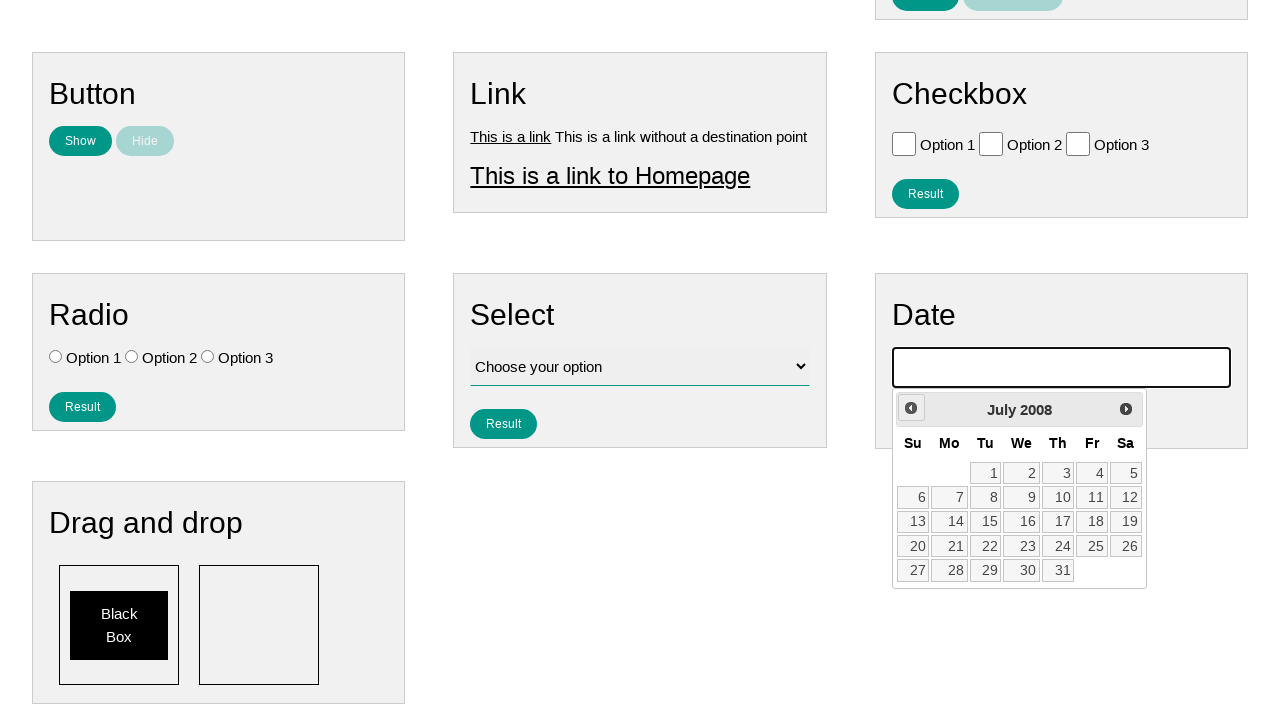

Clicked previous month button (iteration 213 of 233) to navigate towards July 2007 at (911, 408) on .ui-datepicker-prev
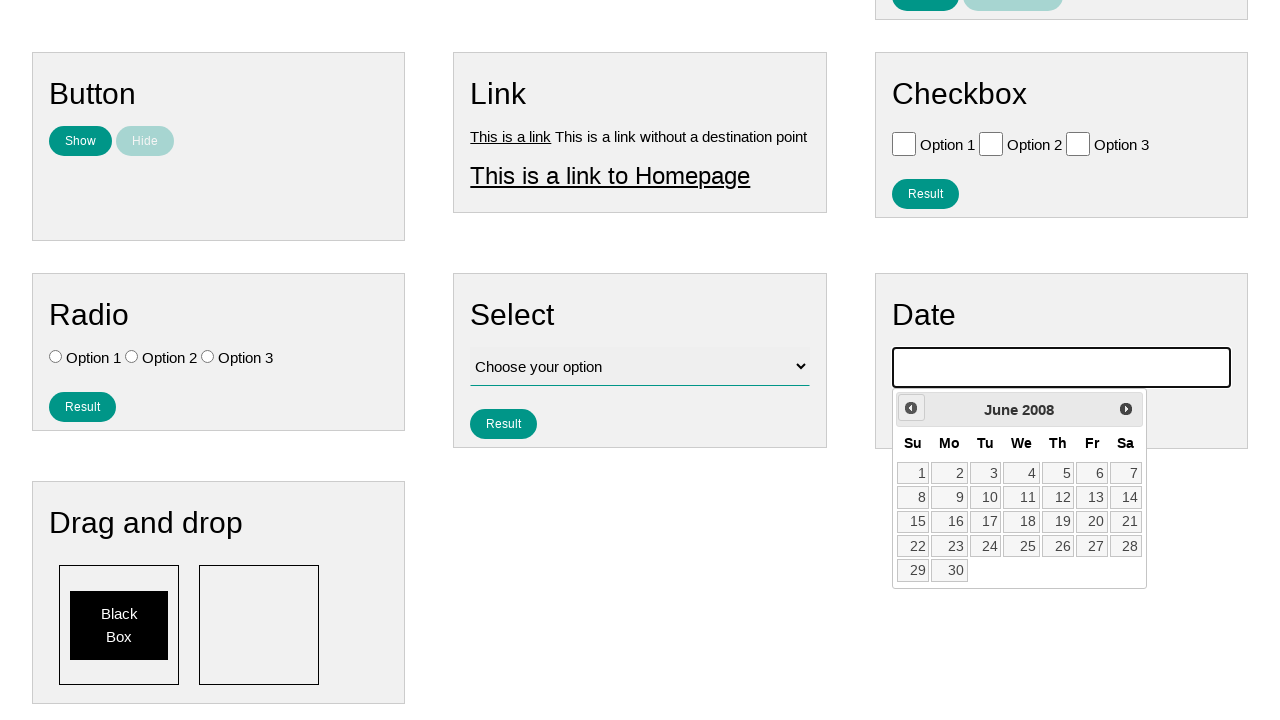

Clicked previous month button (iteration 214 of 233) to navigate towards July 2007 at (911, 408) on .ui-datepicker-prev
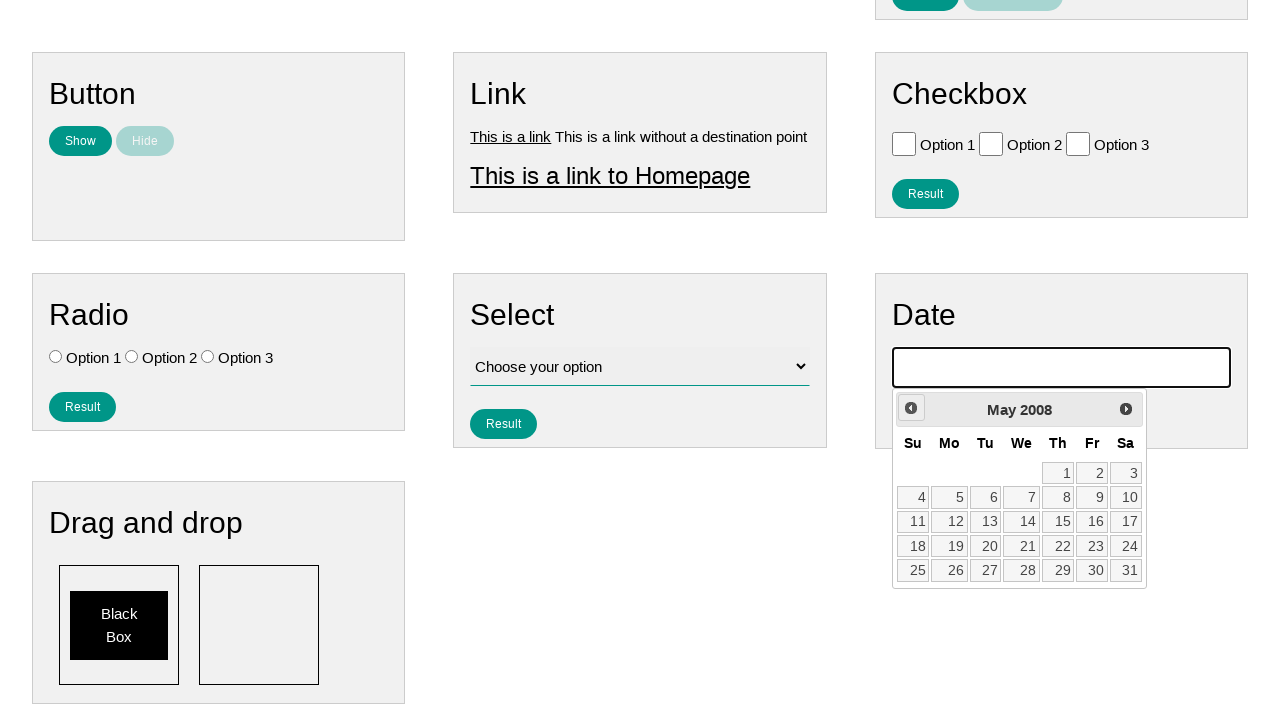

Clicked previous month button (iteration 215 of 233) to navigate towards July 2007 at (911, 408) on .ui-datepicker-prev
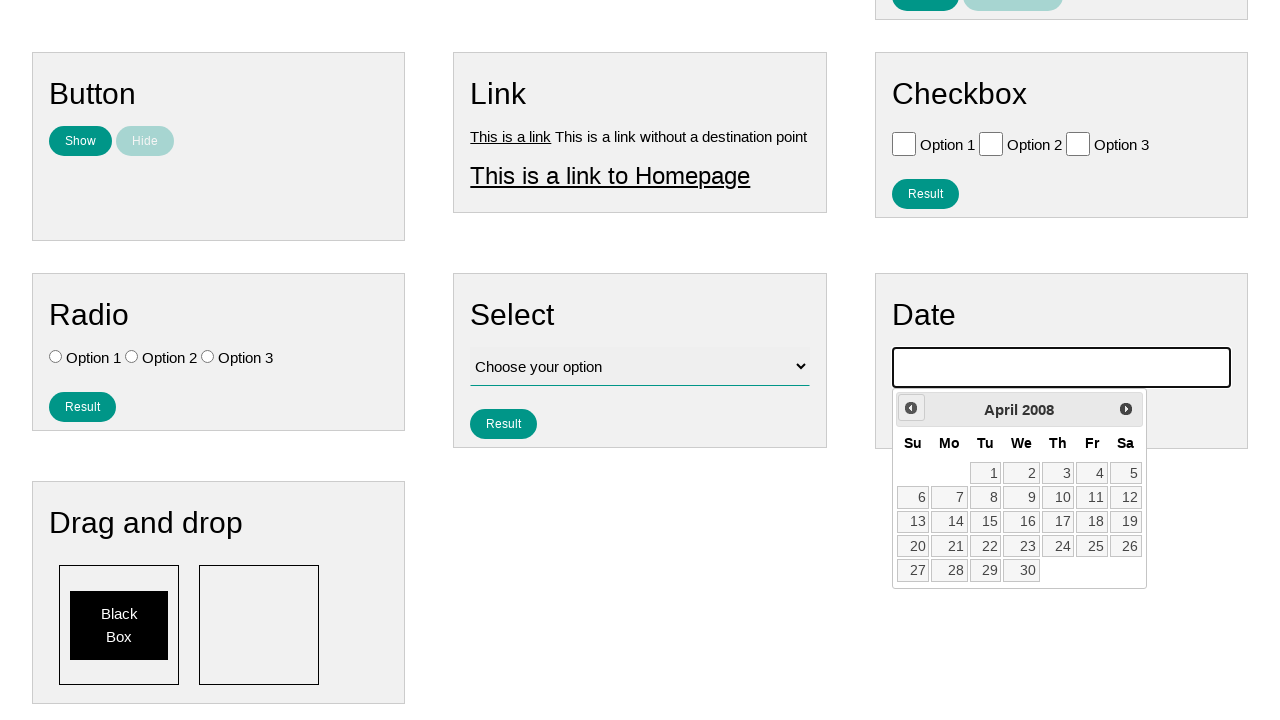

Clicked previous month button (iteration 216 of 233) to navigate towards July 2007 at (911, 408) on .ui-datepicker-prev
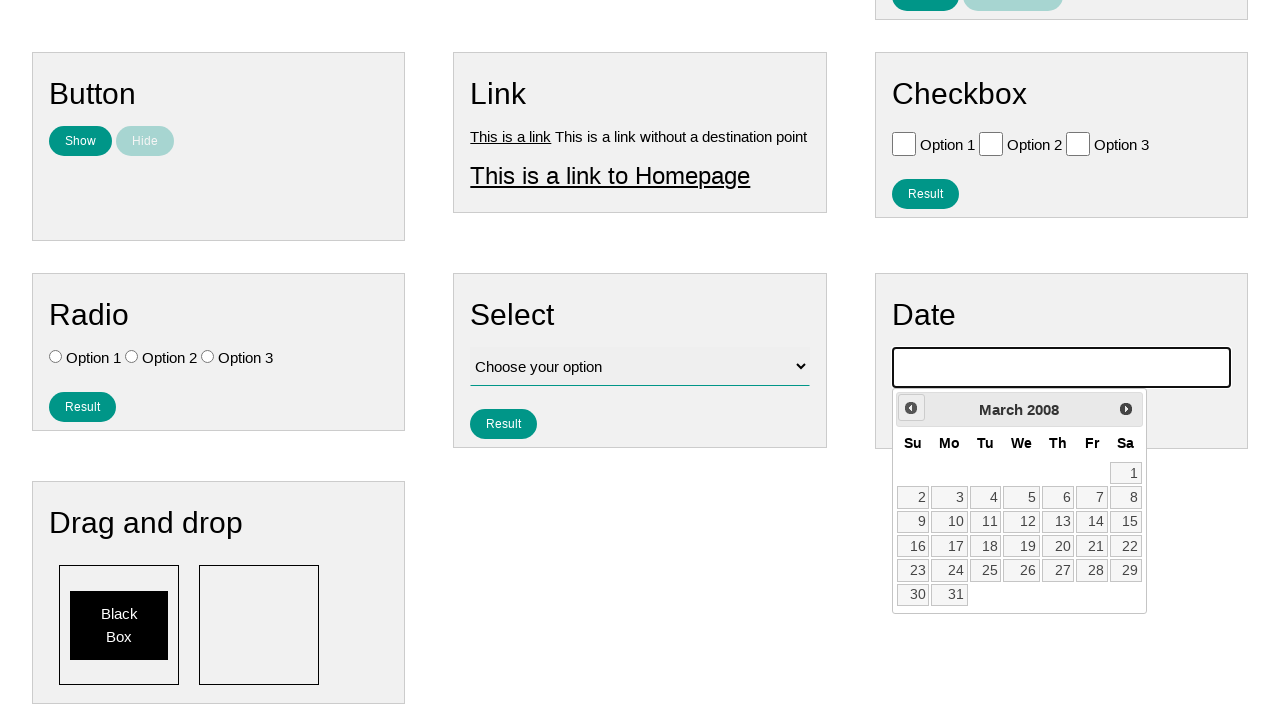

Clicked previous month button (iteration 217 of 233) to navigate towards July 2007 at (911, 408) on .ui-datepicker-prev
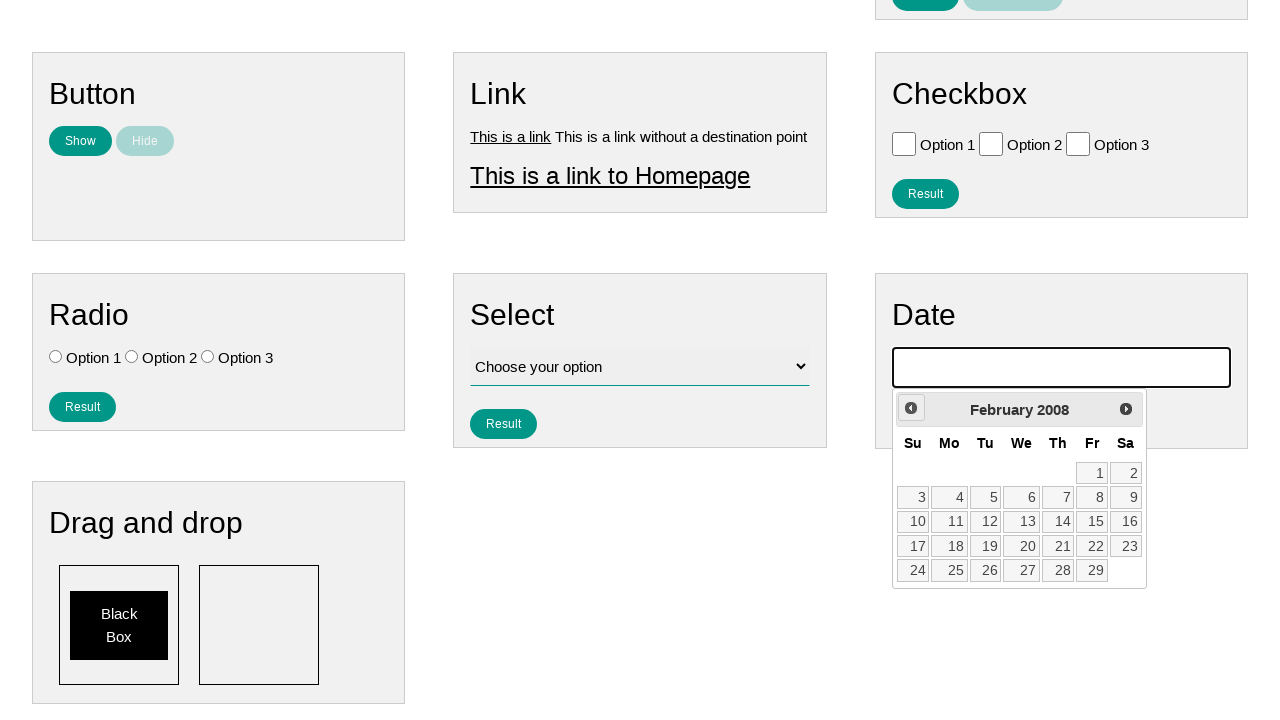

Clicked previous month button (iteration 218 of 233) to navigate towards July 2007 at (911, 408) on .ui-datepicker-prev
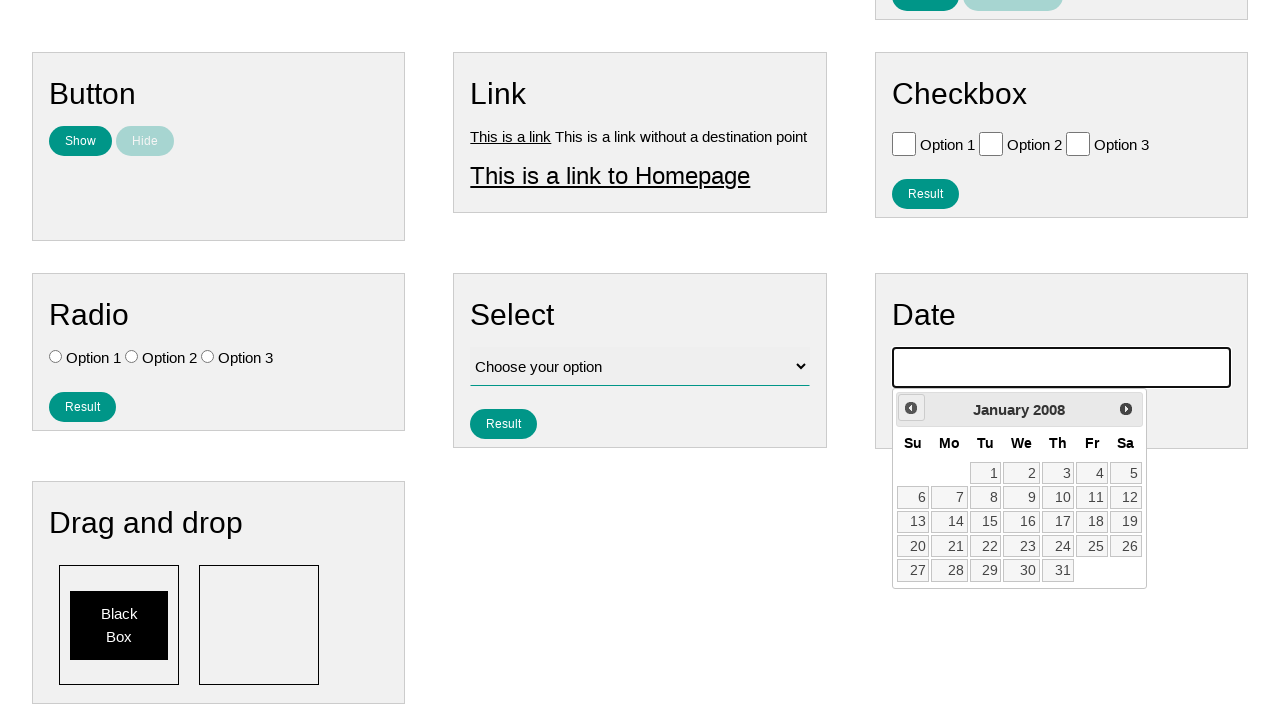

Clicked previous month button (iteration 219 of 233) to navigate towards July 2007 at (911, 408) on .ui-datepicker-prev
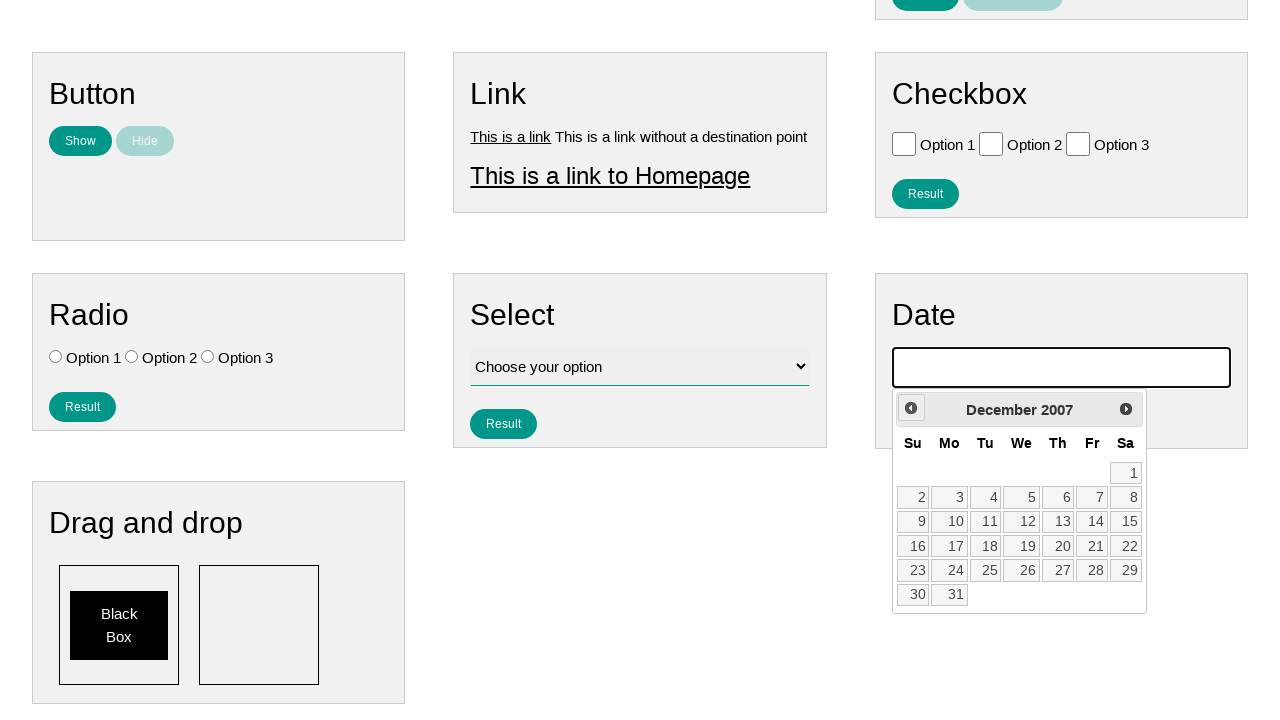

Clicked previous month button (iteration 220 of 233) to navigate towards July 2007 at (911, 408) on .ui-datepicker-prev
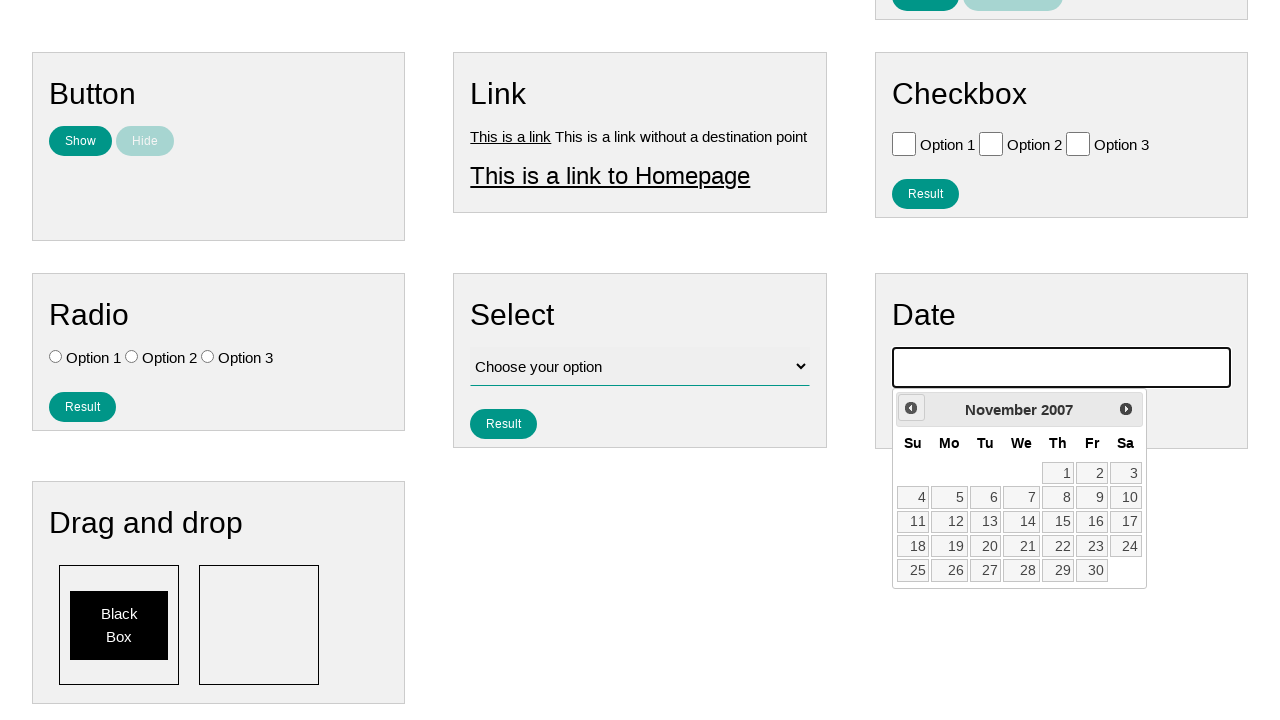

Clicked previous month button (iteration 221 of 233) to navigate towards July 2007 at (911, 408) on .ui-datepicker-prev
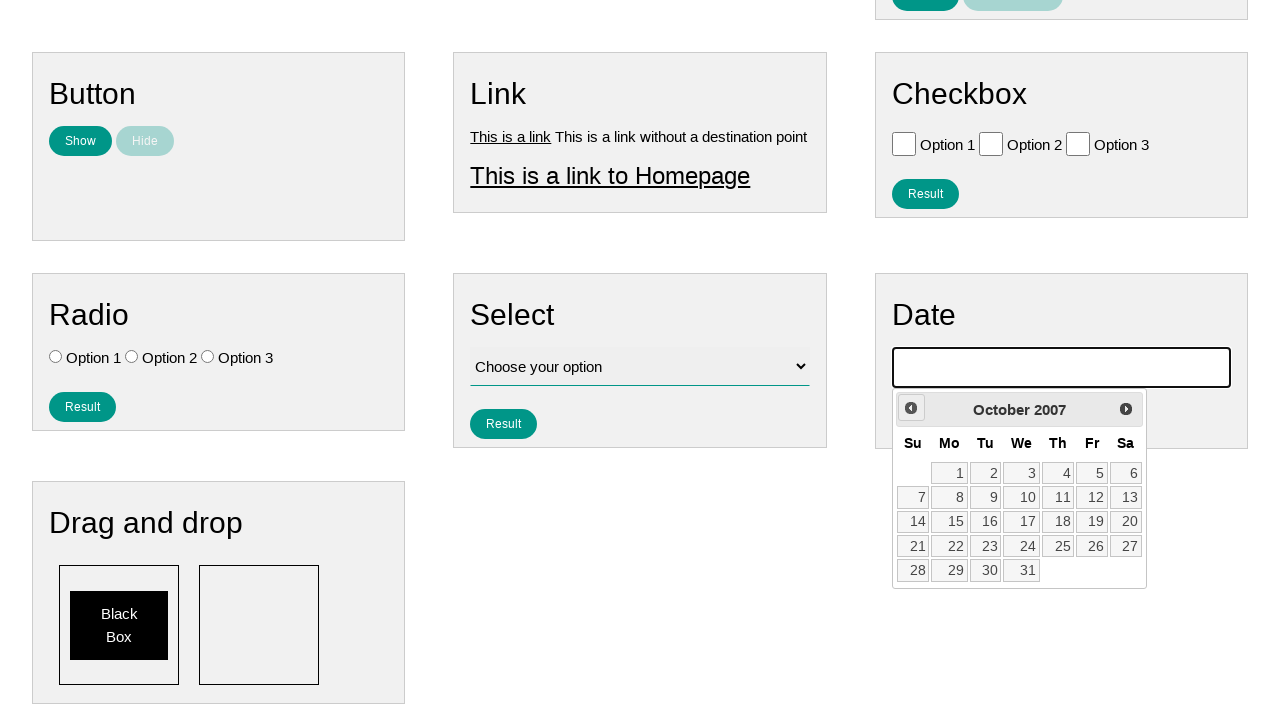

Clicked previous month button (iteration 222 of 233) to navigate towards July 2007 at (911, 408) on .ui-datepicker-prev
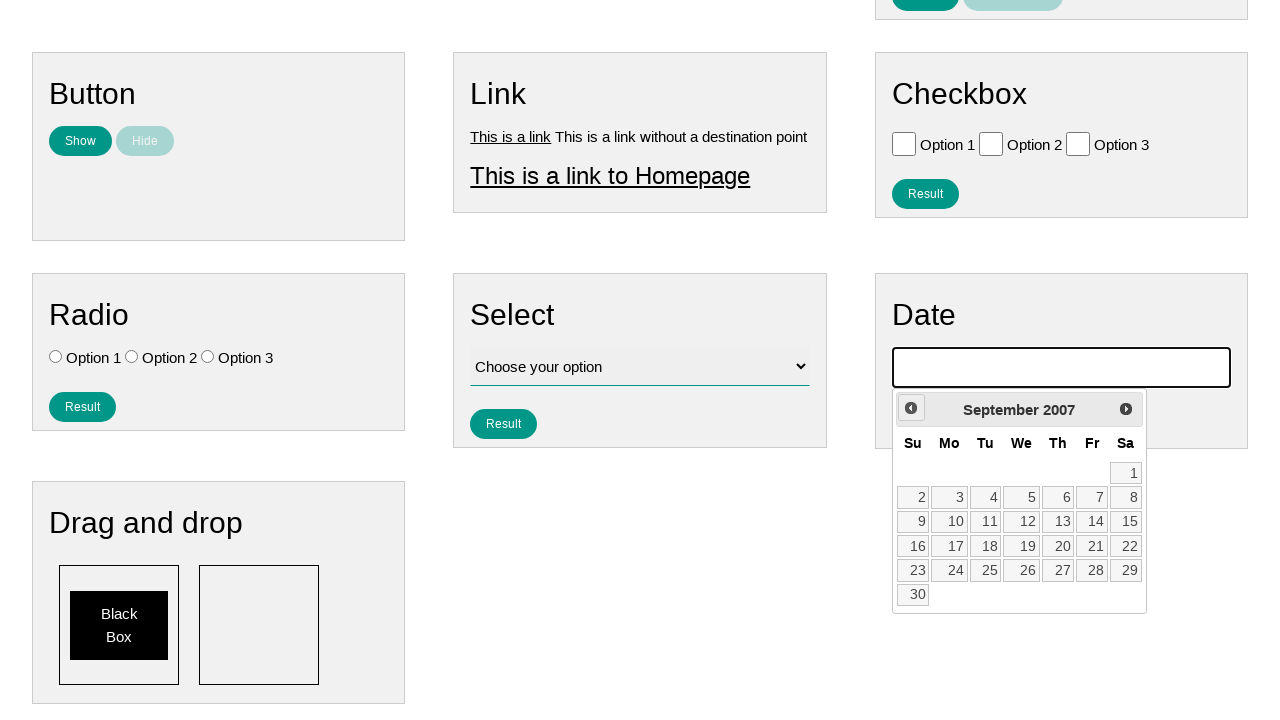

Clicked previous month button (iteration 223 of 233) to navigate towards July 2007 at (911, 408) on .ui-datepicker-prev
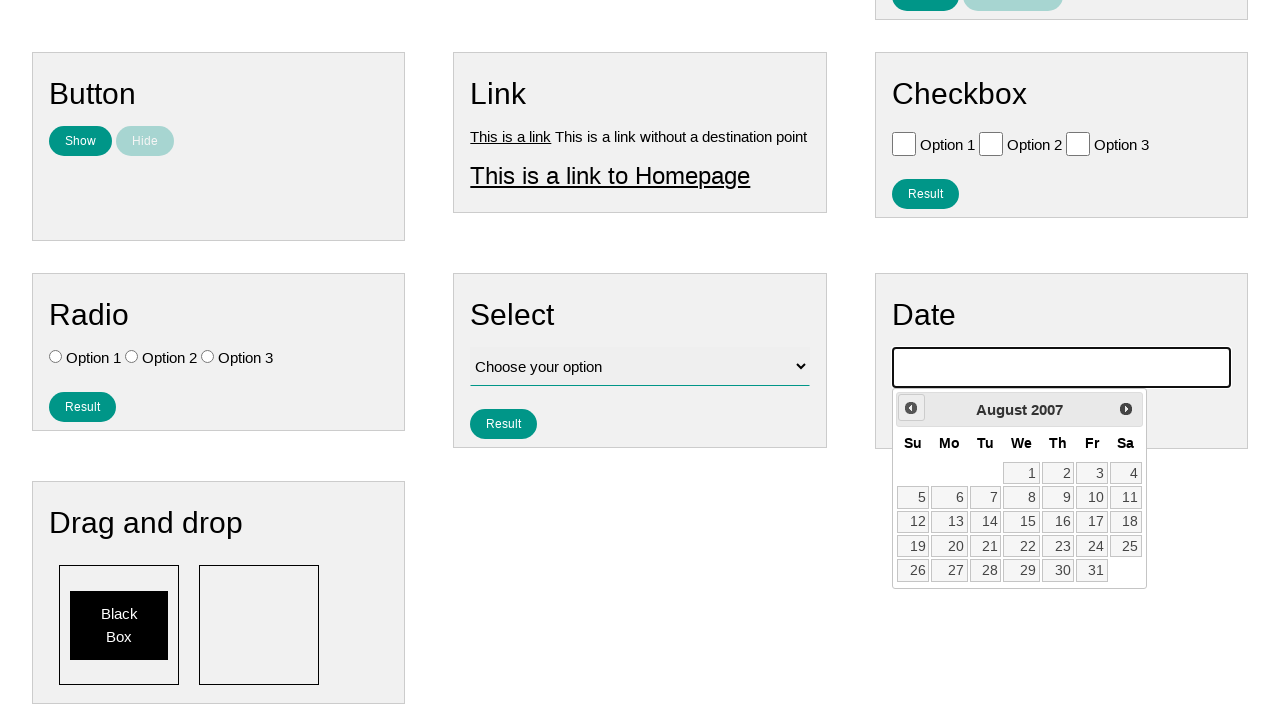

Clicked previous month button (iteration 224 of 233) to navigate towards July 2007 at (911, 408) on .ui-datepicker-prev
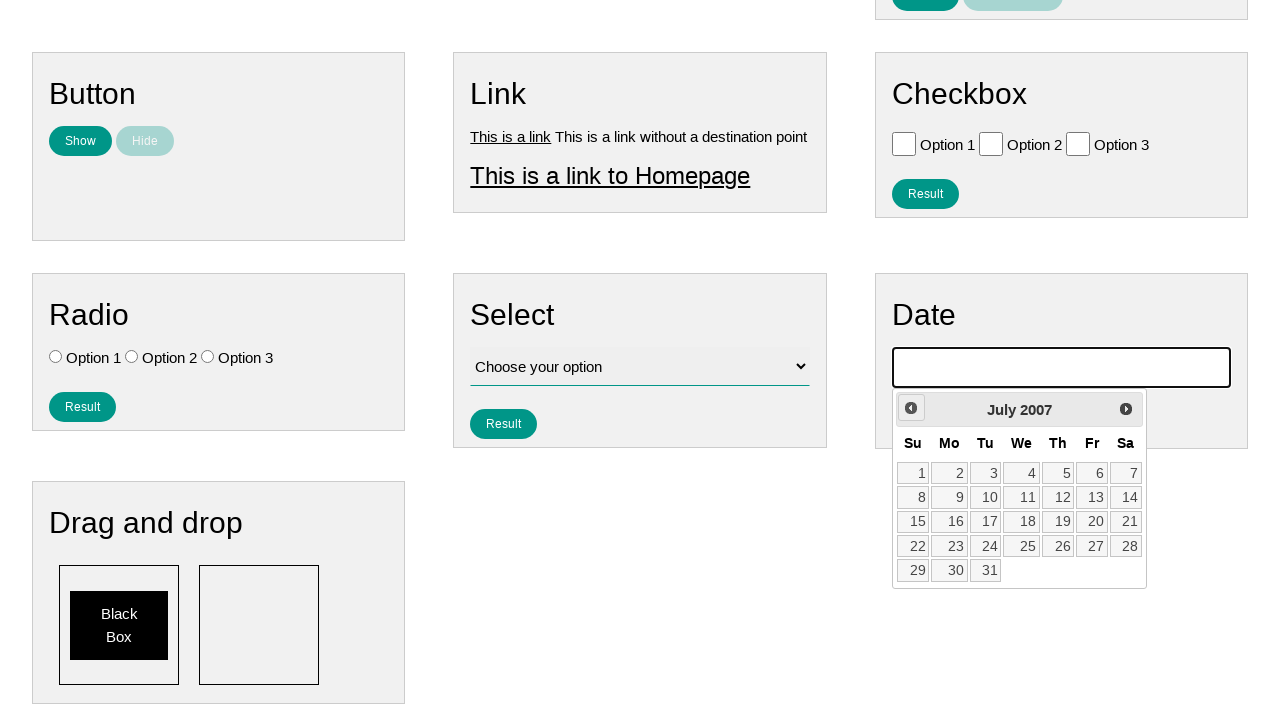

Clicked previous month button (iteration 225 of 233) to navigate towards July 2007 at (911, 408) on .ui-datepicker-prev
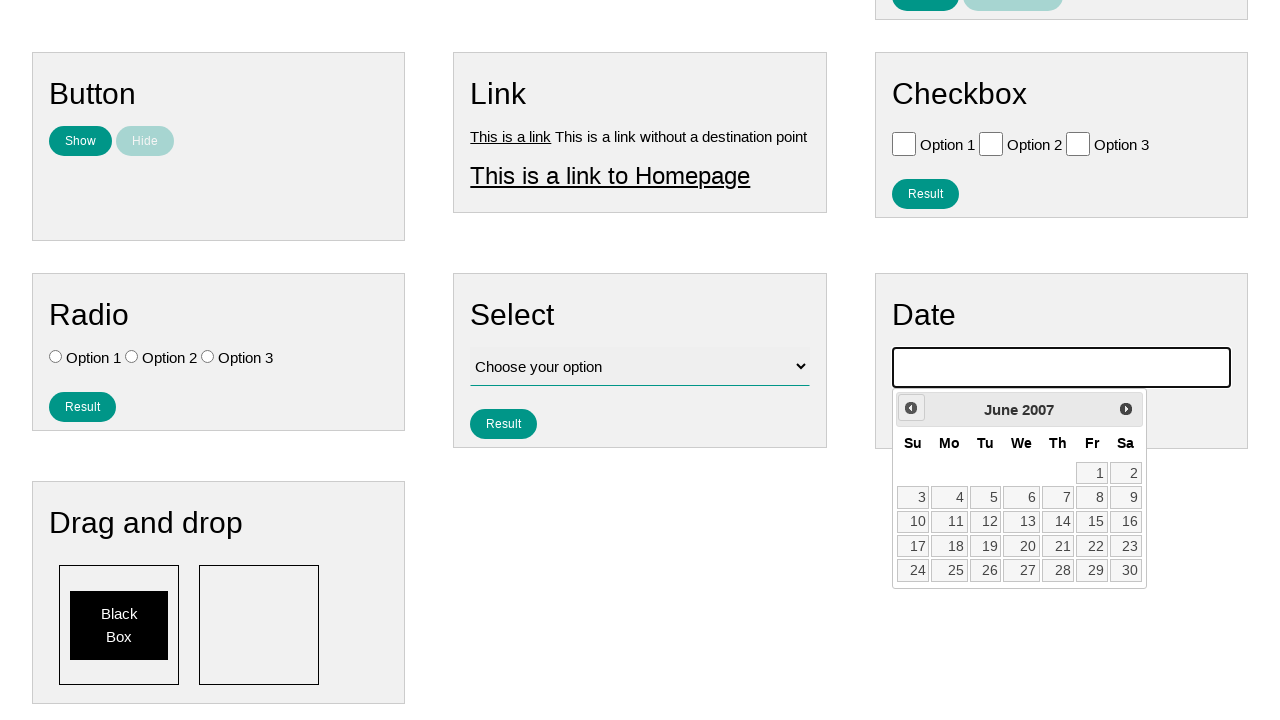

Clicked previous month button (iteration 226 of 233) to navigate towards July 2007 at (911, 408) on .ui-datepicker-prev
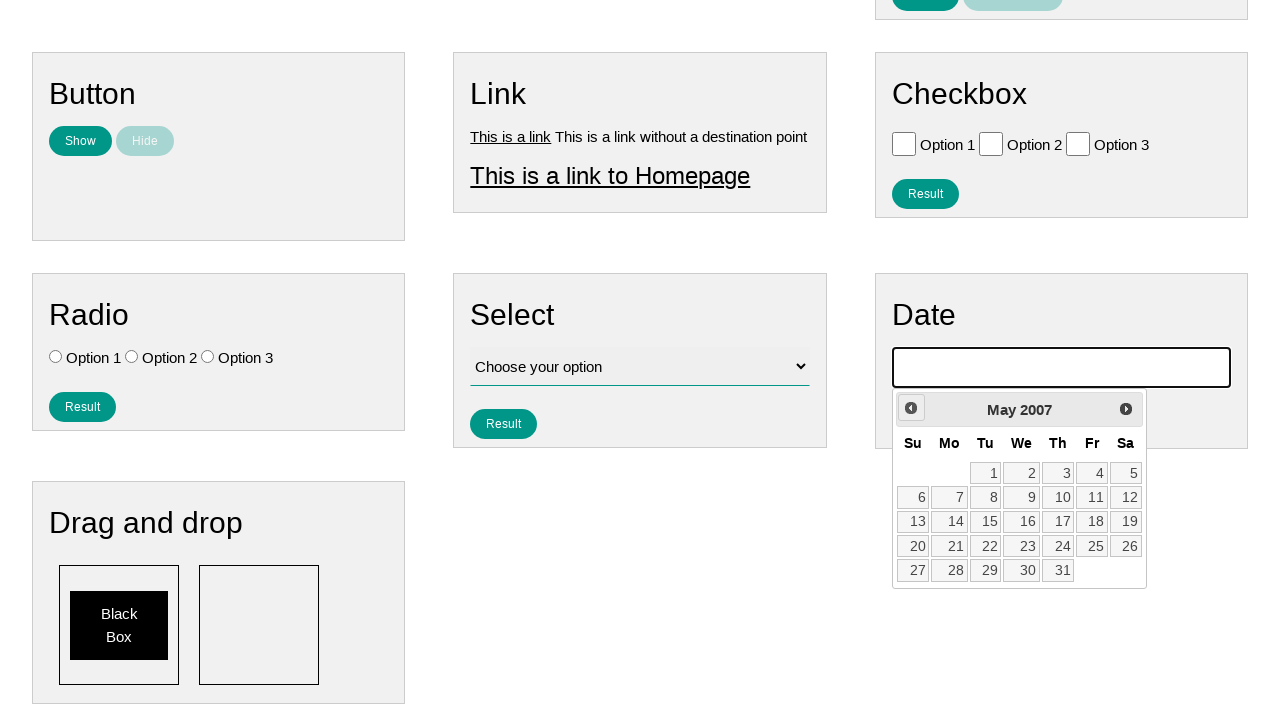

Clicked previous month button (iteration 227 of 233) to navigate towards July 2007 at (911, 408) on .ui-datepicker-prev
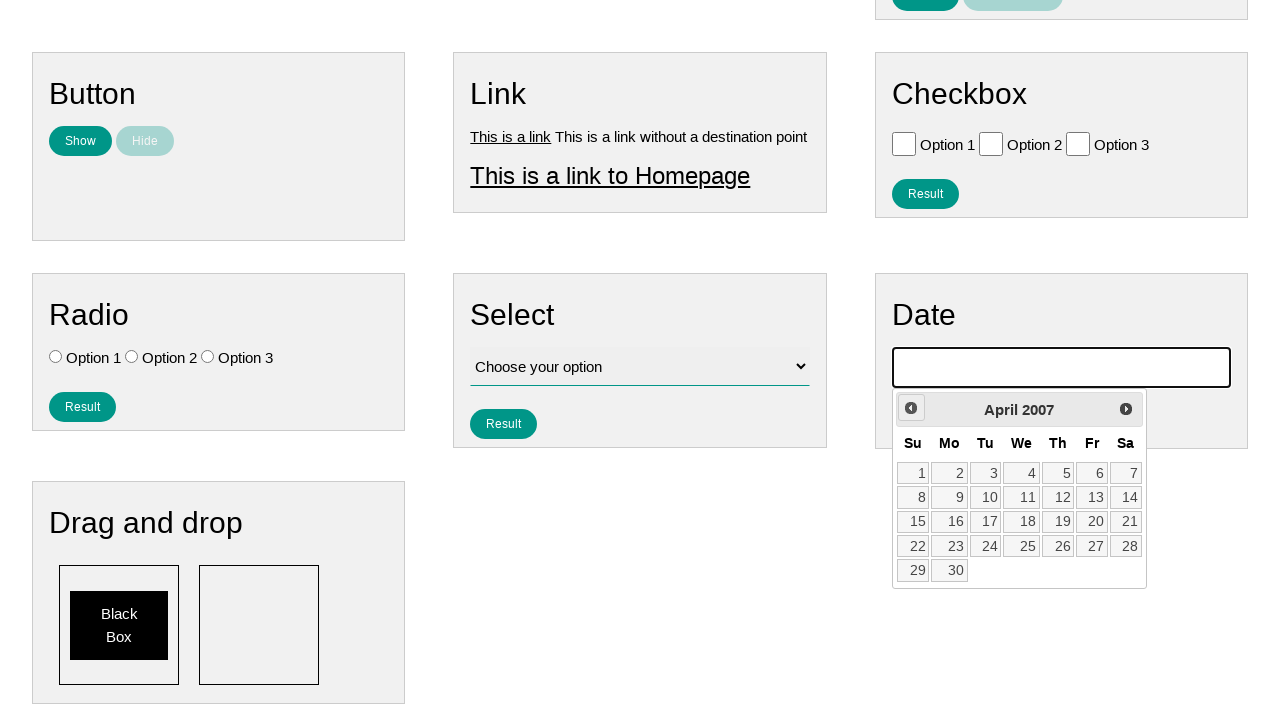

Clicked previous month button (iteration 228 of 233) to navigate towards July 2007 at (911, 408) on .ui-datepicker-prev
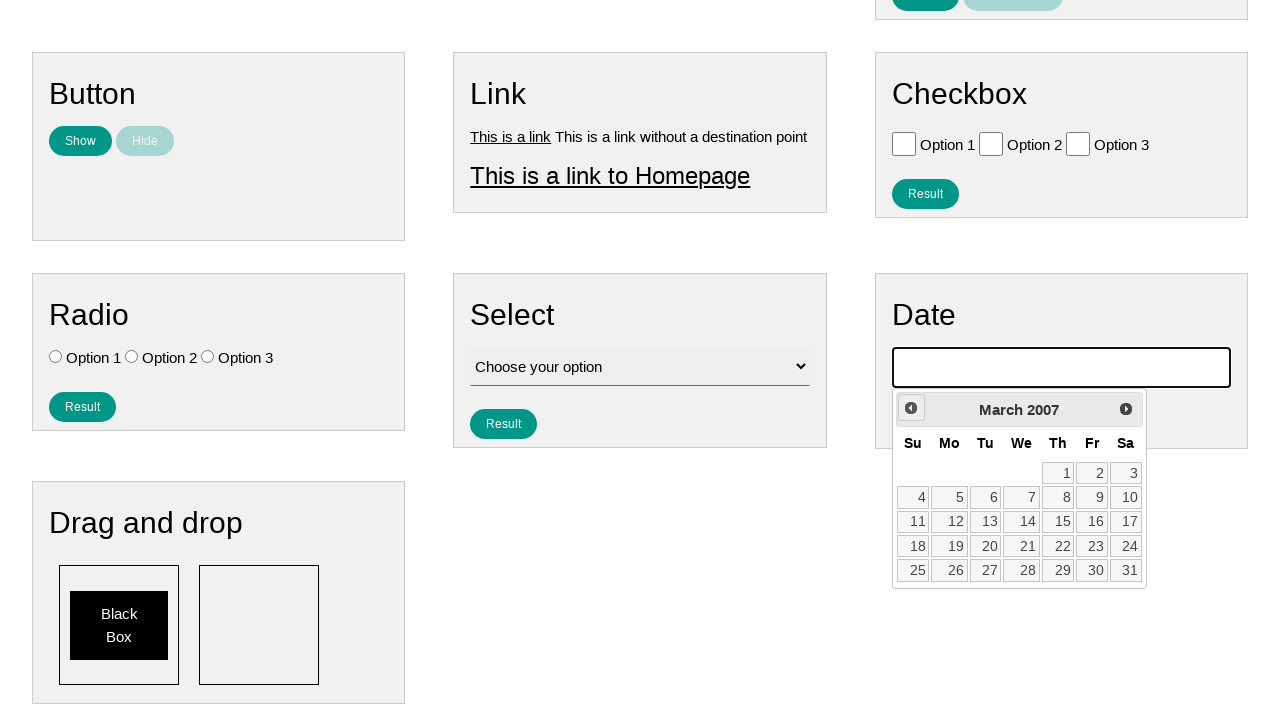

Clicked previous month button (iteration 229 of 233) to navigate towards July 2007 at (911, 408) on .ui-datepicker-prev
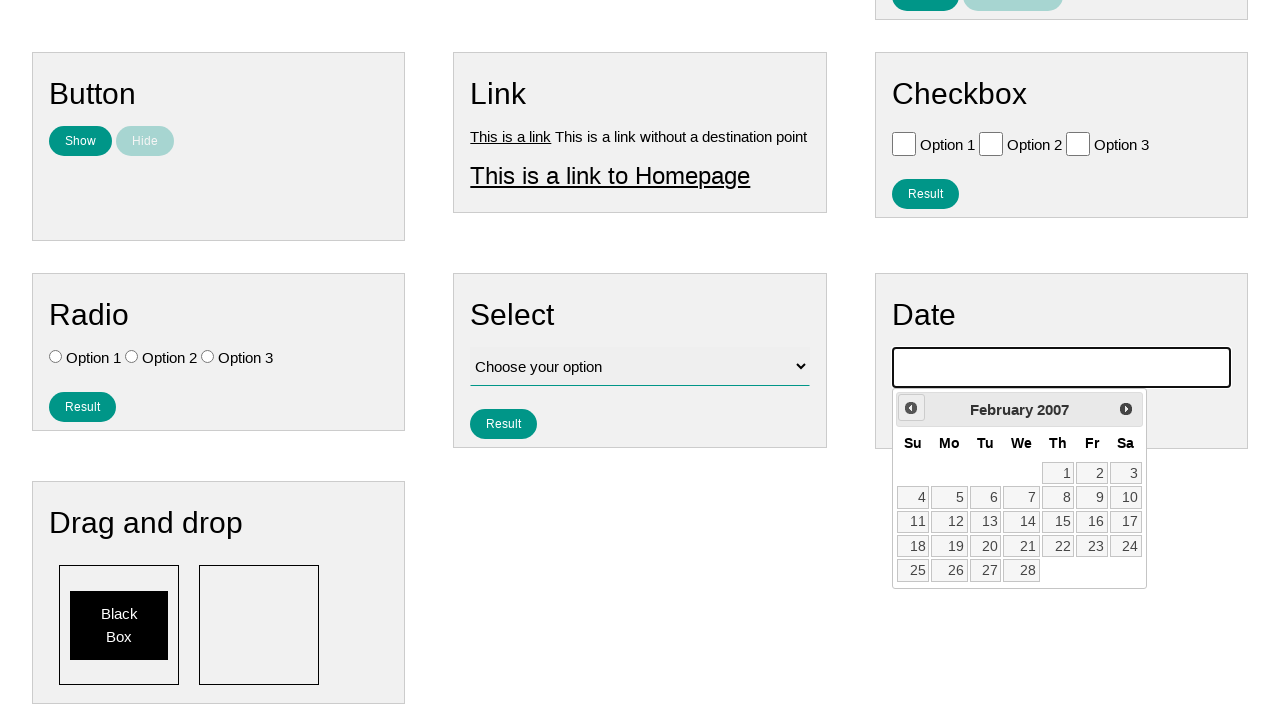

Clicked previous month button (iteration 230 of 233) to navigate towards July 2007 at (911, 408) on .ui-datepicker-prev
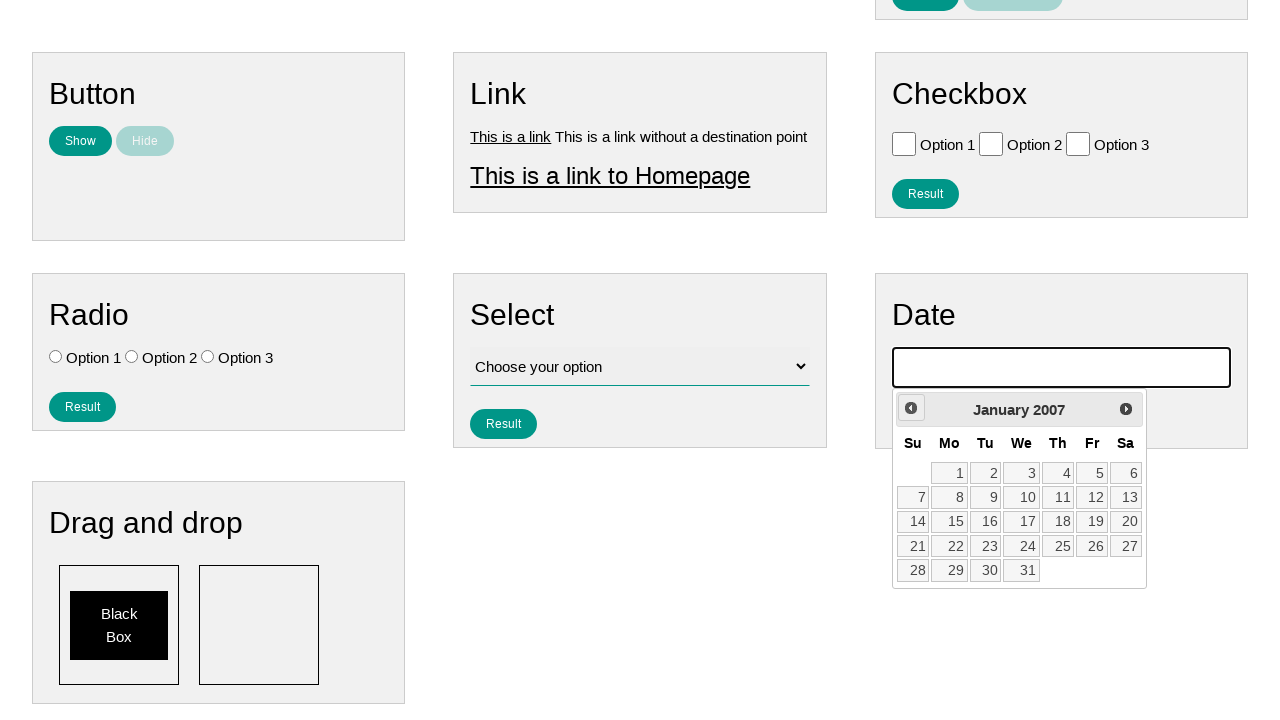

Clicked previous month button (iteration 231 of 233) to navigate towards July 2007 at (911, 408) on .ui-datepicker-prev
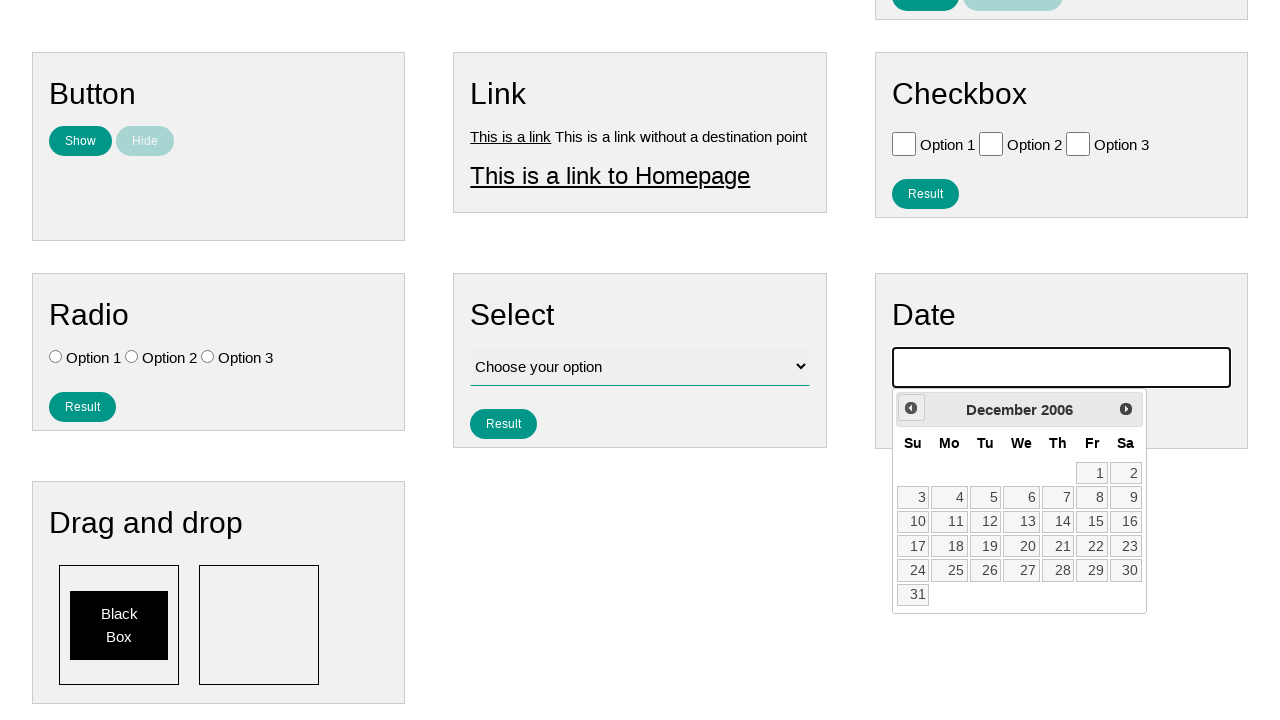

Clicked previous month button (iteration 232 of 233) to navigate towards July 2007 at (911, 408) on .ui-datepicker-prev
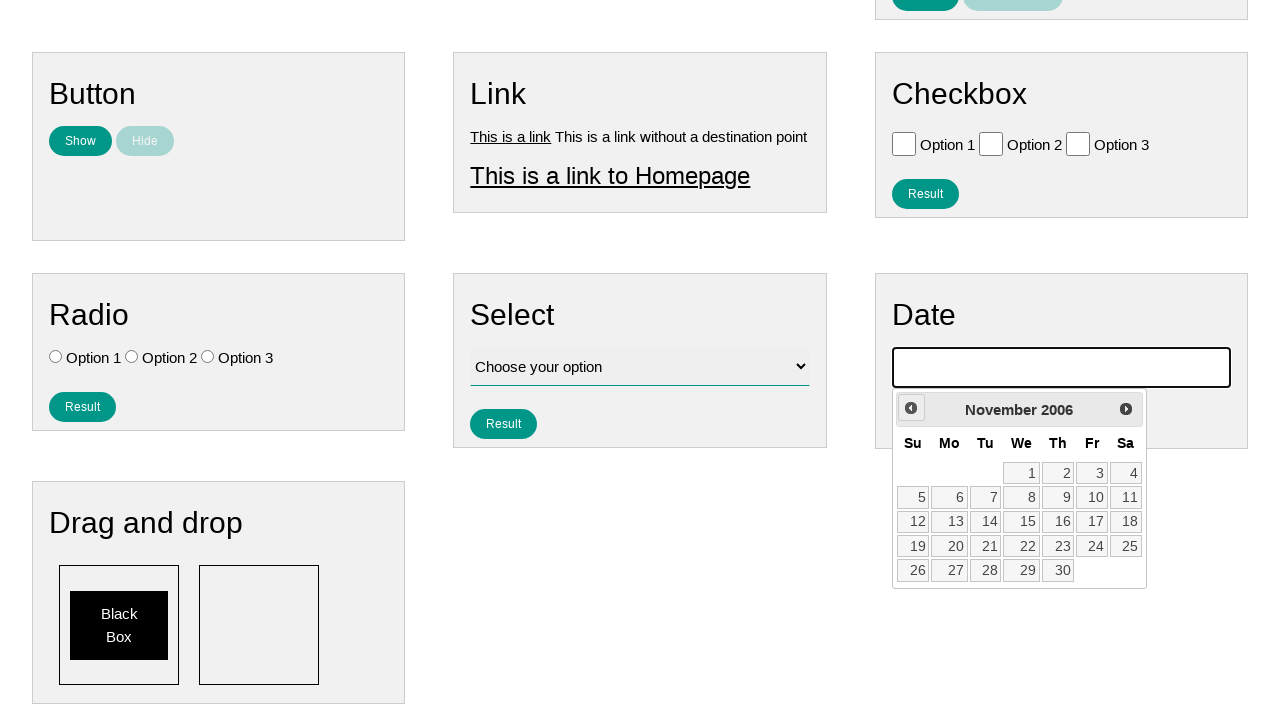

Clicked previous month button (iteration 233 of 233) to navigate towards July 2007 at (911, 408) on .ui-datepicker-prev
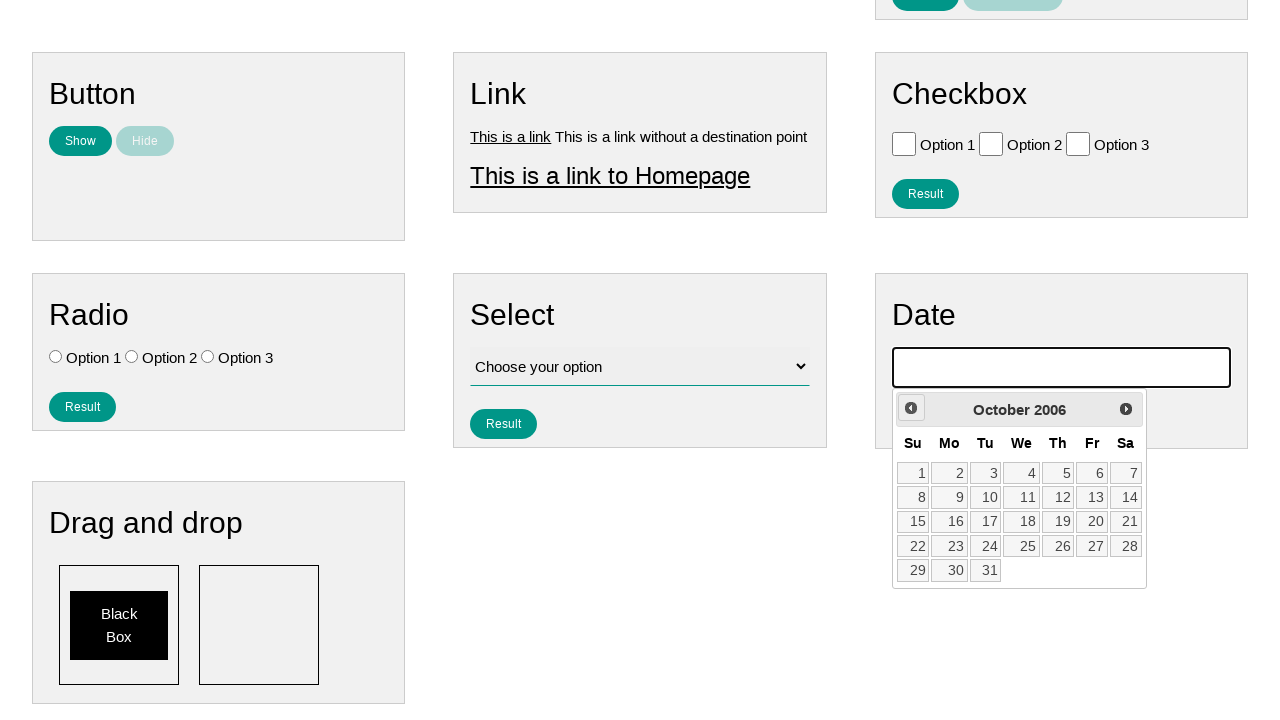

Selected July 4th from the calendar at (1022, 473) on xpath=//a[text()='4']
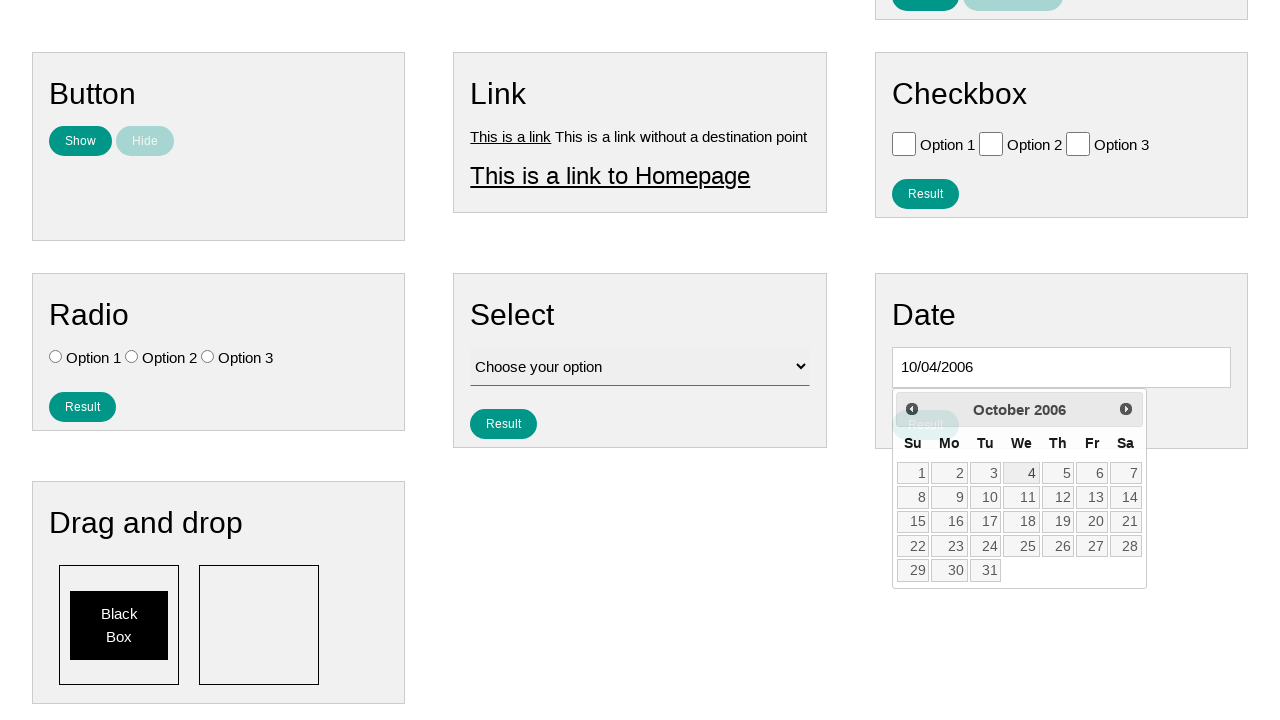

Cleared the date input field on #vfb-8
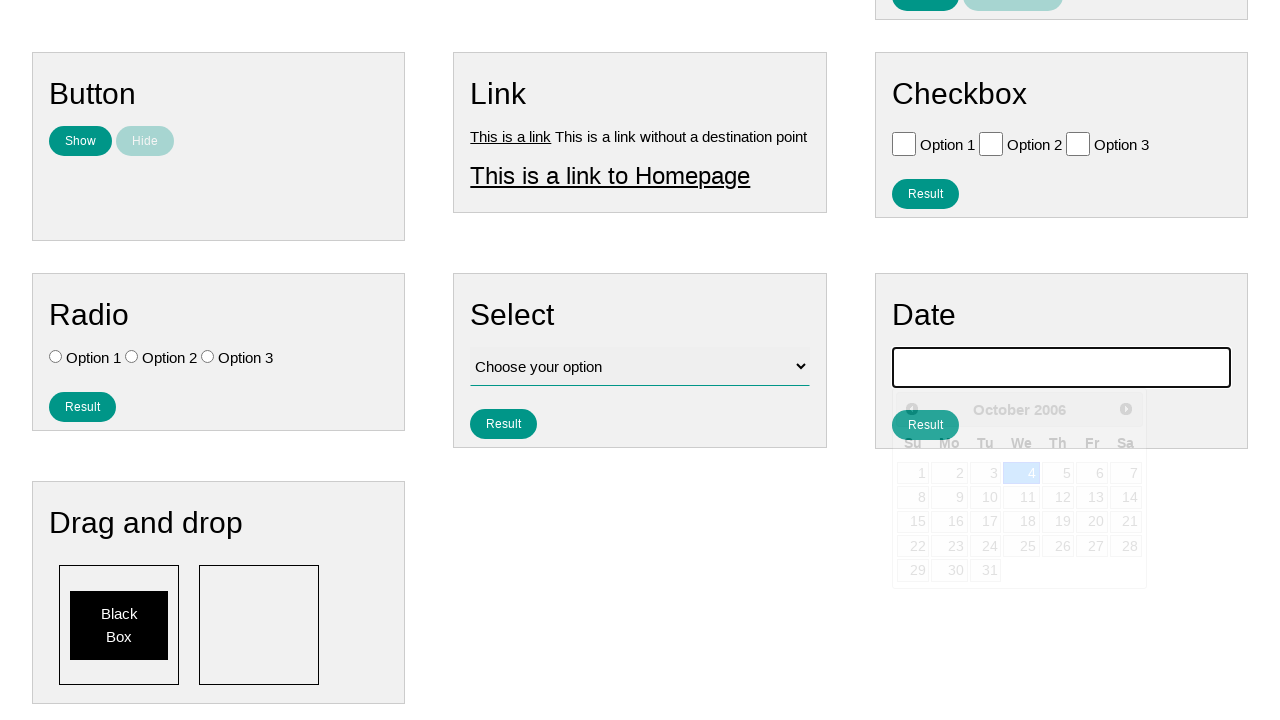

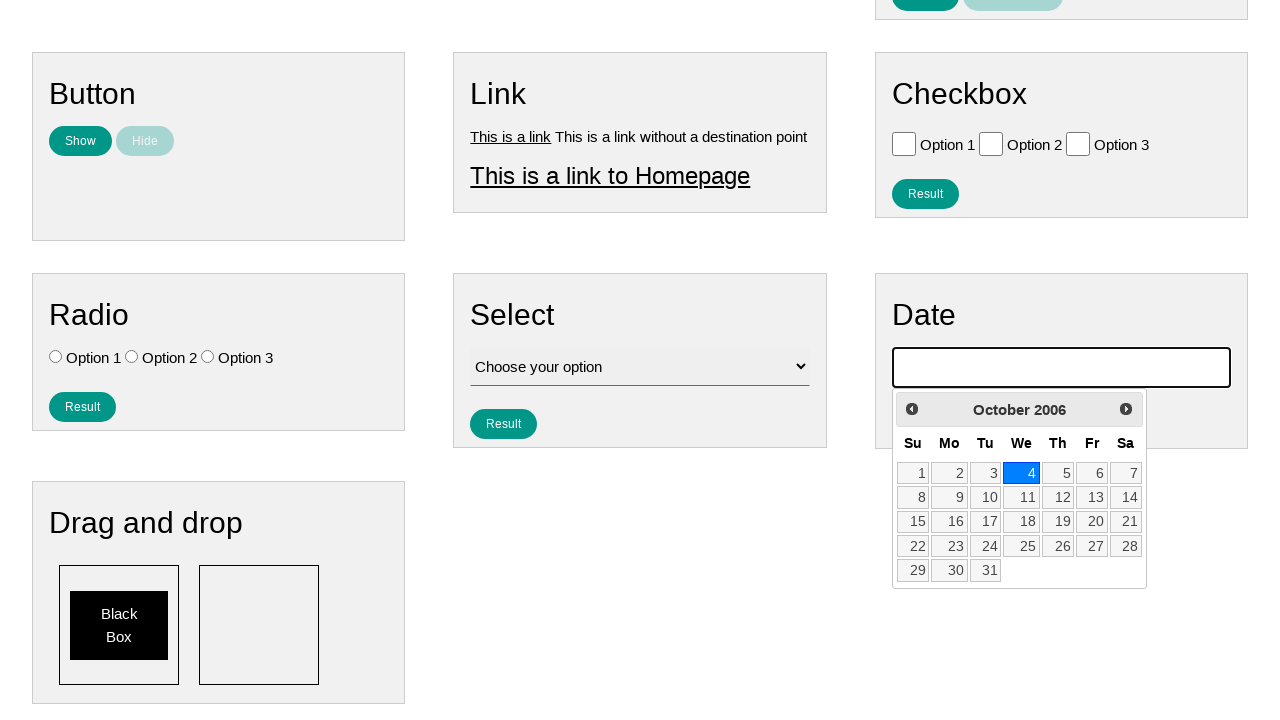